Navigates to a Todo page and adds 101 todo items by repeatedly filling the input field and clicking the add button

Starting URL: https://material.playwrightvn.com/

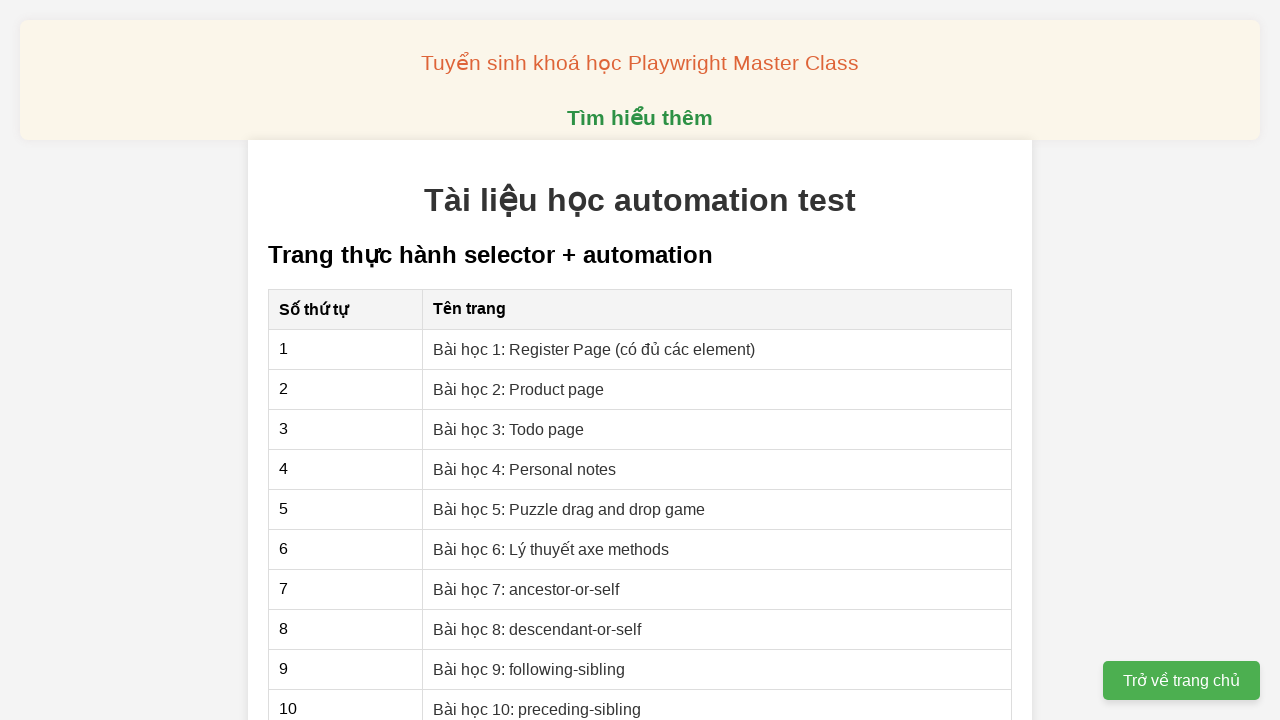

Clicked link to navigate to Todo page at (509, 429) on xpath=//a[contains(text(), 'Bài học 3: Todo page')]
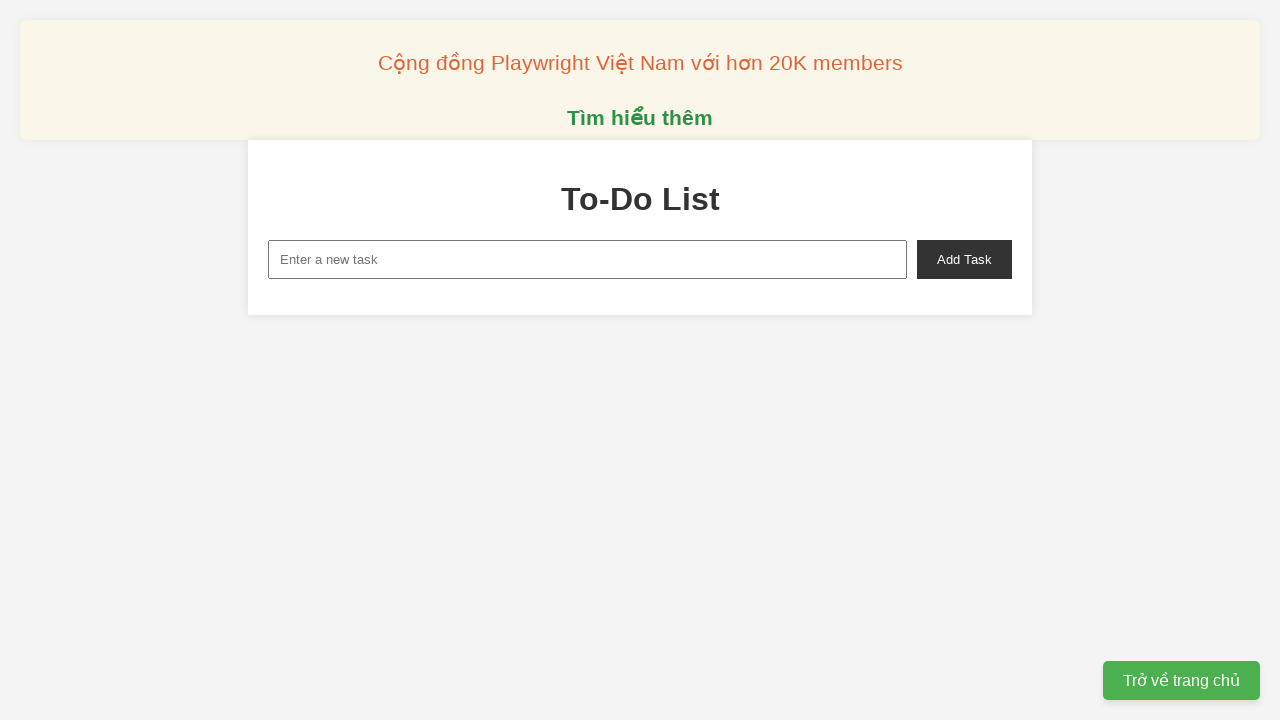

Filled input field with 'Todo0' on xpath=//input[@id='new-task']
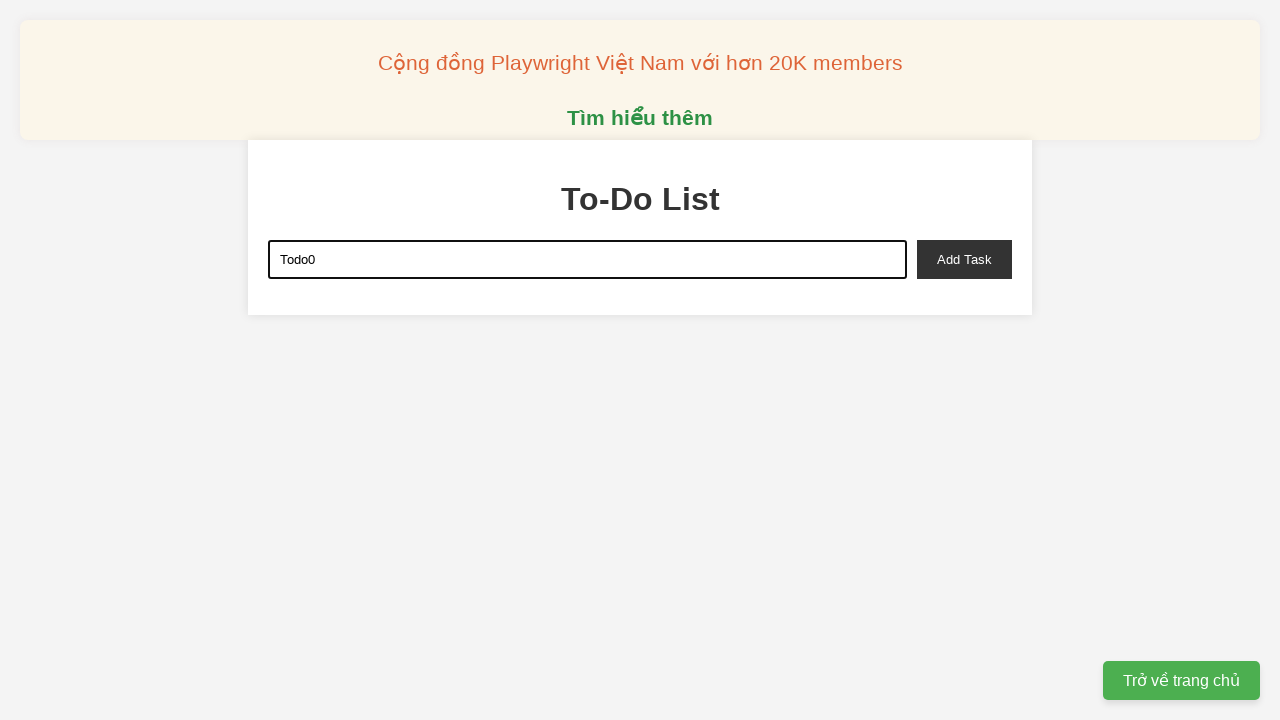

Clicked add task button for todo item 0 at (964, 259) on xpath=//button[@id='add-task']
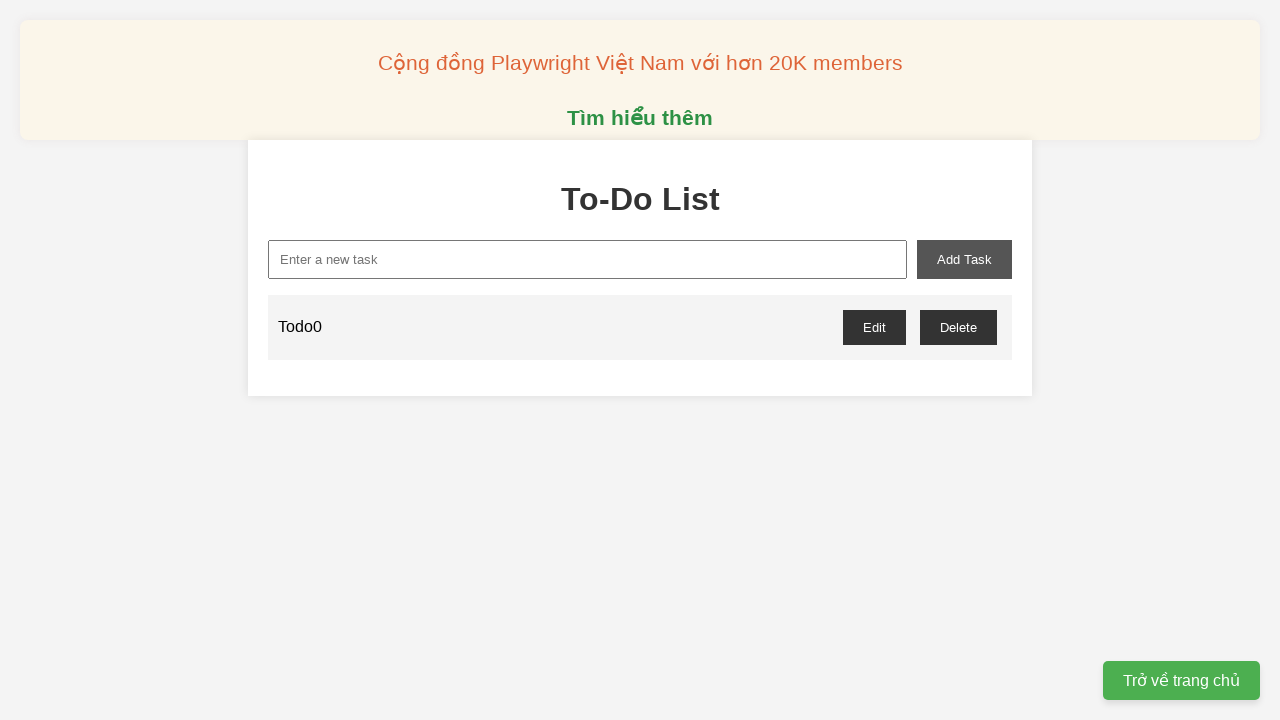

Filled input field with 'Todo1' on xpath=//input[@id='new-task']
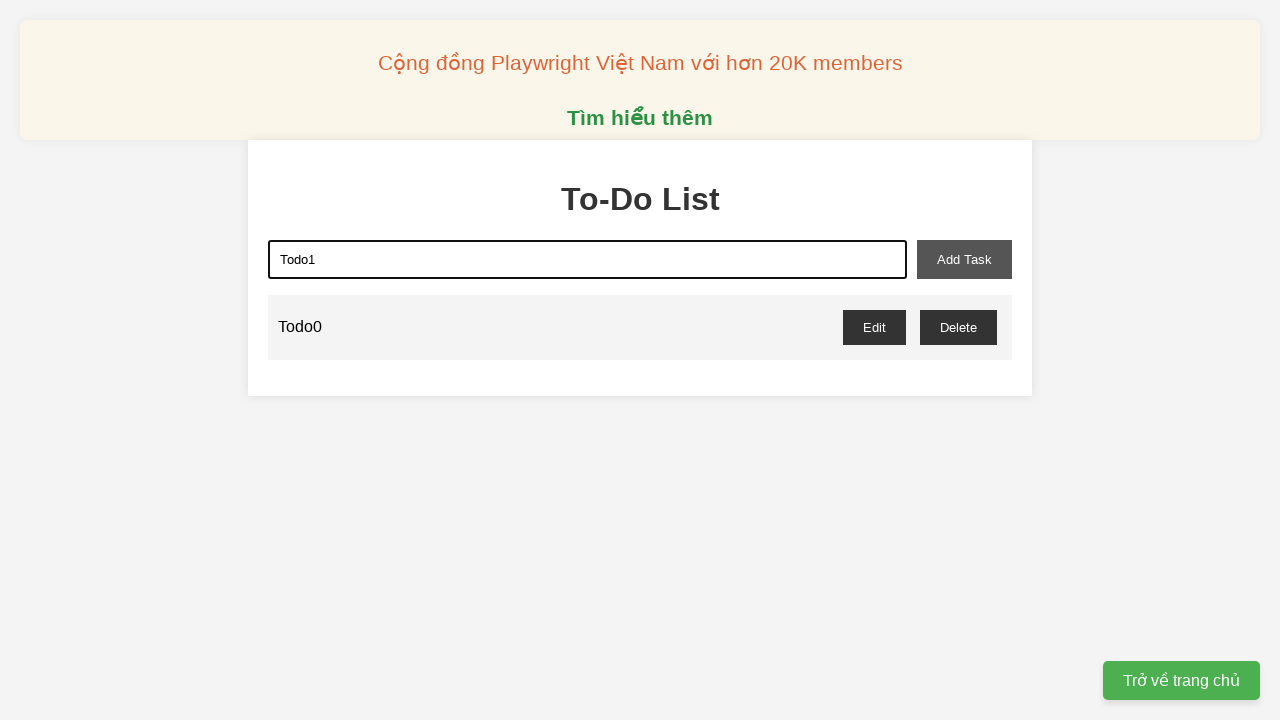

Clicked add task button for todo item 1 at (964, 259) on xpath=//button[@id='add-task']
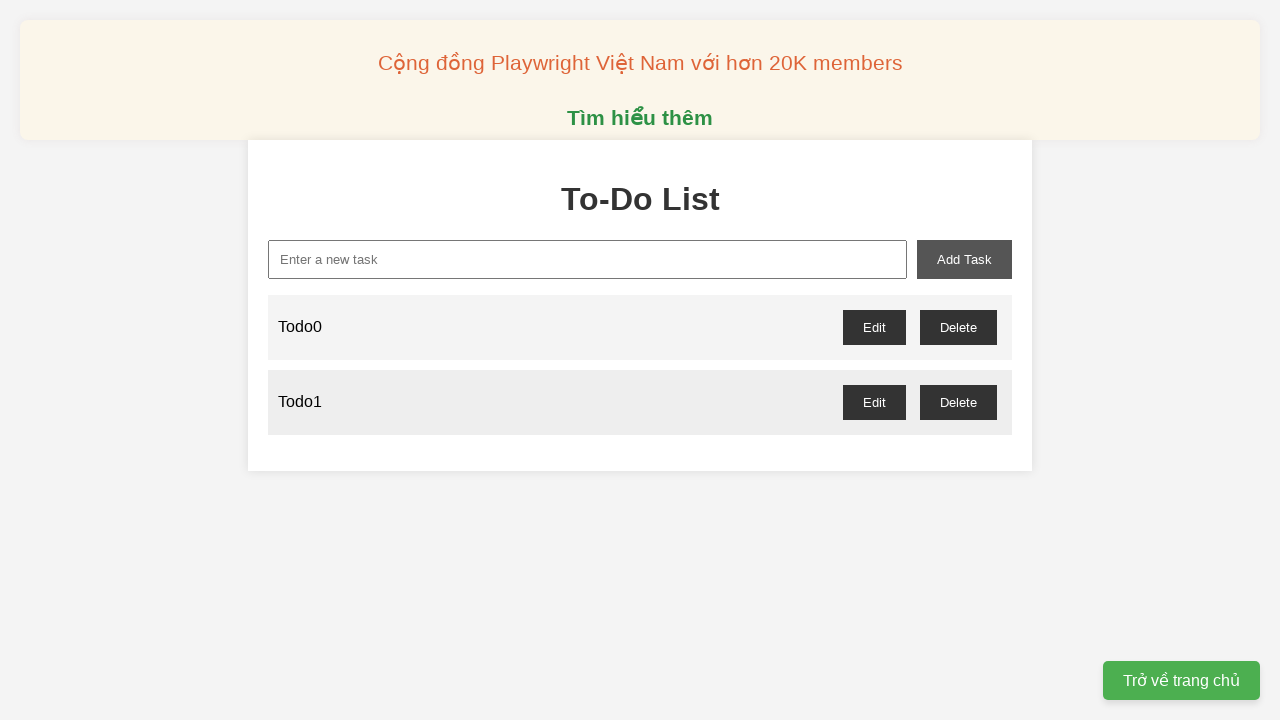

Filled input field with 'Todo2' on xpath=//input[@id='new-task']
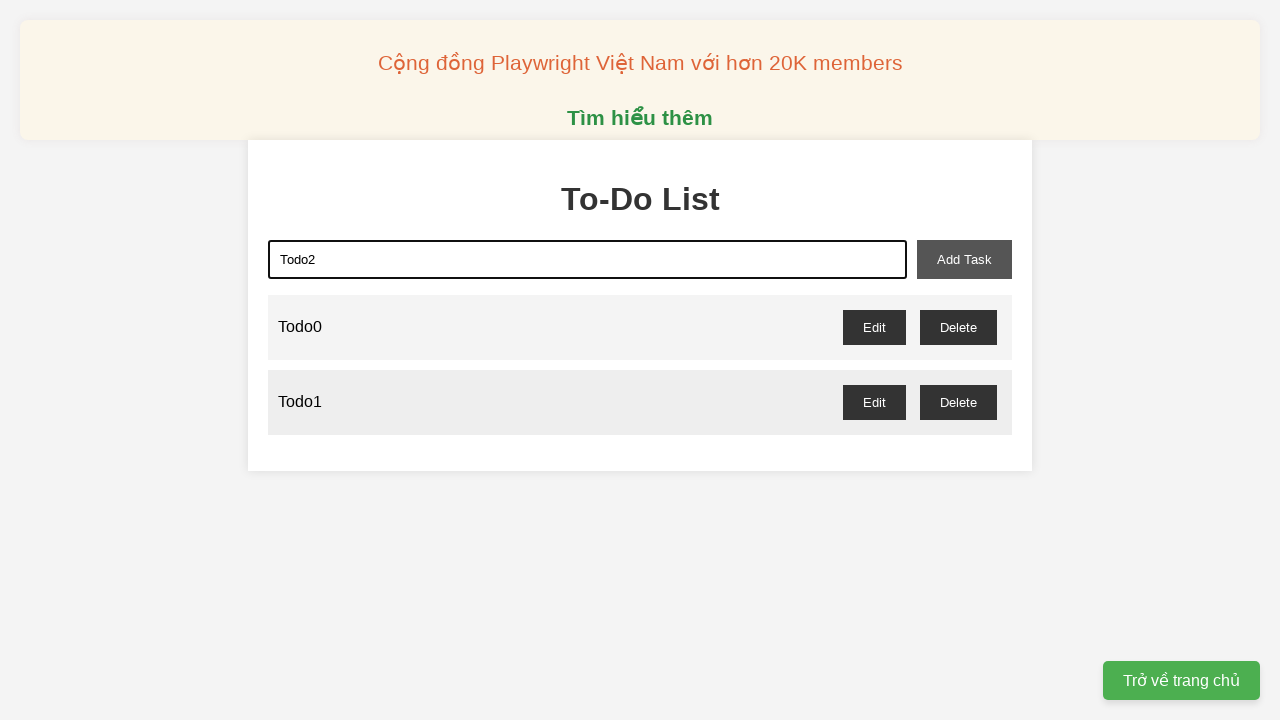

Clicked add task button for todo item 2 at (964, 259) on xpath=//button[@id='add-task']
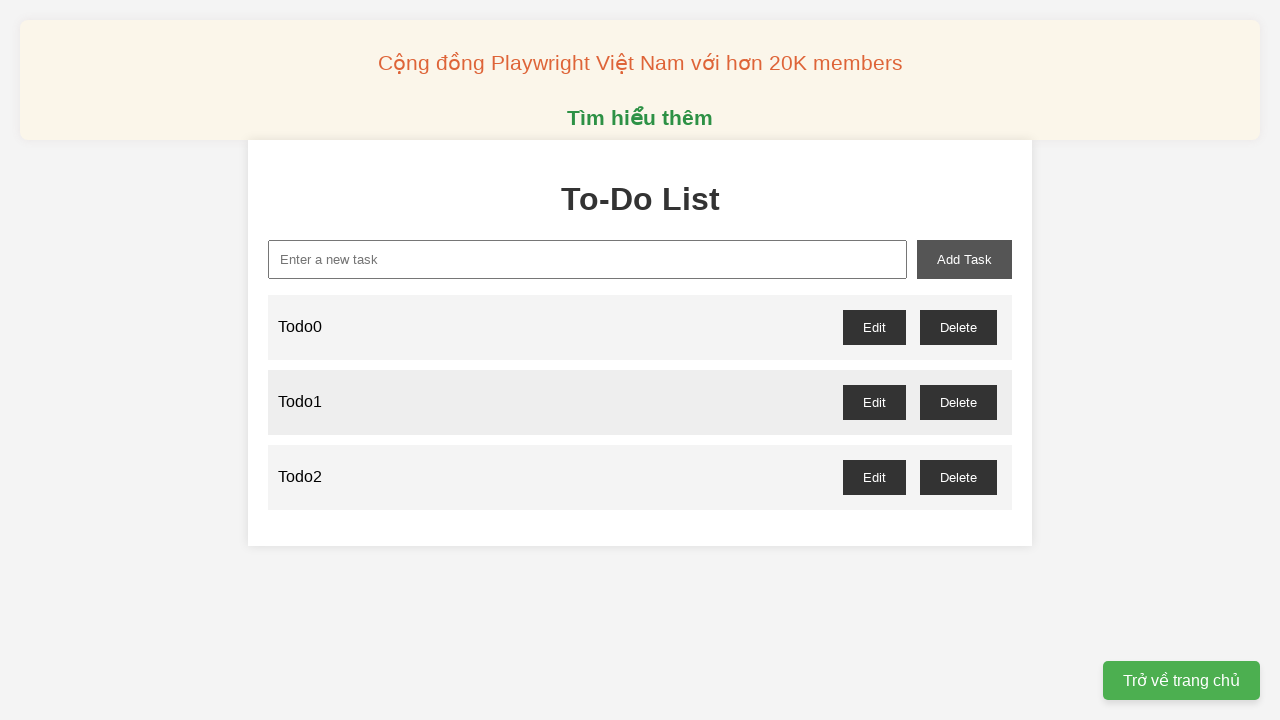

Filled input field with 'Todo3' on xpath=//input[@id='new-task']
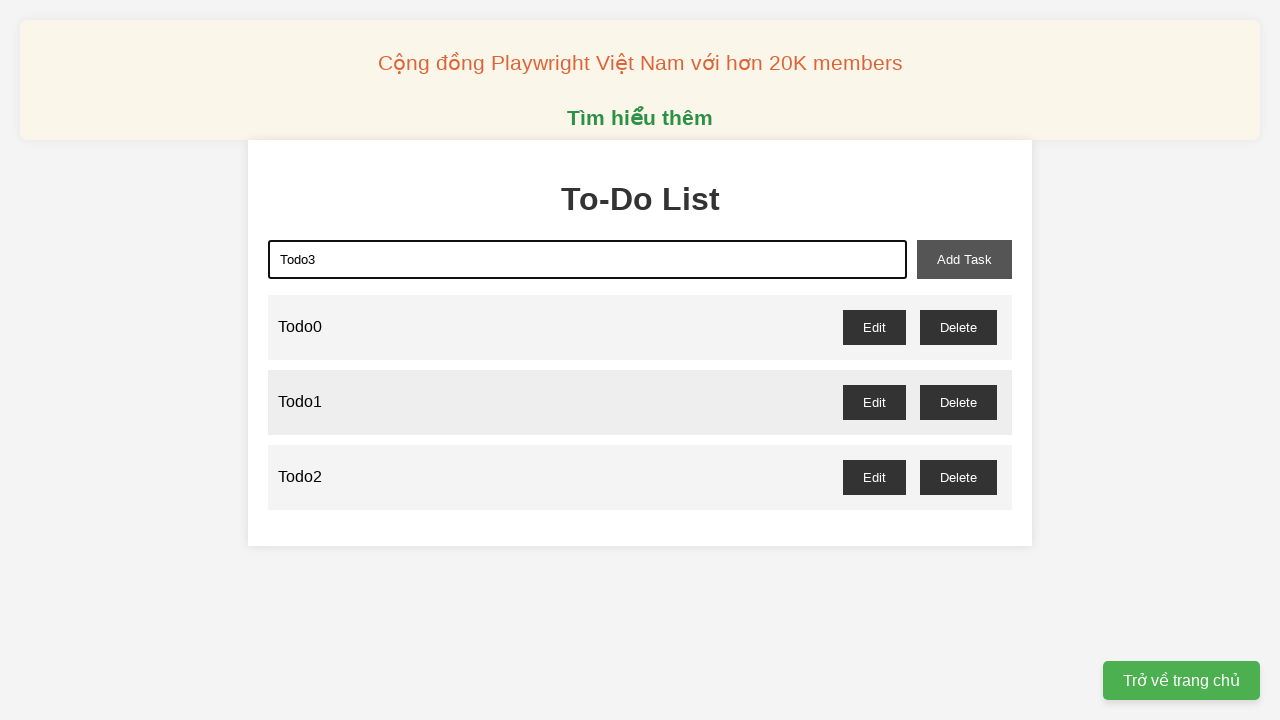

Clicked add task button for todo item 3 at (964, 259) on xpath=//button[@id='add-task']
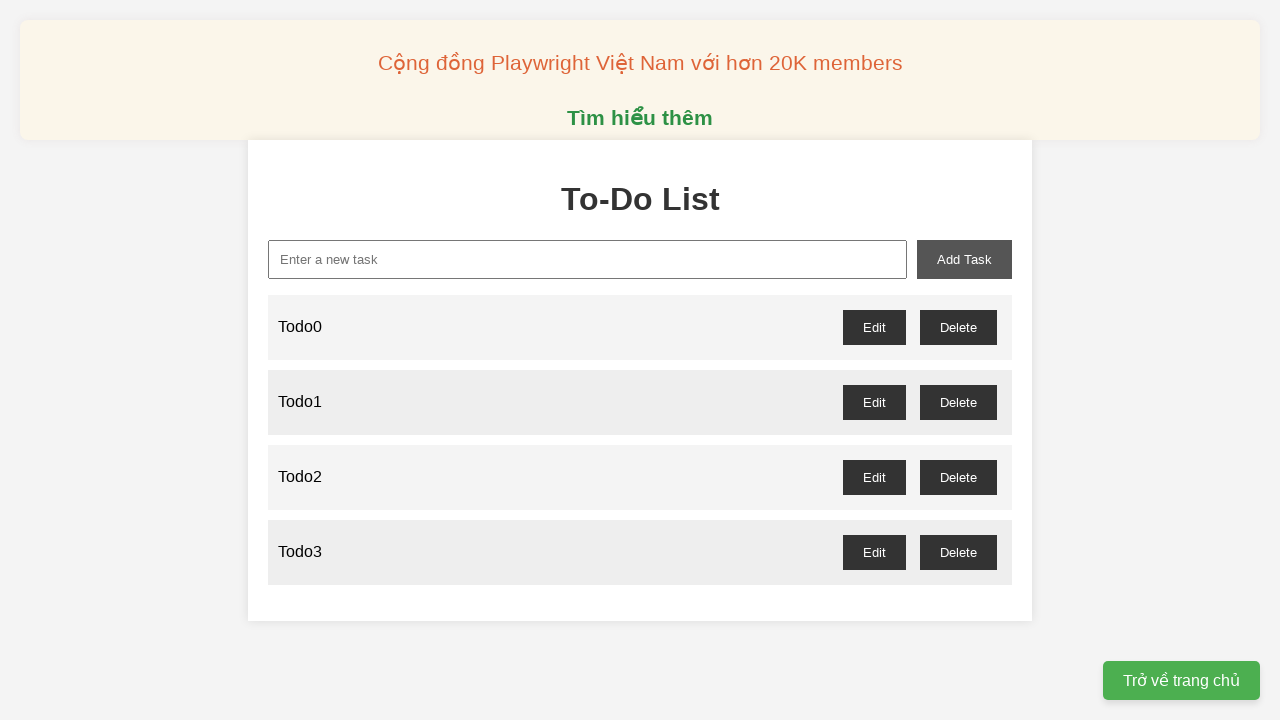

Filled input field with 'Todo4' on xpath=//input[@id='new-task']
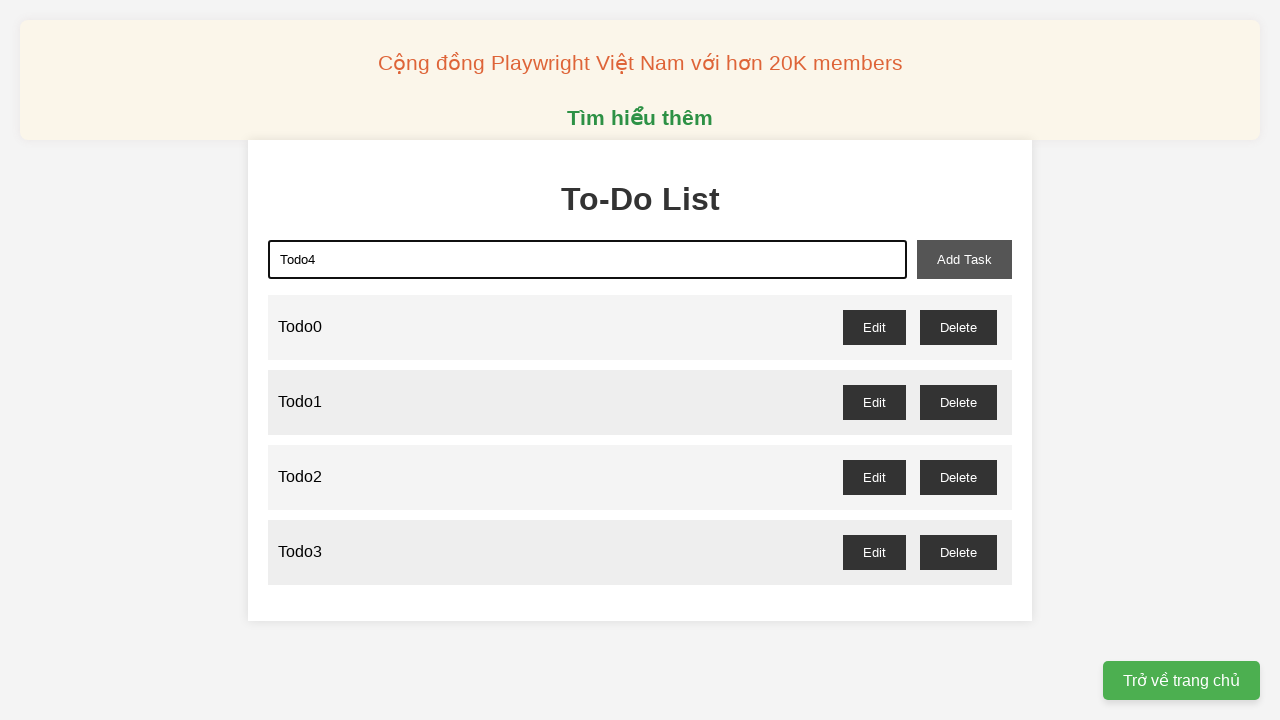

Clicked add task button for todo item 4 at (964, 259) on xpath=//button[@id='add-task']
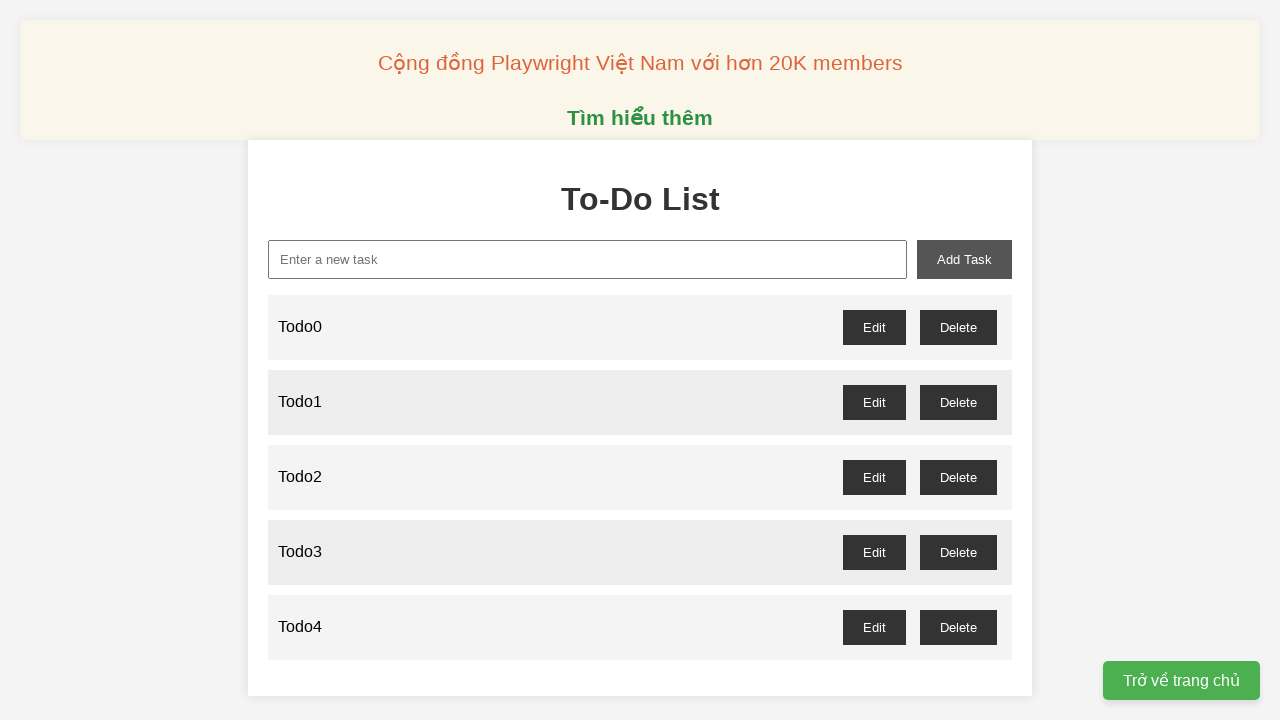

Filled input field with 'Todo5' on xpath=//input[@id='new-task']
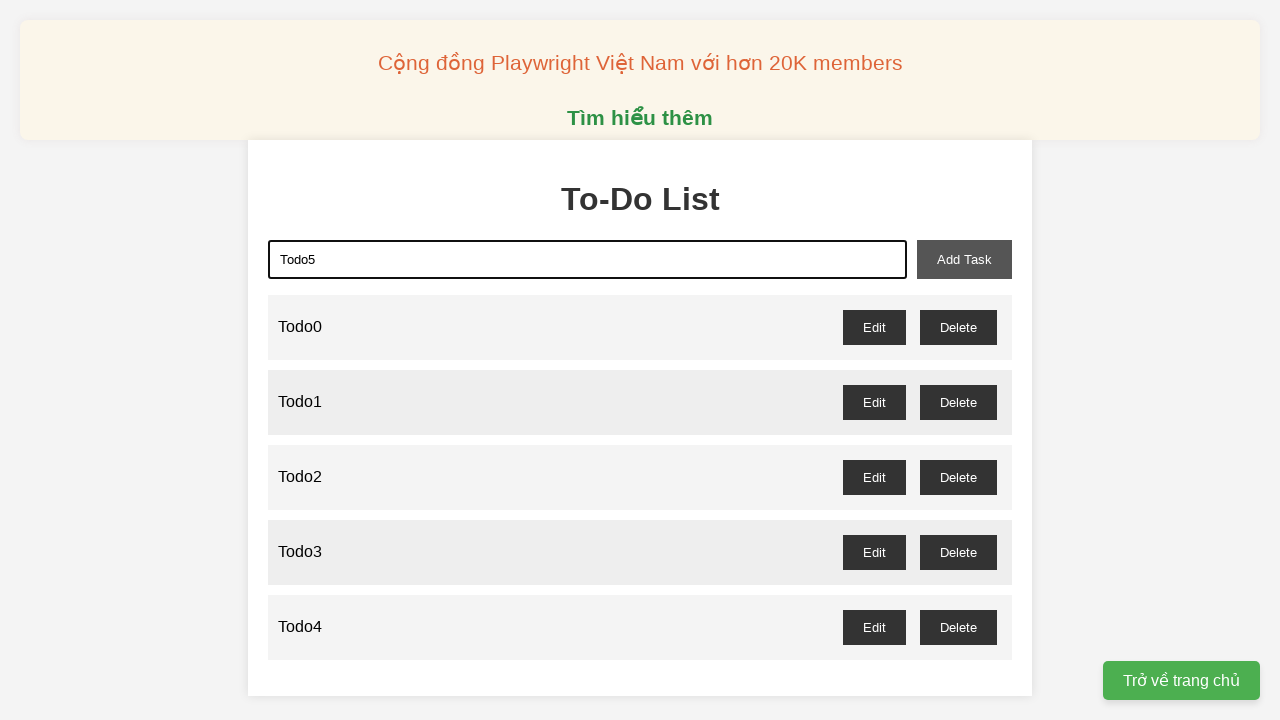

Clicked add task button for todo item 5 at (964, 259) on xpath=//button[@id='add-task']
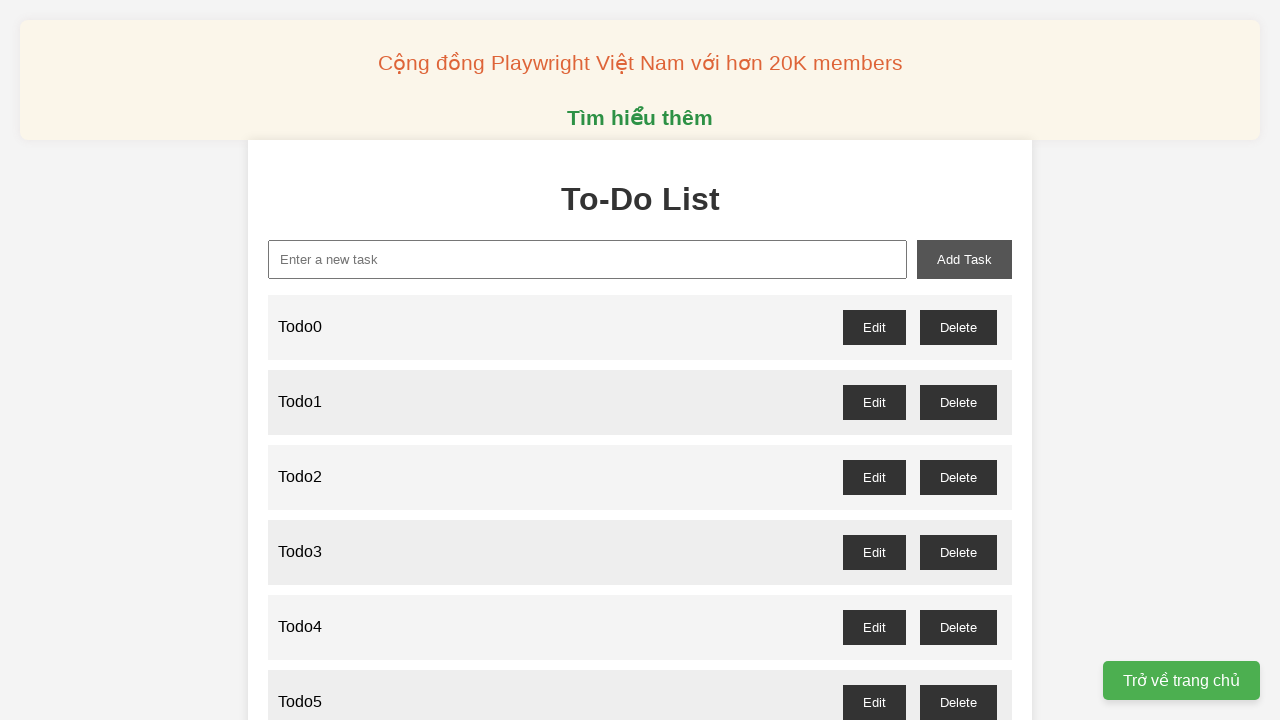

Filled input field with 'Todo6' on xpath=//input[@id='new-task']
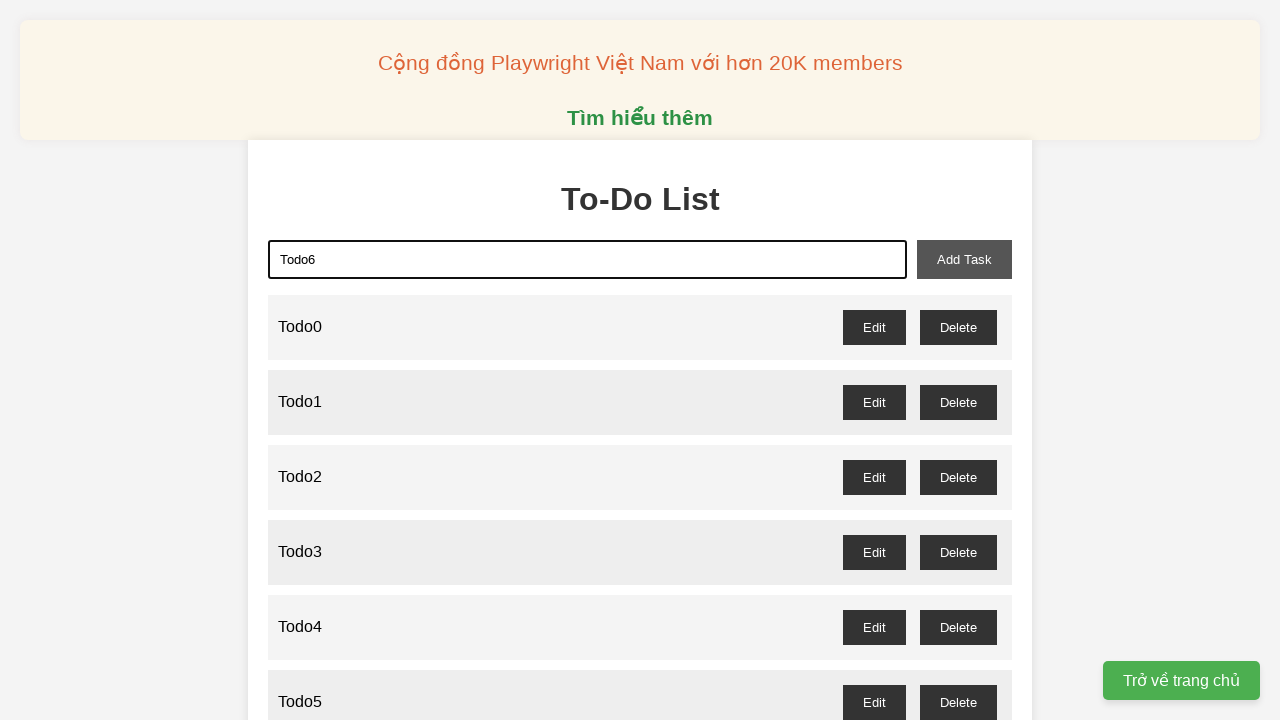

Clicked add task button for todo item 6 at (964, 259) on xpath=//button[@id='add-task']
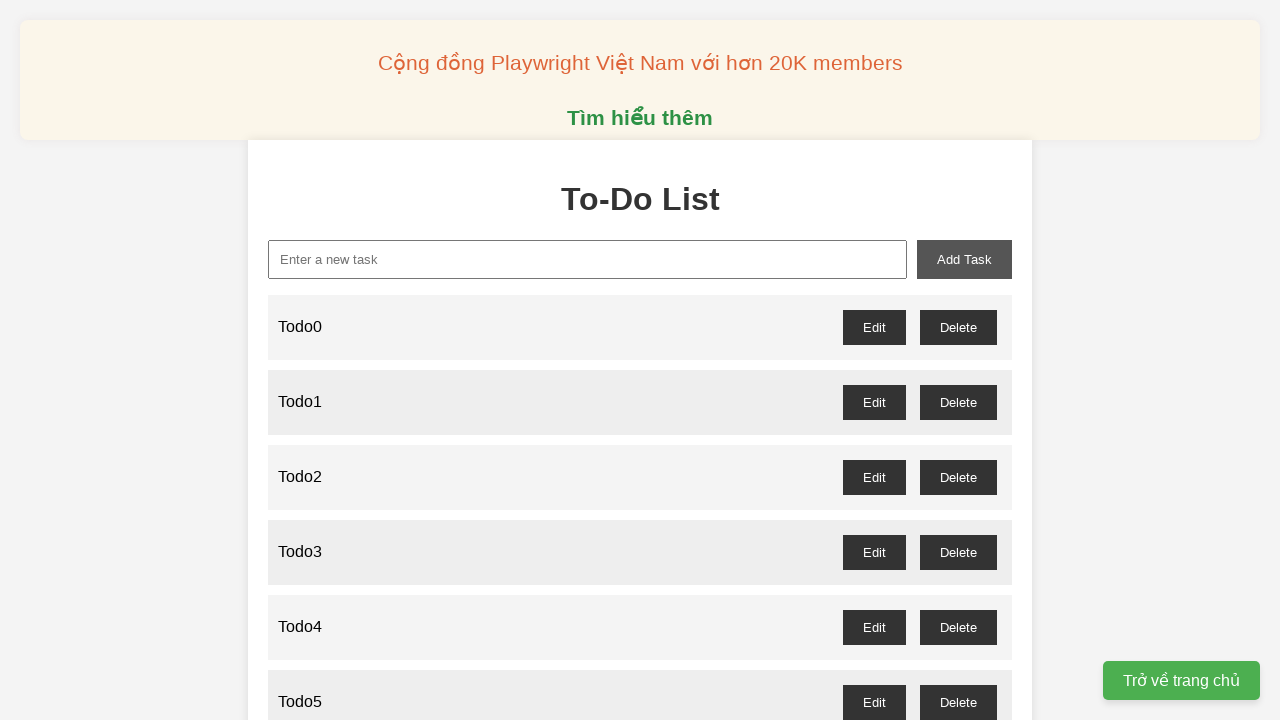

Filled input field with 'Todo7' on xpath=//input[@id='new-task']
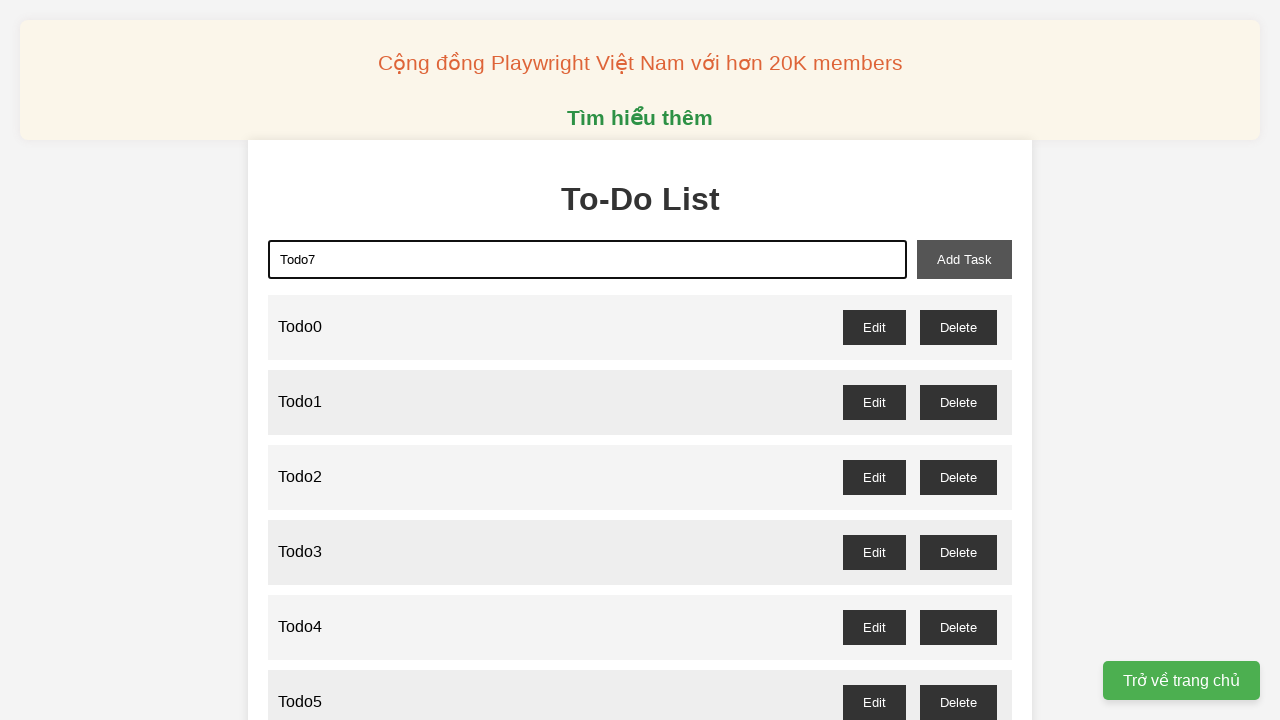

Clicked add task button for todo item 7 at (964, 259) on xpath=//button[@id='add-task']
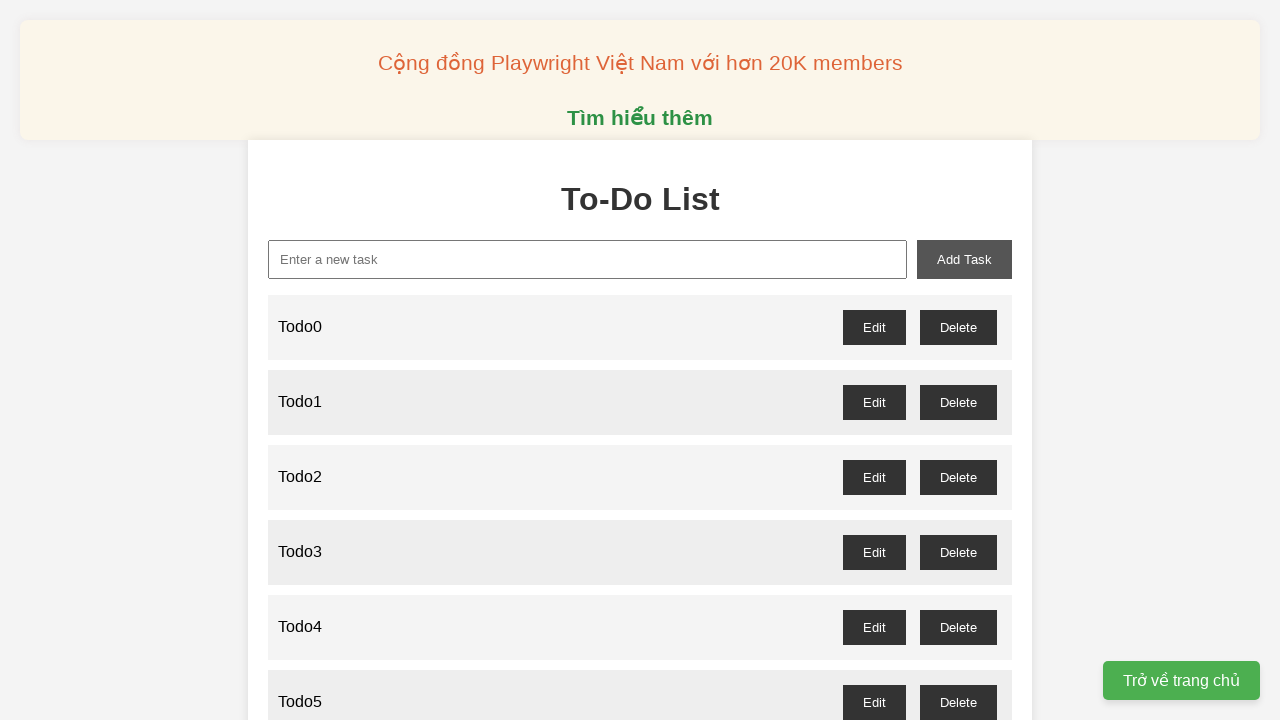

Filled input field with 'Todo8' on xpath=//input[@id='new-task']
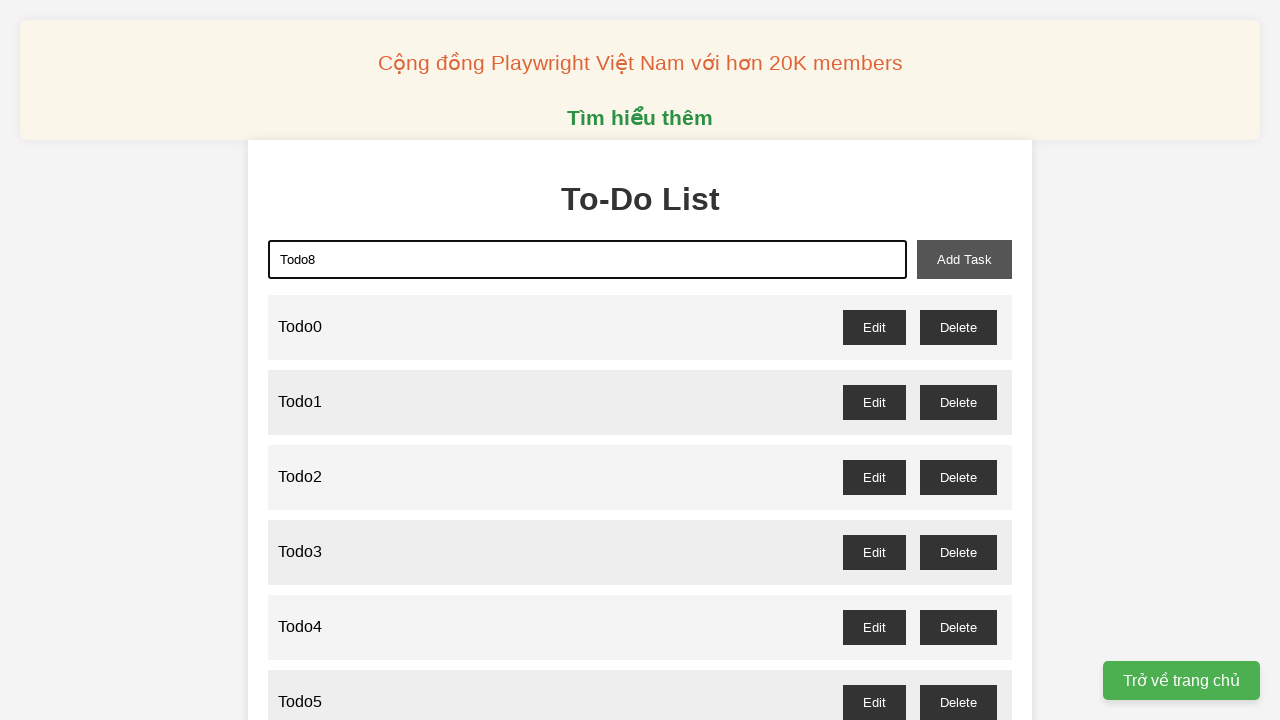

Clicked add task button for todo item 8 at (964, 259) on xpath=//button[@id='add-task']
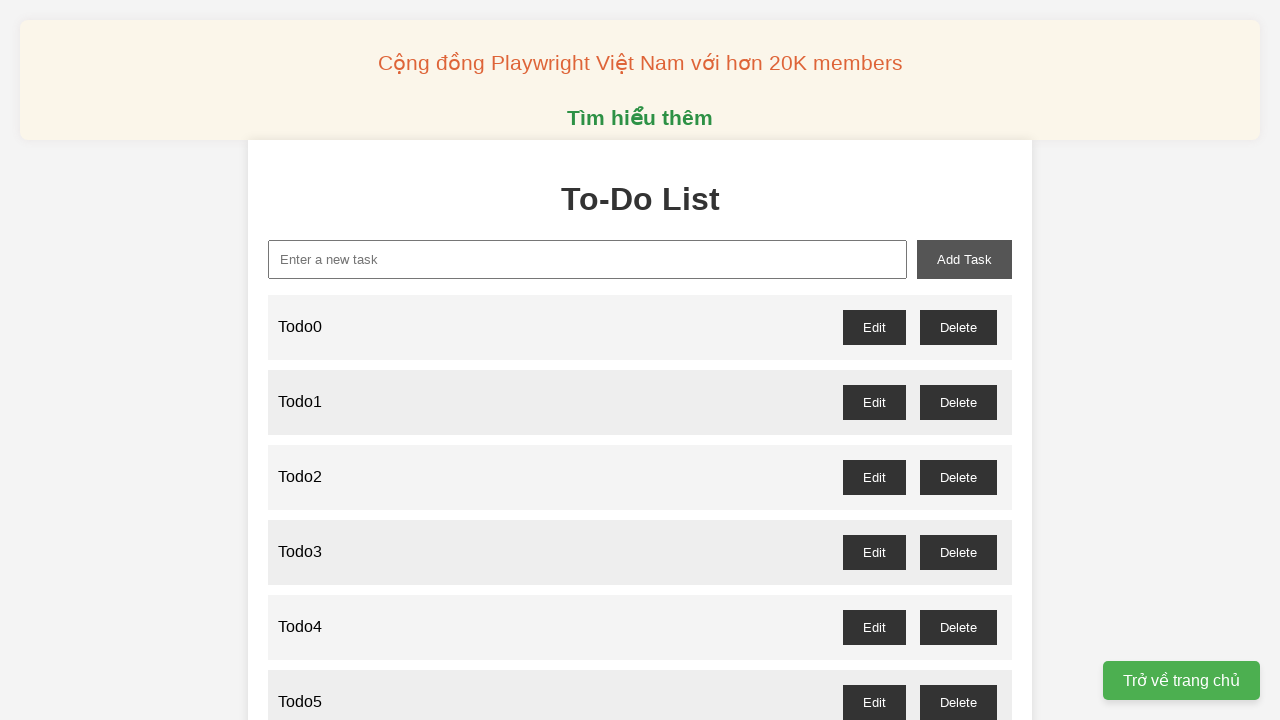

Filled input field with 'Todo9' on xpath=//input[@id='new-task']
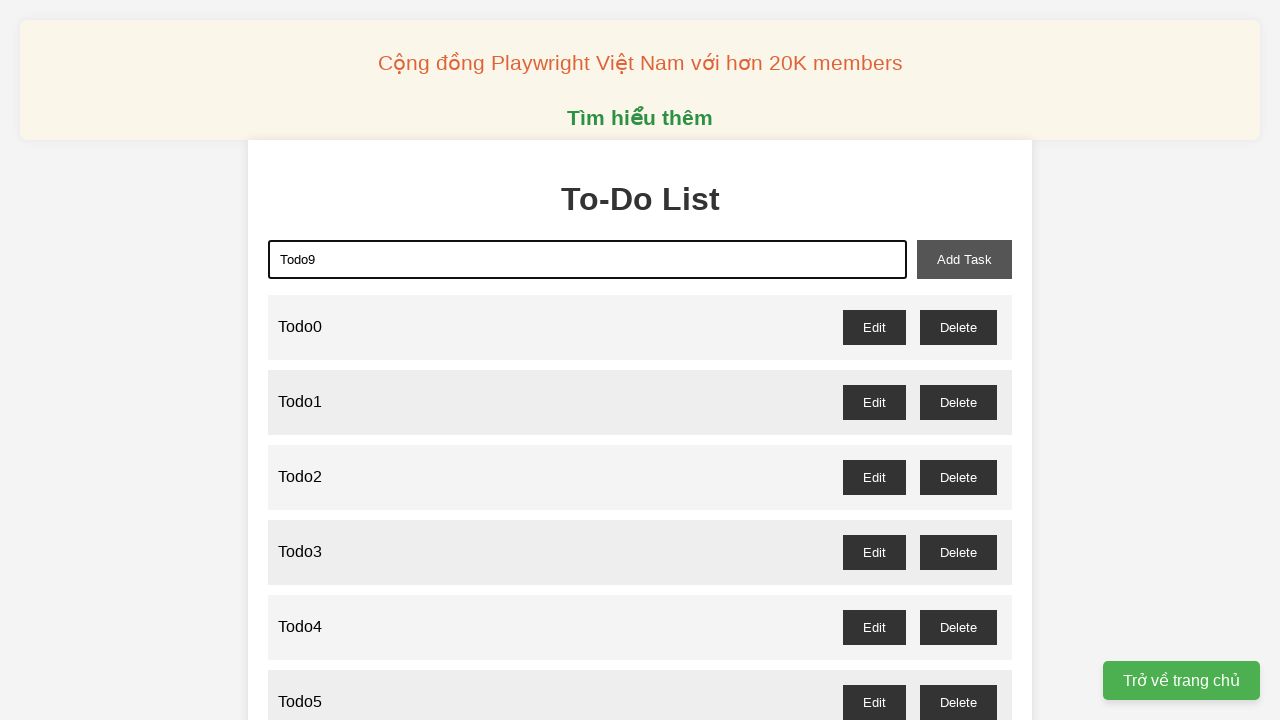

Clicked add task button for todo item 9 at (964, 259) on xpath=//button[@id='add-task']
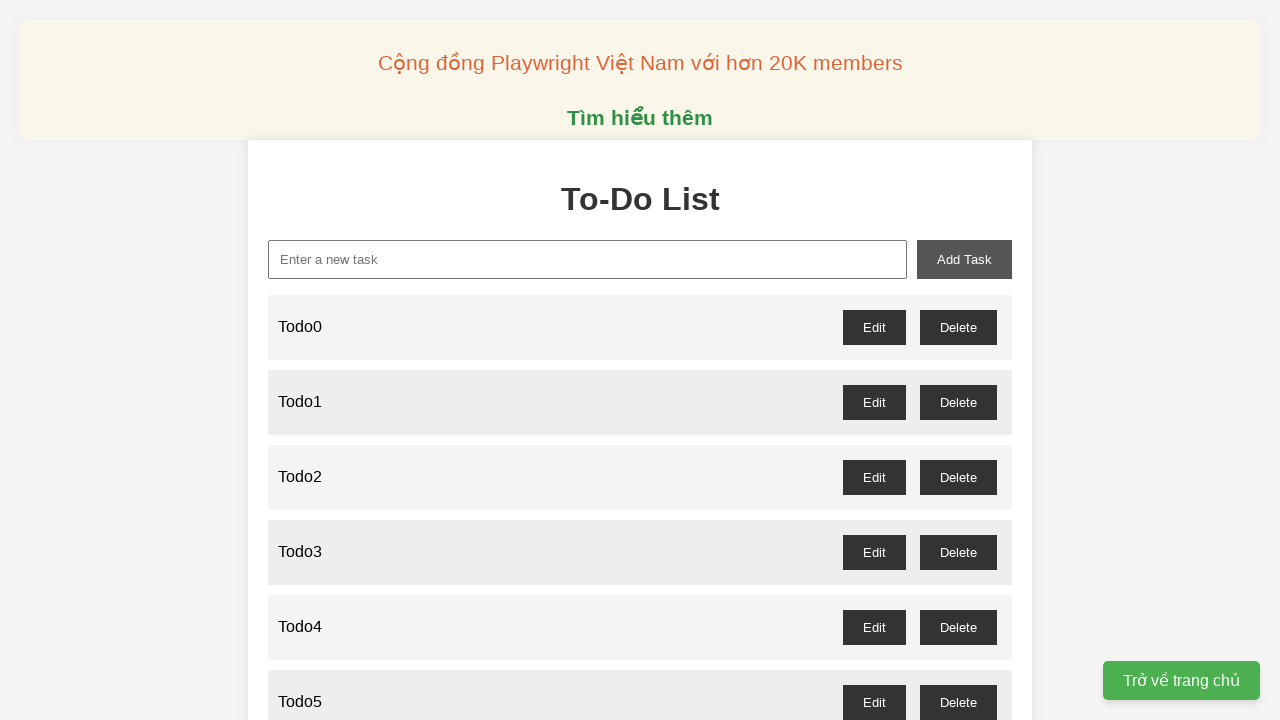

Filled input field with 'Todo10' on xpath=//input[@id='new-task']
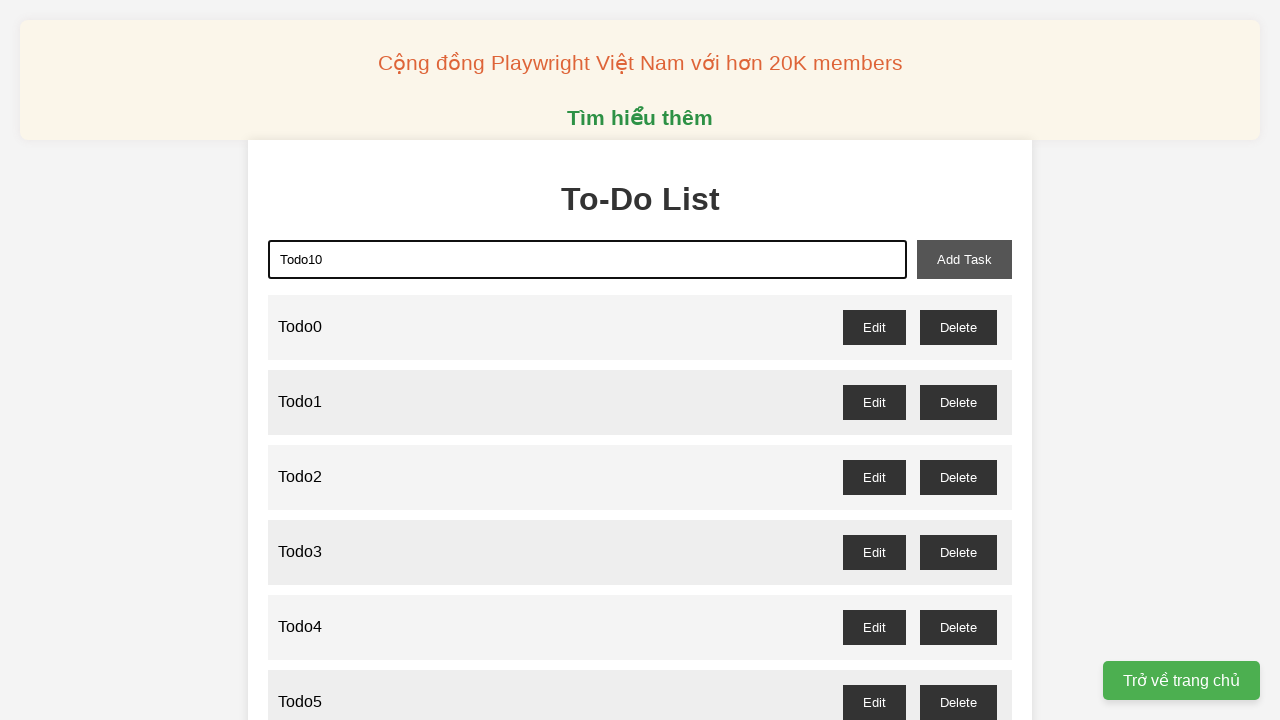

Clicked add task button for todo item 10 at (964, 259) on xpath=//button[@id='add-task']
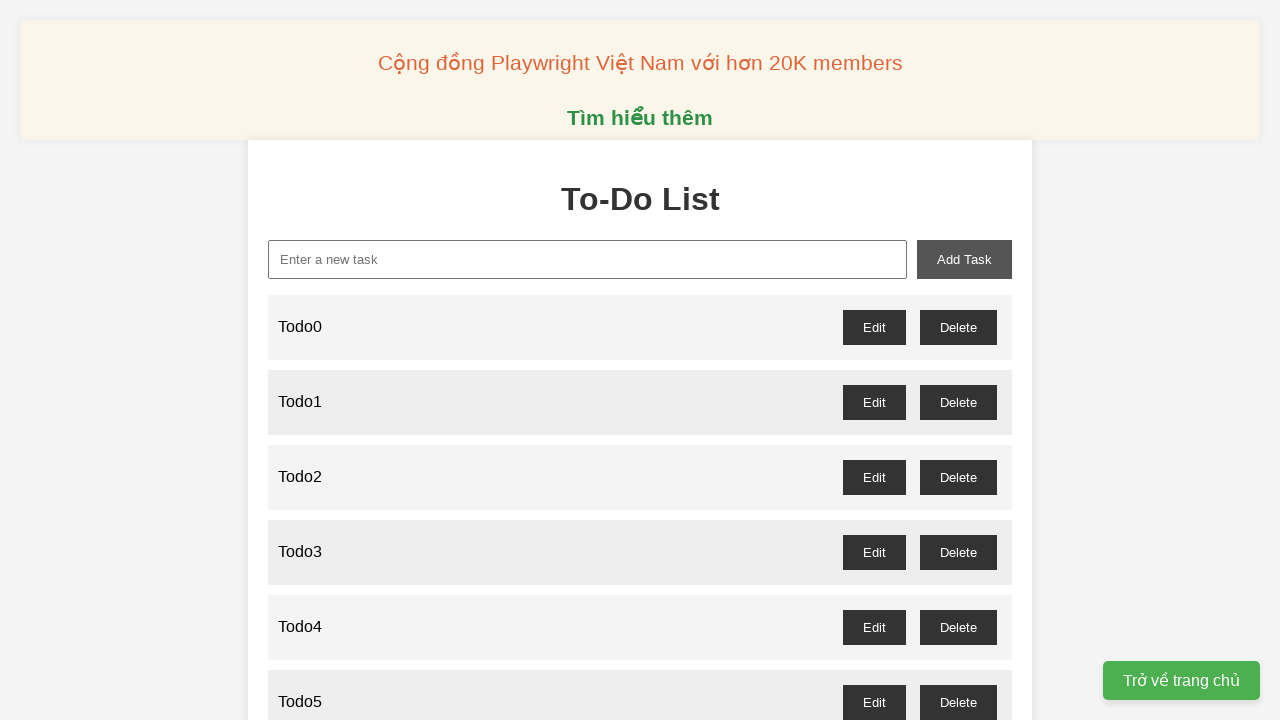

Filled input field with 'Todo11' on xpath=//input[@id='new-task']
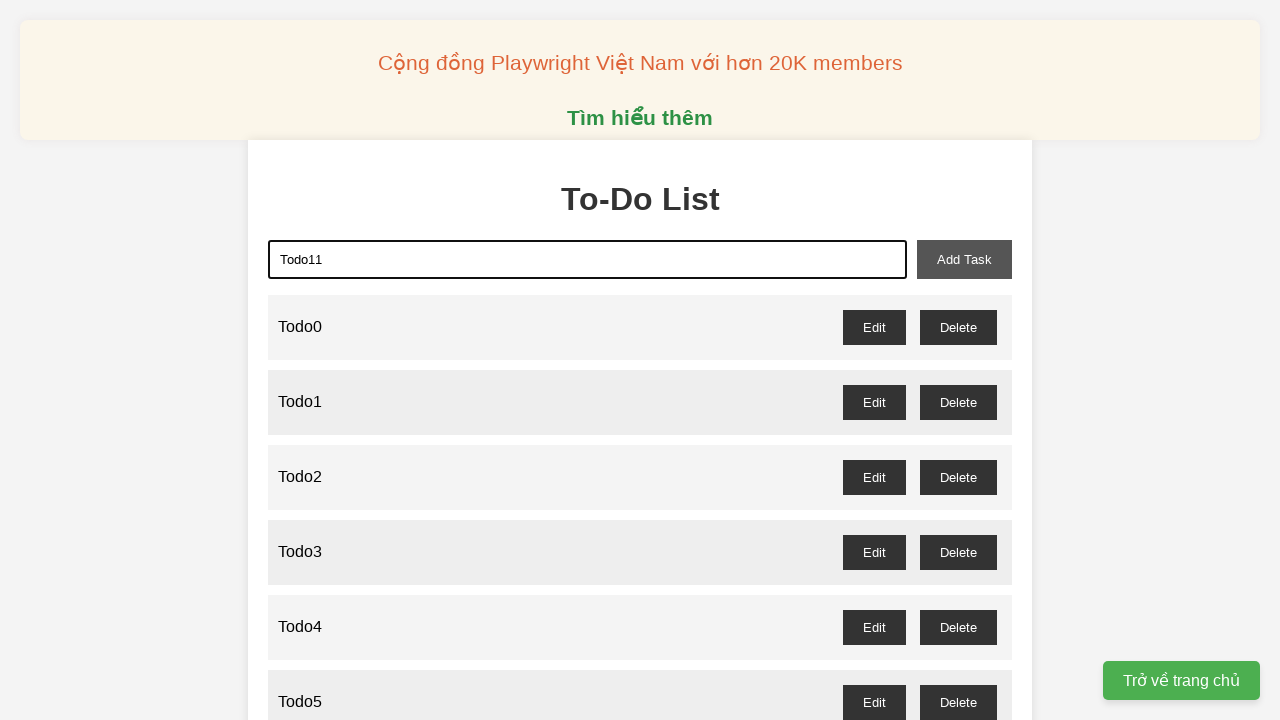

Clicked add task button for todo item 11 at (964, 259) on xpath=//button[@id='add-task']
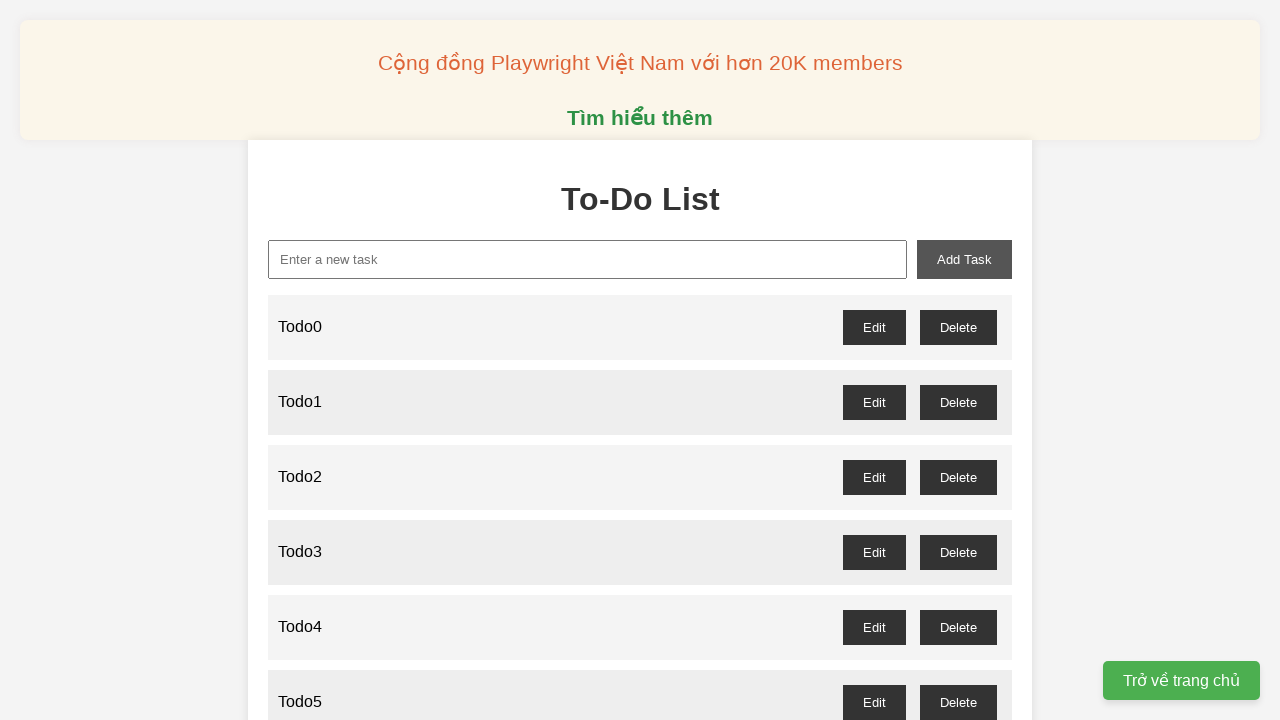

Filled input field with 'Todo12' on xpath=//input[@id='new-task']
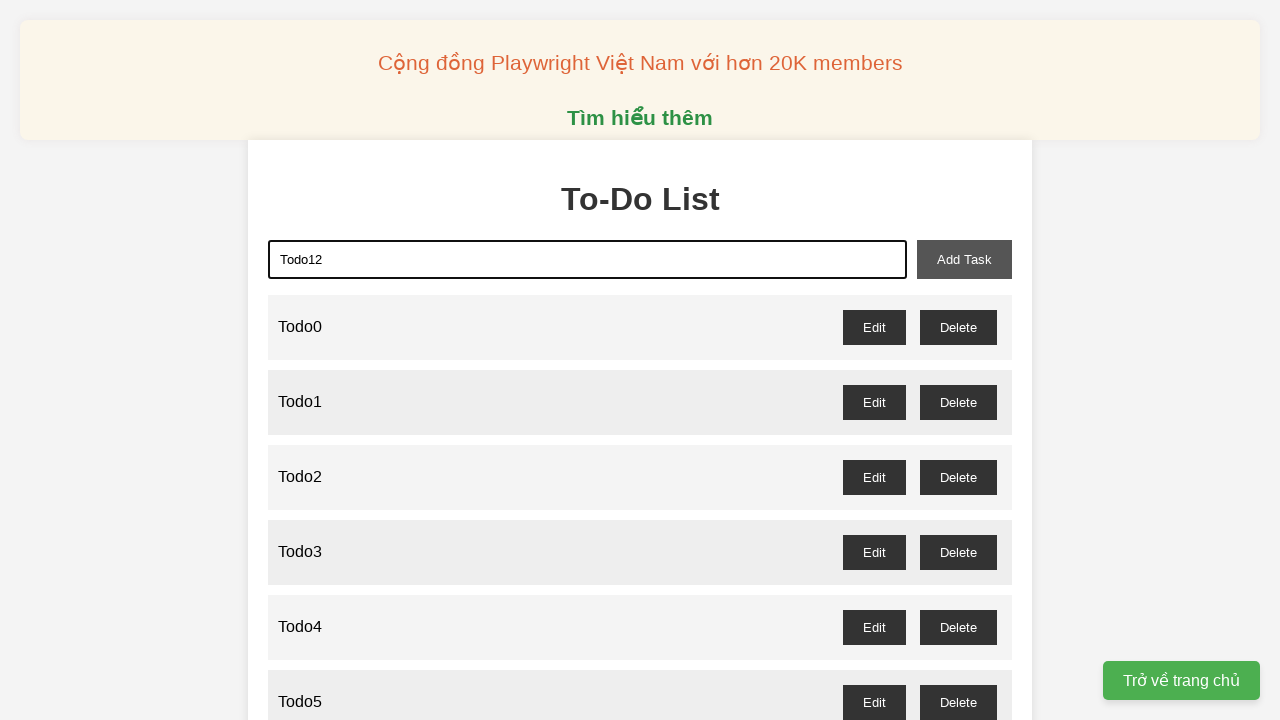

Clicked add task button for todo item 12 at (964, 259) on xpath=//button[@id='add-task']
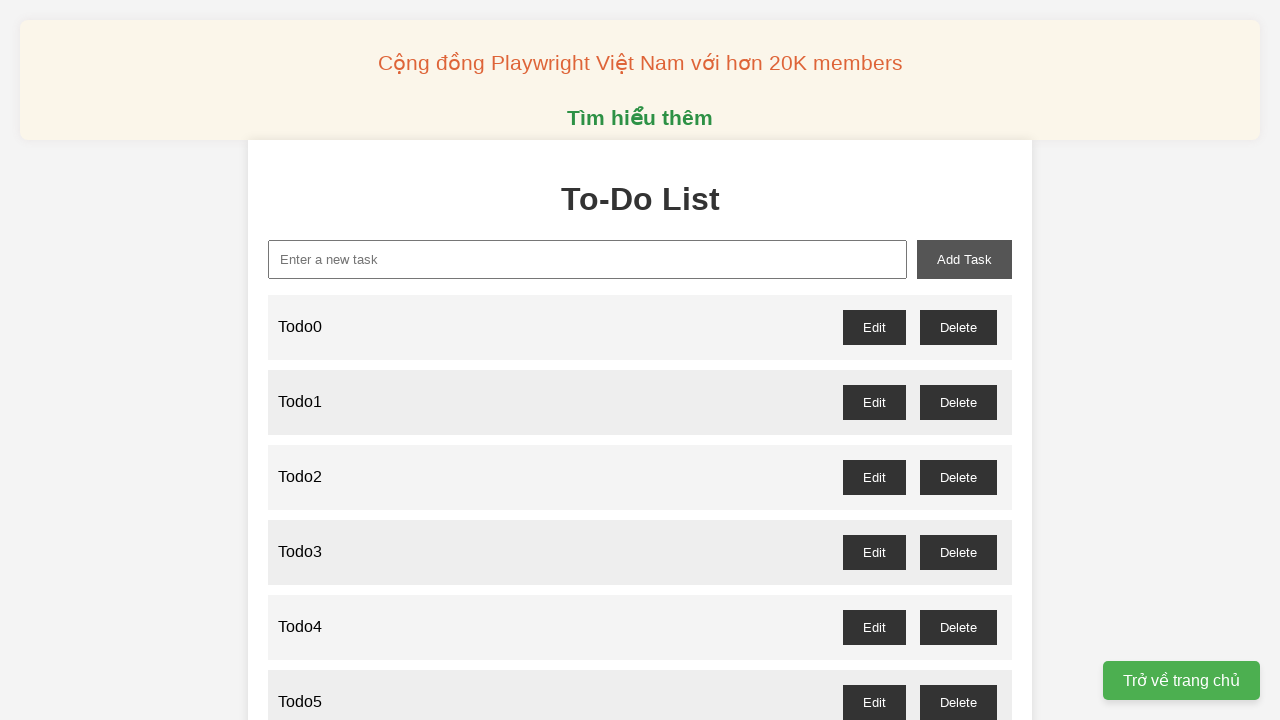

Filled input field with 'Todo13' on xpath=//input[@id='new-task']
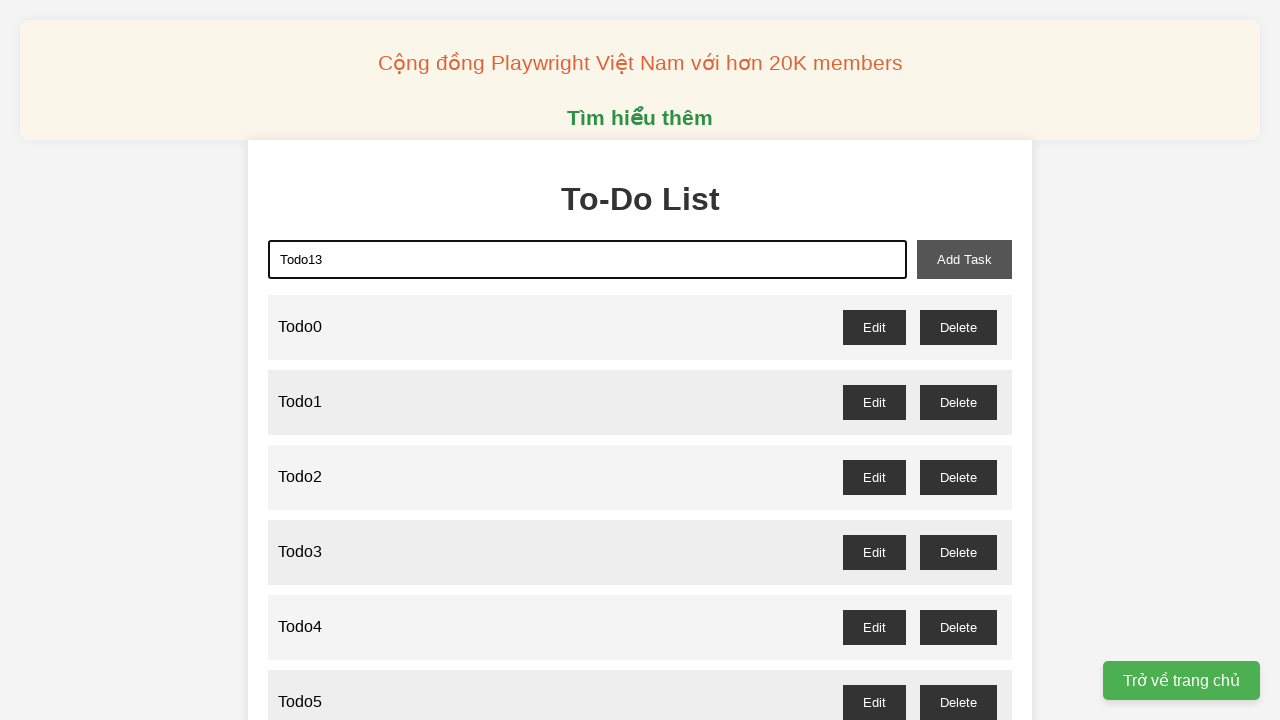

Clicked add task button for todo item 13 at (964, 259) on xpath=//button[@id='add-task']
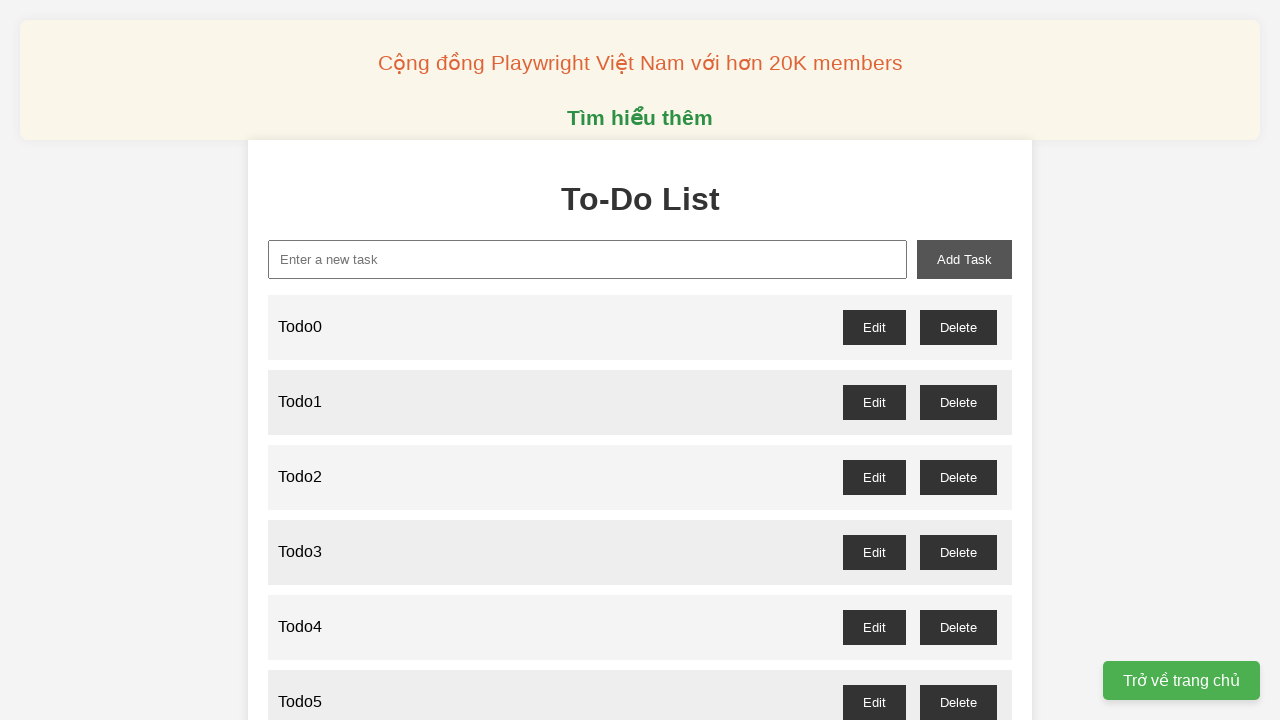

Filled input field with 'Todo14' on xpath=//input[@id='new-task']
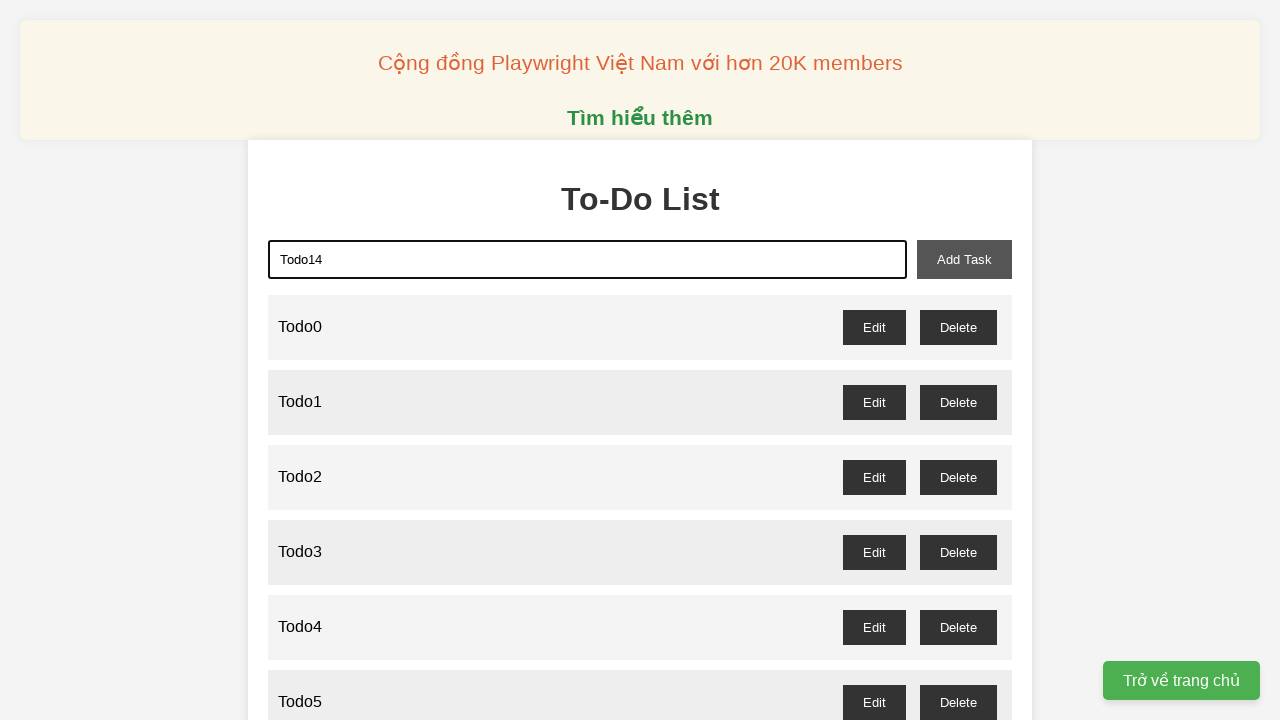

Clicked add task button for todo item 14 at (964, 259) on xpath=//button[@id='add-task']
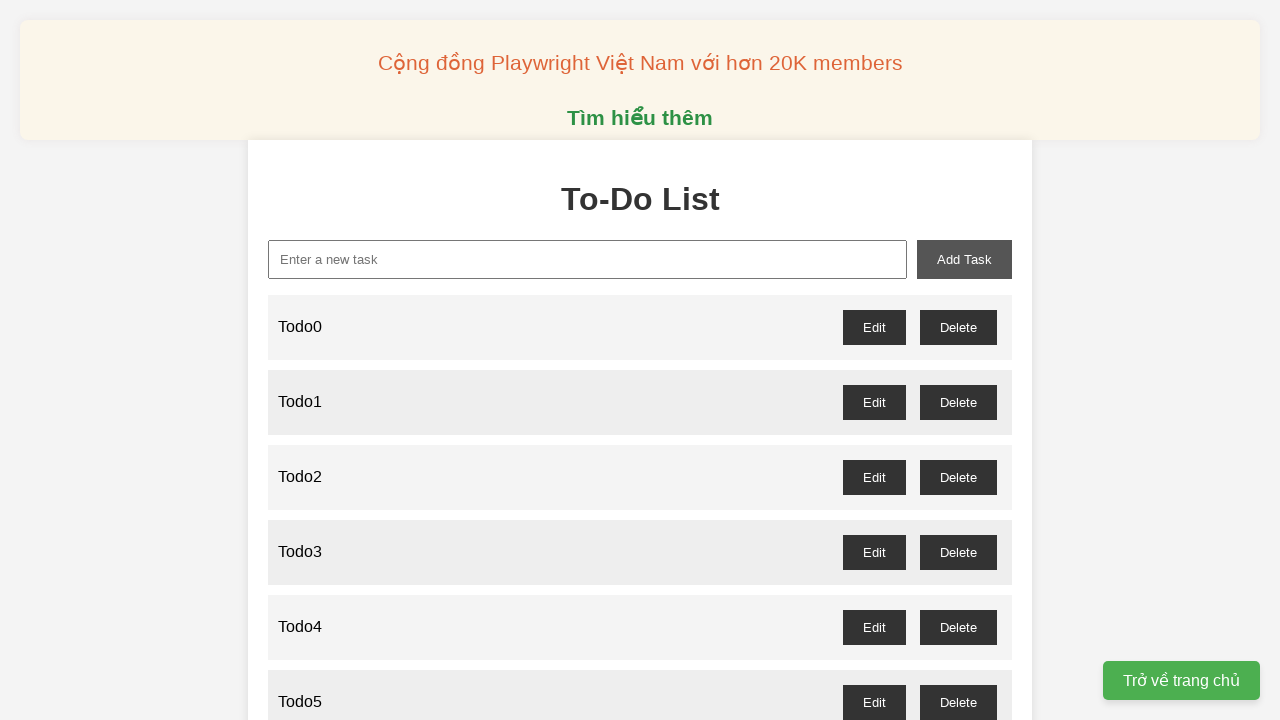

Filled input field with 'Todo15' on xpath=//input[@id='new-task']
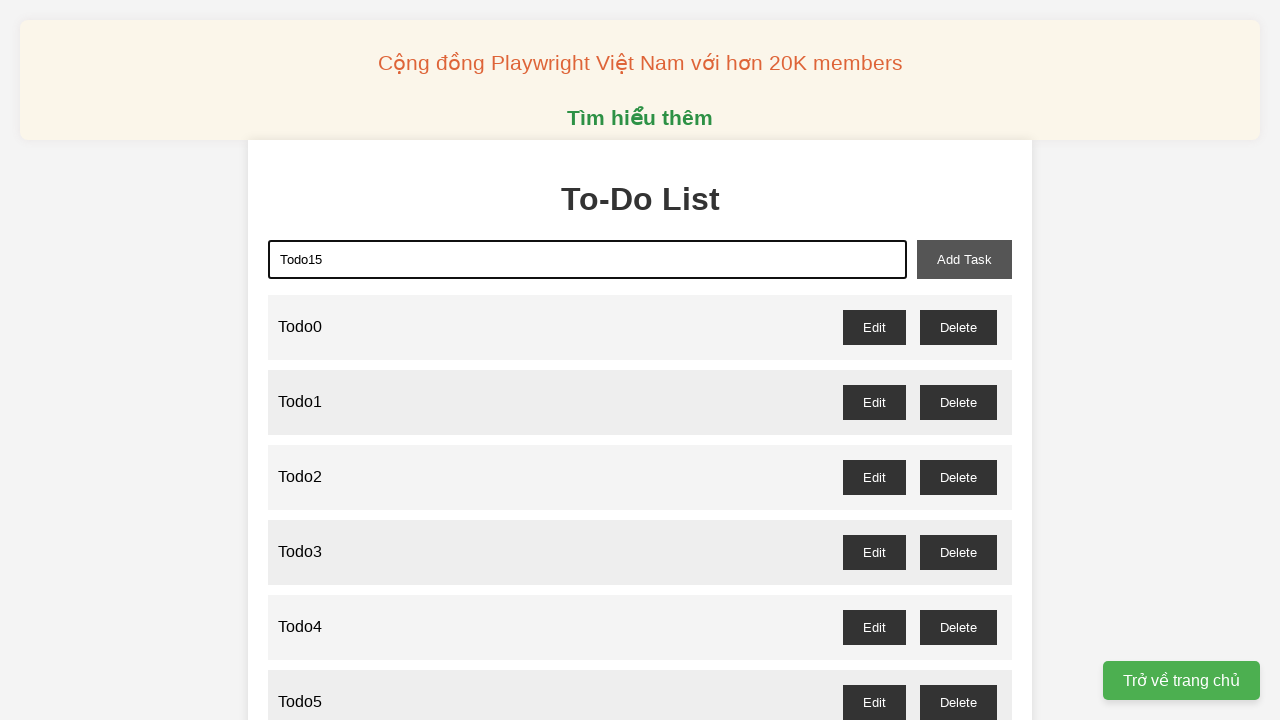

Clicked add task button for todo item 15 at (964, 259) on xpath=//button[@id='add-task']
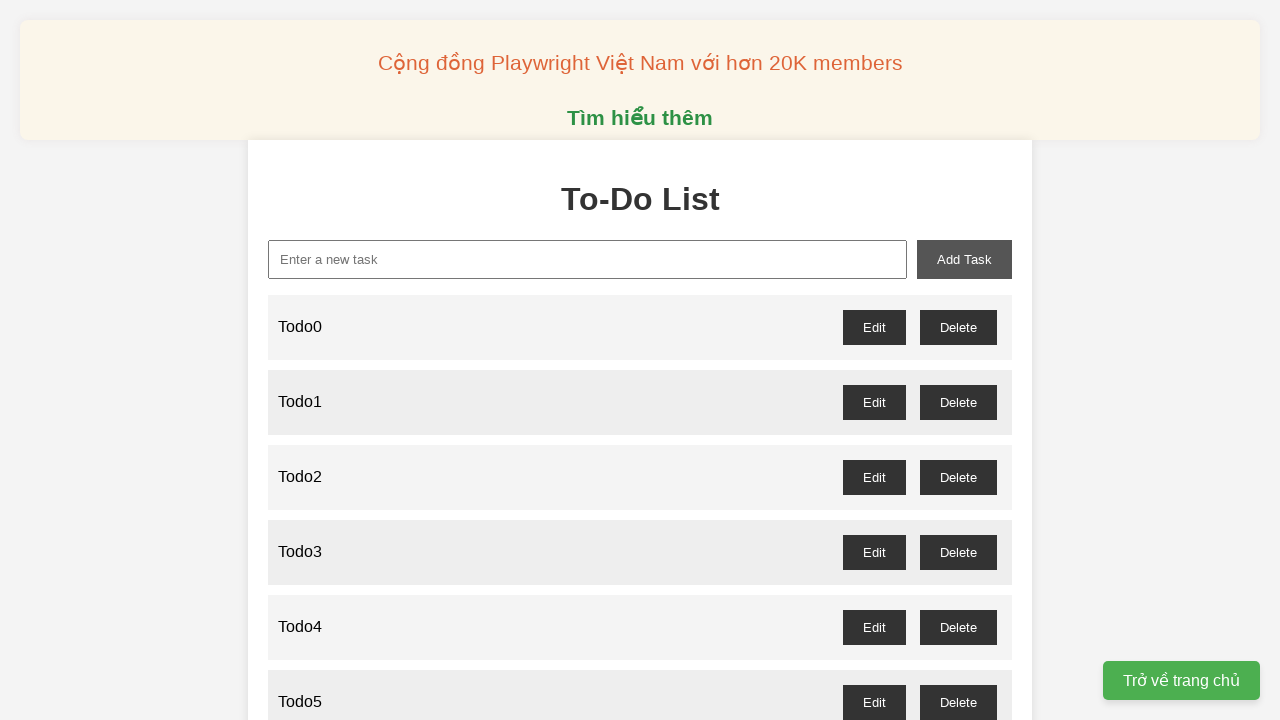

Filled input field with 'Todo16' on xpath=//input[@id='new-task']
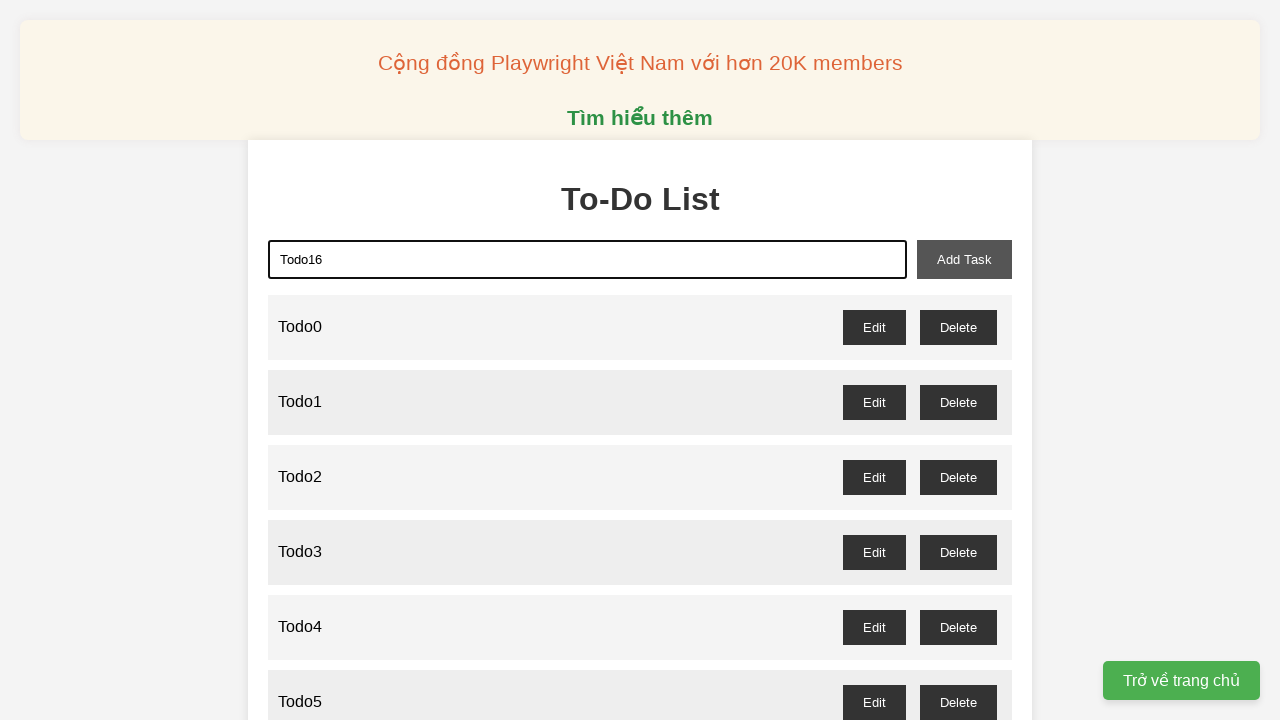

Clicked add task button for todo item 16 at (964, 259) on xpath=//button[@id='add-task']
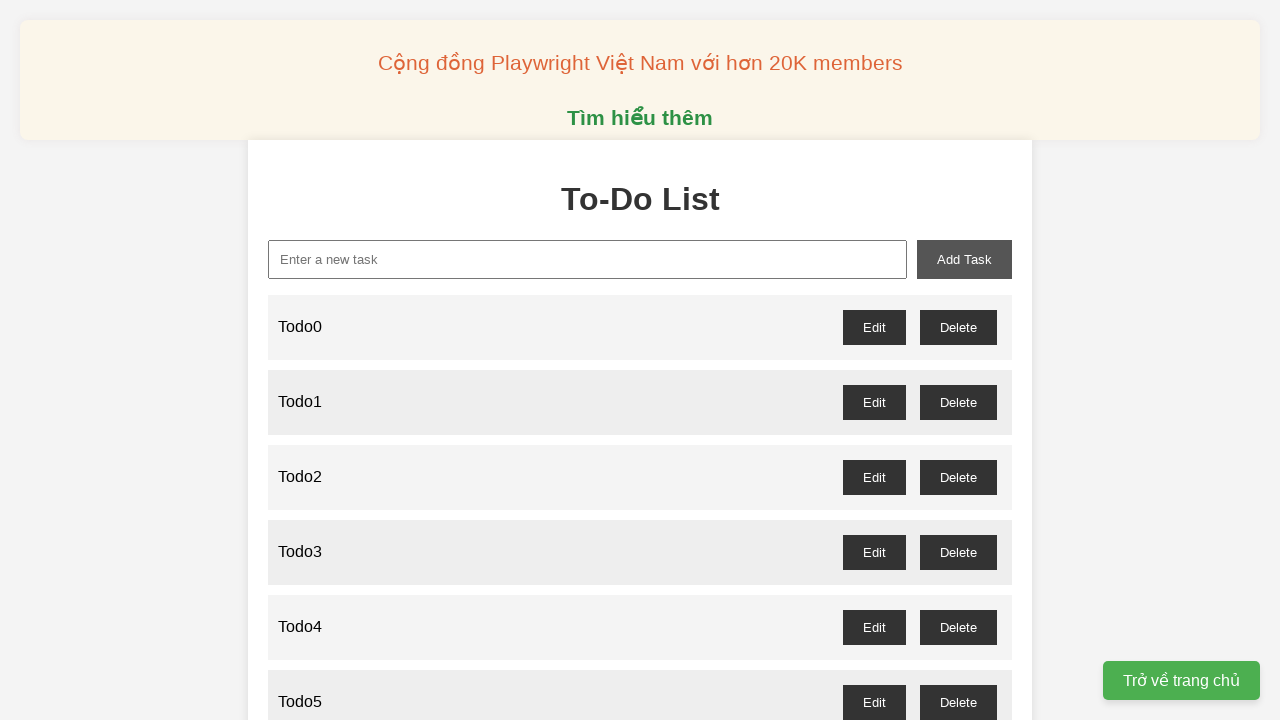

Filled input field with 'Todo17' on xpath=//input[@id='new-task']
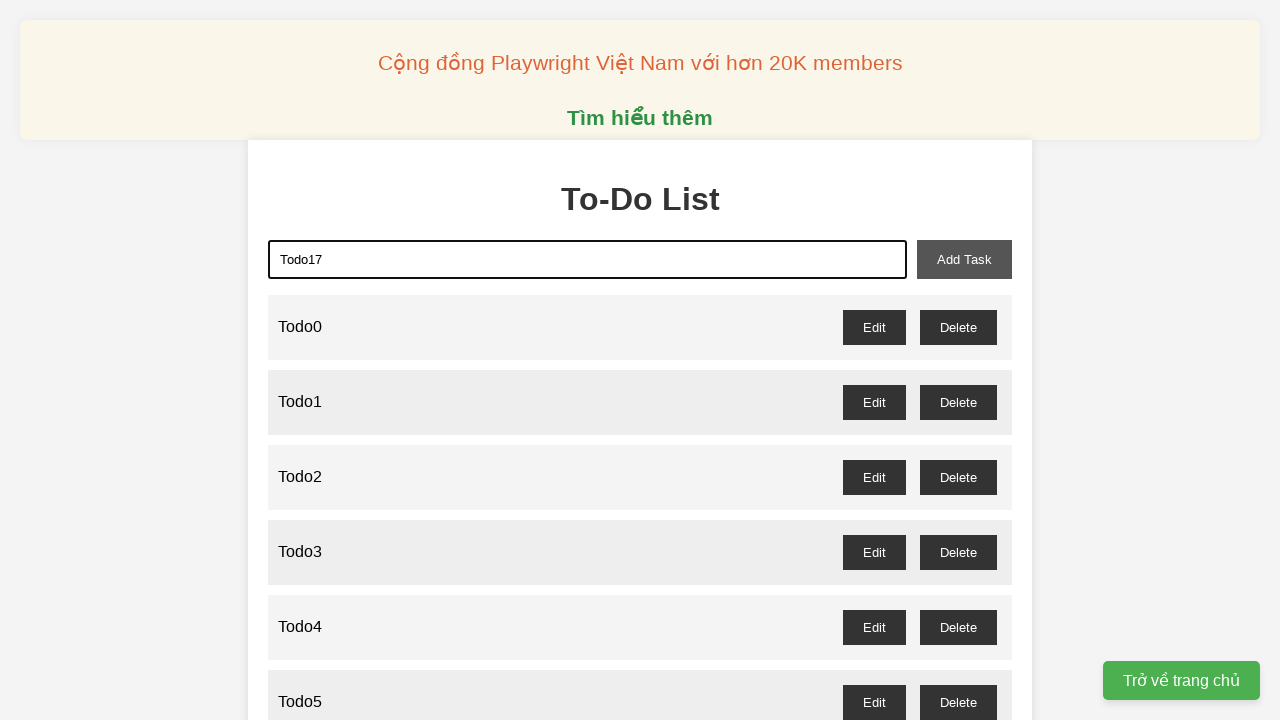

Clicked add task button for todo item 17 at (964, 259) on xpath=//button[@id='add-task']
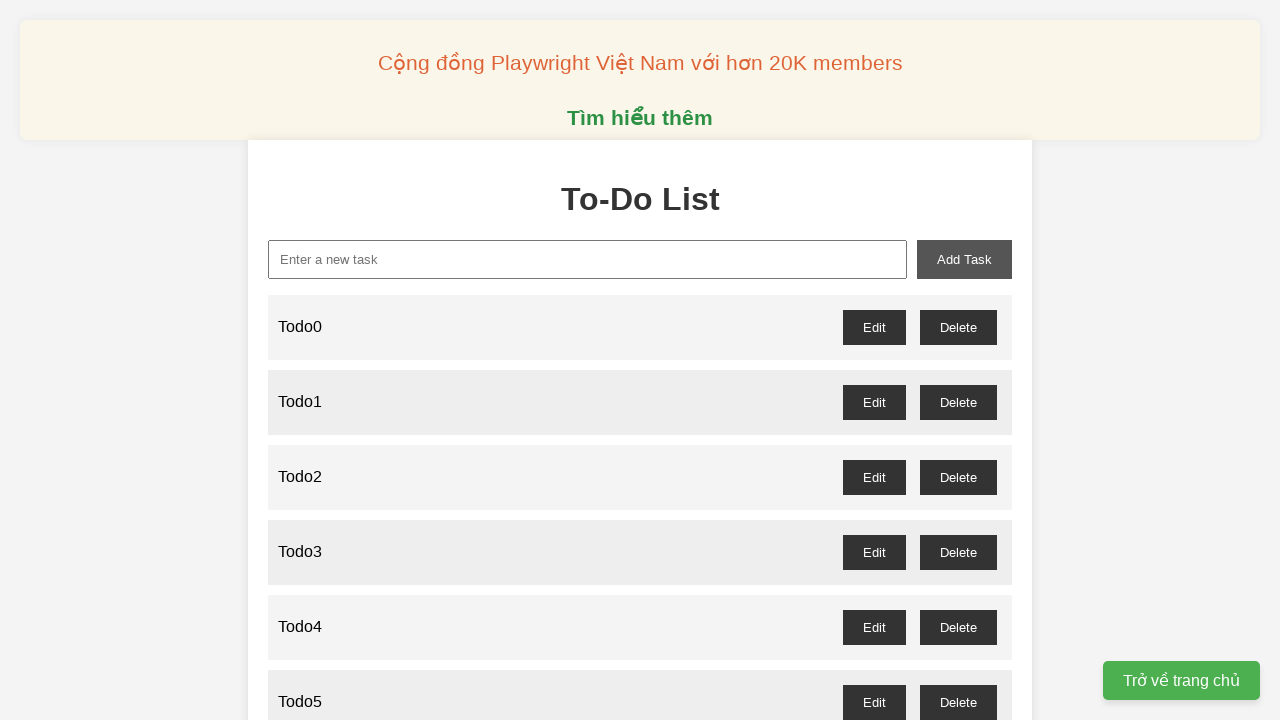

Filled input field with 'Todo18' on xpath=//input[@id='new-task']
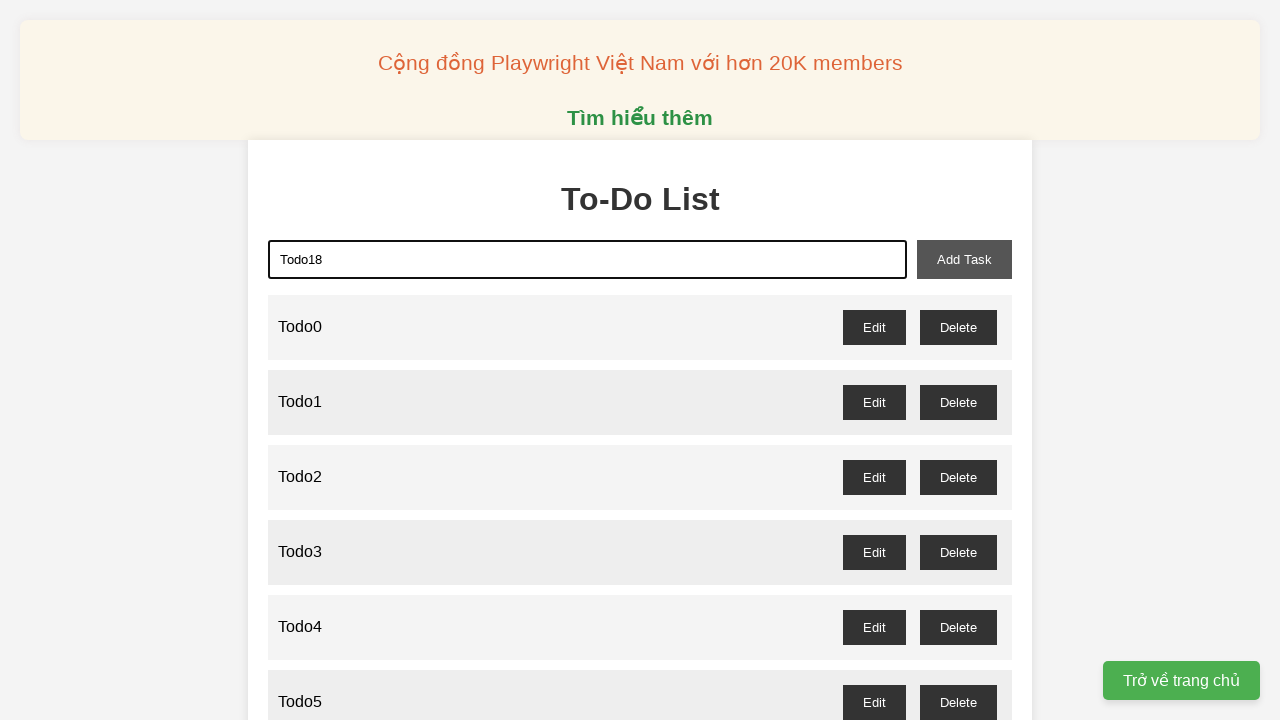

Clicked add task button for todo item 18 at (964, 259) on xpath=//button[@id='add-task']
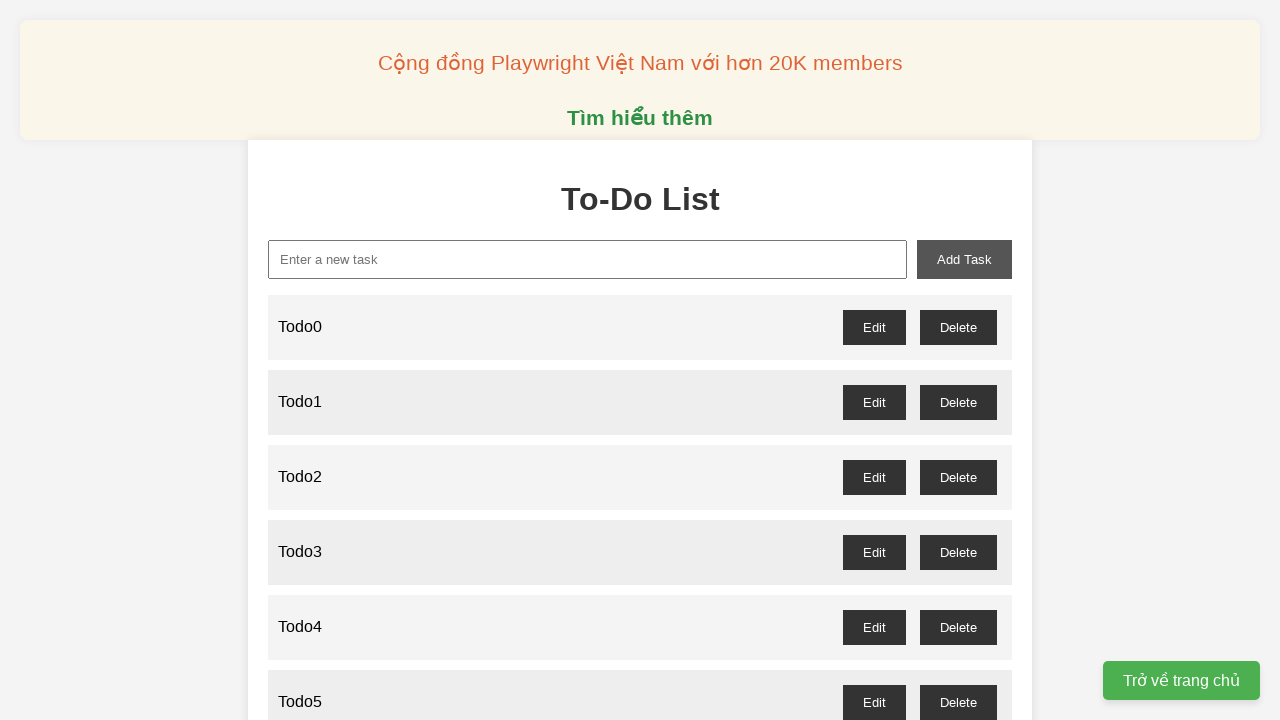

Filled input field with 'Todo19' on xpath=//input[@id='new-task']
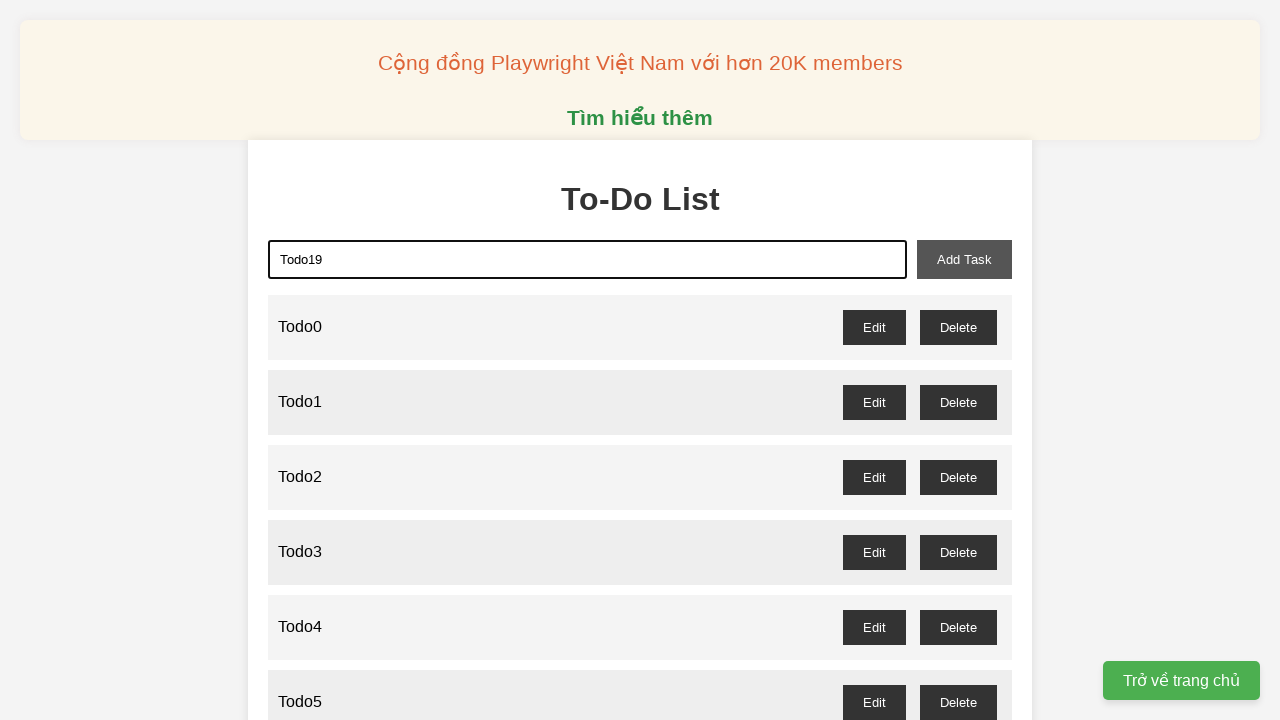

Clicked add task button for todo item 19 at (964, 259) on xpath=//button[@id='add-task']
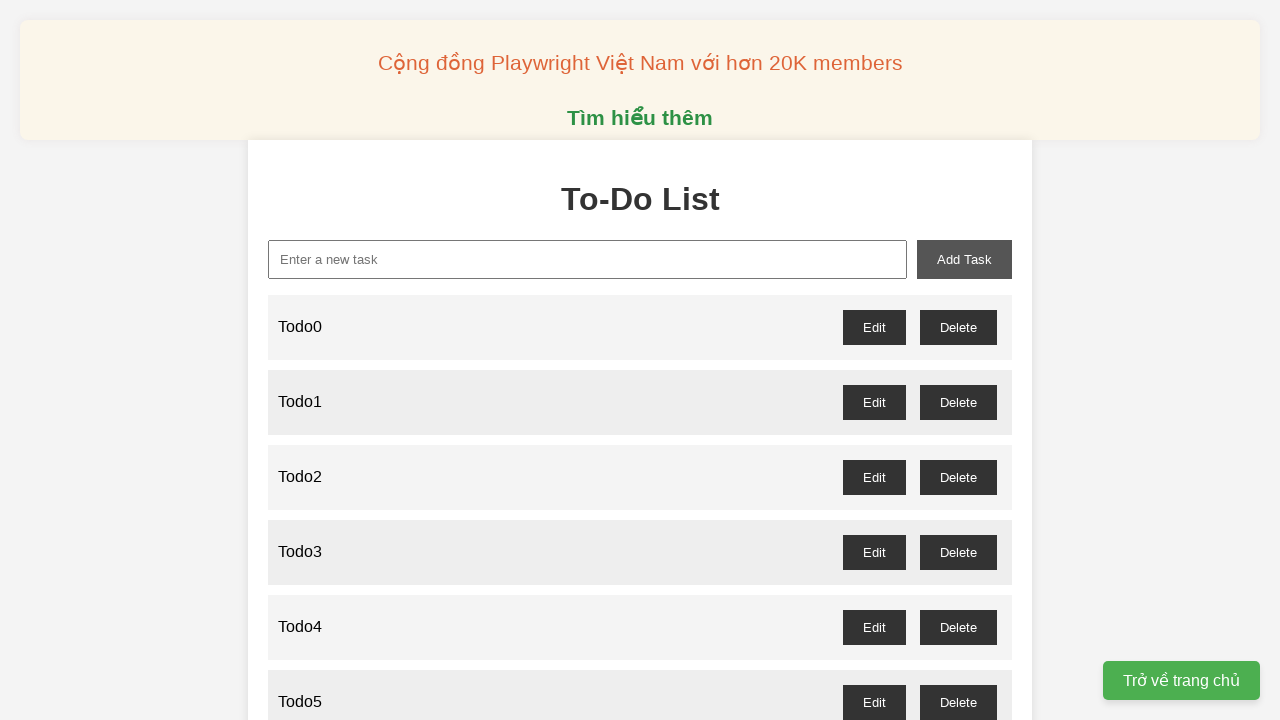

Filled input field with 'Todo20' on xpath=//input[@id='new-task']
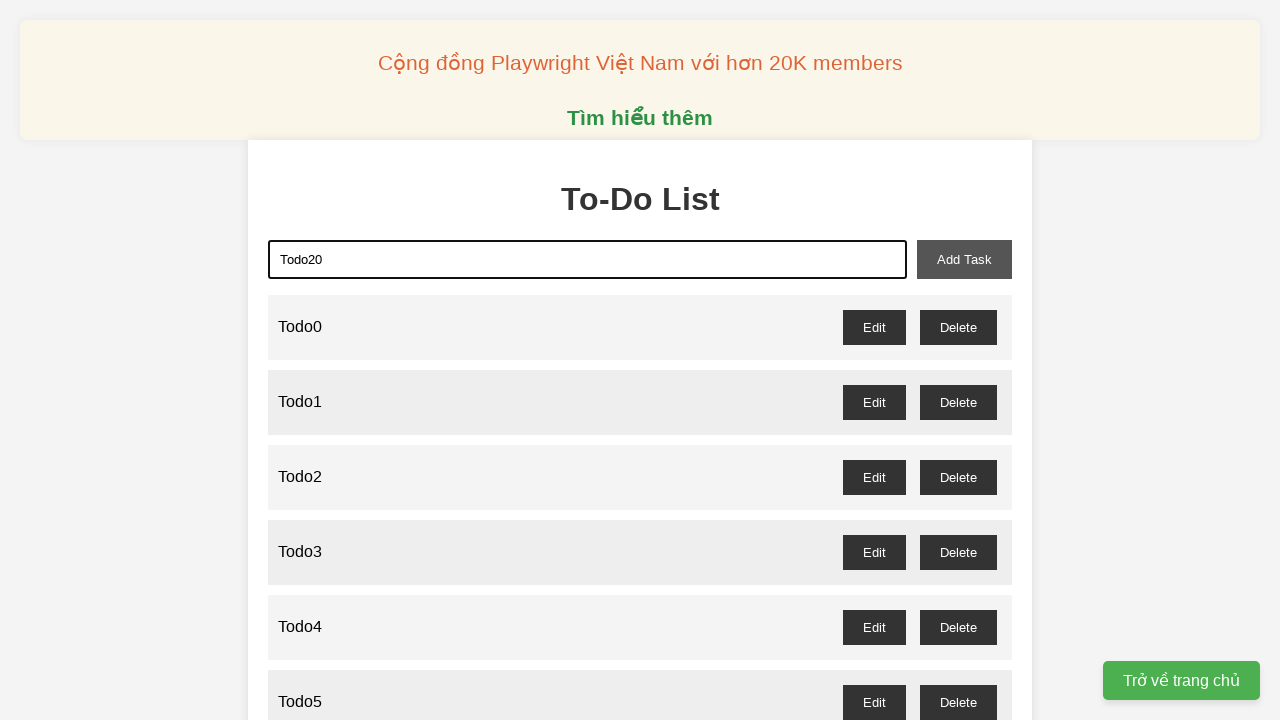

Clicked add task button for todo item 20 at (964, 259) on xpath=//button[@id='add-task']
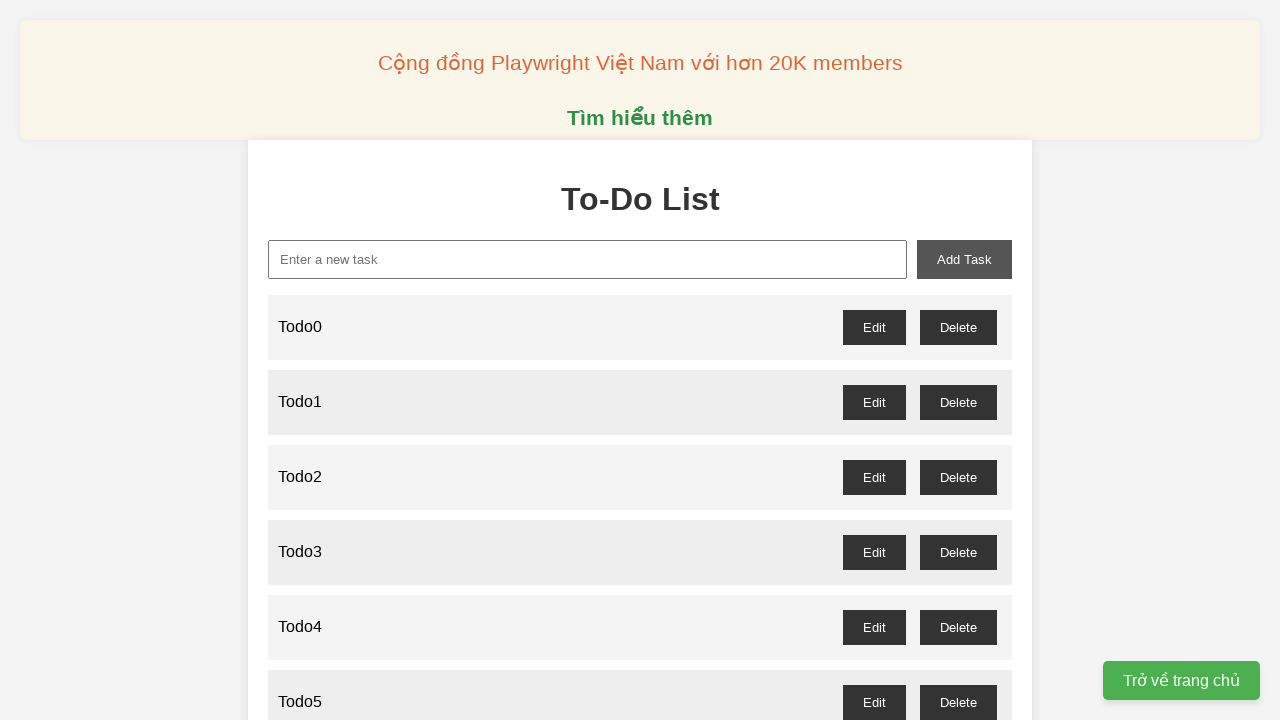

Filled input field with 'Todo21' on xpath=//input[@id='new-task']
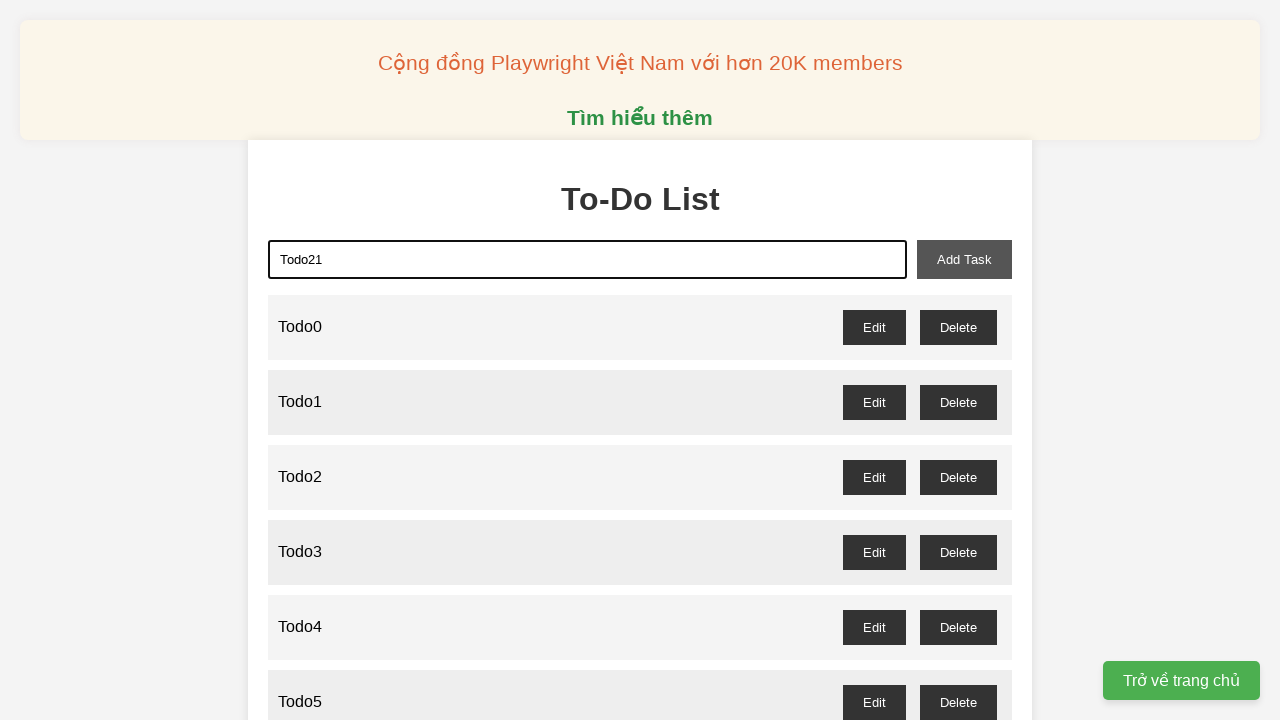

Clicked add task button for todo item 21 at (964, 259) on xpath=//button[@id='add-task']
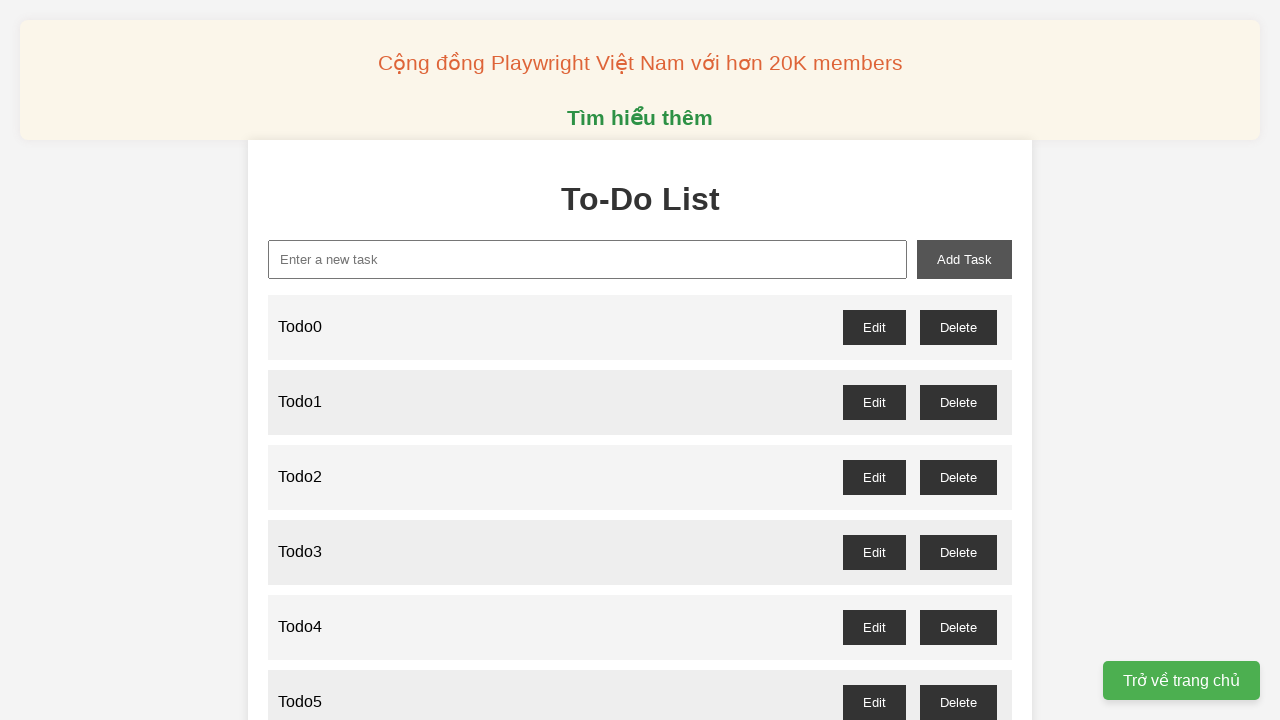

Filled input field with 'Todo22' on xpath=//input[@id='new-task']
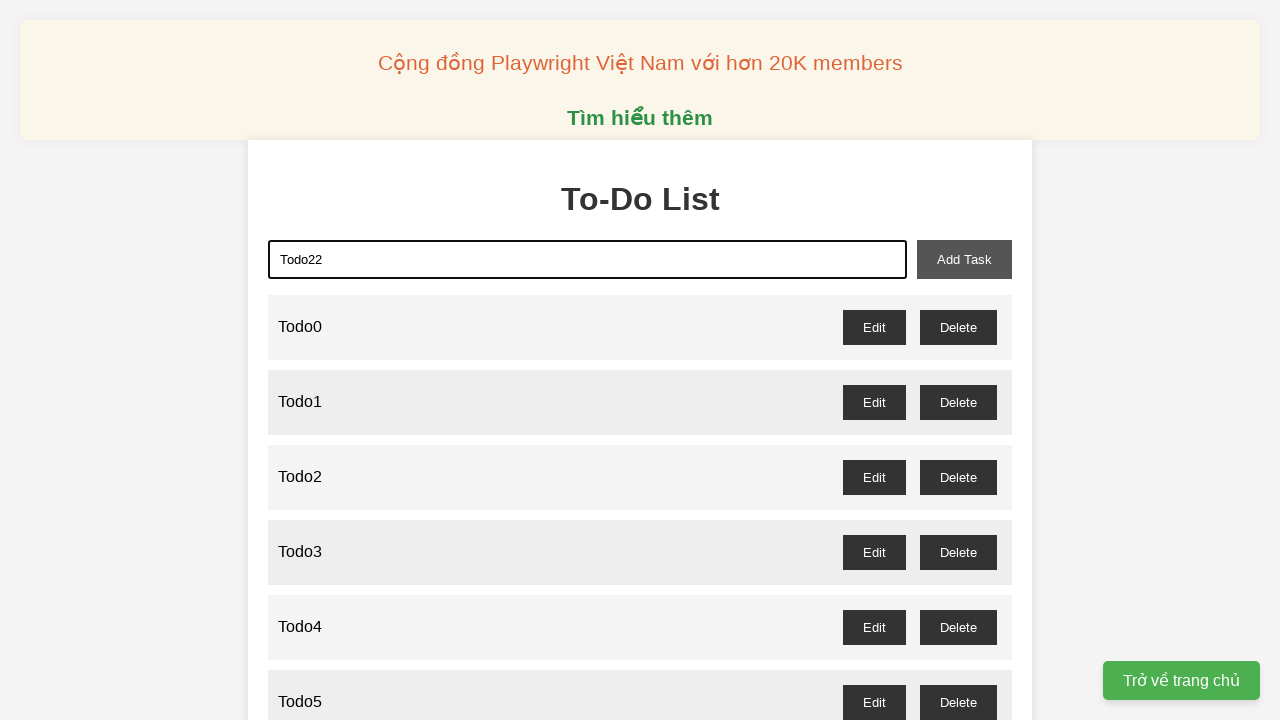

Clicked add task button for todo item 22 at (964, 259) on xpath=//button[@id='add-task']
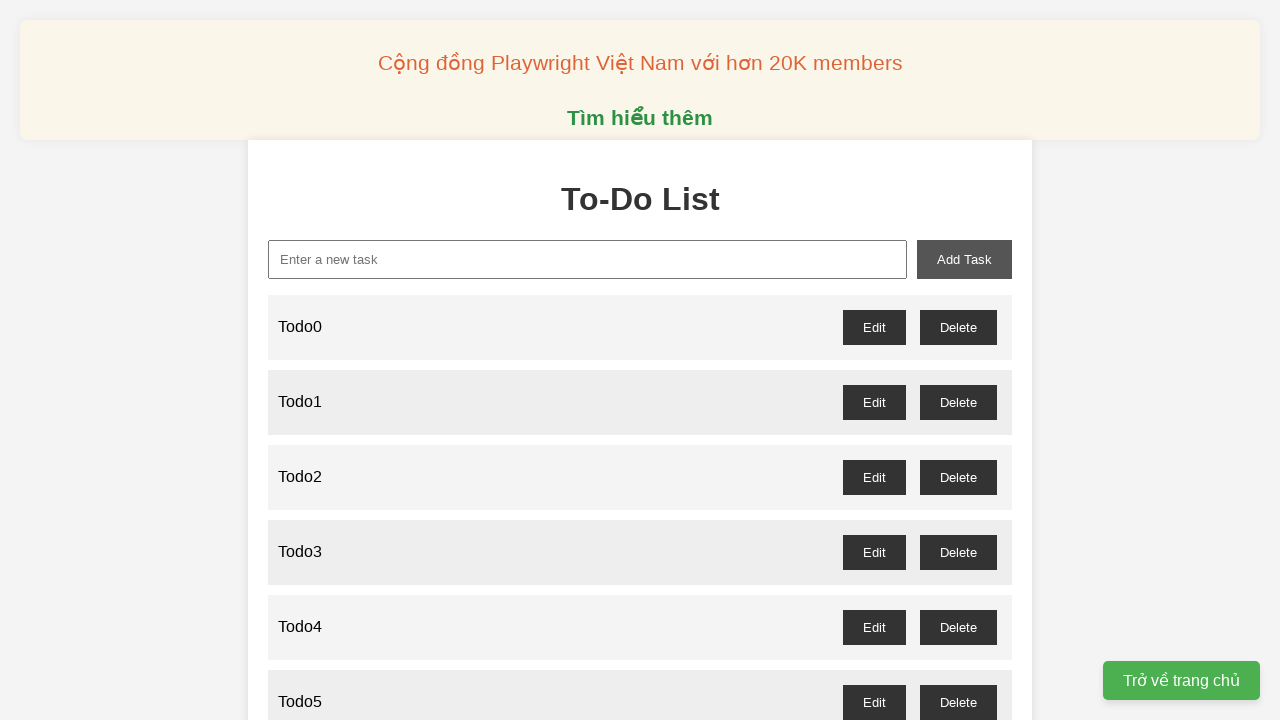

Filled input field with 'Todo23' on xpath=//input[@id='new-task']
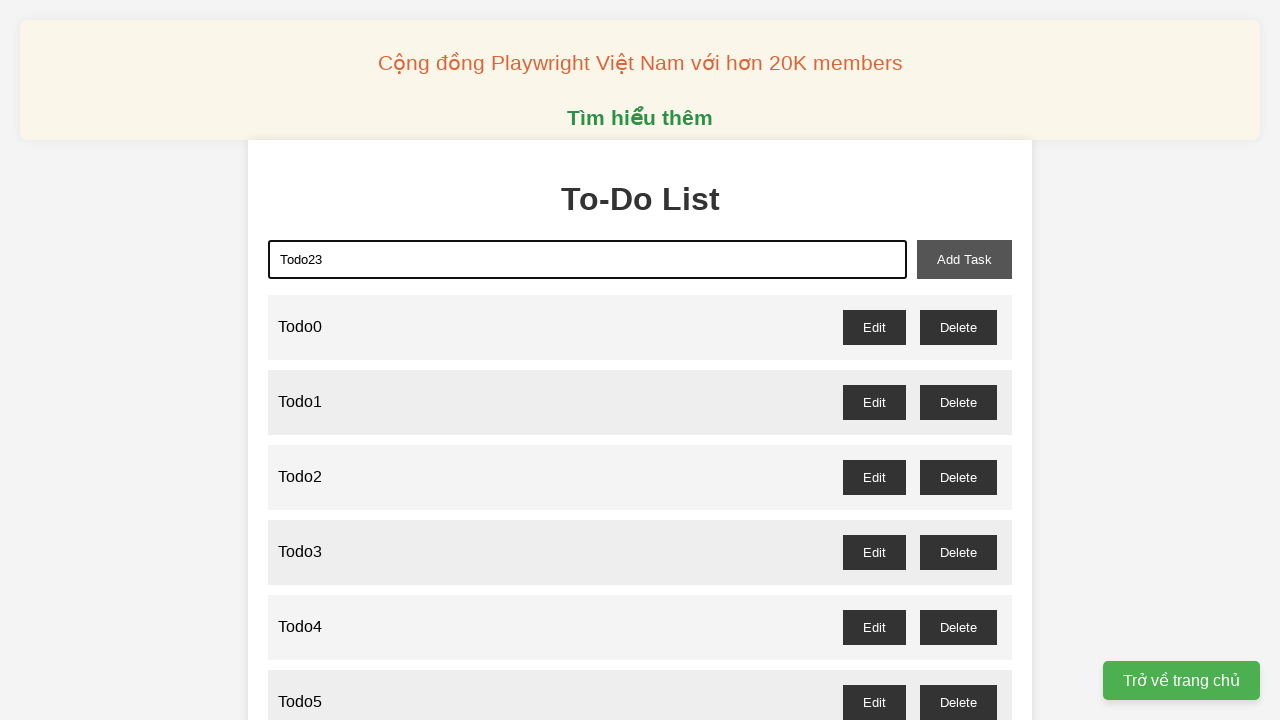

Clicked add task button for todo item 23 at (964, 259) on xpath=//button[@id='add-task']
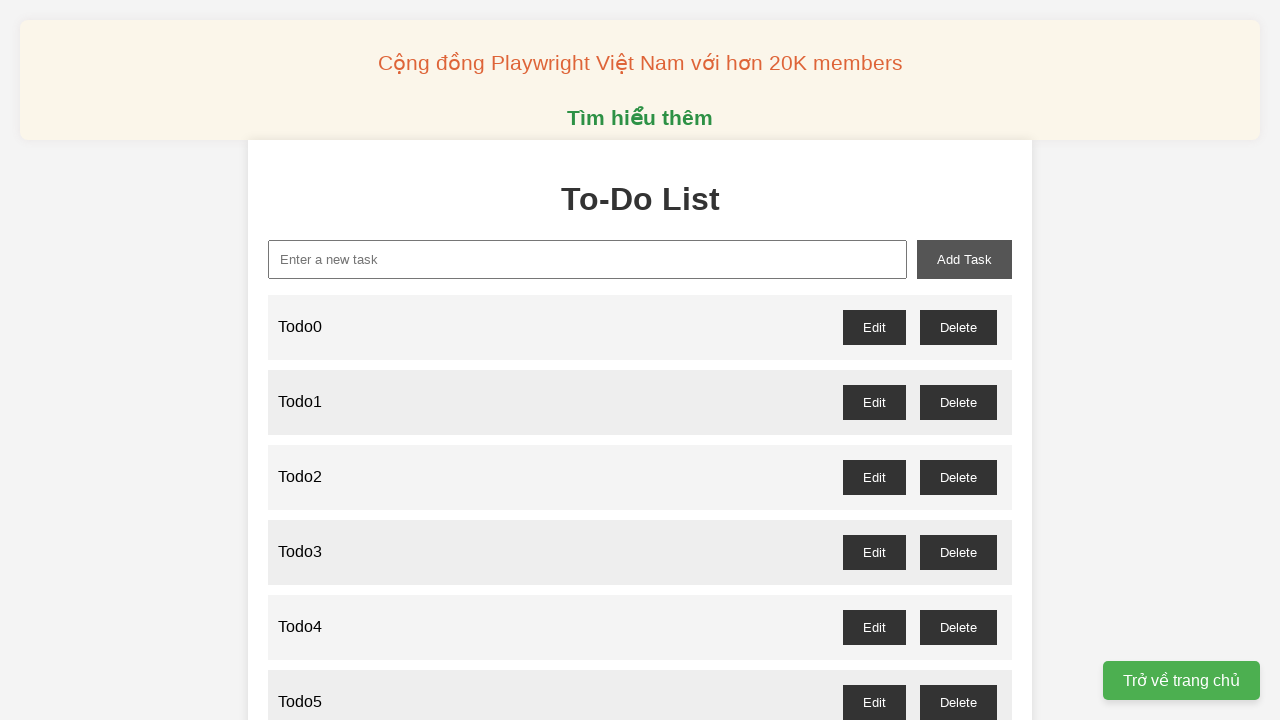

Filled input field with 'Todo24' on xpath=//input[@id='new-task']
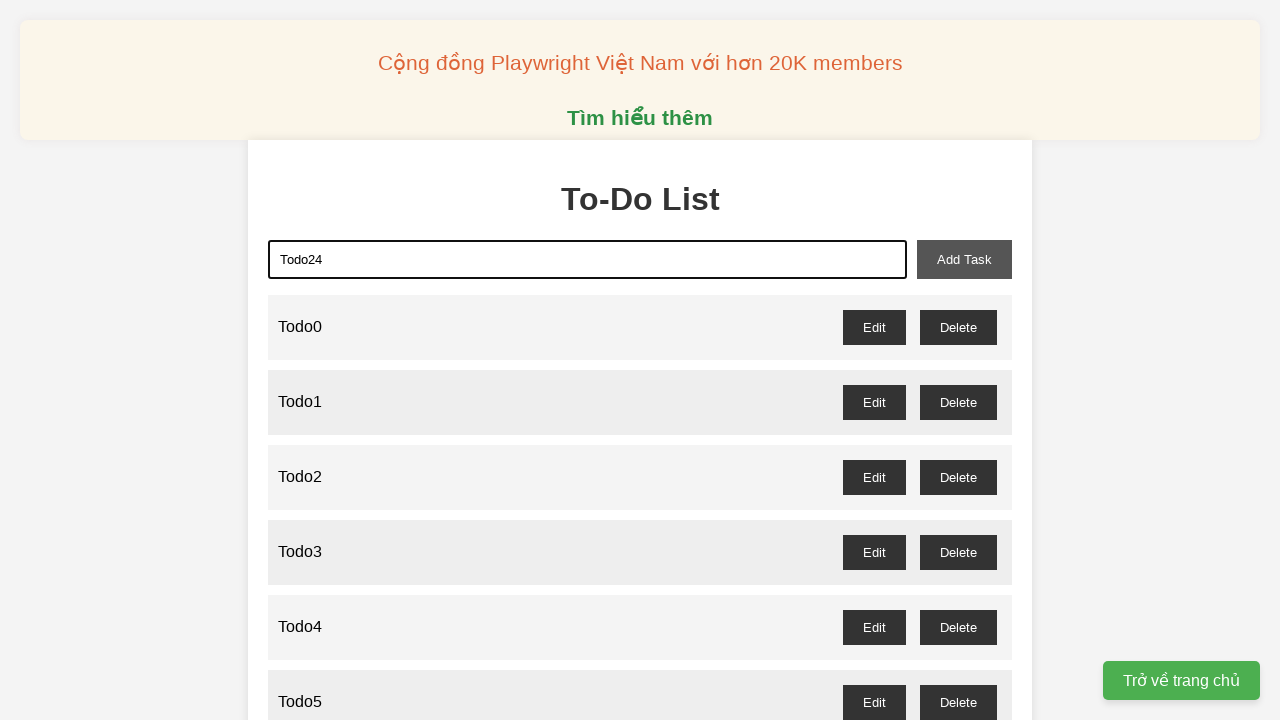

Clicked add task button for todo item 24 at (964, 259) on xpath=//button[@id='add-task']
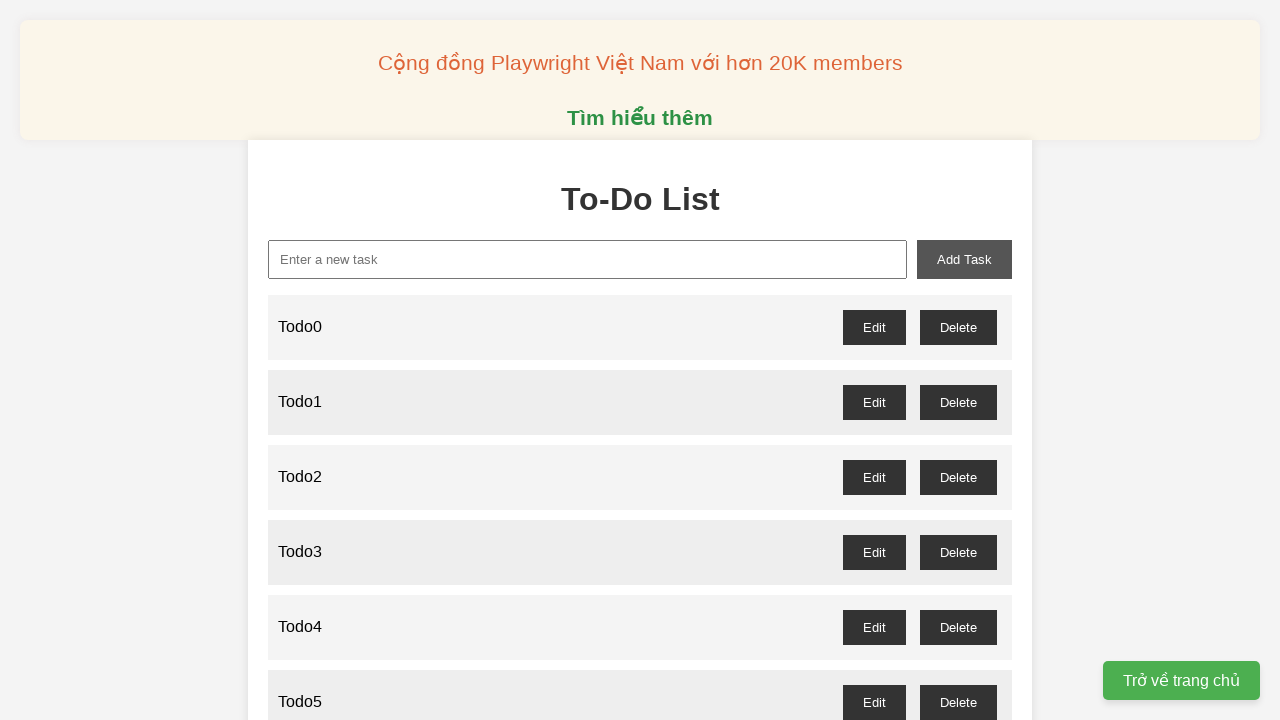

Filled input field with 'Todo25' on xpath=//input[@id='new-task']
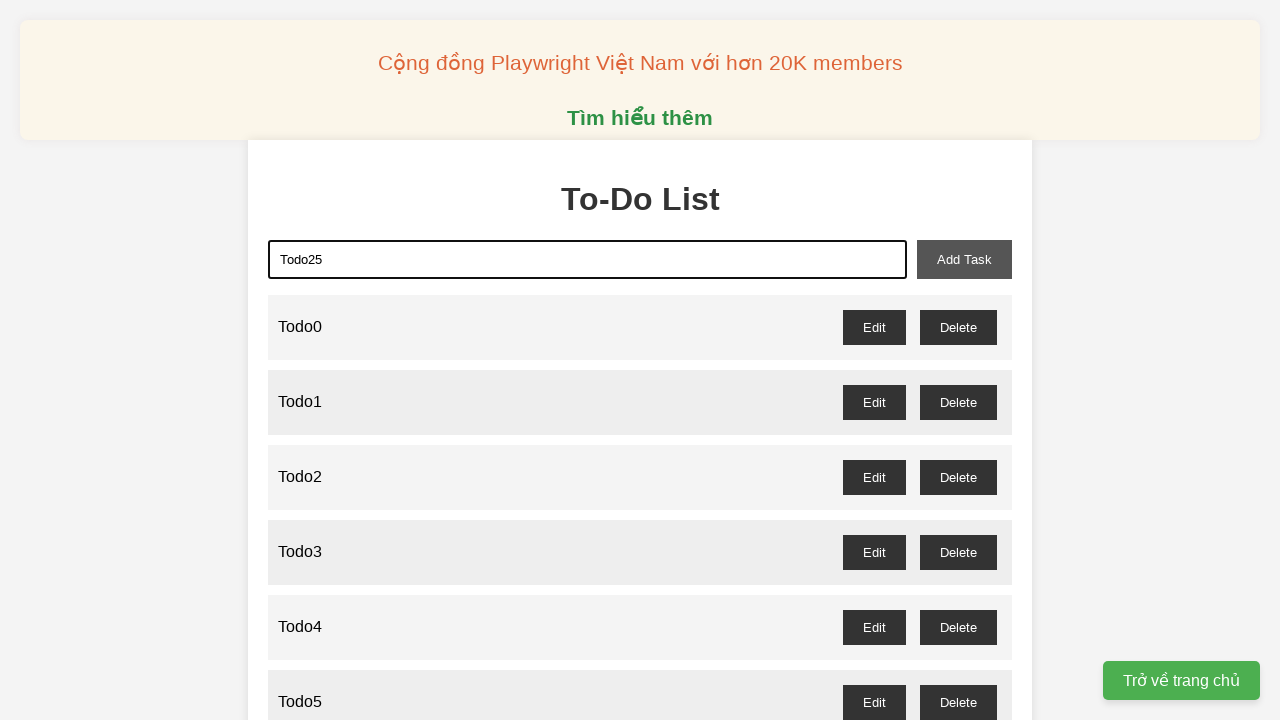

Clicked add task button for todo item 25 at (964, 259) on xpath=//button[@id='add-task']
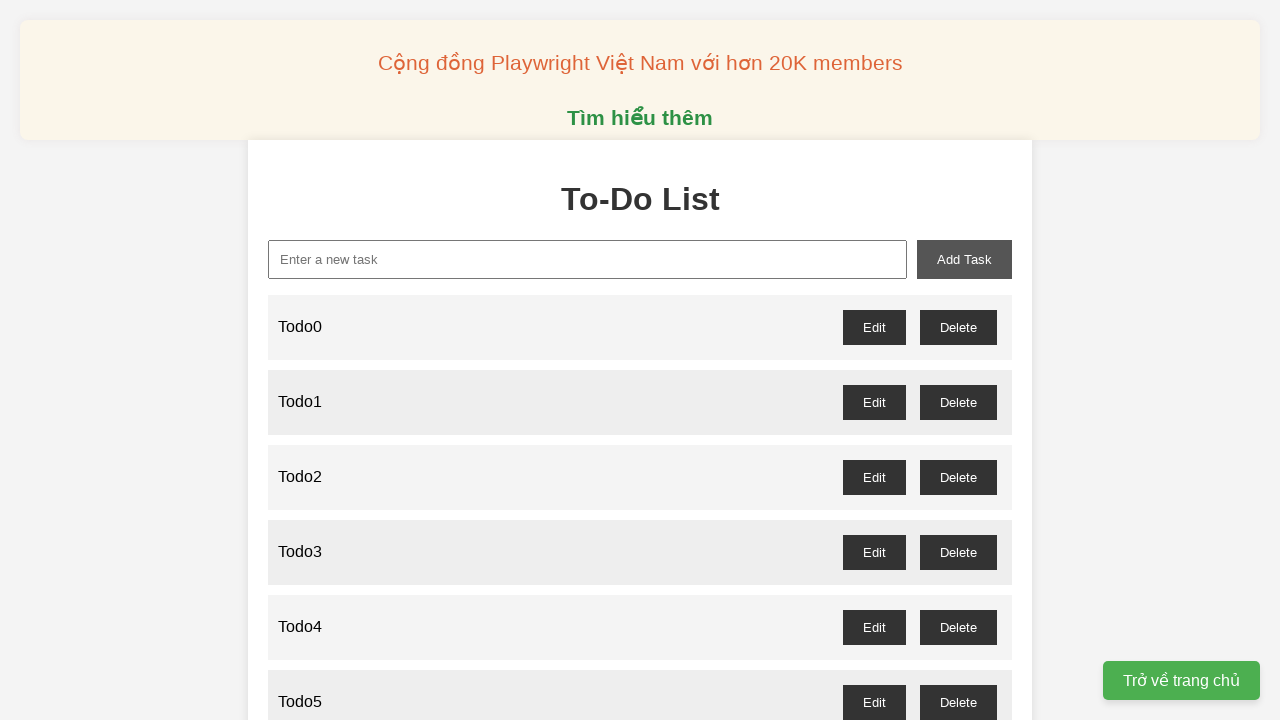

Filled input field with 'Todo26' on xpath=//input[@id='new-task']
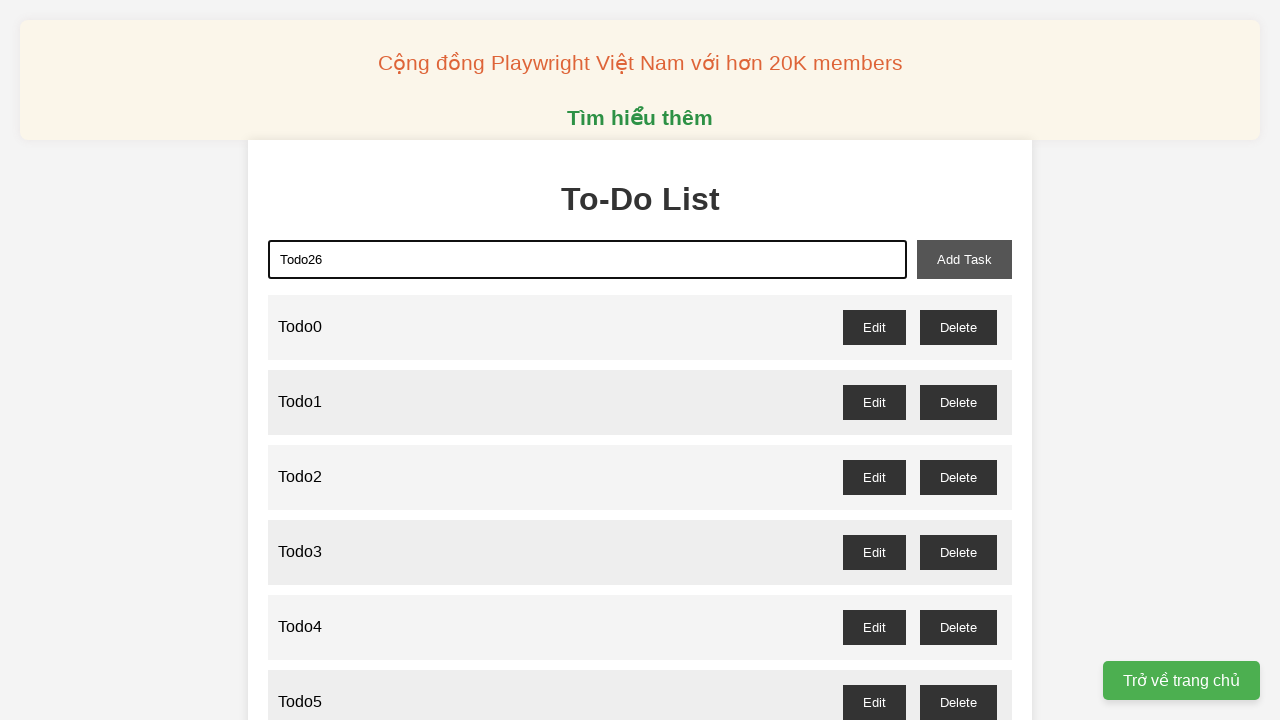

Clicked add task button for todo item 26 at (964, 259) on xpath=//button[@id='add-task']
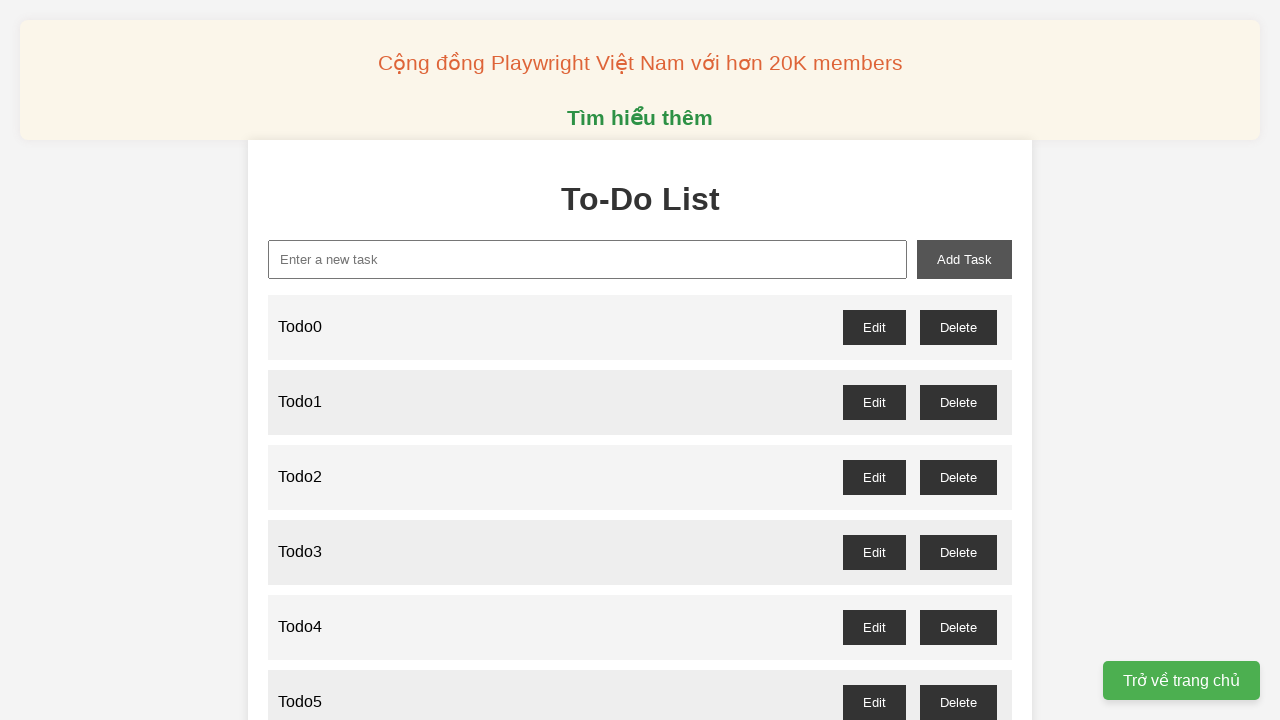

Filled input field with 'Todo27' on xpath=//input[@id='new-task']
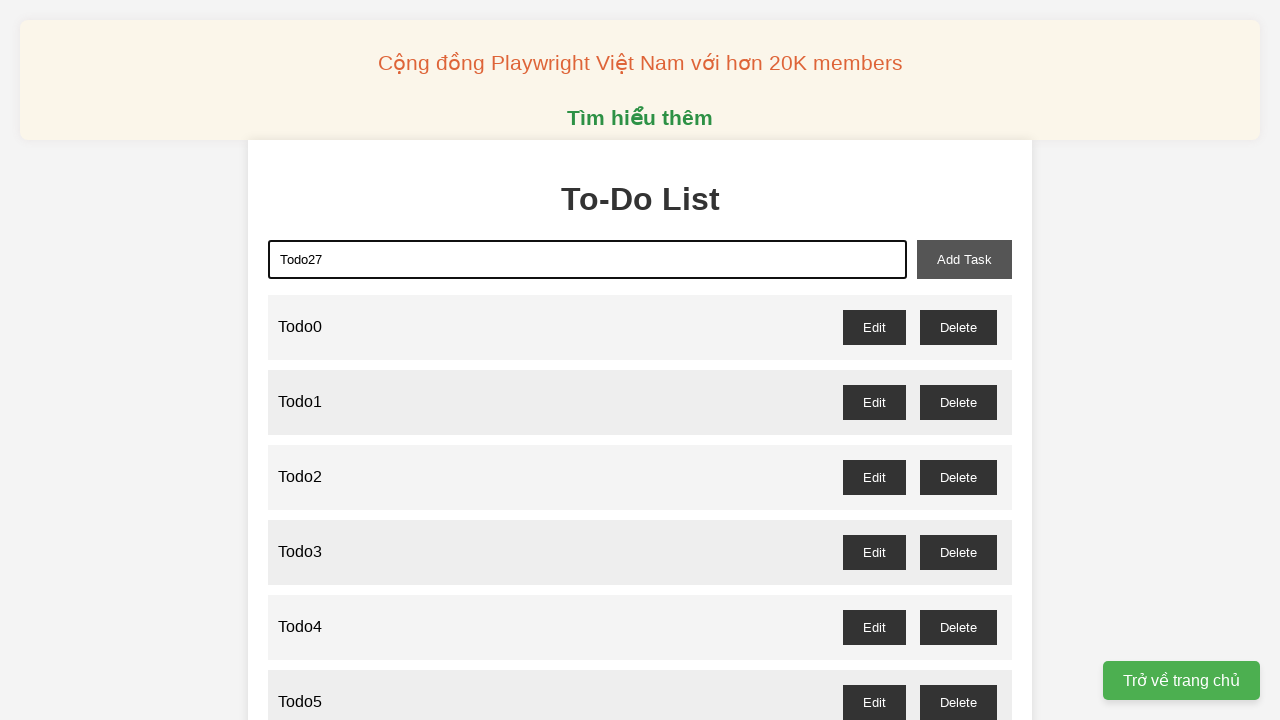

Clicked add task button for todo item 27 at (964, 259) on xpath=//button[@id='add-task']
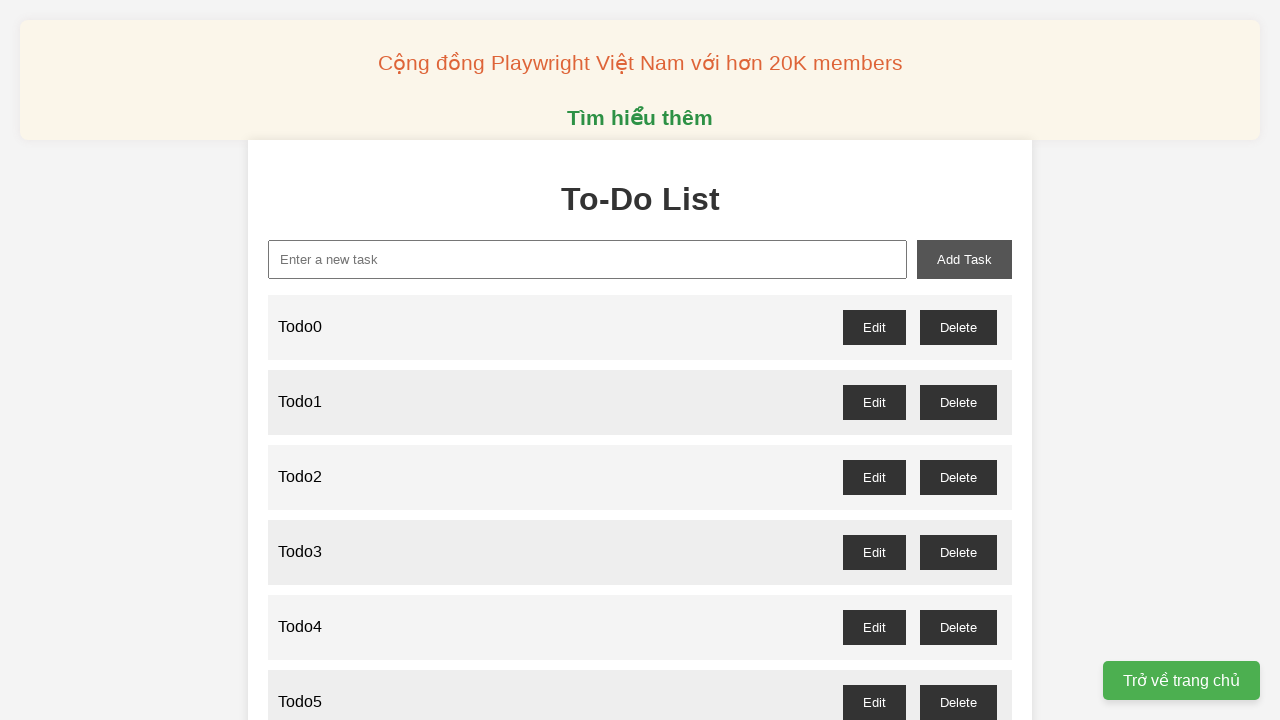

Filled input field with 'Todo28' on xpath=//input[@id='new-task']
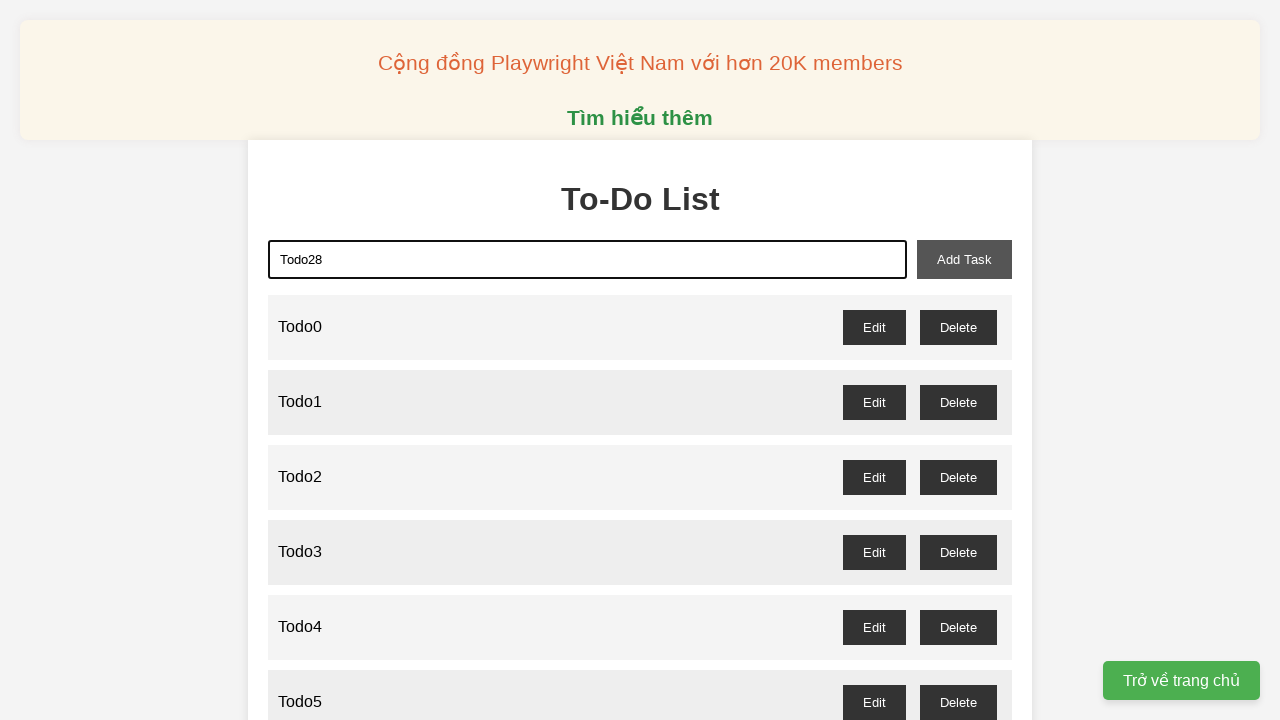

Clicked add task button for todo item 28 at (964, 259) on xpath=//button[@id='add-task']
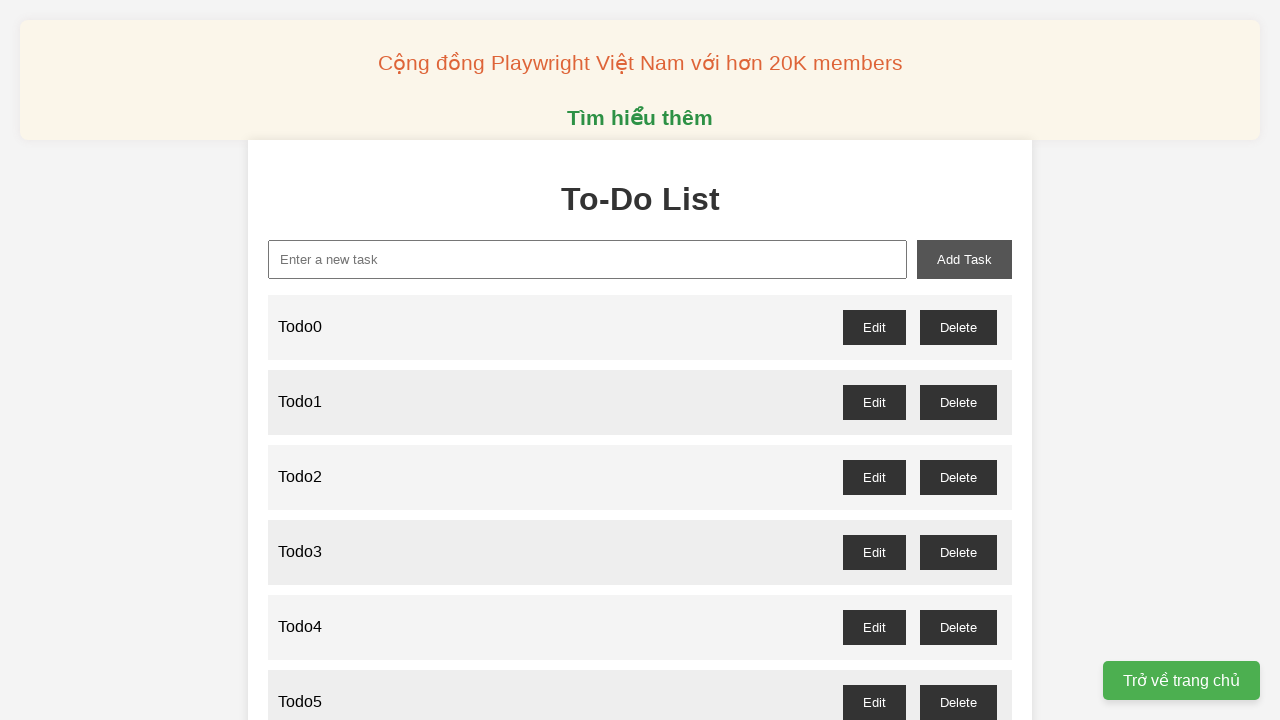

Filled input field with 'Todo29' on xpath=//input[@id='new-task']
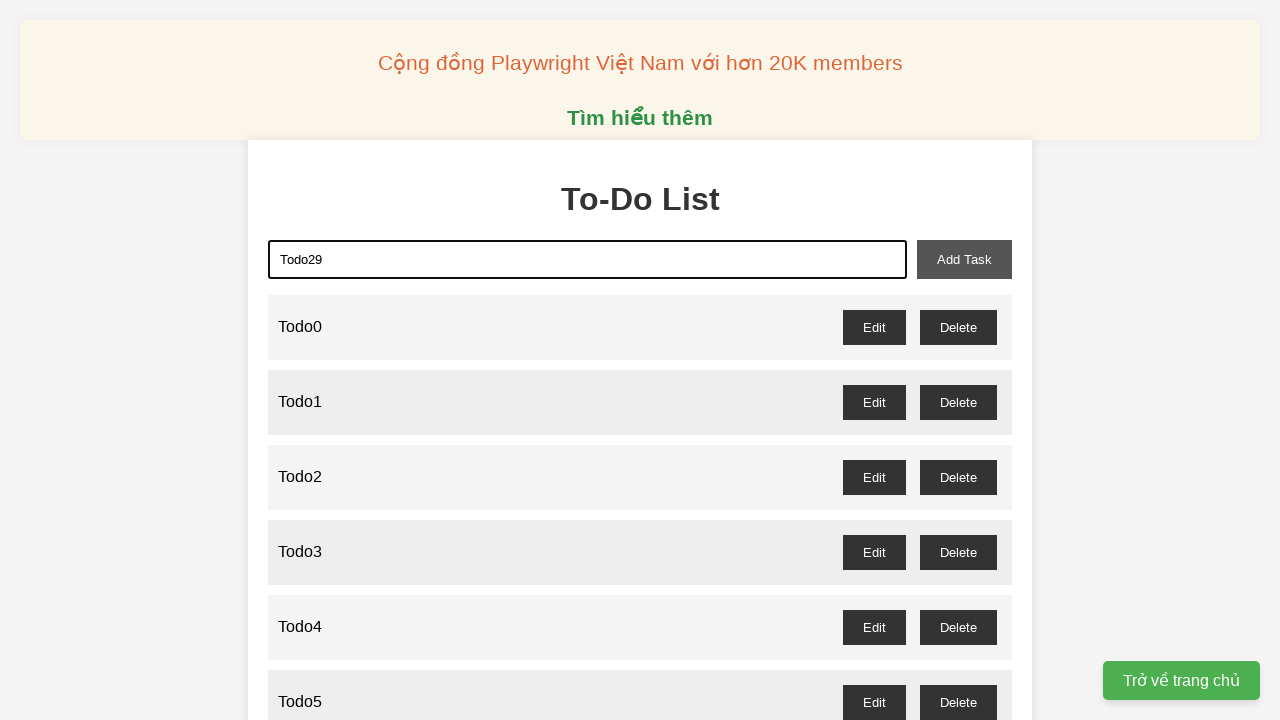

Clicked add task button for todo item 29 at (964, 259) on xpath=//button[@id='add-task']
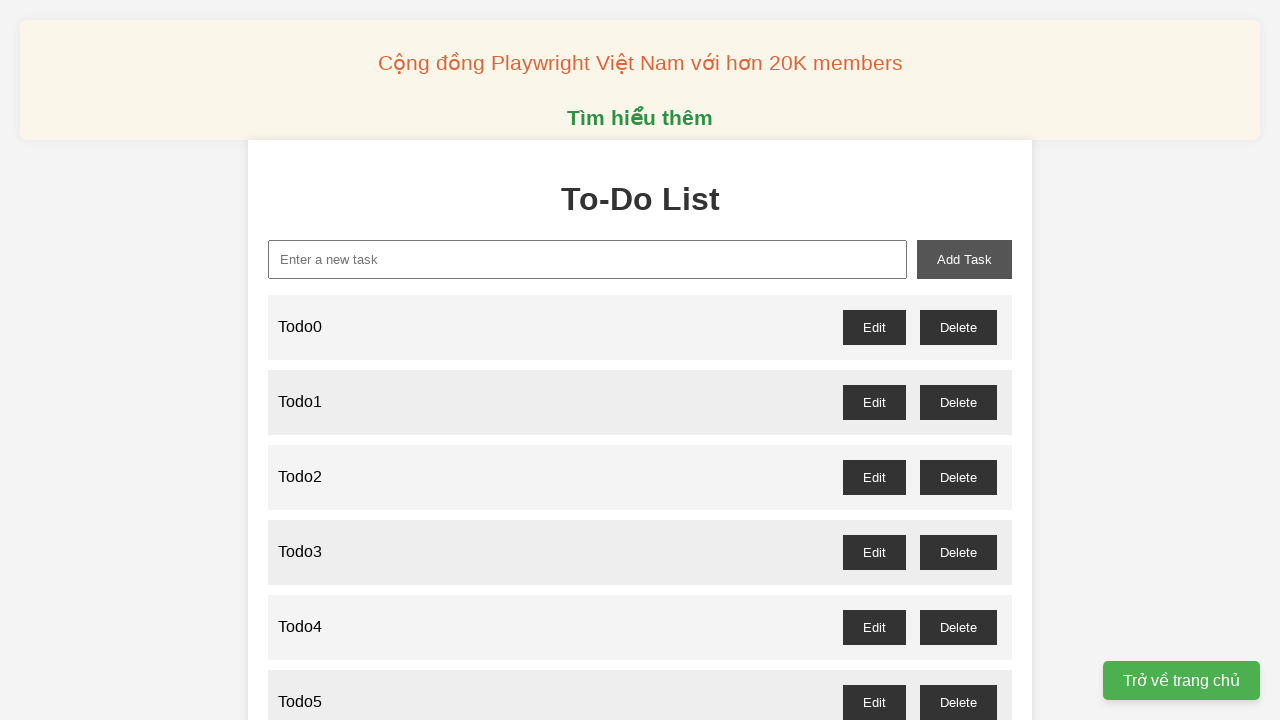

Filled input field with 'Todo30' on xpath=//input[@id='new-task']
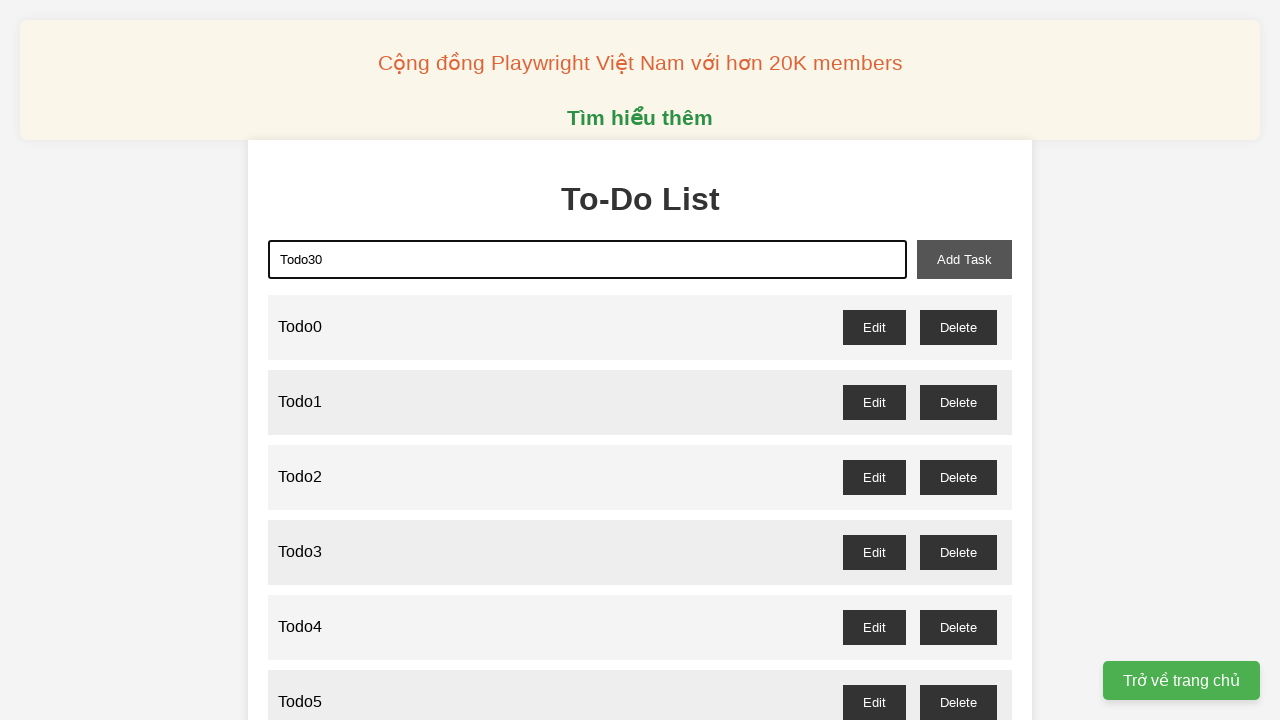

Clicked add task button for todo item 30 at (964, 259) on xpath=//button[@id='add-task']
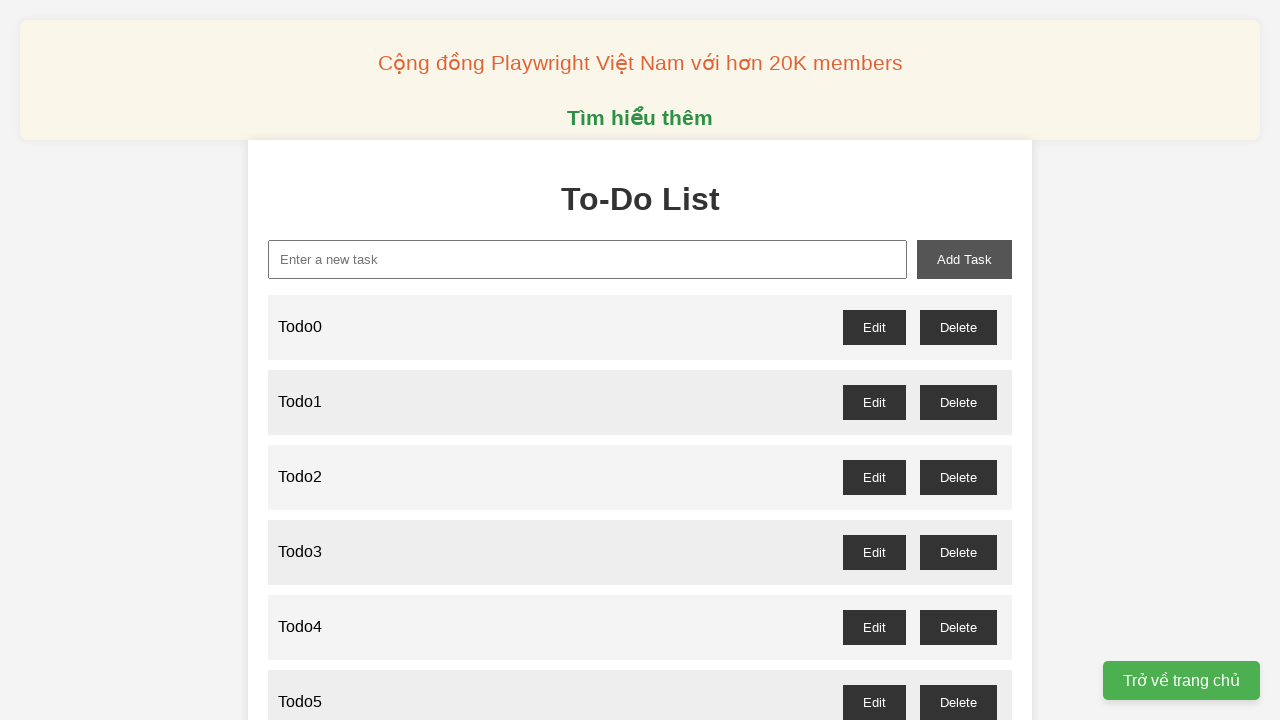

Filled input field with 'Todo31' on xpath=//input[@id='new-task']
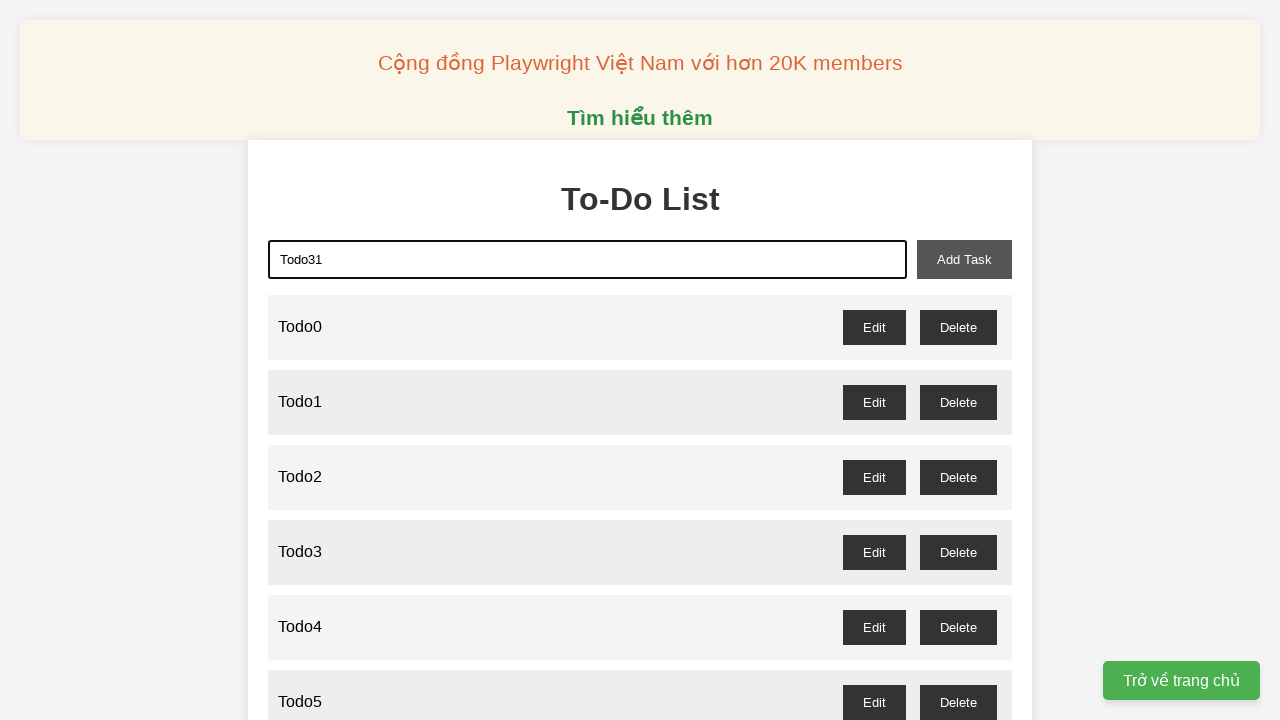

Clicked add task button for todo item 31 at (964, 259) on xpath=//button[@id='add-task']
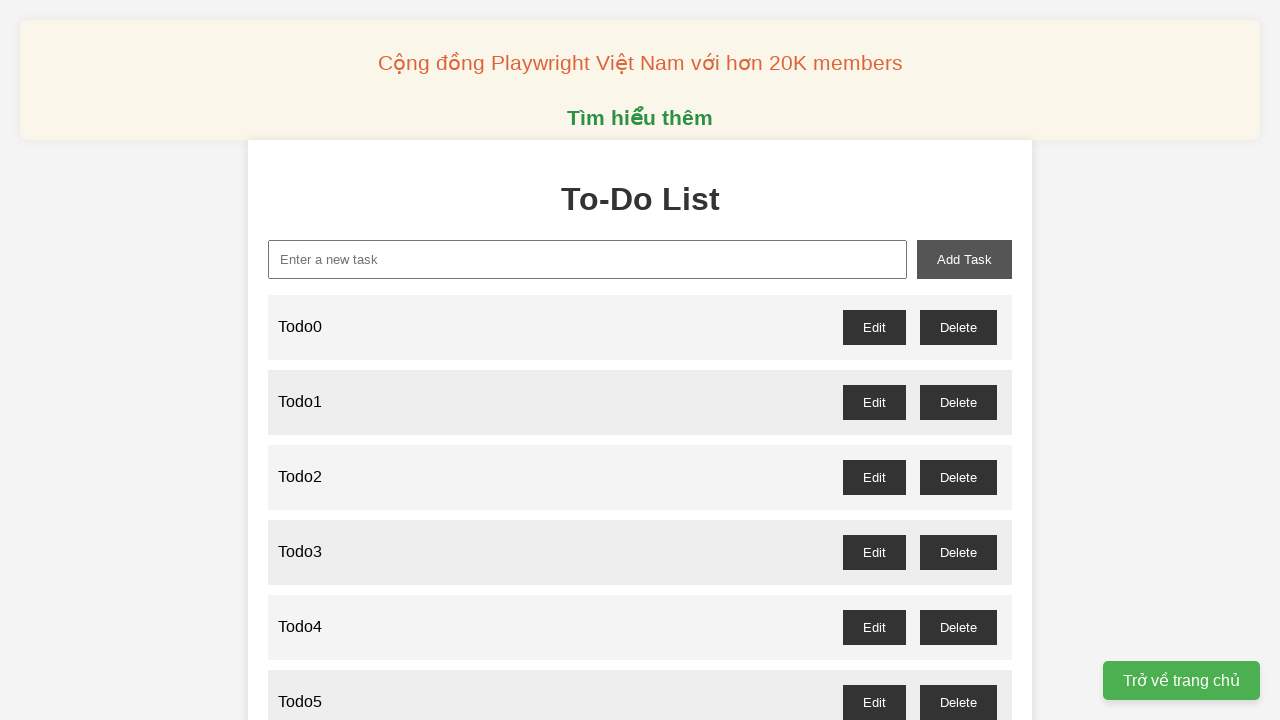

Filled input field with 'Todo32' on xpath=//input[@id='new-task']
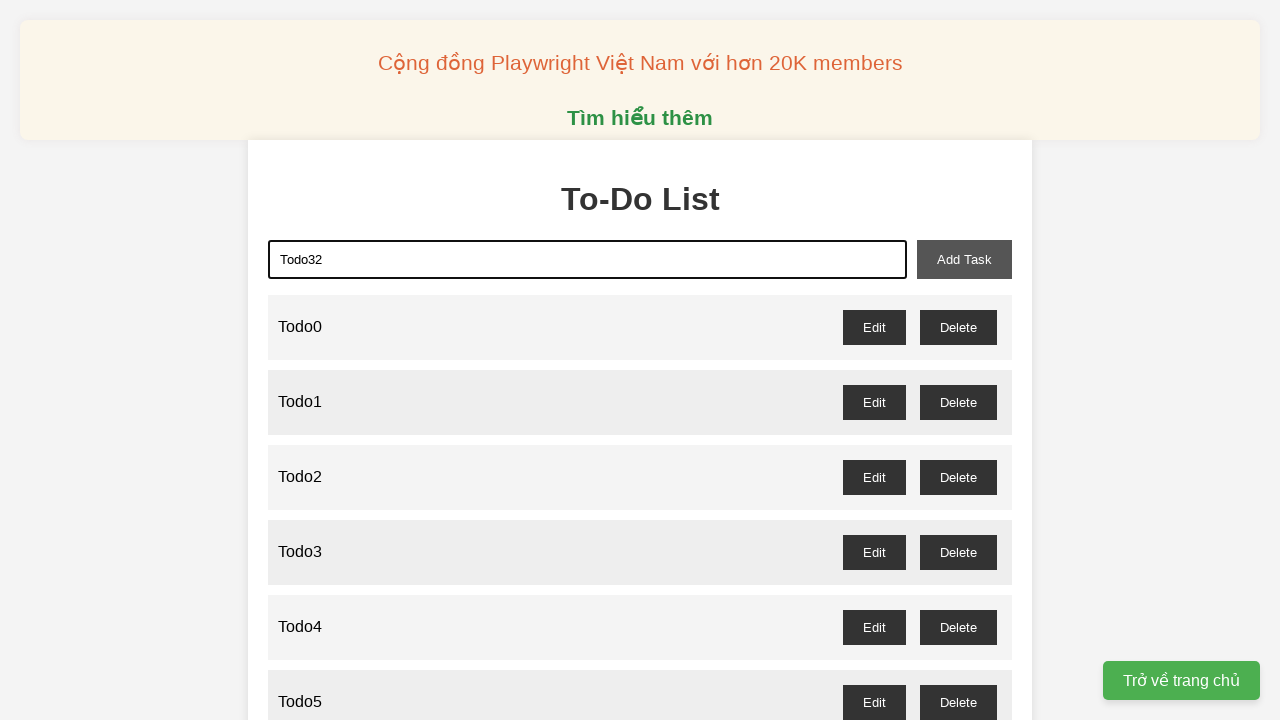

Clicked add task button for todo item 32 at (964, 259) on xpath=//button[@id='add-task']
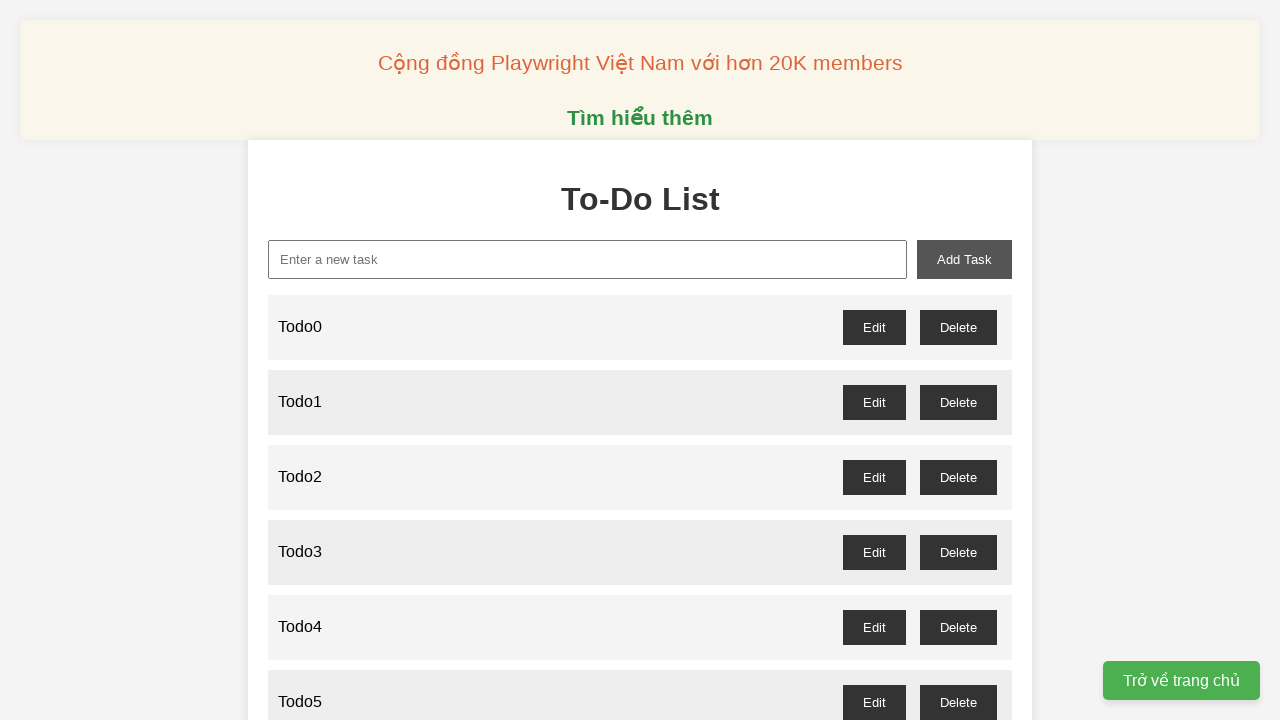

Filled input field with 'Todo33' on xpath=//input[@id='new-task']
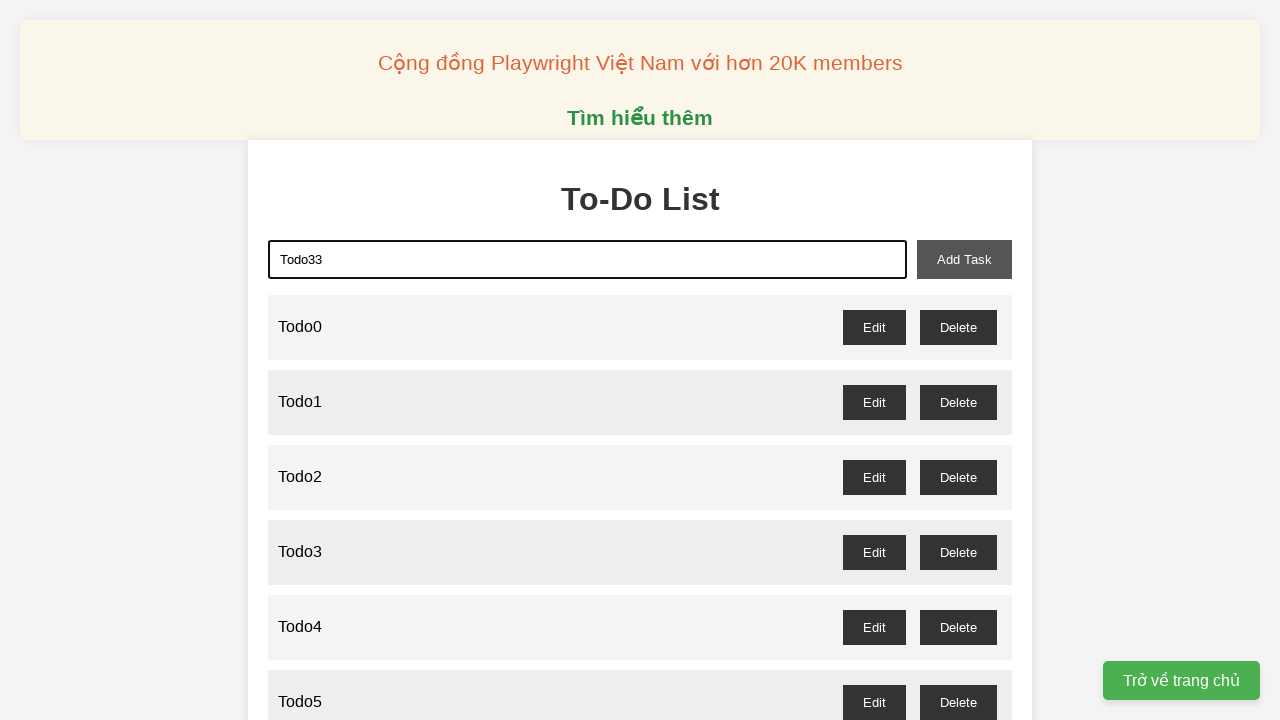

Clicked add task button for todo item 33 at (964, 259) on xpath=//button[@id='add-task']
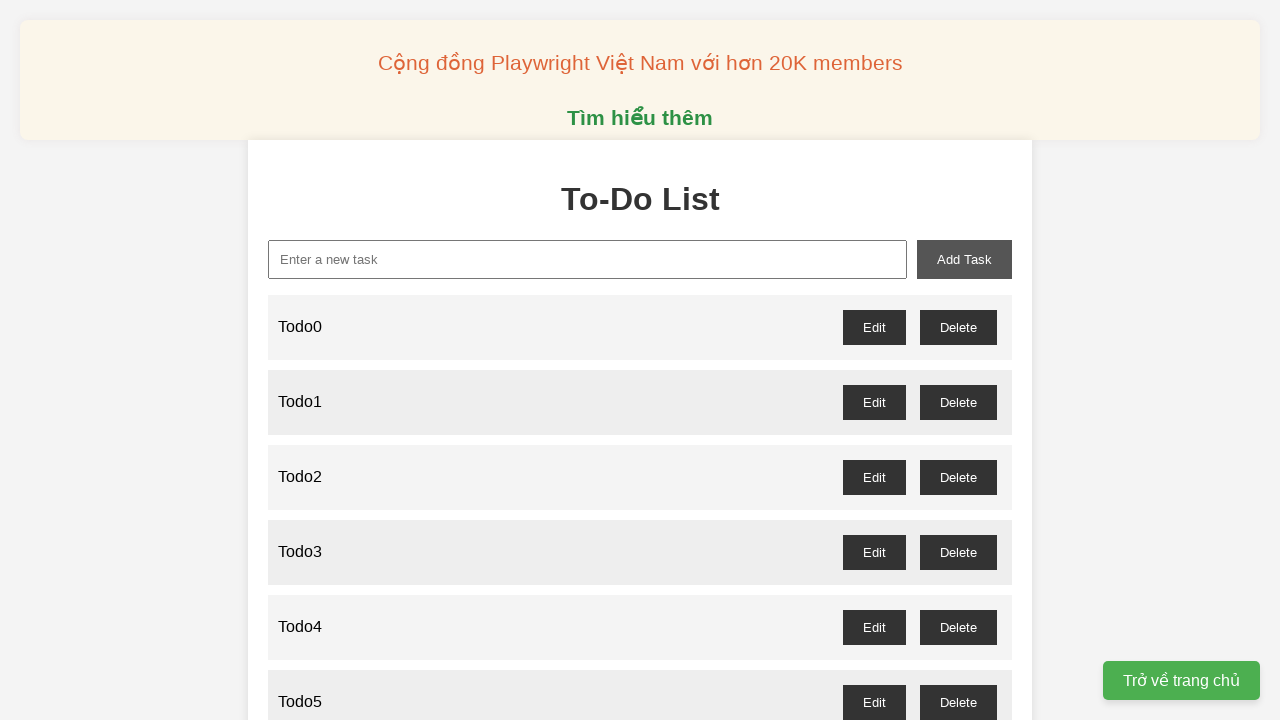

Filled input field with 'Todo34' on xpath=//input[@id='new-task']
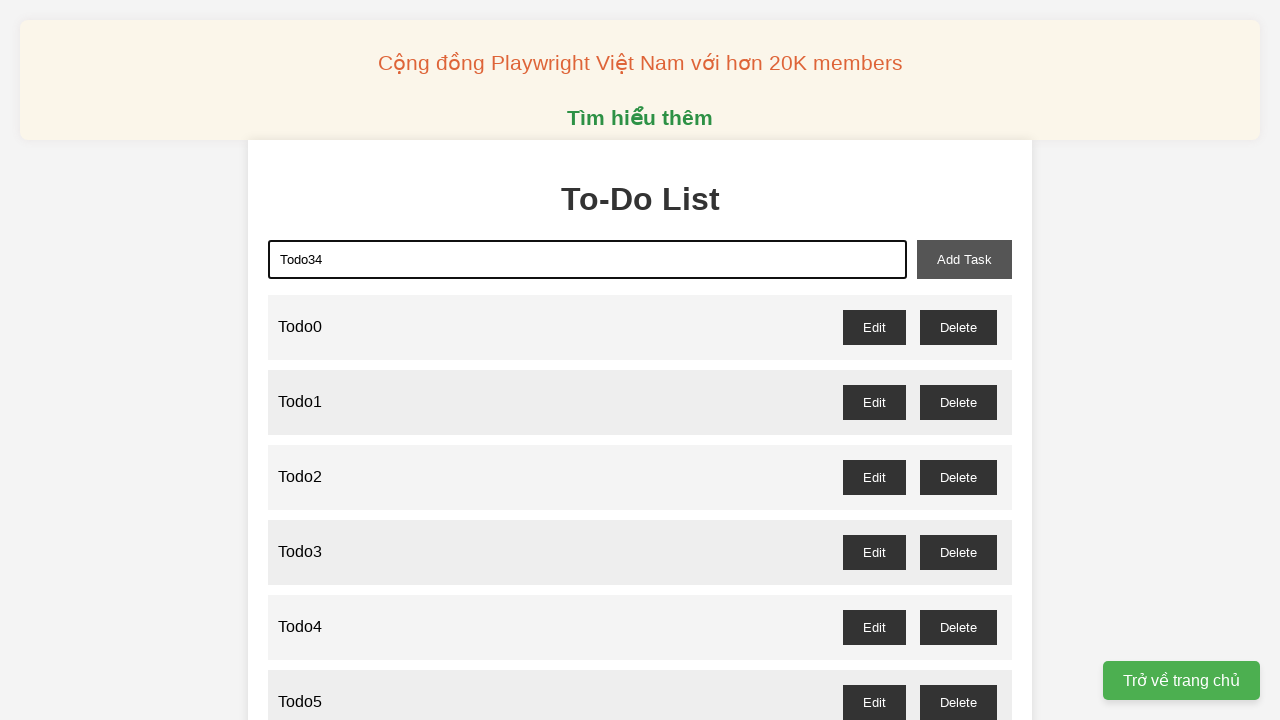

Clicked add task button for todo item 34 at (964, 259) on xpath=//button[@id='add-task']
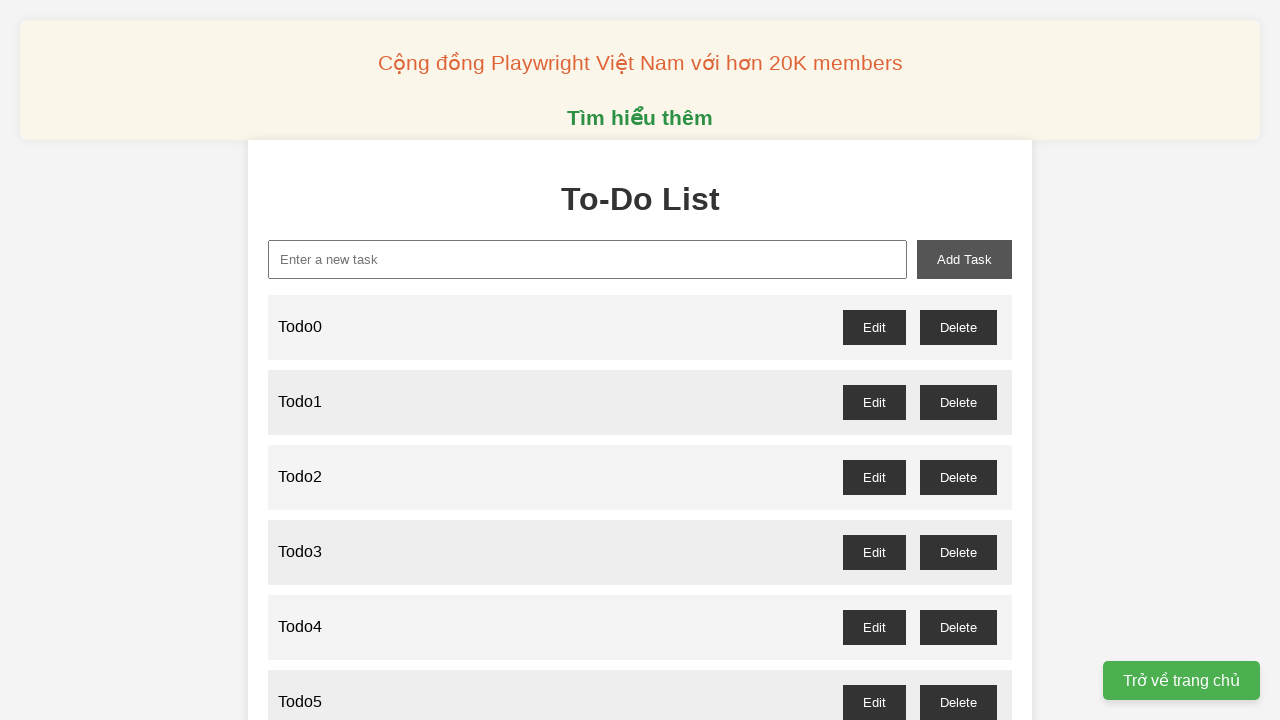

Filled input field with 'Todo35' on xpath=//input[@id='new-task']
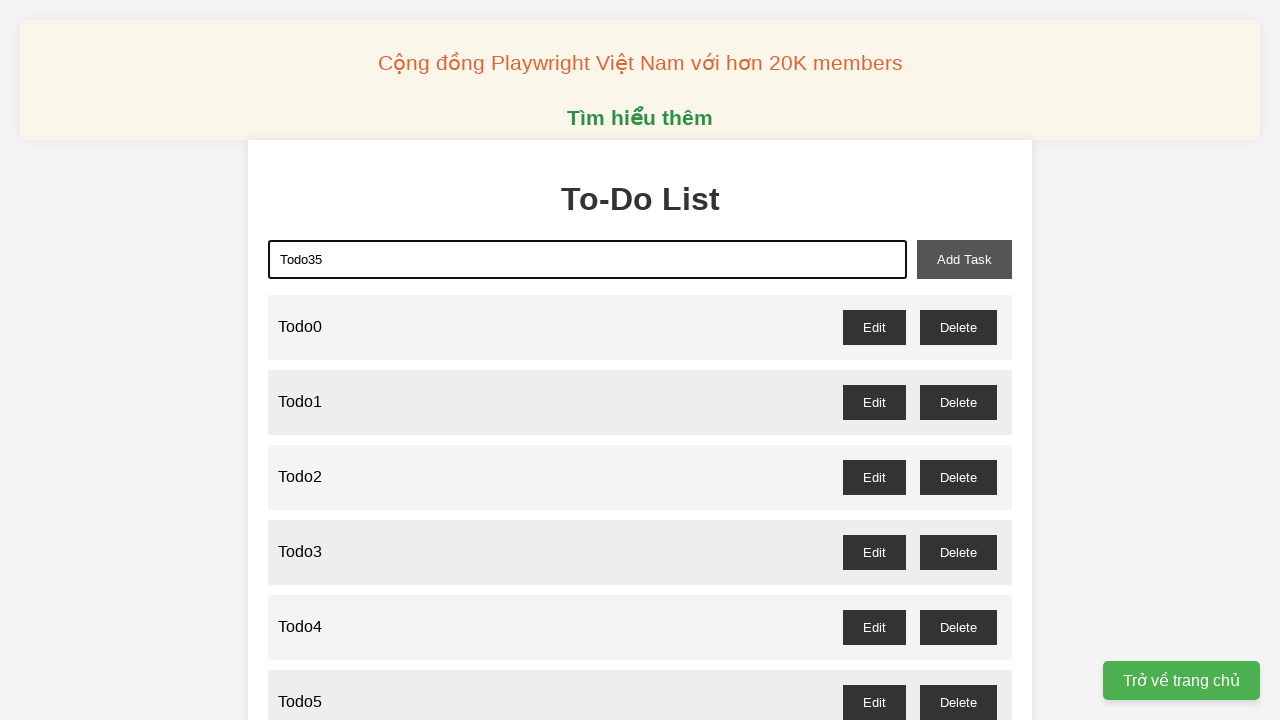

Clicked add task button for todo item 35 at (964, 259) on xpath=//button[@id='add-task']
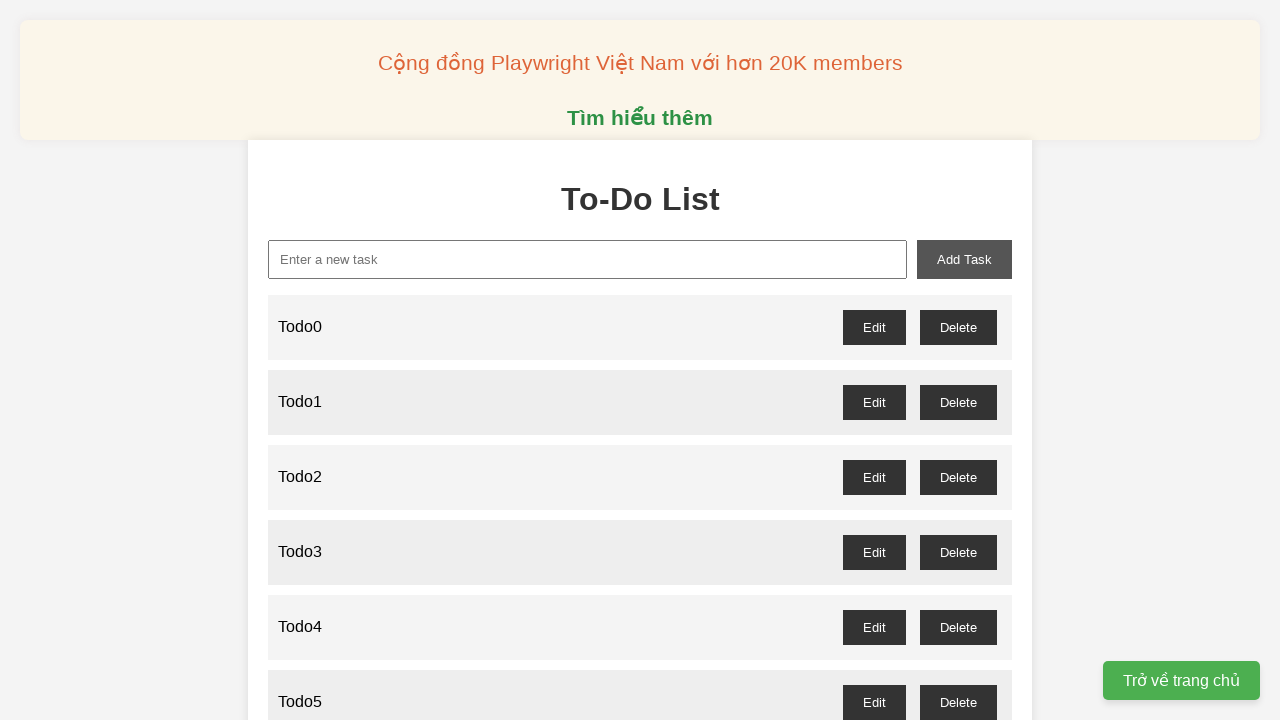

Filled input field with 'Todo36' on xpath=//input[@id='new-task']
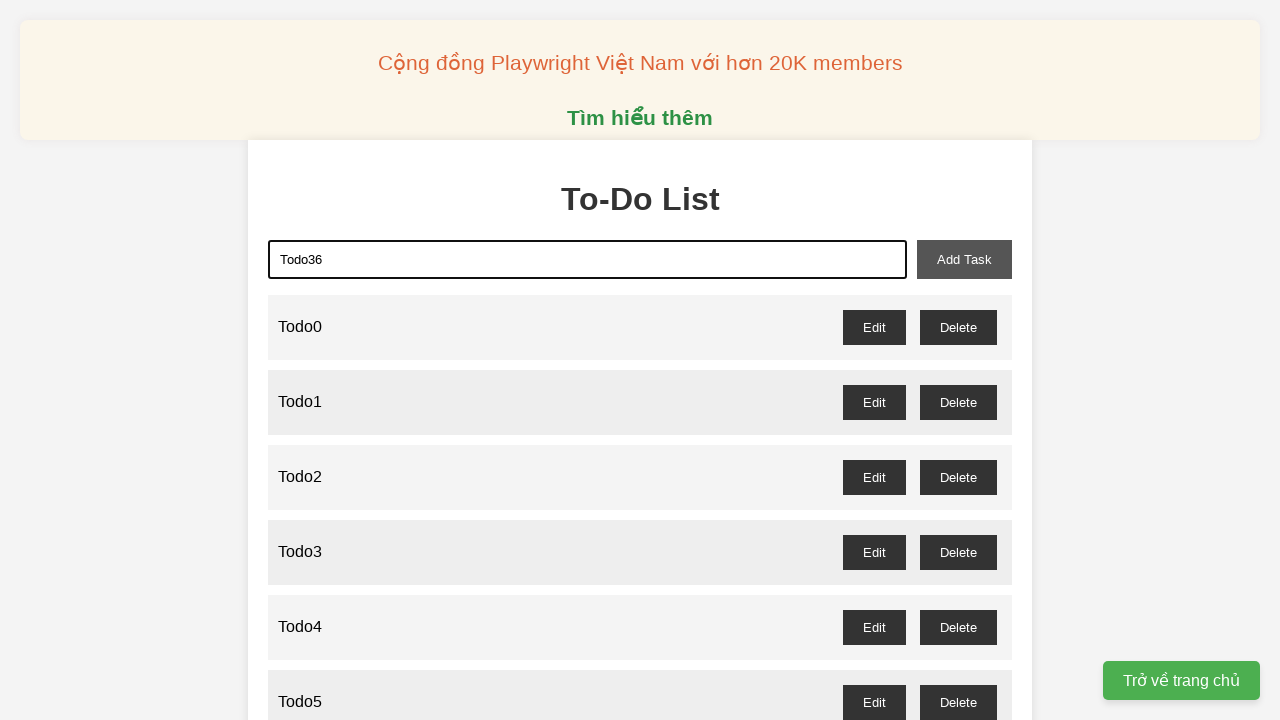

Clicked add task button for todo item 36 at (964, 259) on xpath=//button[@id='add-task']
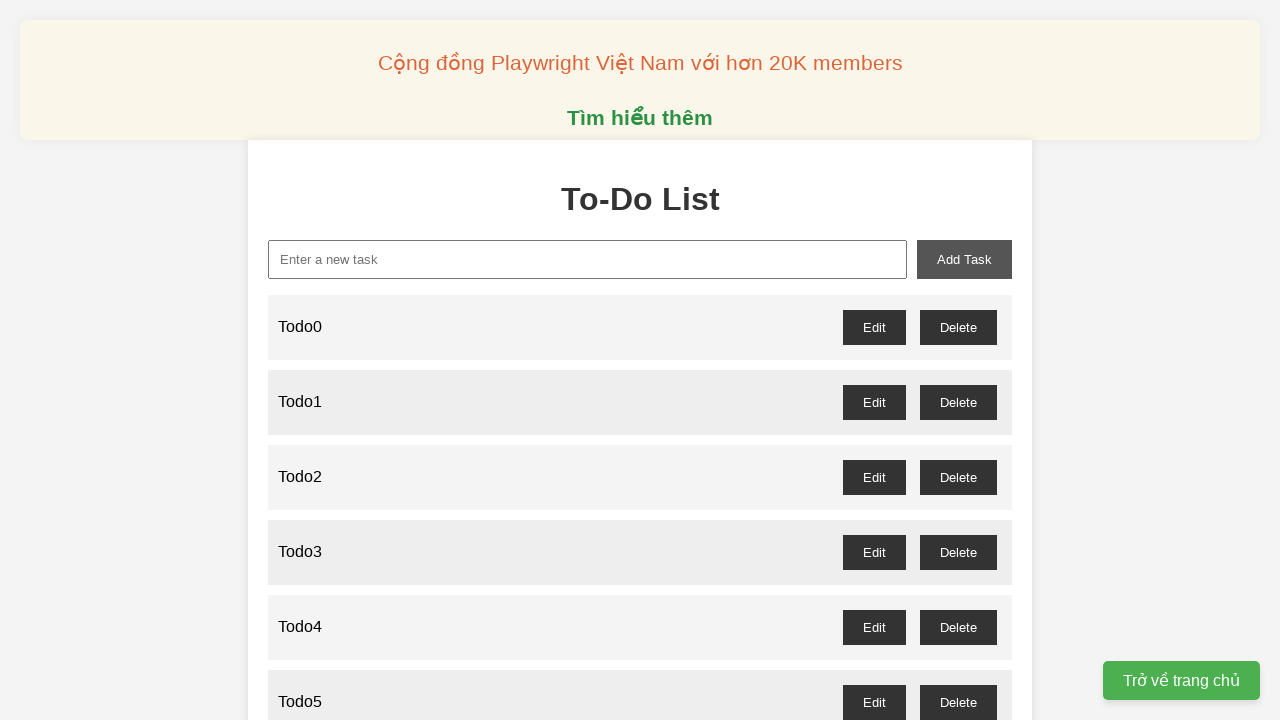

Filled input field with 'Todo37' on xpath=//input[@id='new-task']
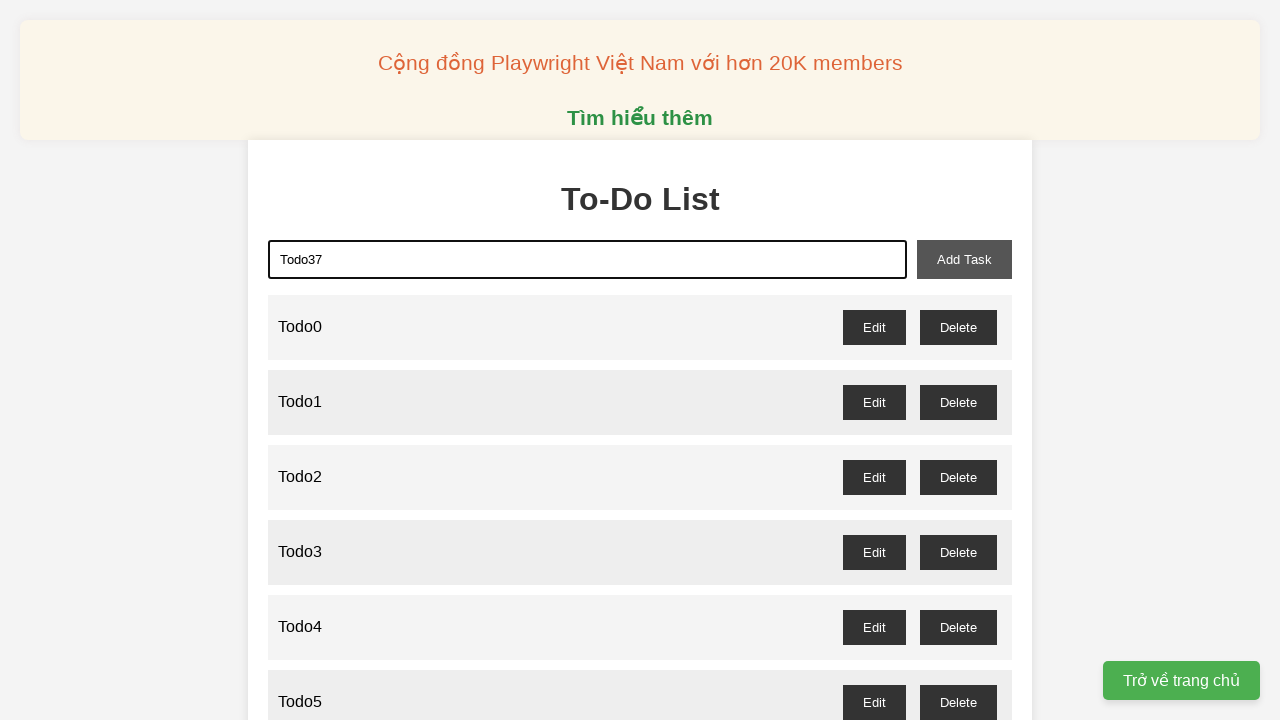

Clicked add task button for todo item 37 at (964, 259) on xpath=//button[@id='add-task']
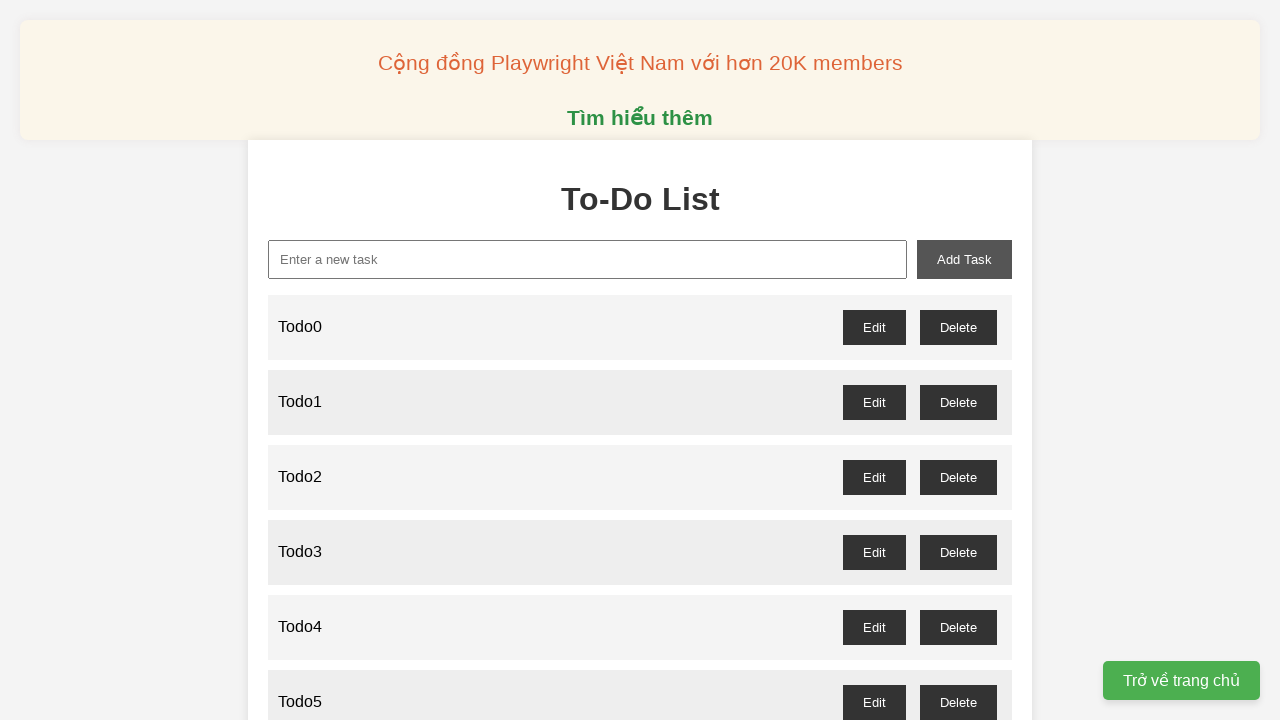

Filled input field with 'Todo38' on xpath=//input[@id='new-task']
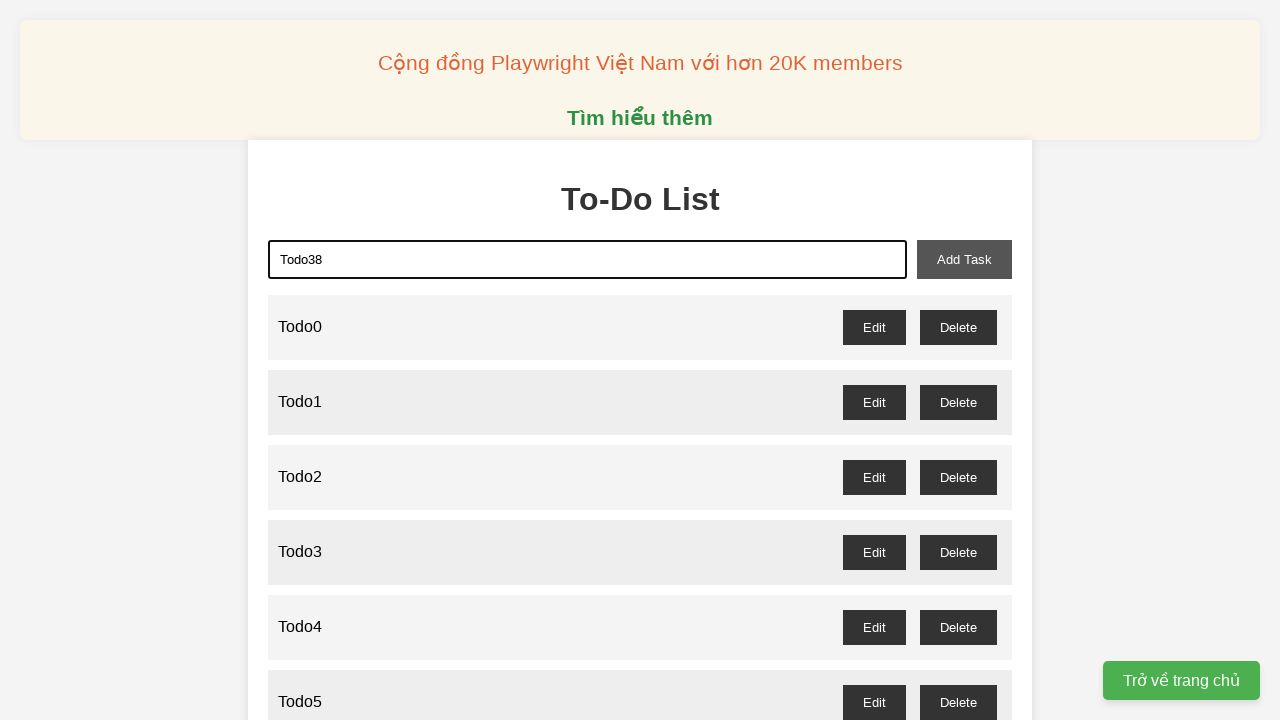

Clicked add task button for todo item 38 at (964, 259) on xpath=//button[@id='add-task']
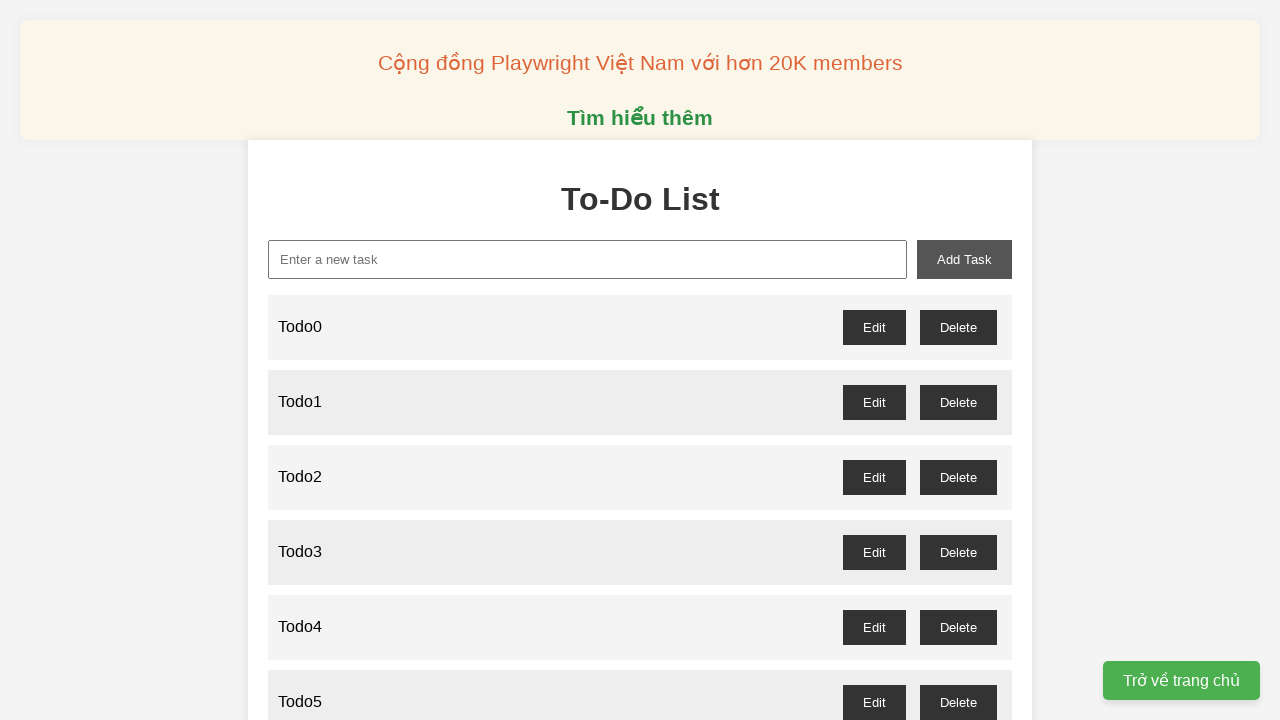

Filled input field with 'Todo39' on xpath=//input[@id='new-task']
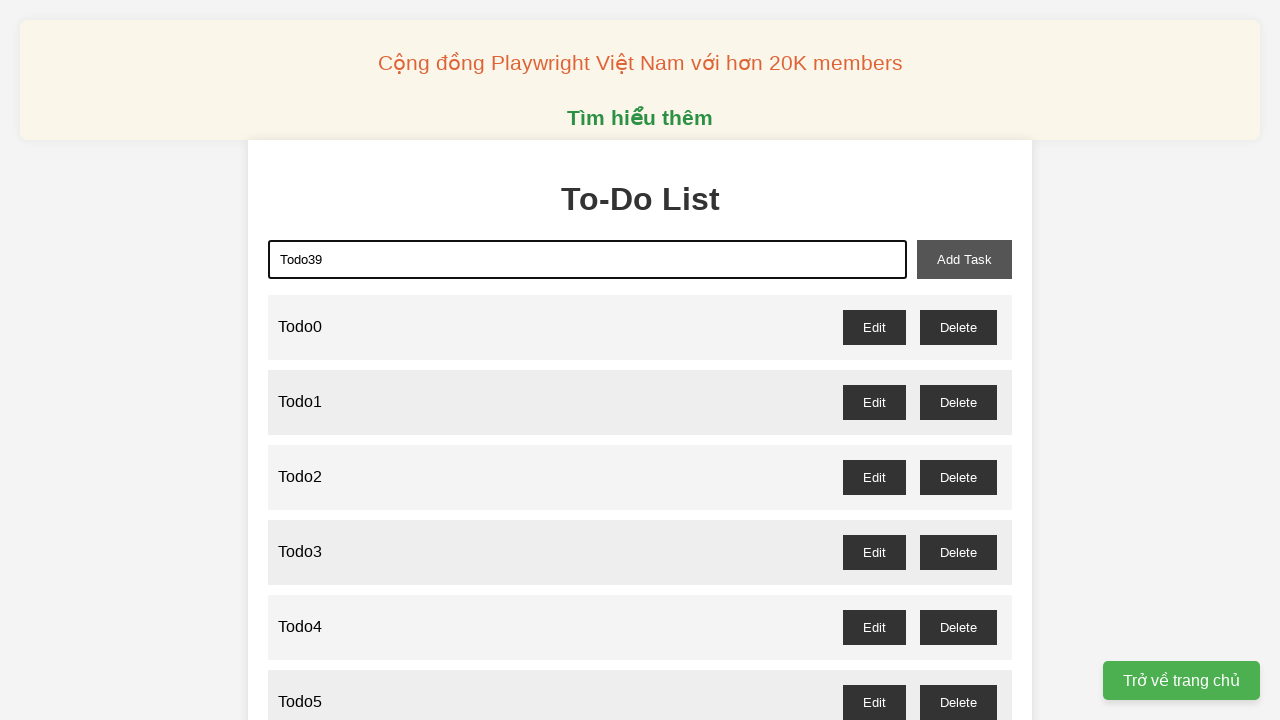

Clicked add task button for todo item 39 at (964, 259) on xpath=//button[@id='add-task']
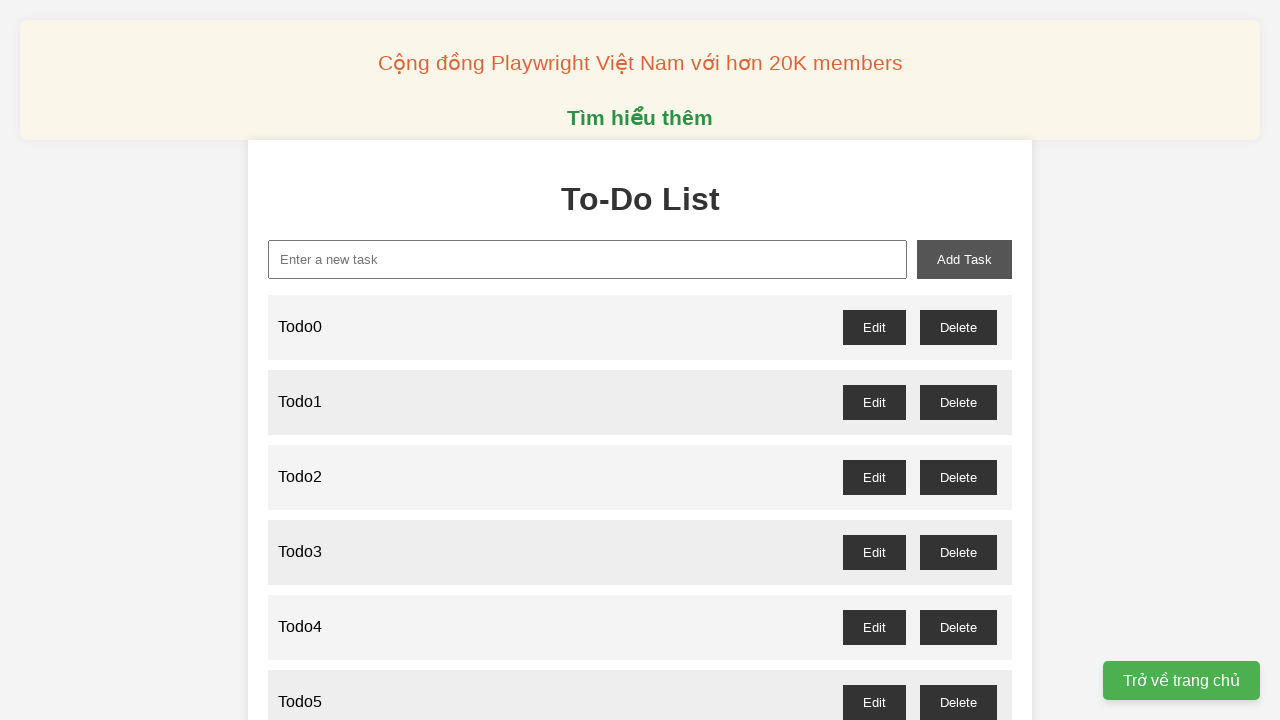

Filled input field with 'Todo40' on xpath=//input[@id='new-task']
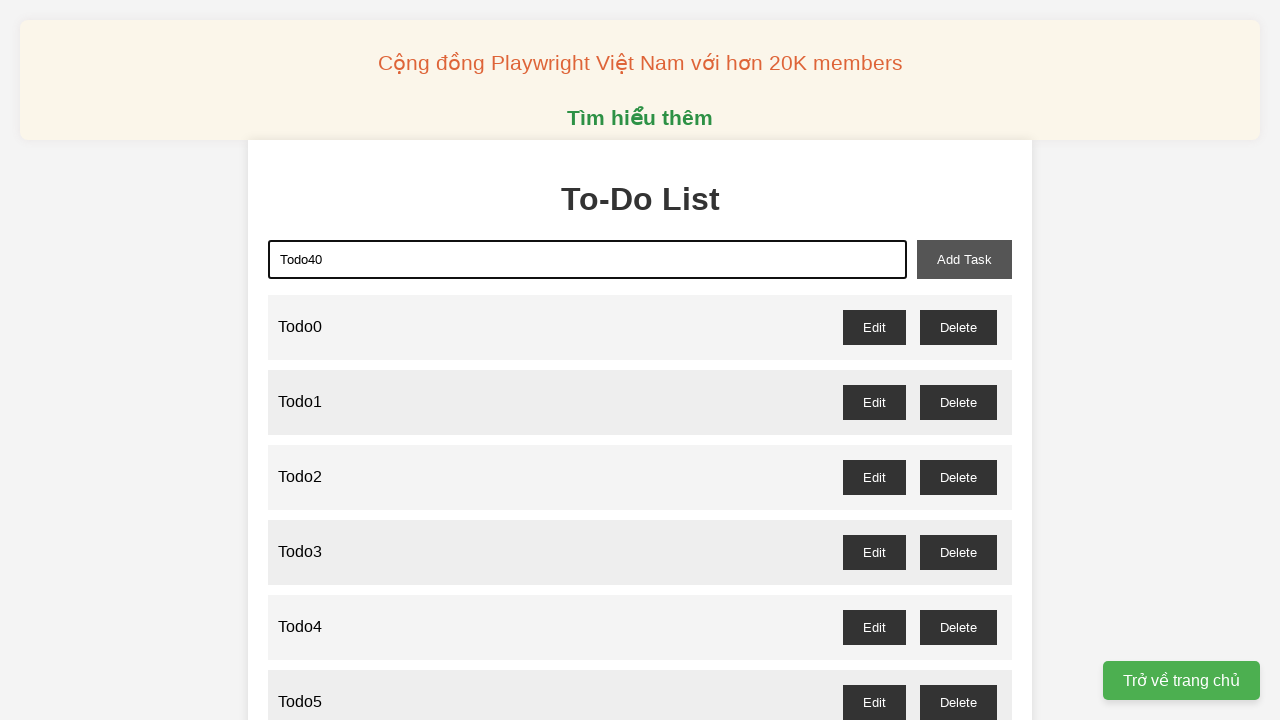

Clicked add task button for todo item 40 at (964, 259) on xpath=//button[@id='add-task']
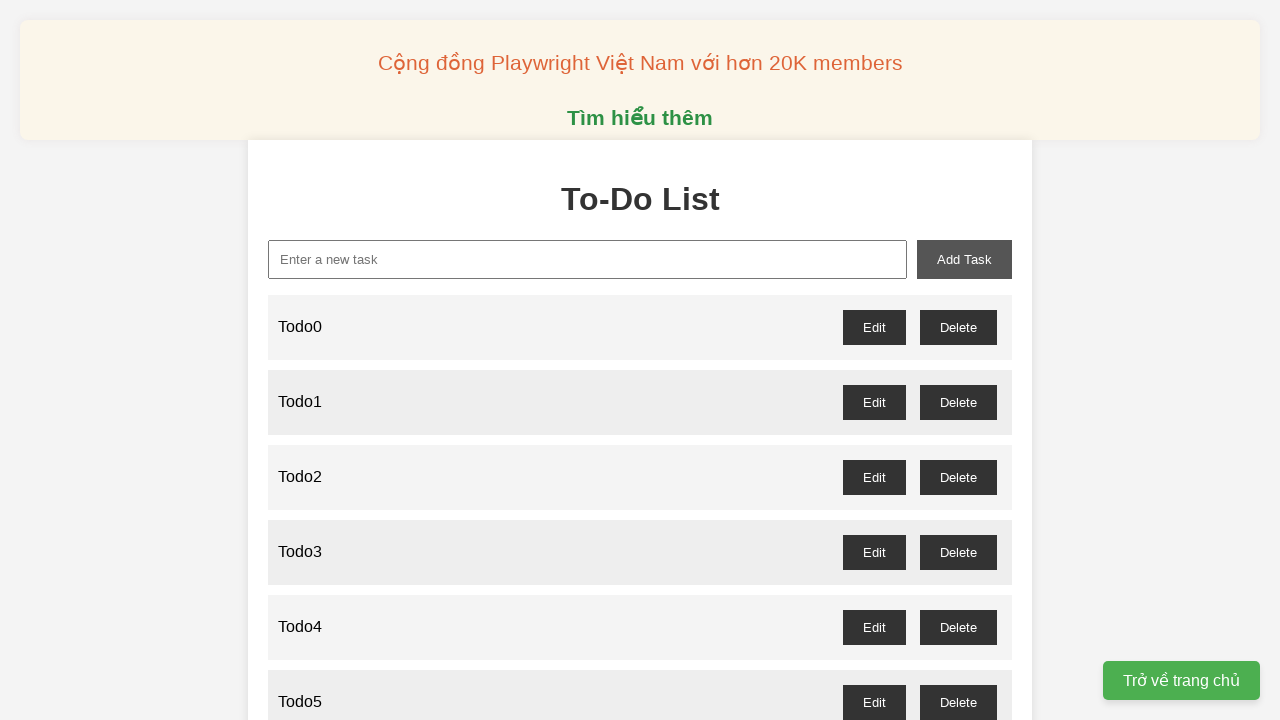

Filled input field with 'Todo41' on xpath=//input[@id='new-task']
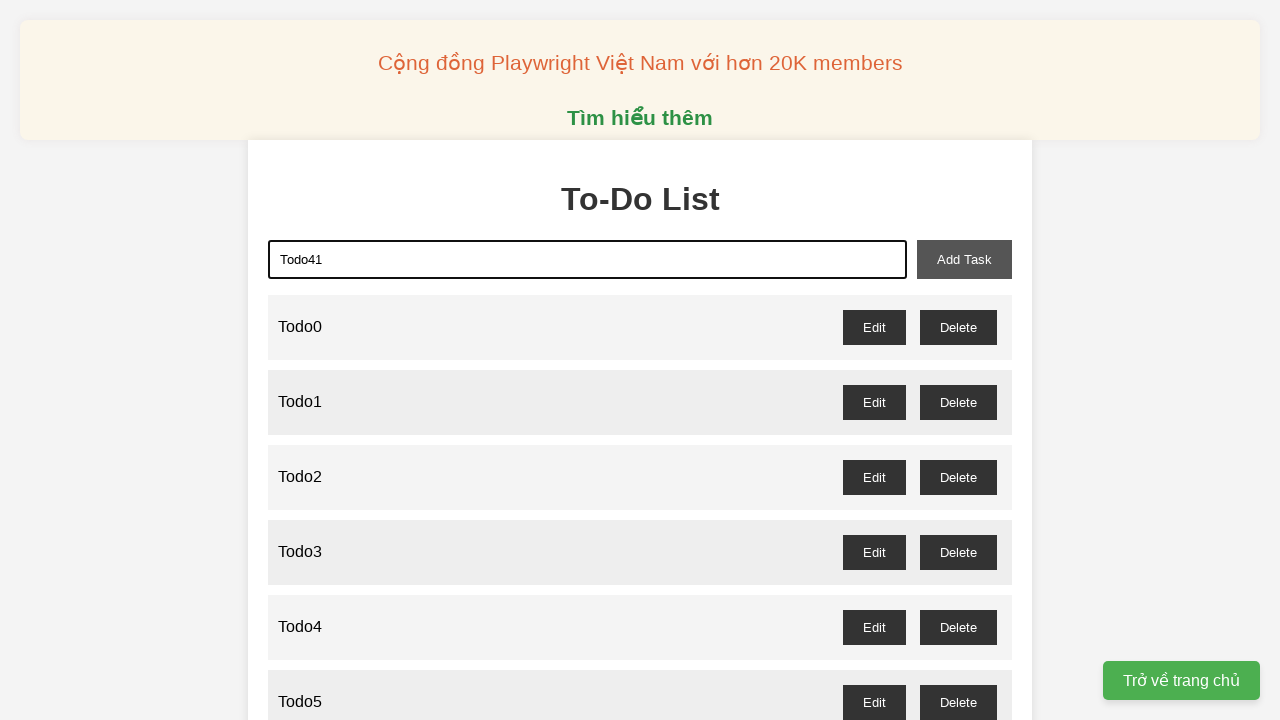

Clicked add task button for todo item 41 at (964, 259) on xpath=//button[@id='add-task']
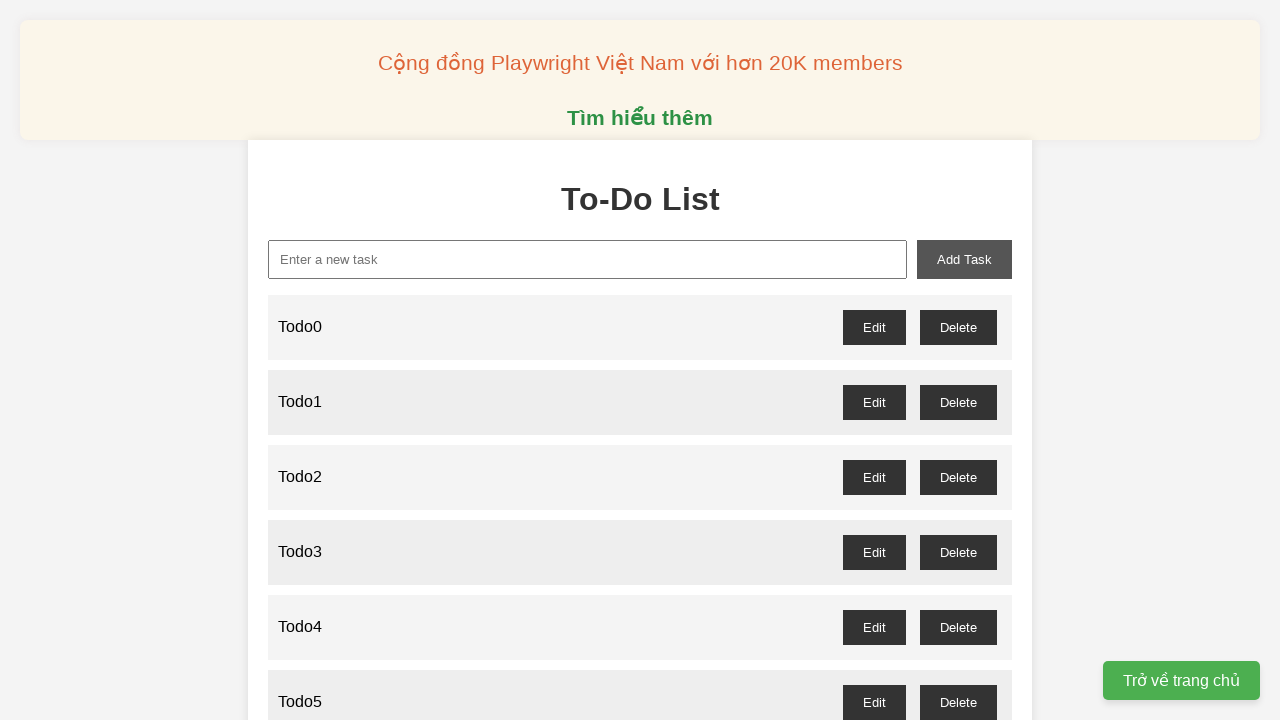

Filled input field with 'Todo42' on xpath=//input[@id='new-task']
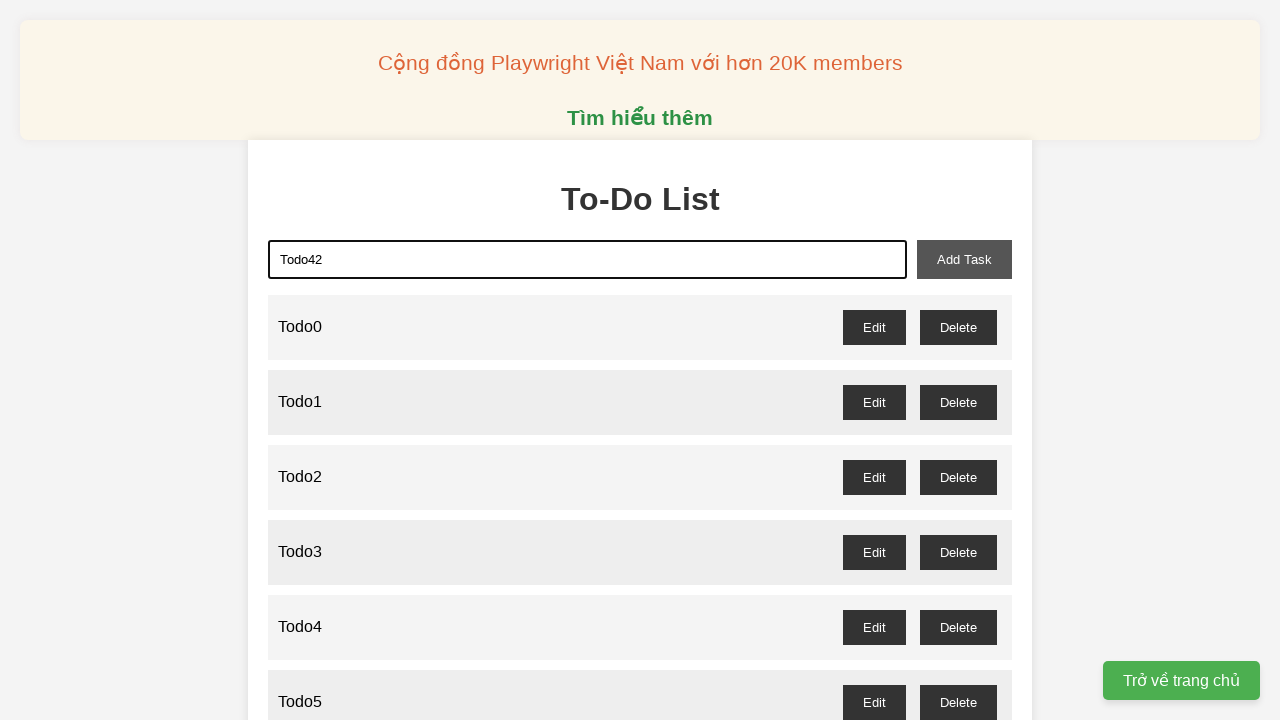

Clicked add task button for todo item 42 at (964, 259) on xpath=//button[@id='add-task']
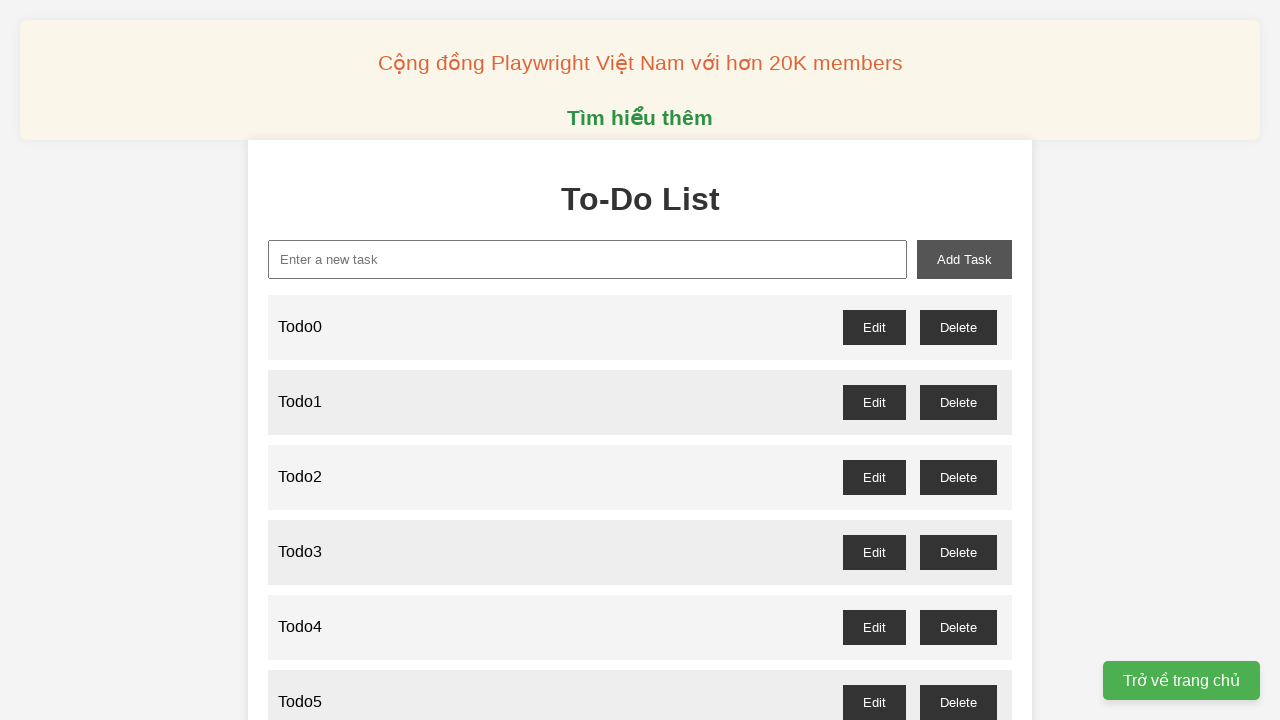

Filled input field with 'Todo43' on xpath=//input[@id='new-task']
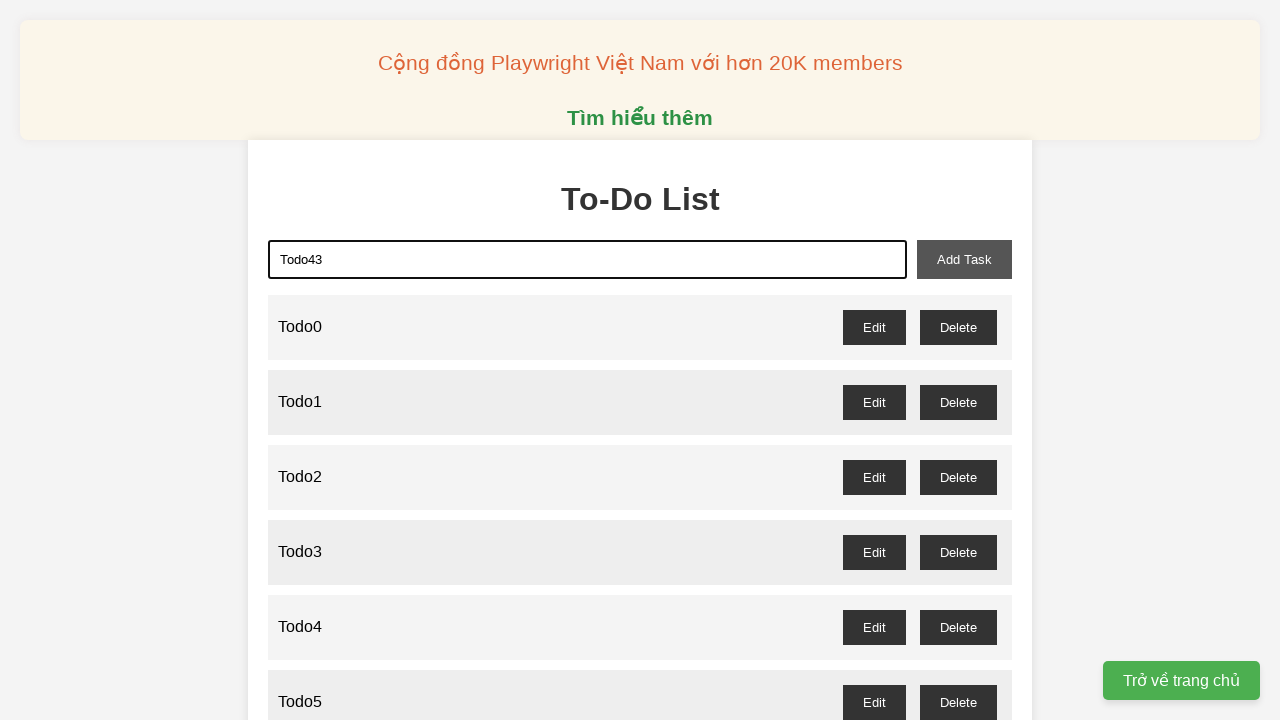

Clicked add task button for todo item 43 at (964, 259) on xpath=//button[@id='add-task']
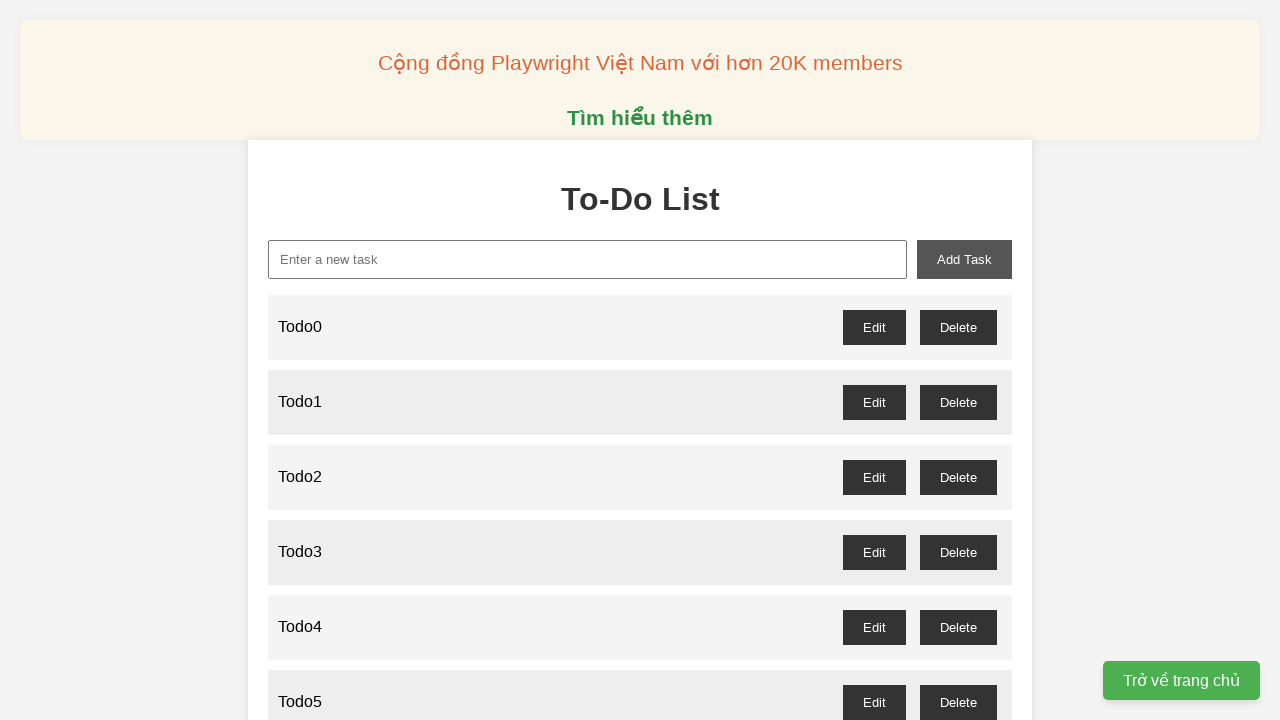

Filled input field with 'Todo44' on xpath=//input[@id='new-task']
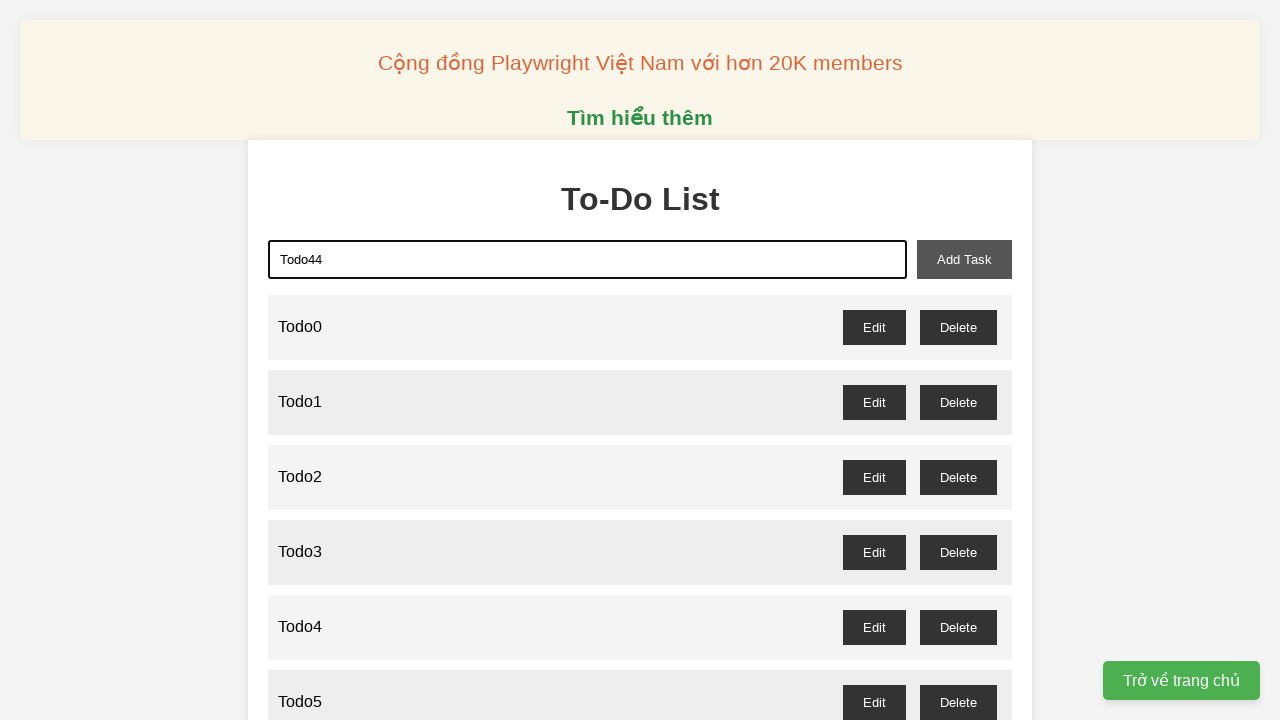

Clicked add task button for todo item 44 at (964, 259) on xpath=//button[@id='add-task']
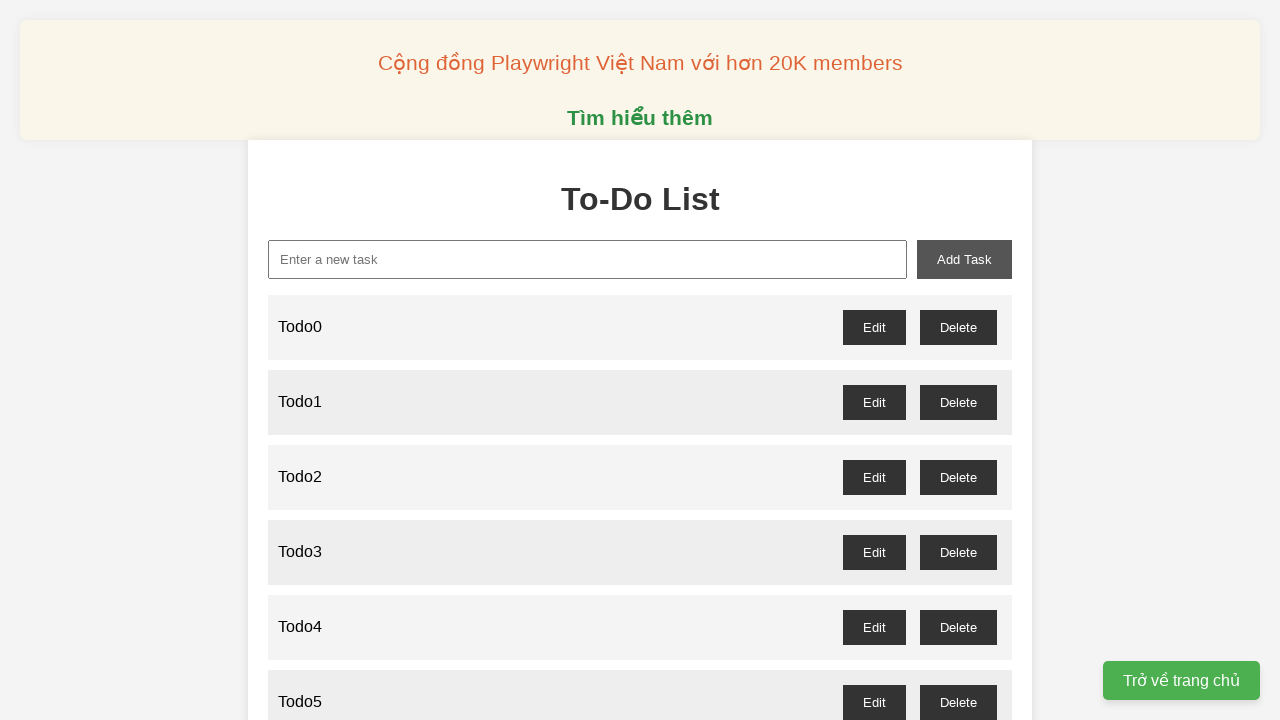

Filled input field with 'Todo45' on xpath=//input[@id='new-task']
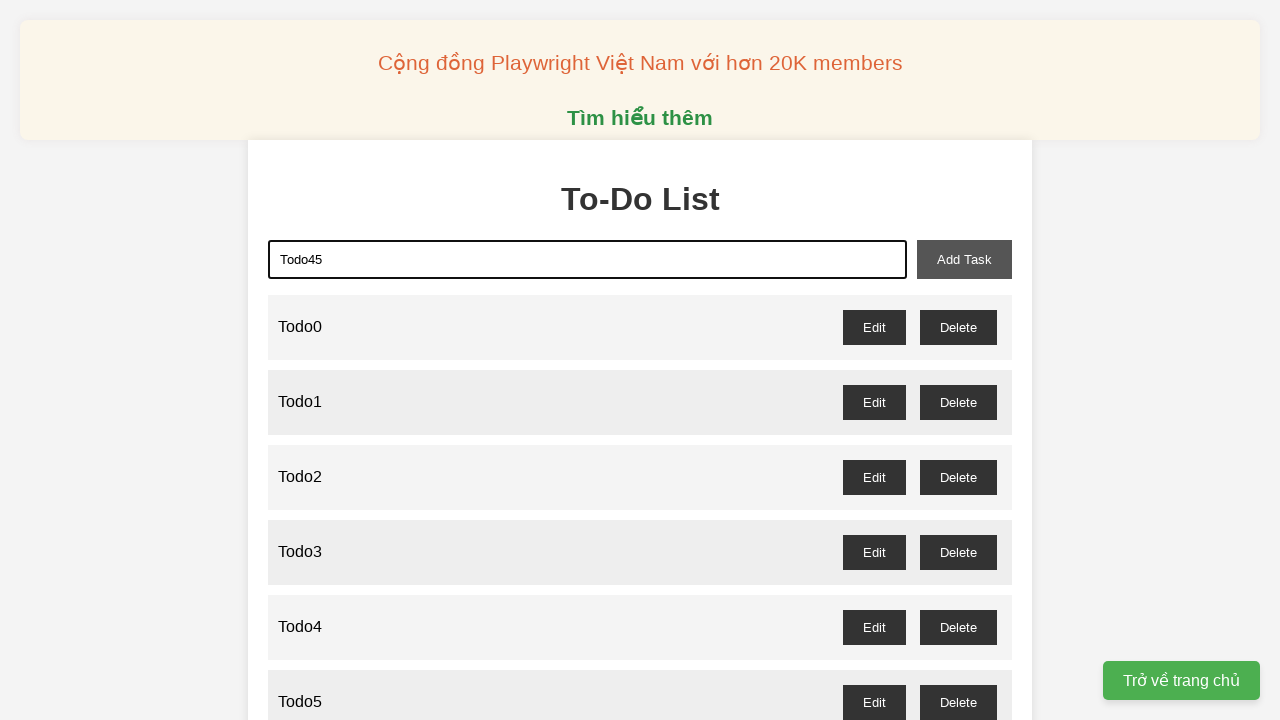

Clicked add task button for todo item 45 at (964, 259) on xpath=//button[@id='add-task']
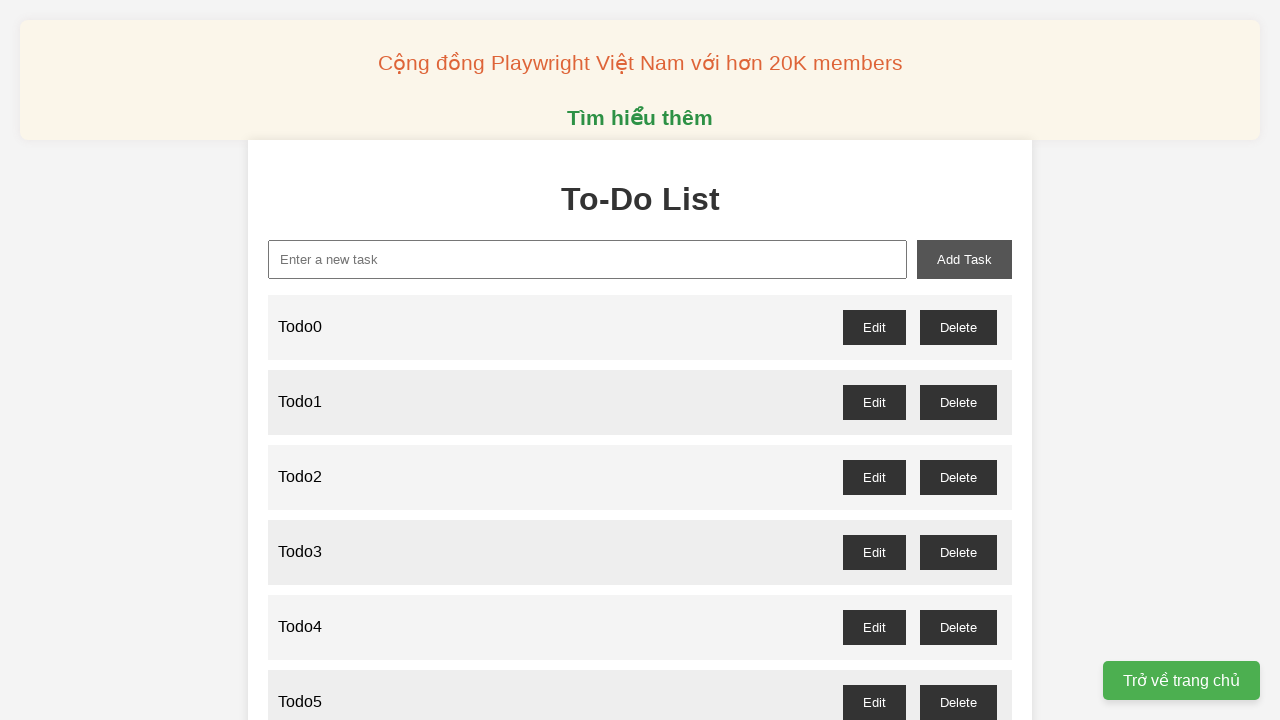

Filled input field with 'Todo46' on xpath=//input[@id='new-task']
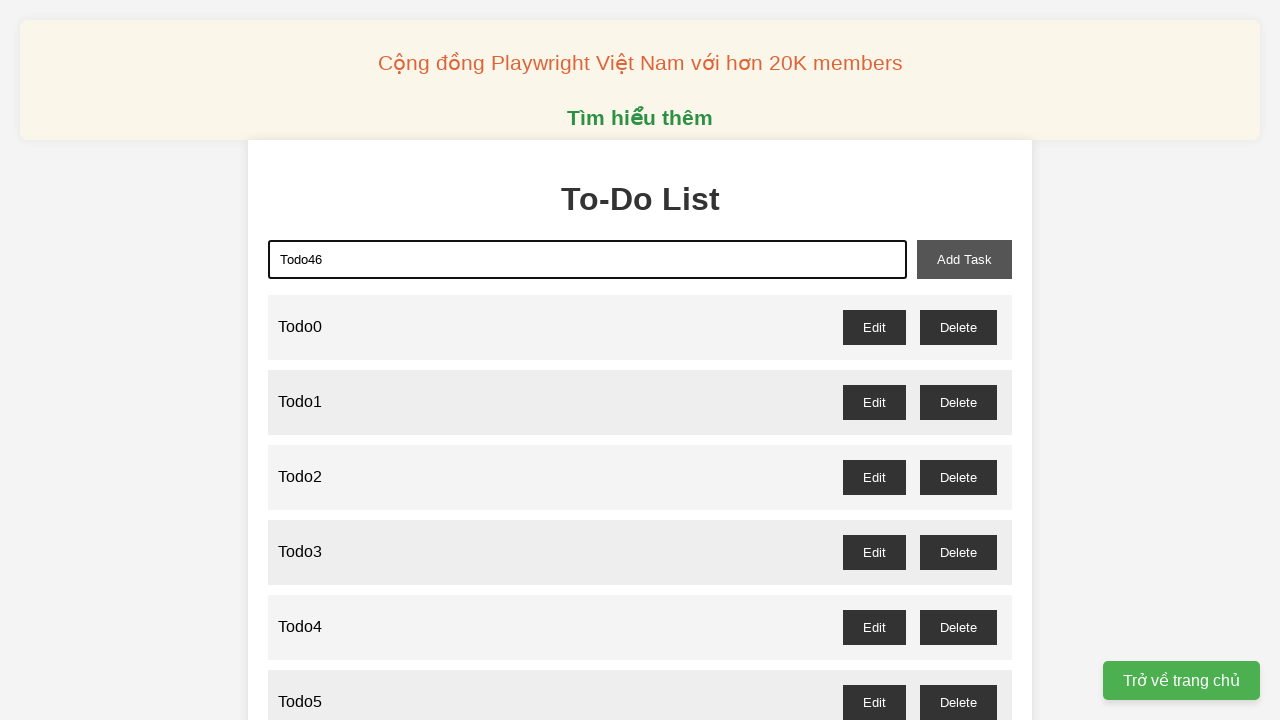

Clicked add task button for todo item 46 at (964, 259) on xpath=//button[@id='add-task']
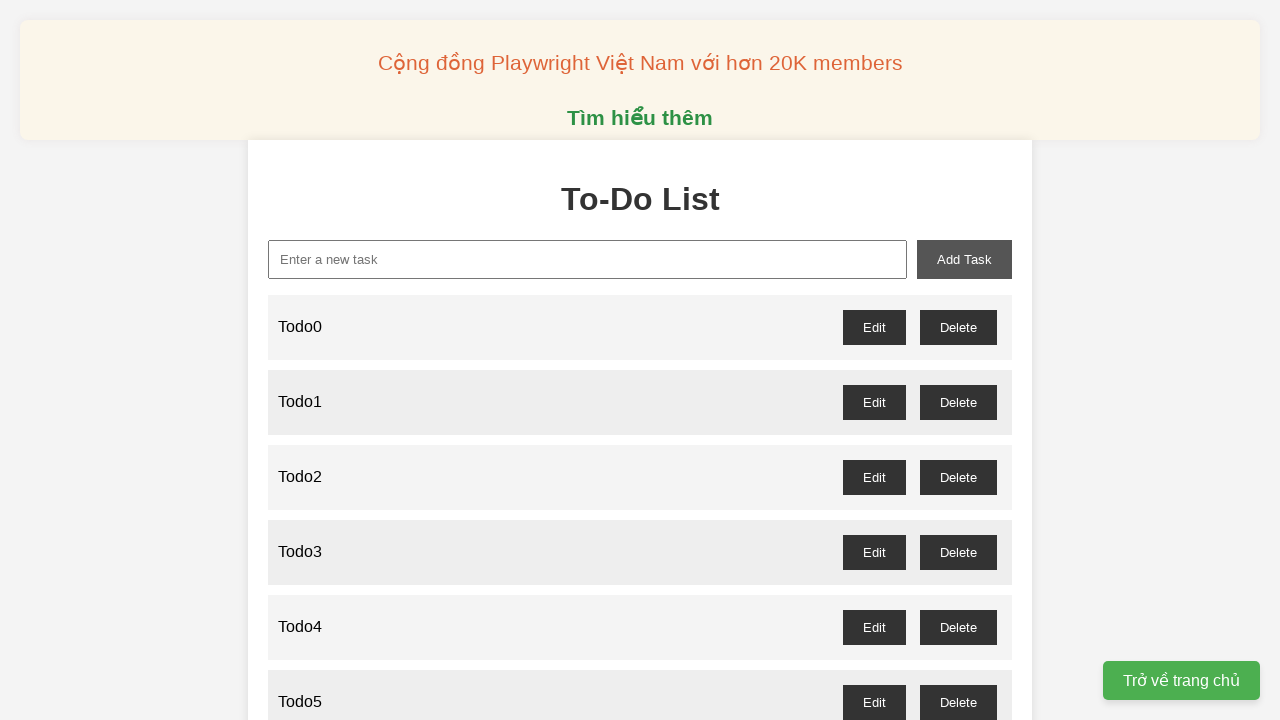

Filled input field with 'Todo47' on xpath=//input[@id='new-task']
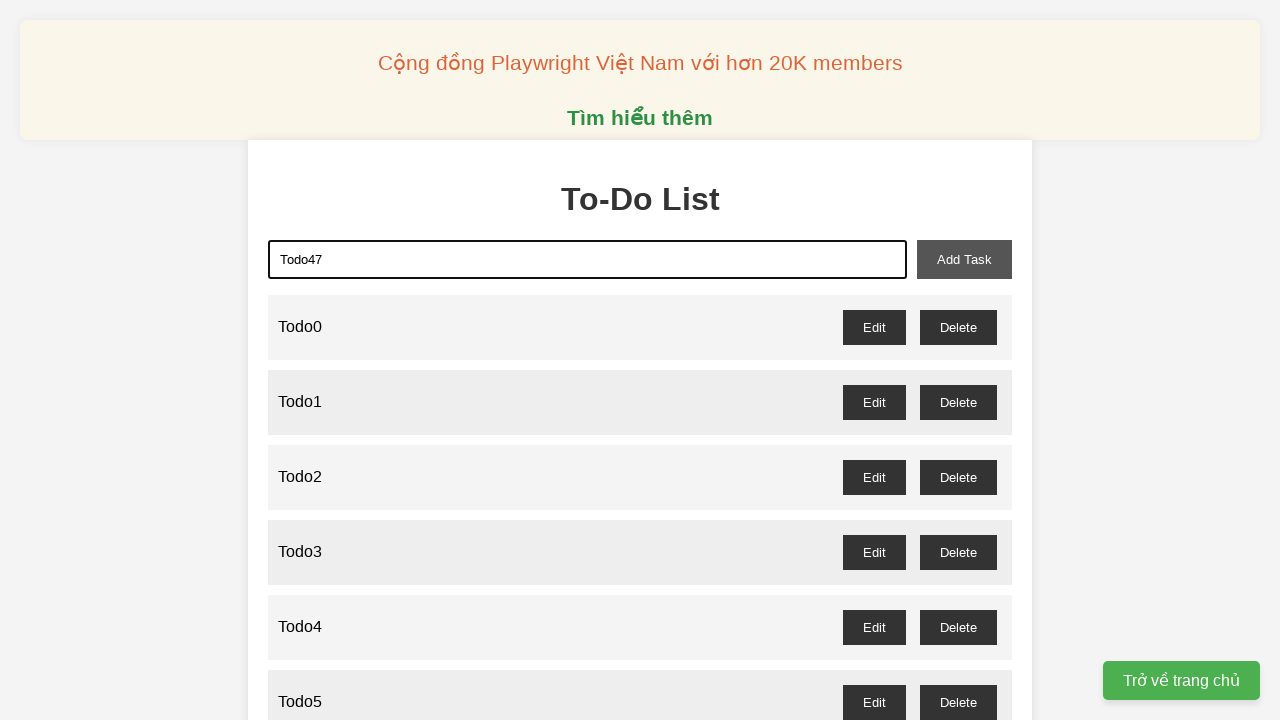

Clicked add task button for todo item 47 at (964, 259) on xpath=//button[@id='add-task']
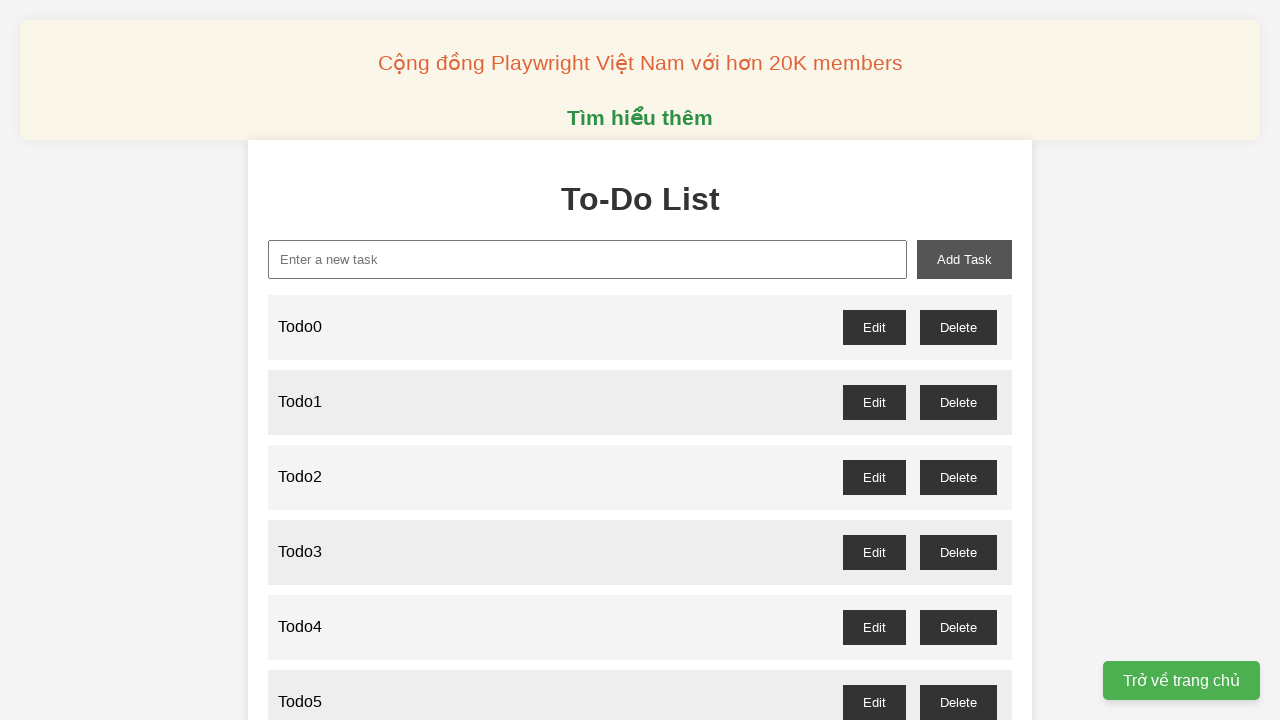

Filled input field with 'Todo48' on xpath=//input[@id='new-task']
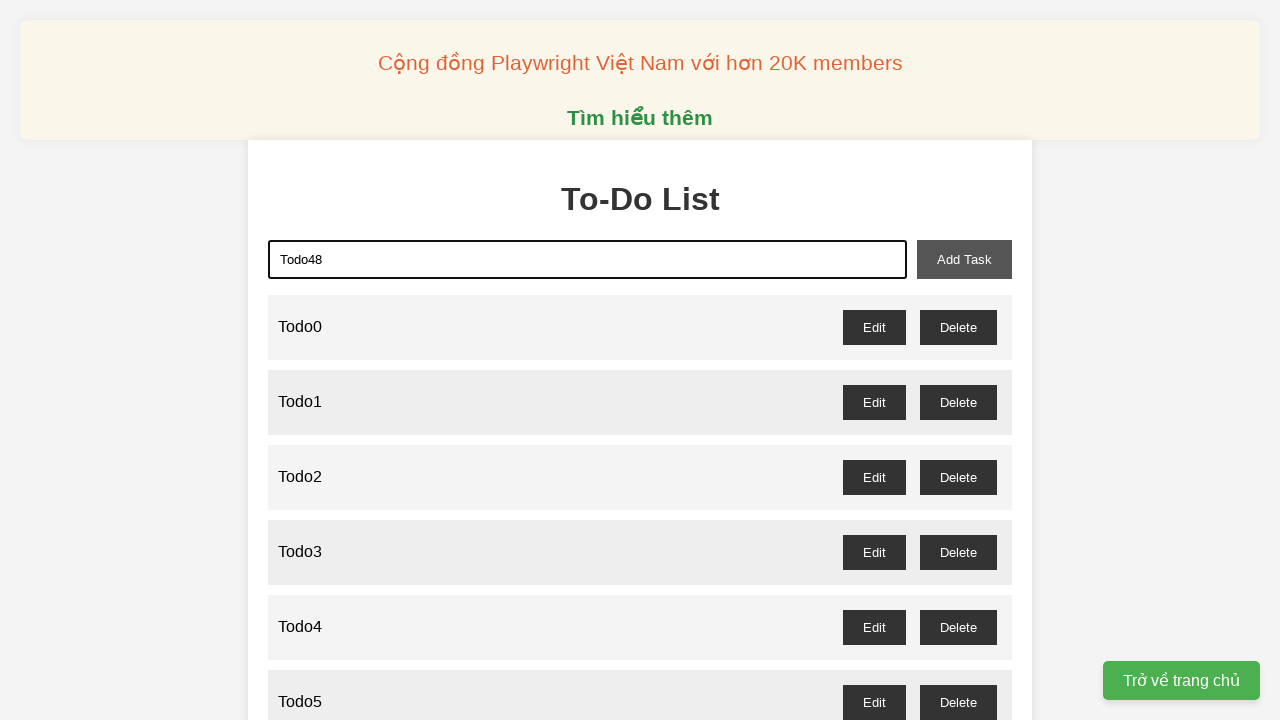

Clicked add task button for todo item 48 at (964, 259) on xpath=//button[@id='add-task']
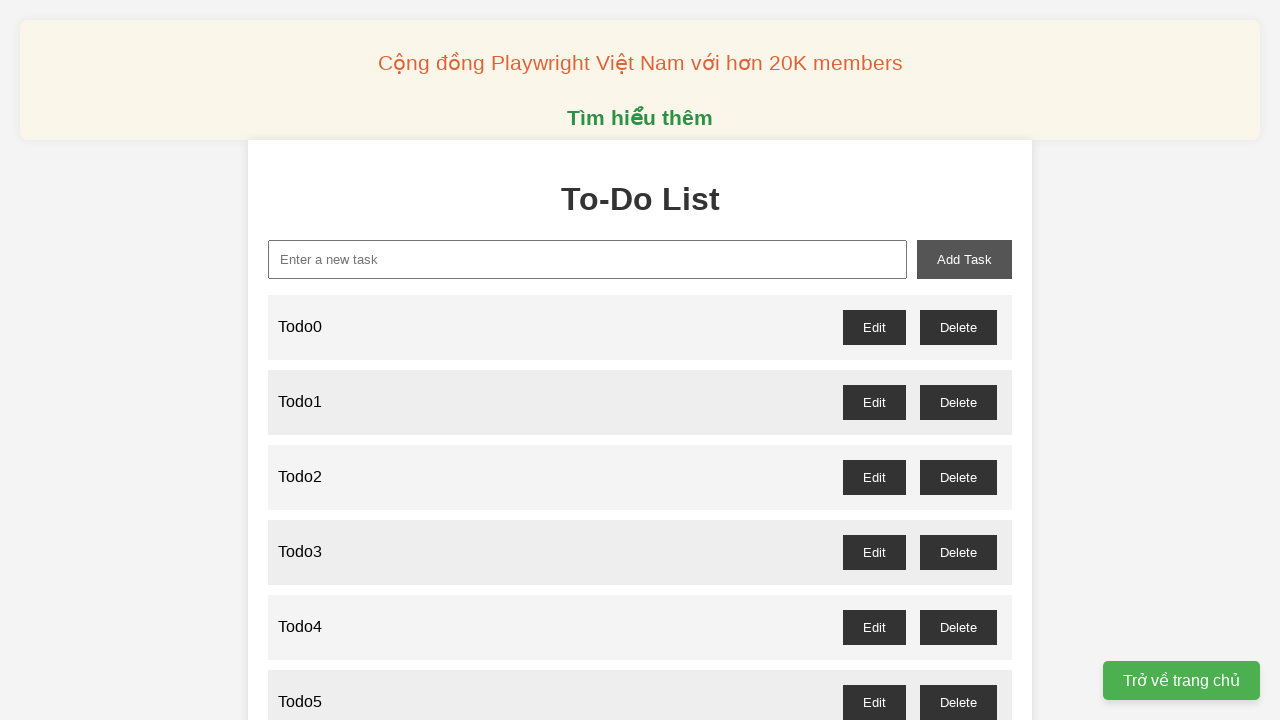

Filled input field with 'Todo49' on xpath=//input[@id='new-task']
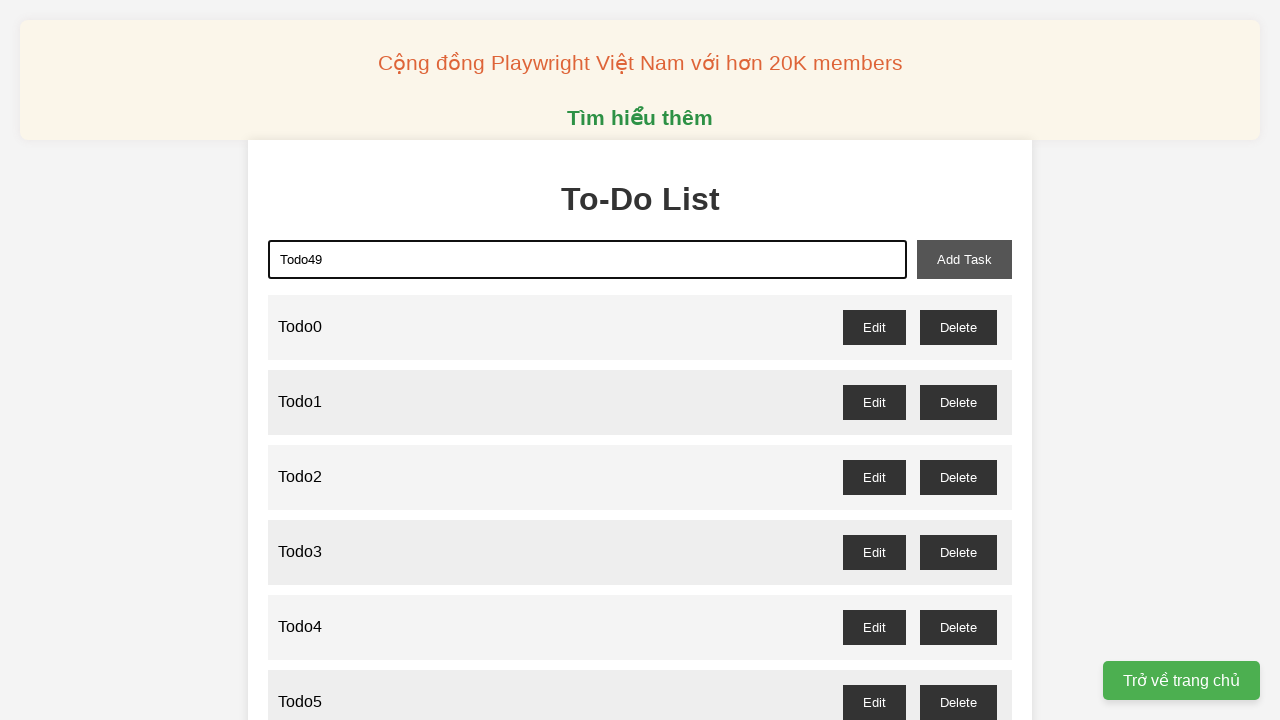

Clicked add task button for todo item 49 at (964, 259) on xpath=//button[@id='add-task']
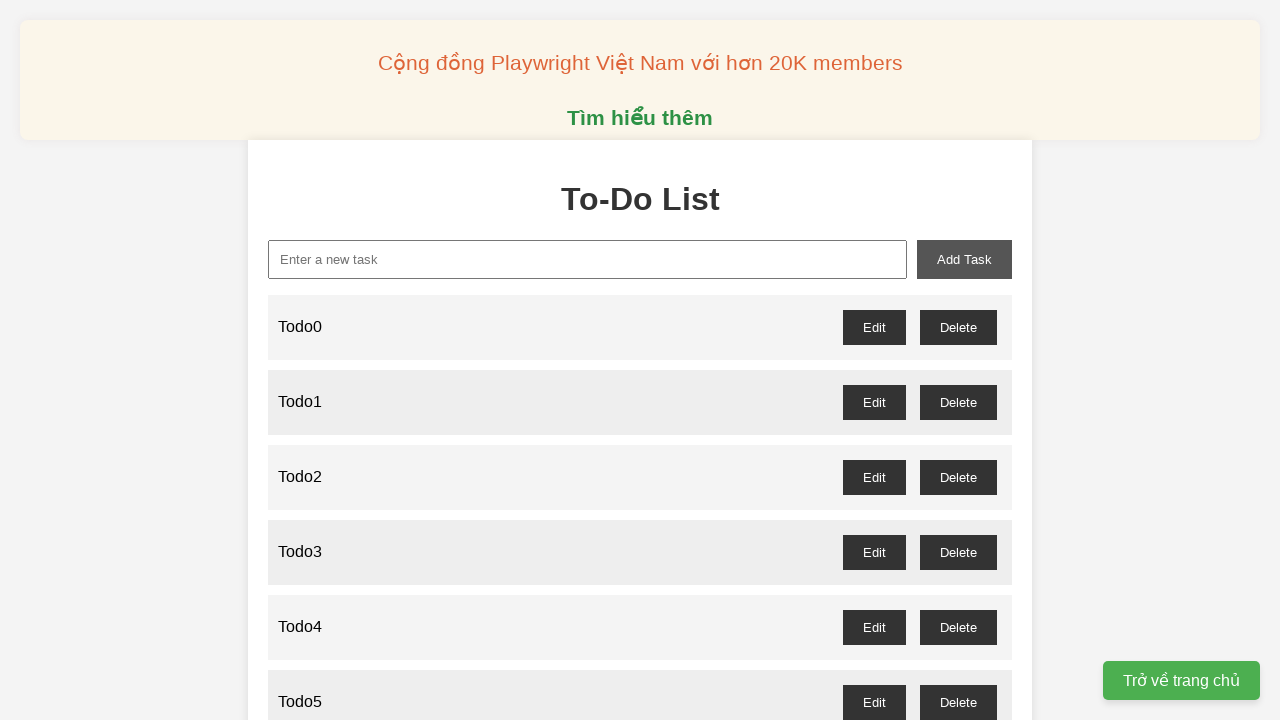

Filled input field with 'Todo50' on xpath=//input[@id='new-task']
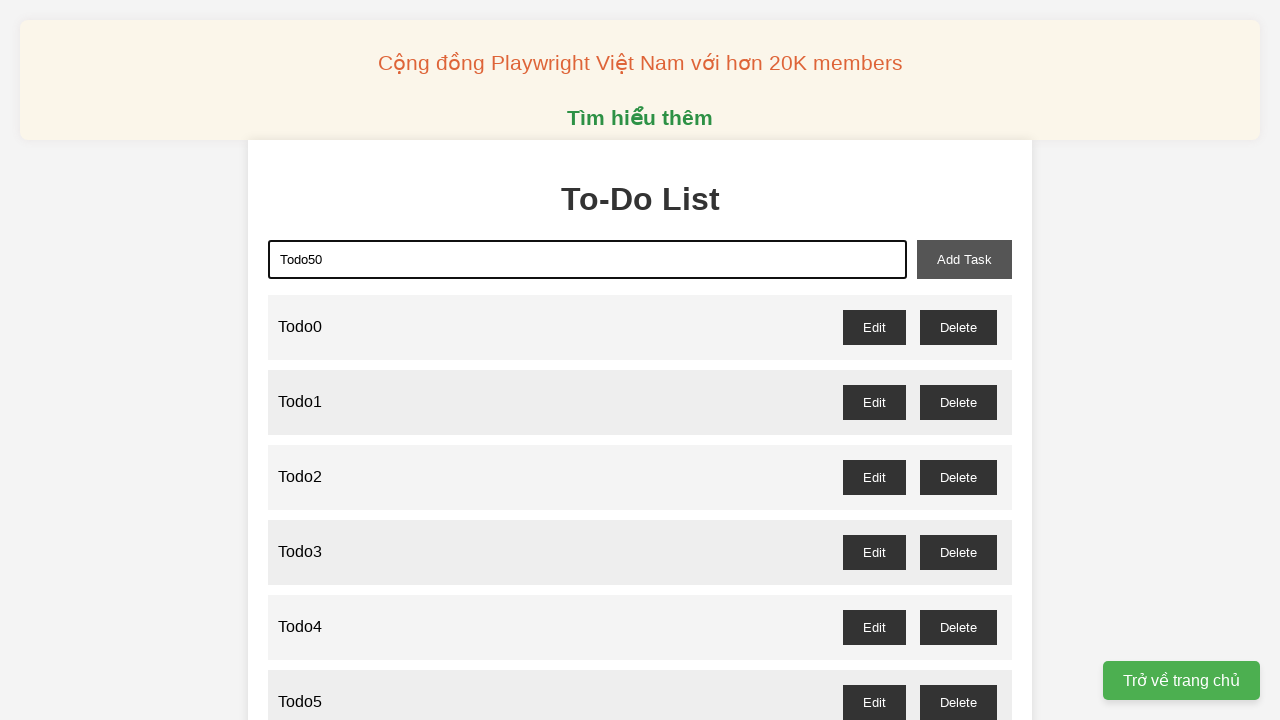

Clicked add task button for todo item 50 at (964, 259) on xpath=//button[@id='add-task']
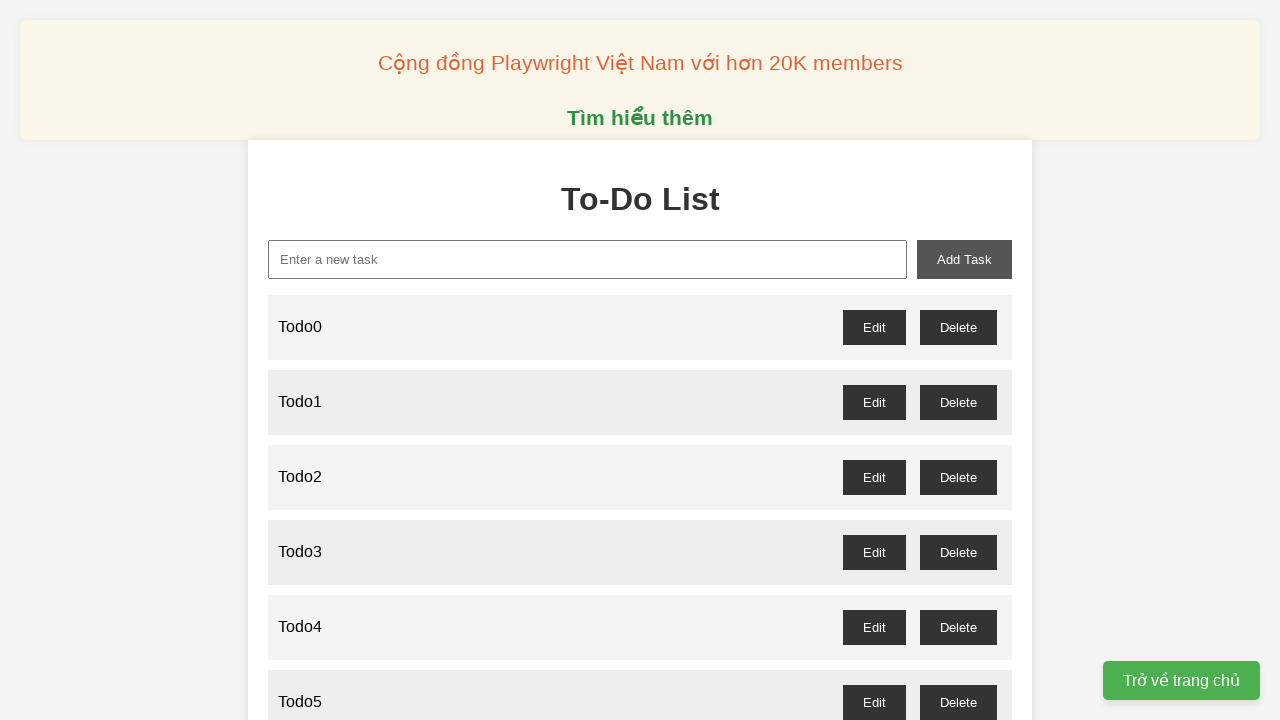

Filled input field with 'Todo51' on xpath=//input[@id='new-task']
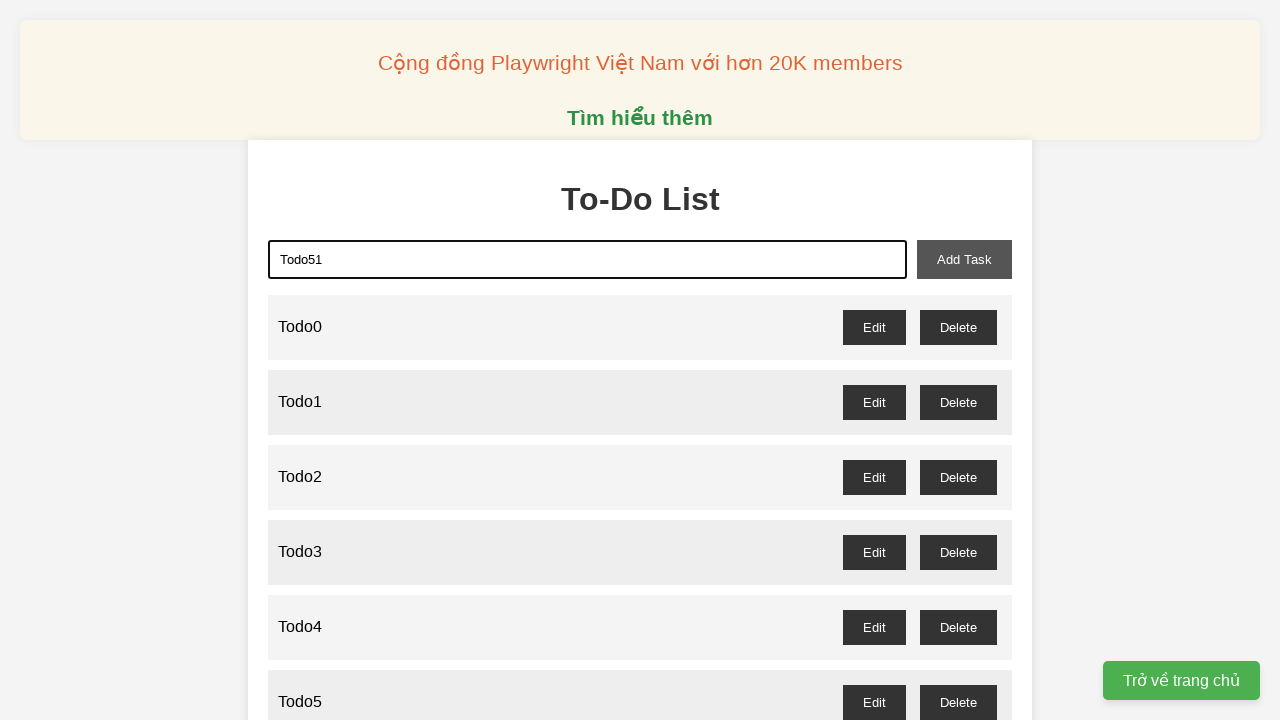

Clicked add task button for todo item 51 at (964, 259) on xpath=//button[@id='add-task']
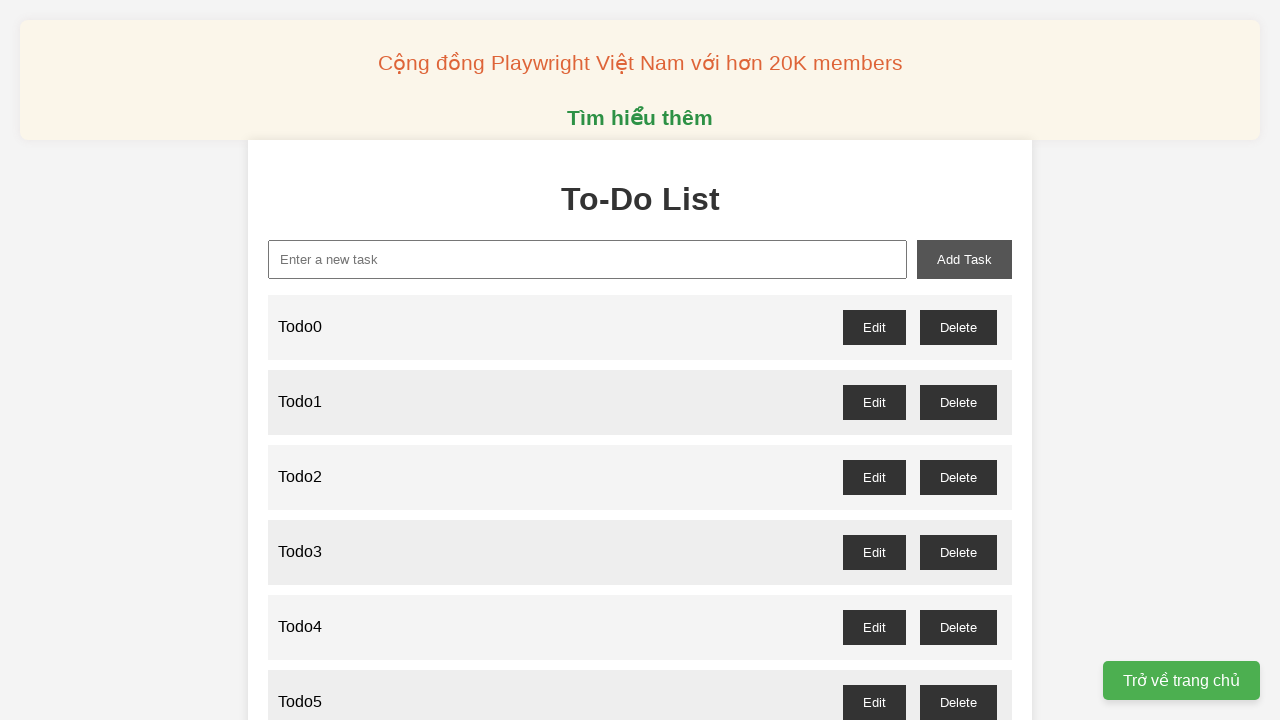

Filled input field with 'Todo52' on xpath=//input[@id='new-task']
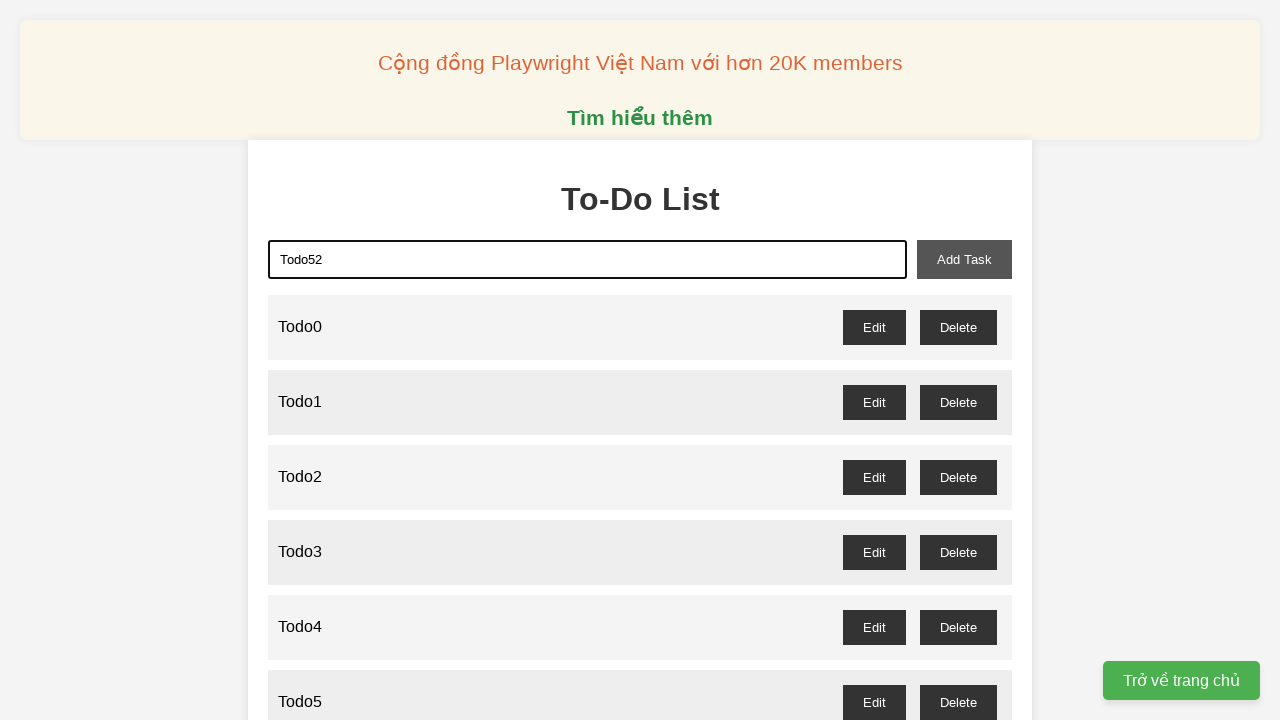

Clicked add task button for todo item 52 at (964, 259) on xpath=//button[@id='add-task']
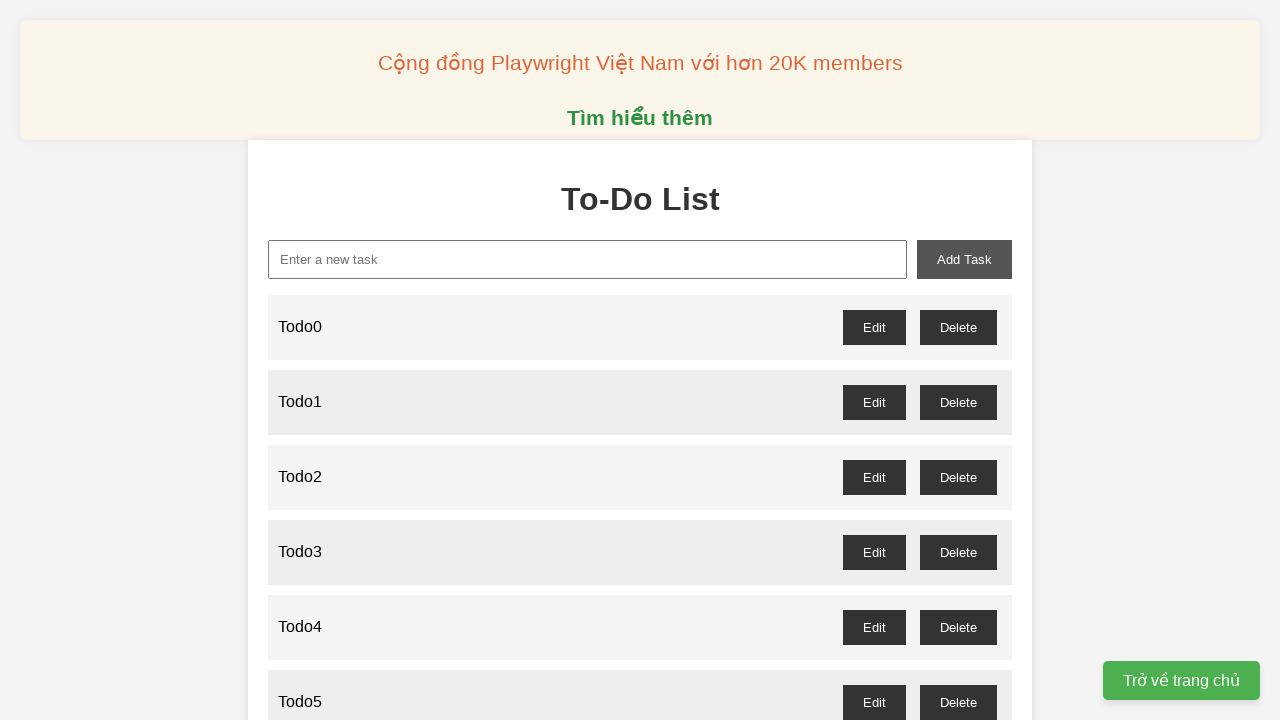

Filled input field with 'Todo53' on xpath=//input[@id='new-task']
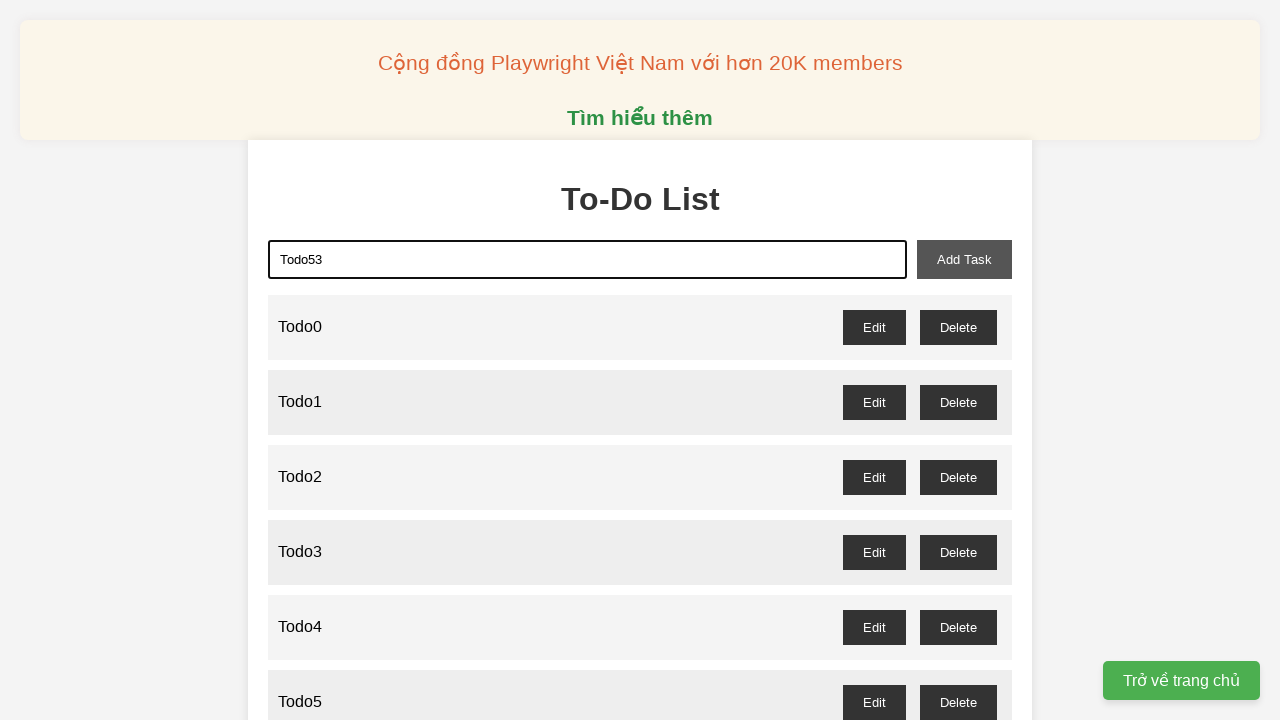

Clicked add task button for todo item 53 at (964, 259) on xpath=//button[@id='add-task']
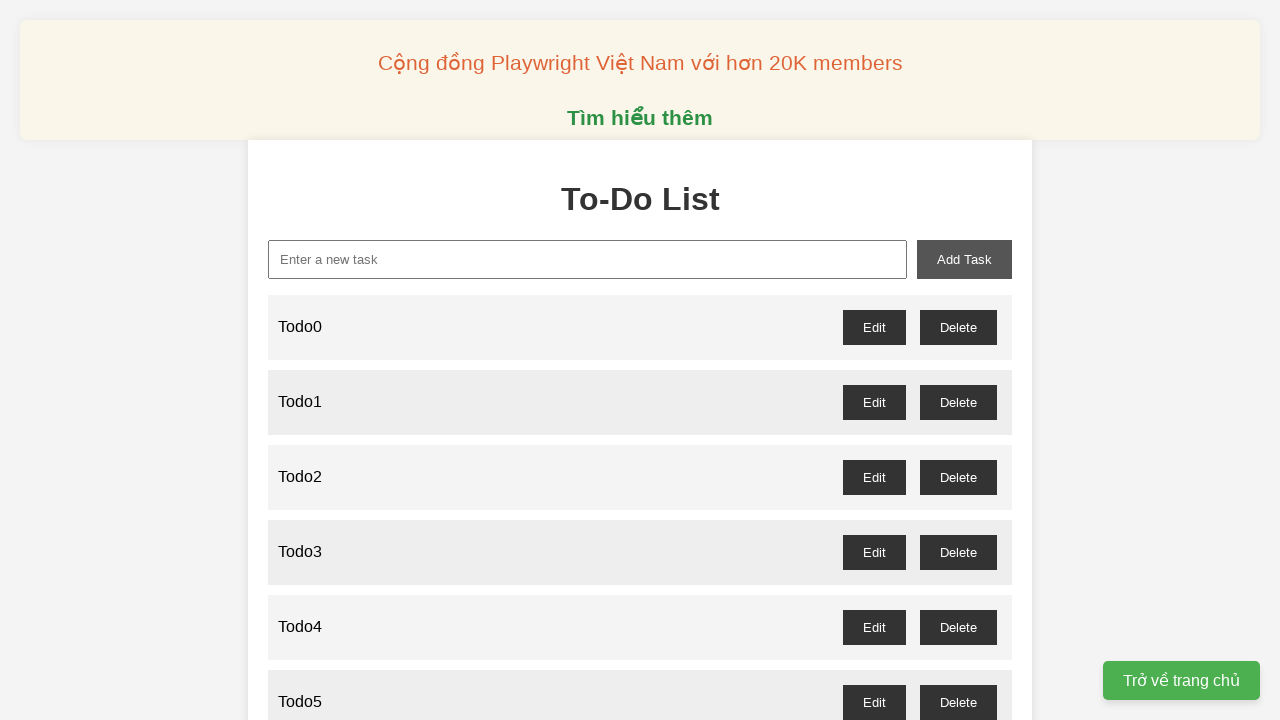

Filled input field with 'Todo54' on xpath=//input[@id='new-task']
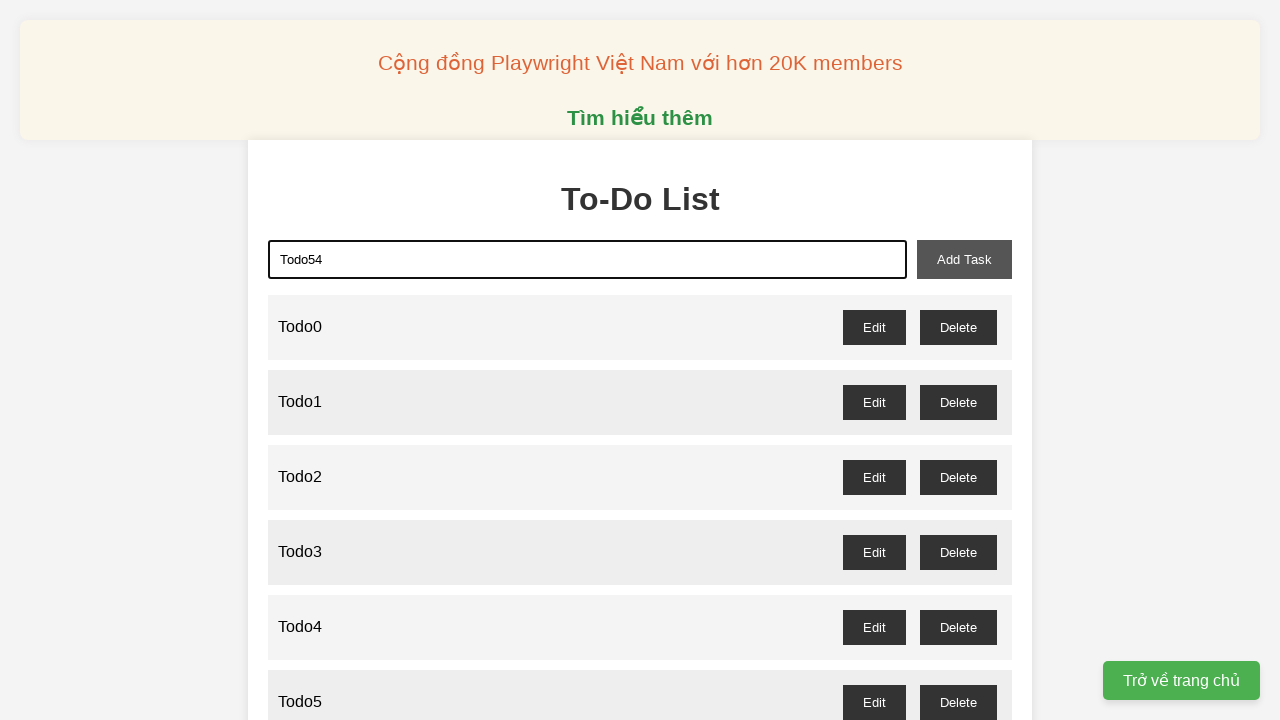

Clicked add task button for todo item 54 at (964, 259) on xpath=//button[@id='add-task']
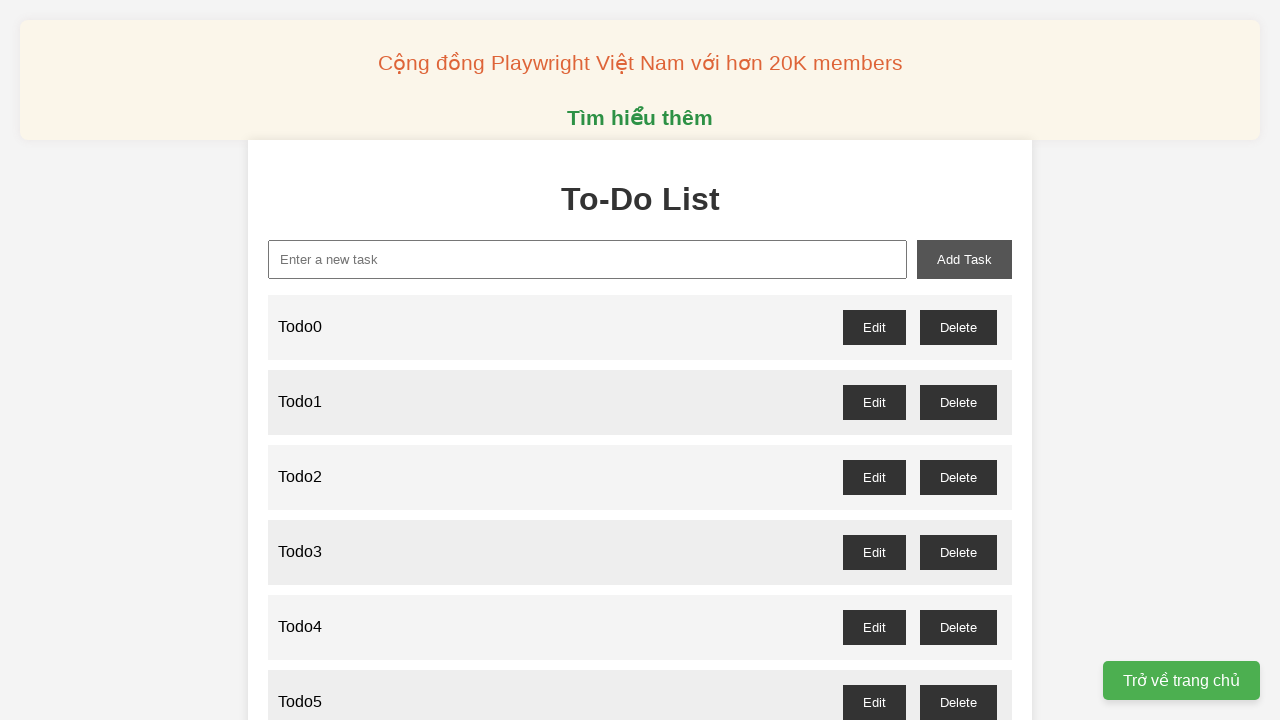

Filled input field with 'Todo55' on xpath=//input[@id='new-task']
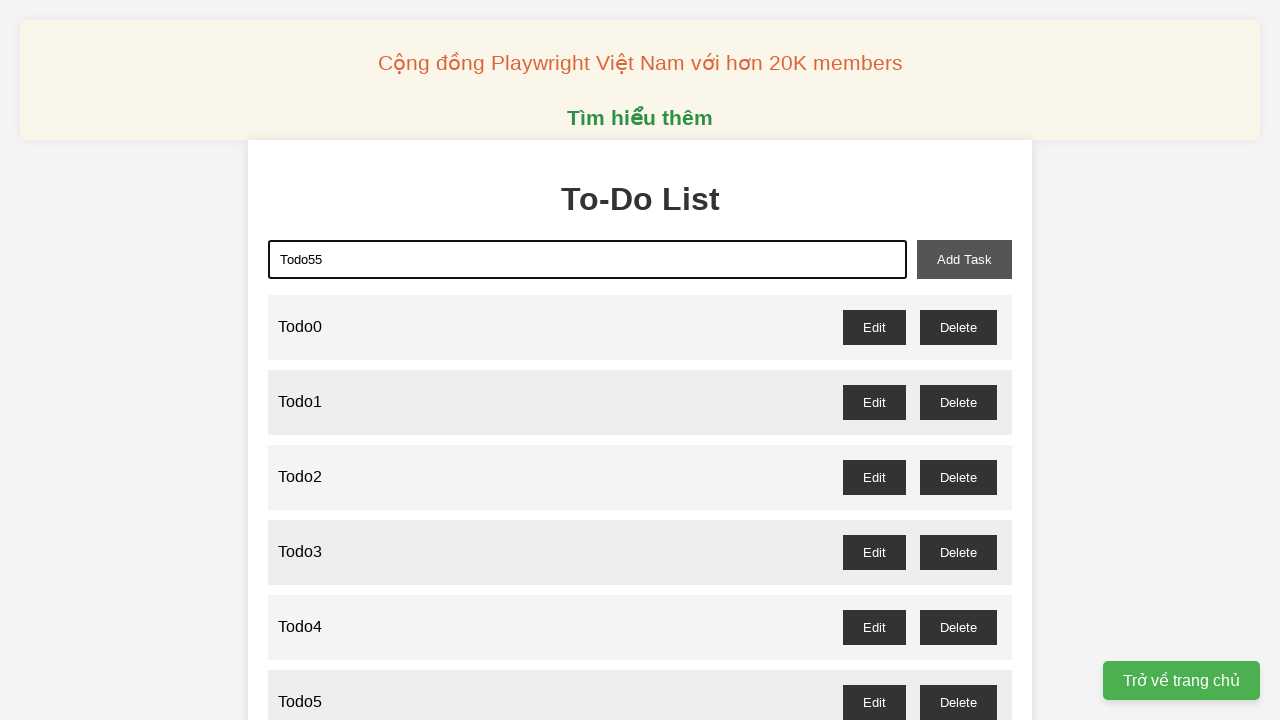

Clicked add task button for todo item 55 at (964, 259) on xpath=//button[@id='add-task']
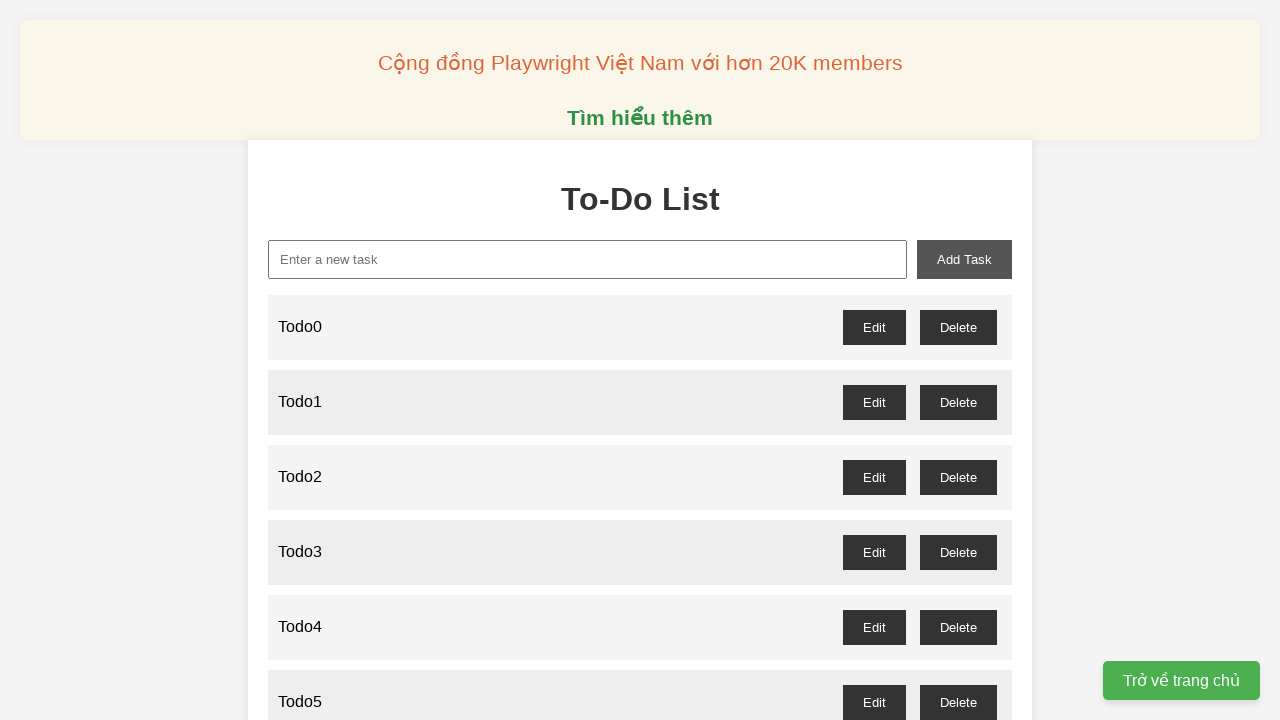

Filled input field with 'Todo56' on xpath=//input[@id='new-task']
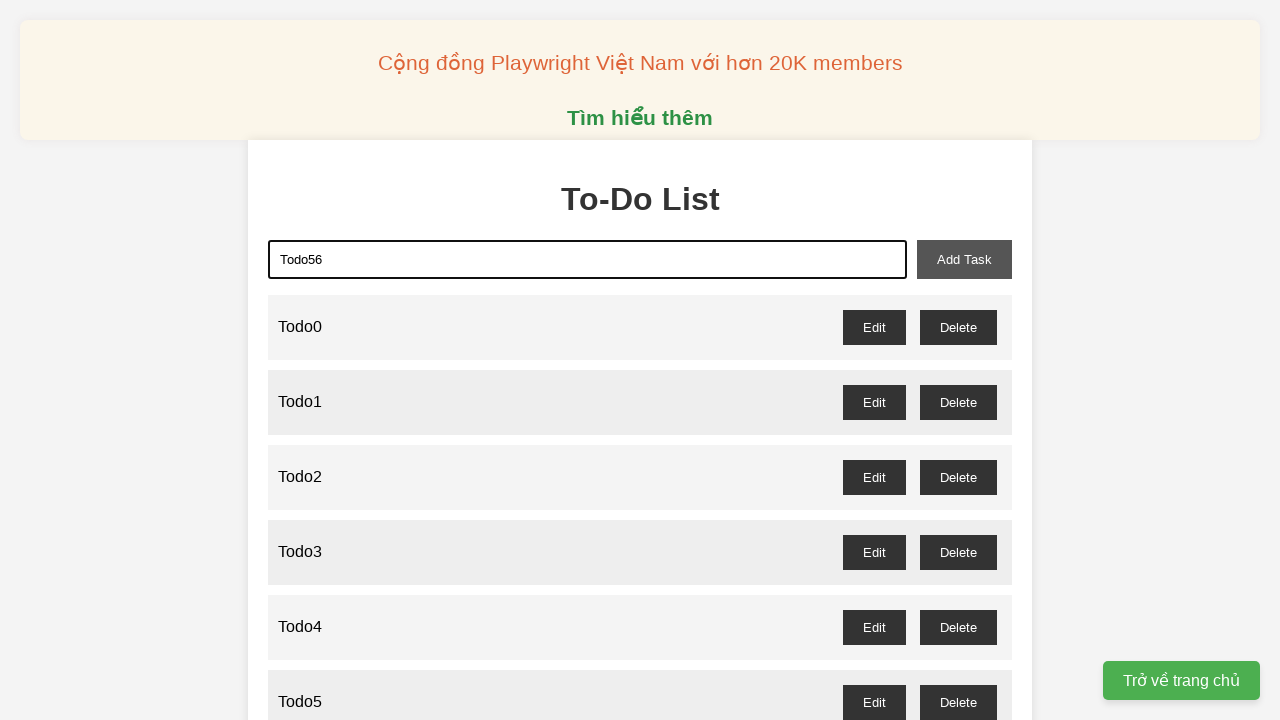

Clicked add task button for todo item 56 at (964, 259) on xpath=//button[@id='add-task']
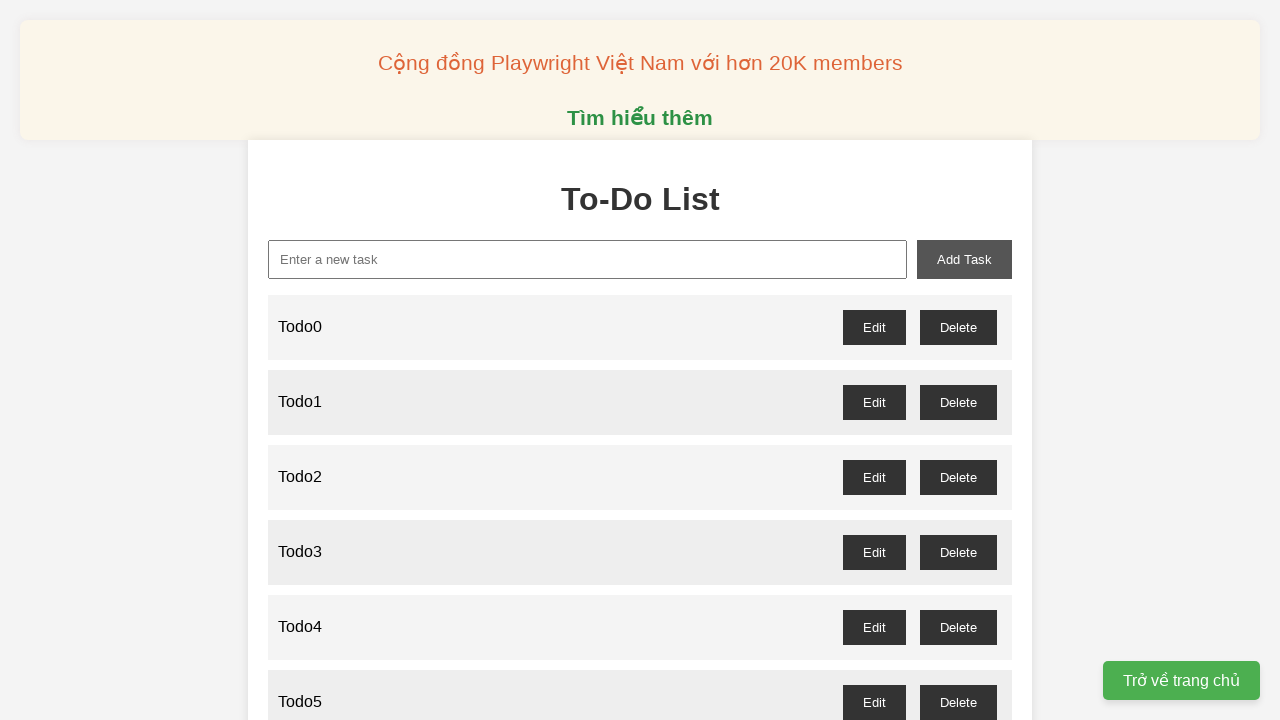

Filled input field with 'Todo57' on xpath=//input[@id='new-task']
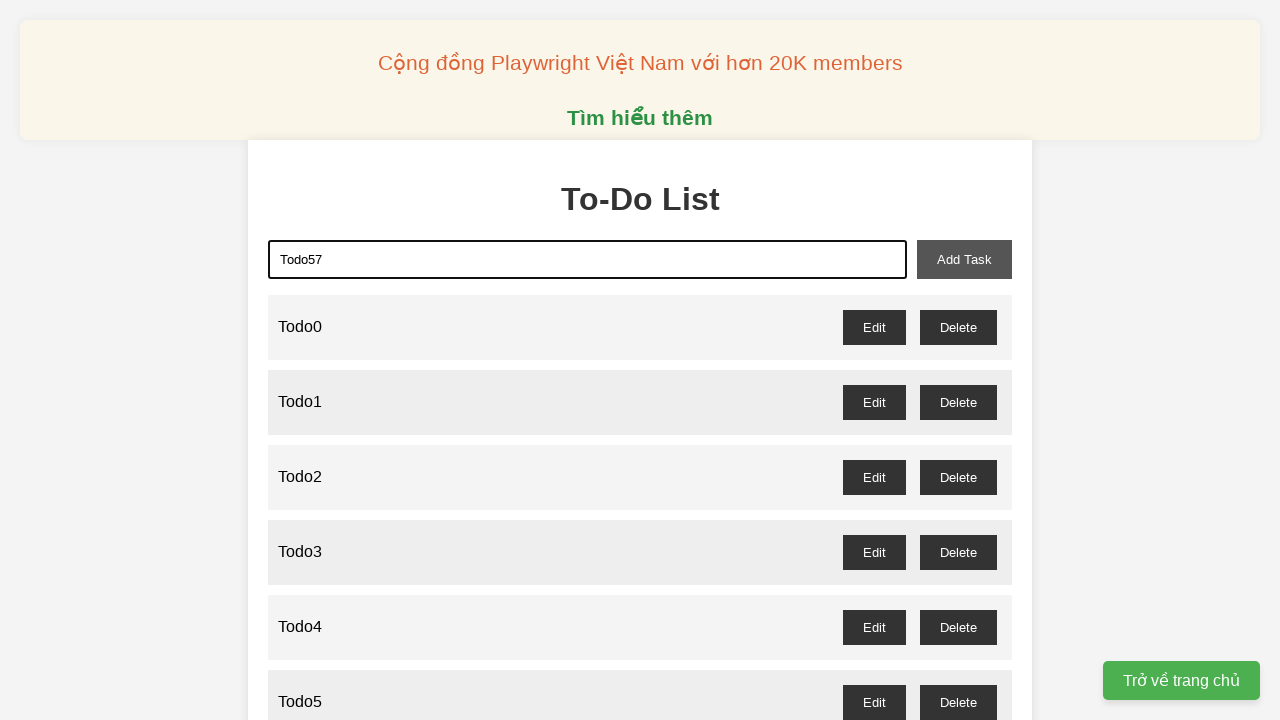

Clicked add task button for todo item 57 at (964, 259) on xpath=//button[@id='add-task']
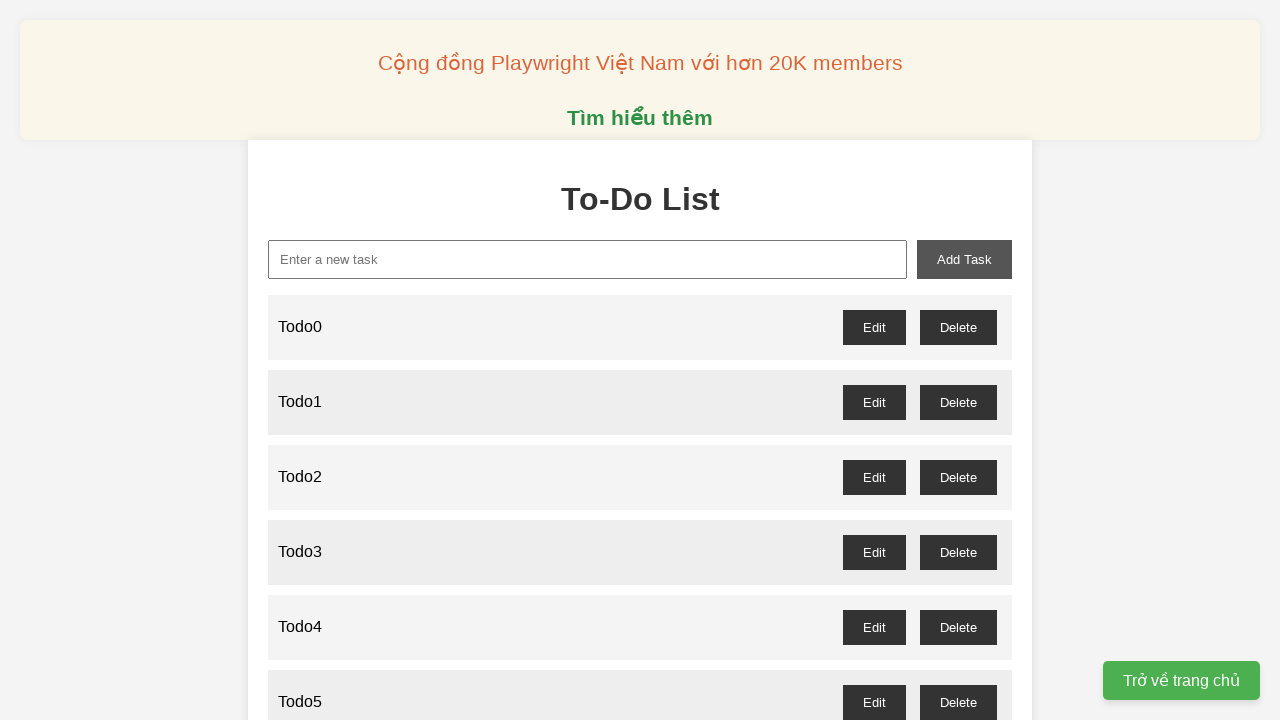

Filled input field with 'Todo58' on xpath=//input[@id='new-task']
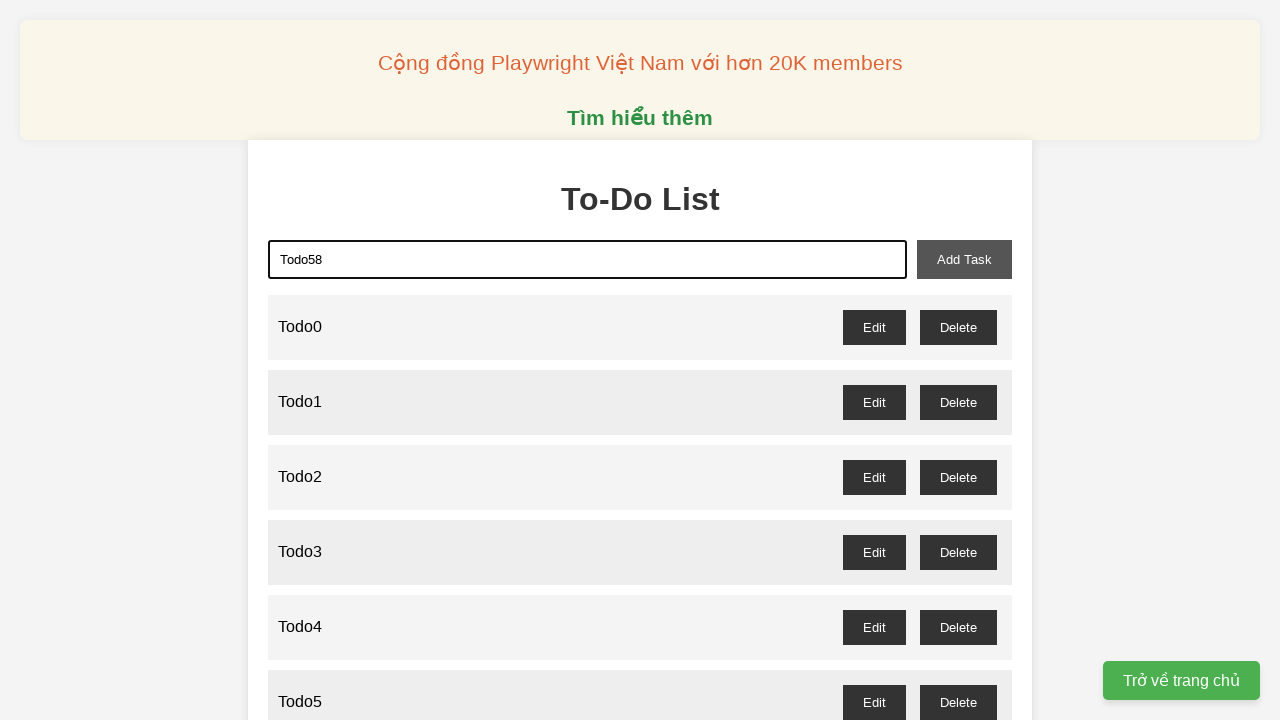

Clicked add task button for todo item 58 at (964, 259) on xpath=//button[@id='add-task']
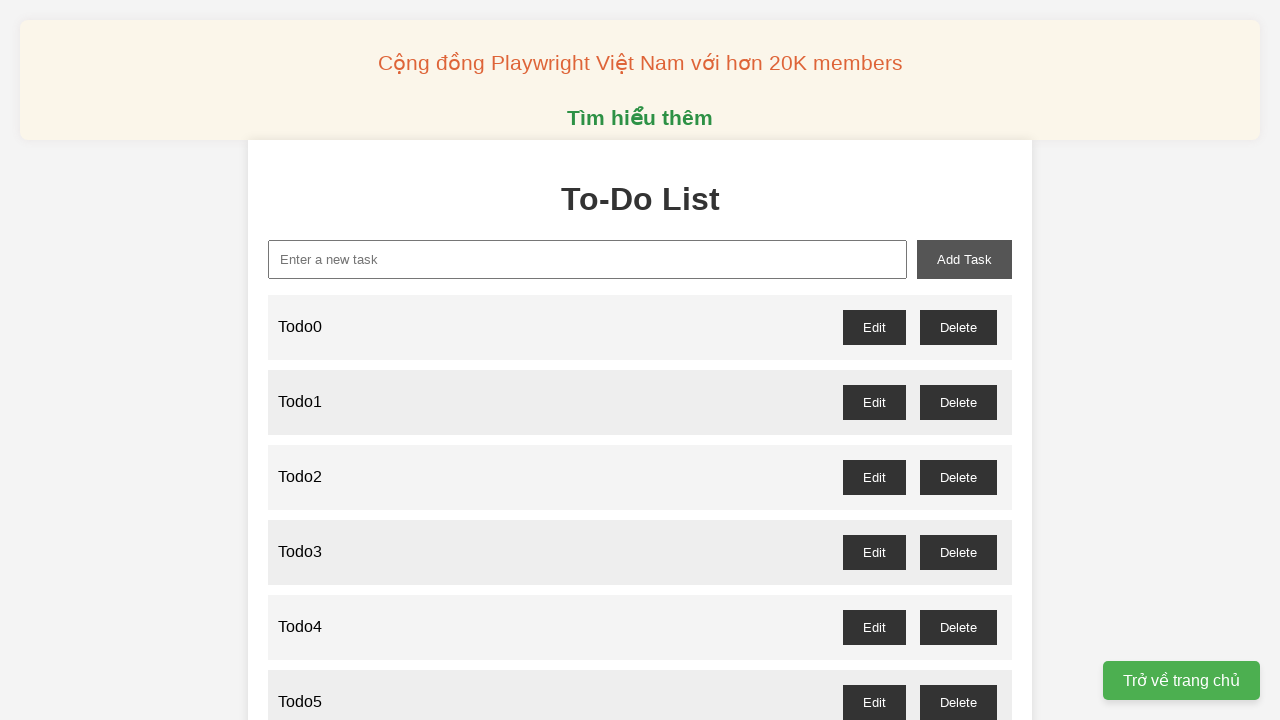

Filled input field with 'Todo59' on xpath=//input[@id='new-task']
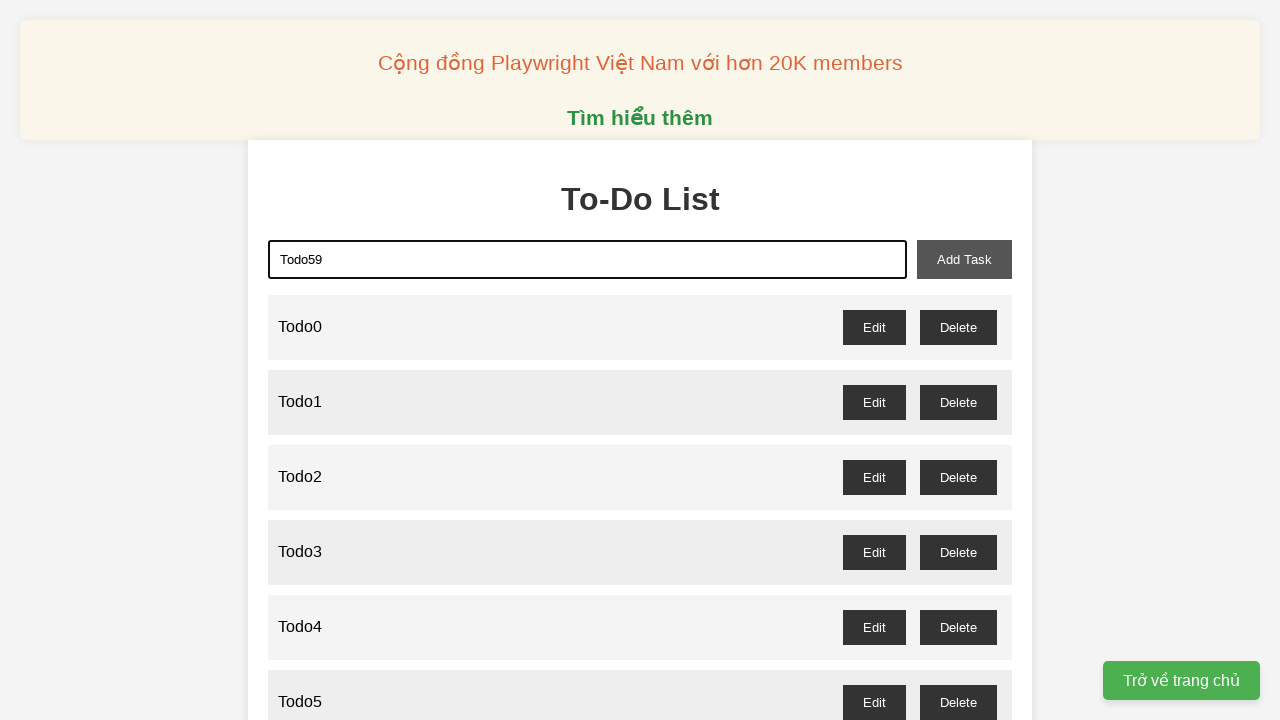

Clicked add task button for todo item 59 at (964, 259) on xpath=//button[@id='add-task']
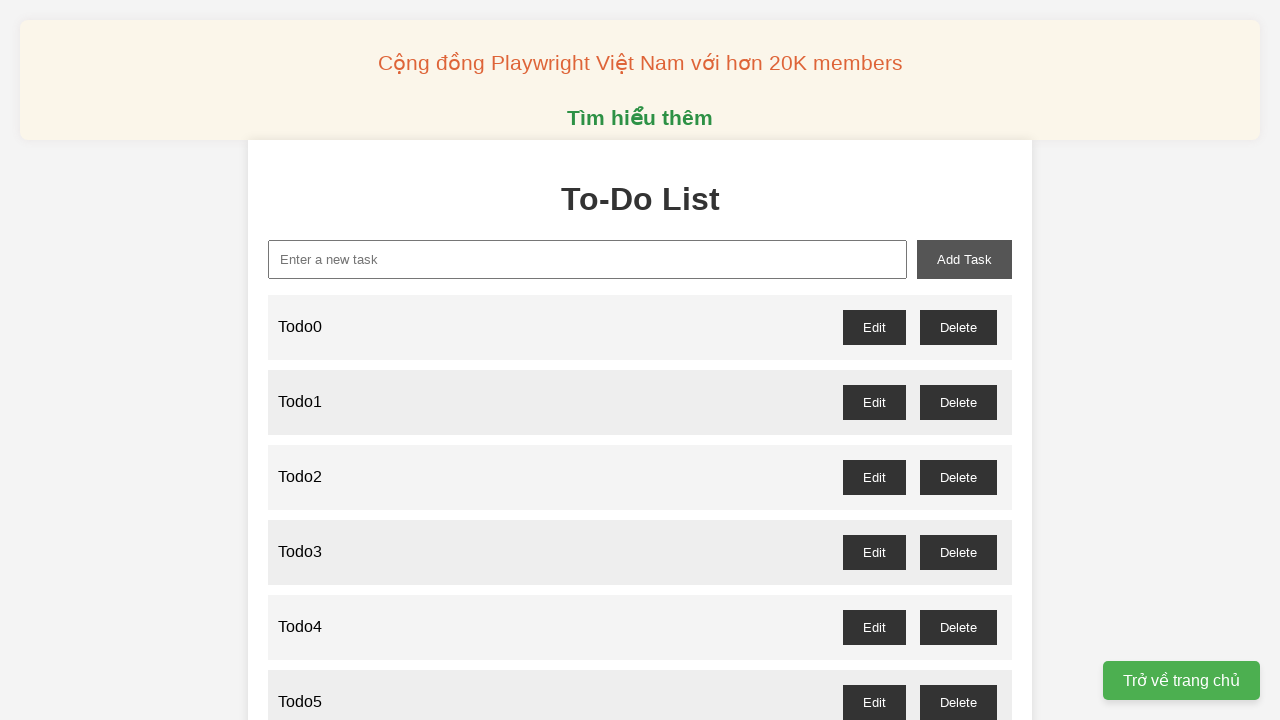

Filled input field with 'Todo60' on xpath=//input[@id='new-task']
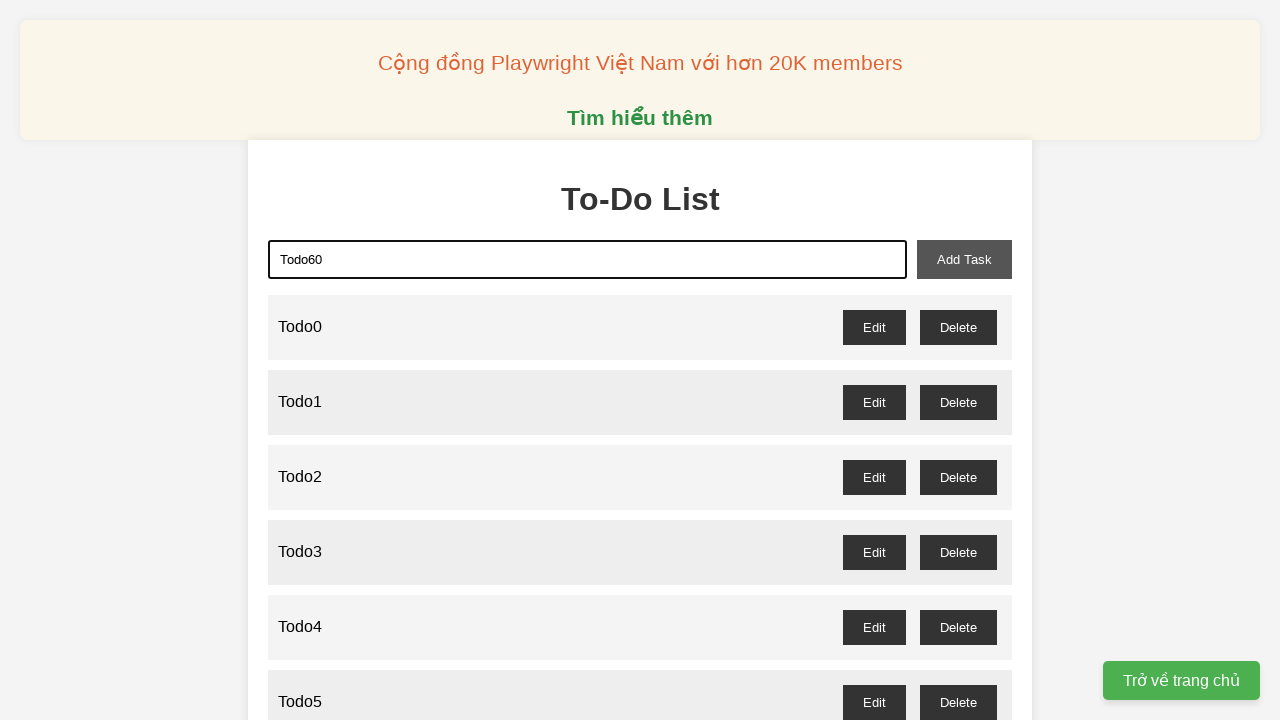

Clicked add task button for todo item 60 at (964, 259) on xpath=//button[@id='add-task']
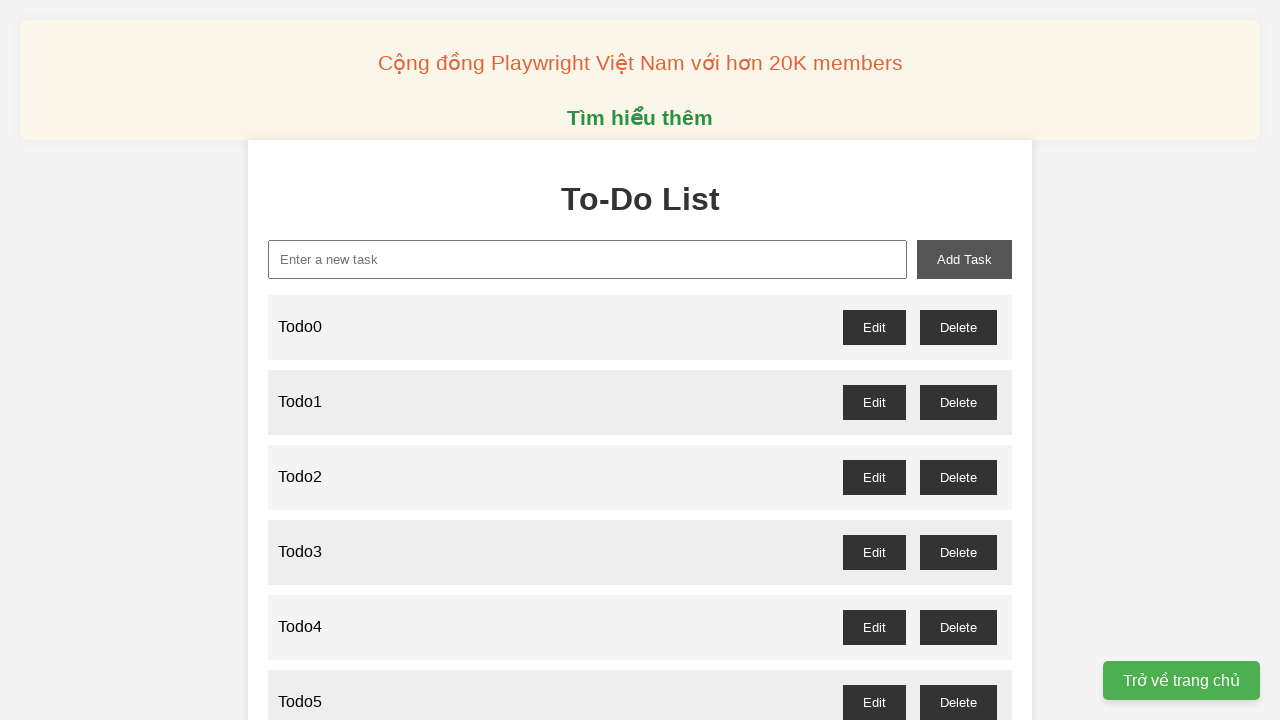

Filled input field with 'Todo61' on xpath=//input[@id='new-task']
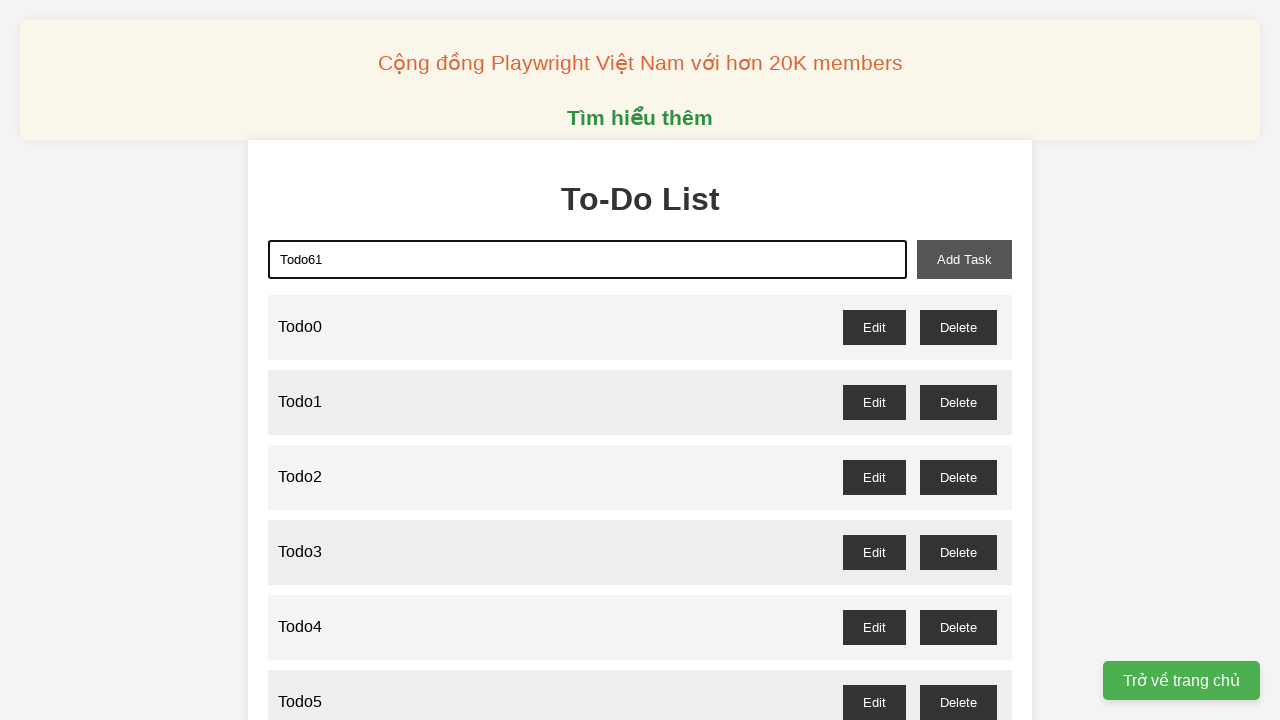

Clicked add task button for todo item 61 at (964, 259) on xpath=//button[@id='add-task']
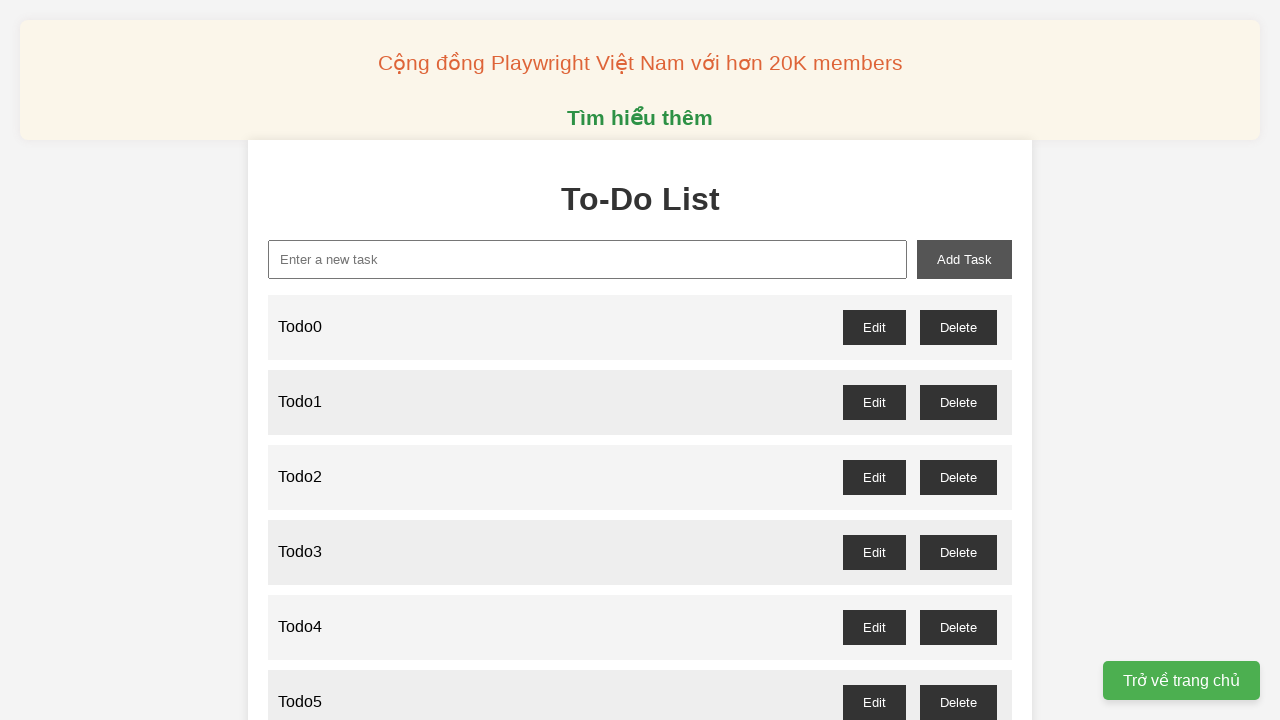

Filled input field with 'Todo62' on xpath=//input[@id='new-task']
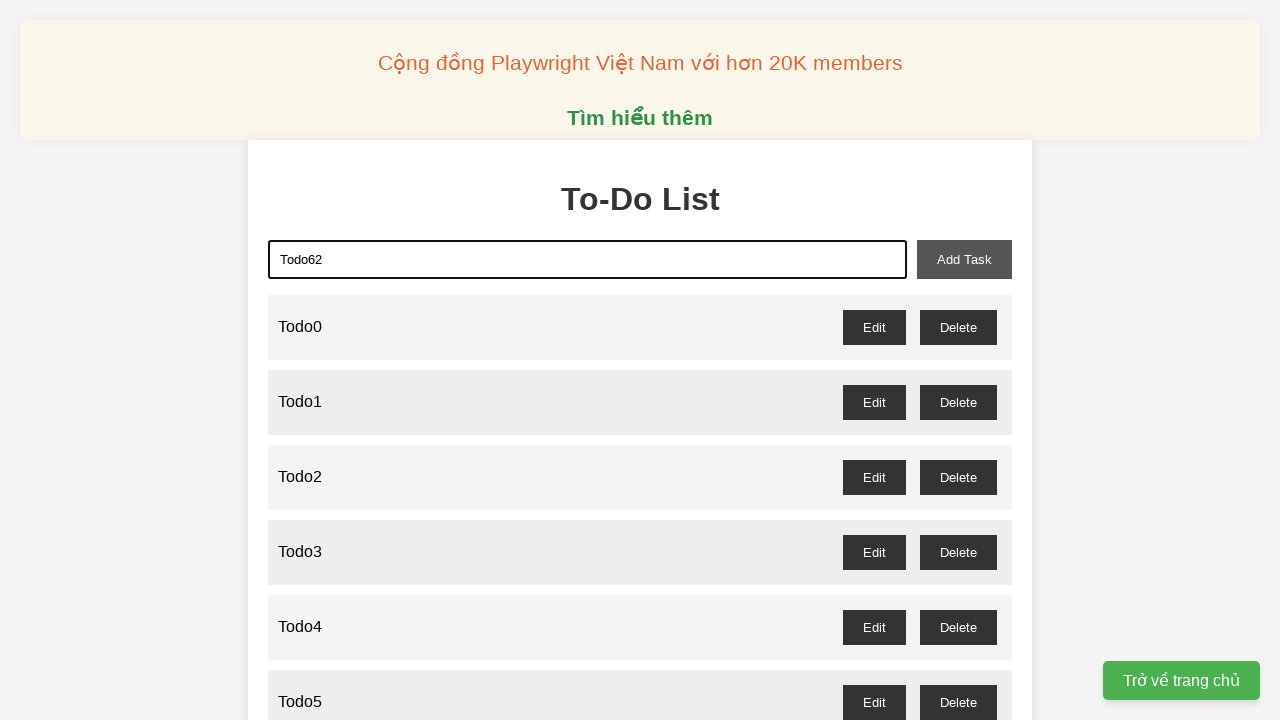

Clicked add task button for todo item 62 at (964, 259) on xpath=//button[@id='add-task']
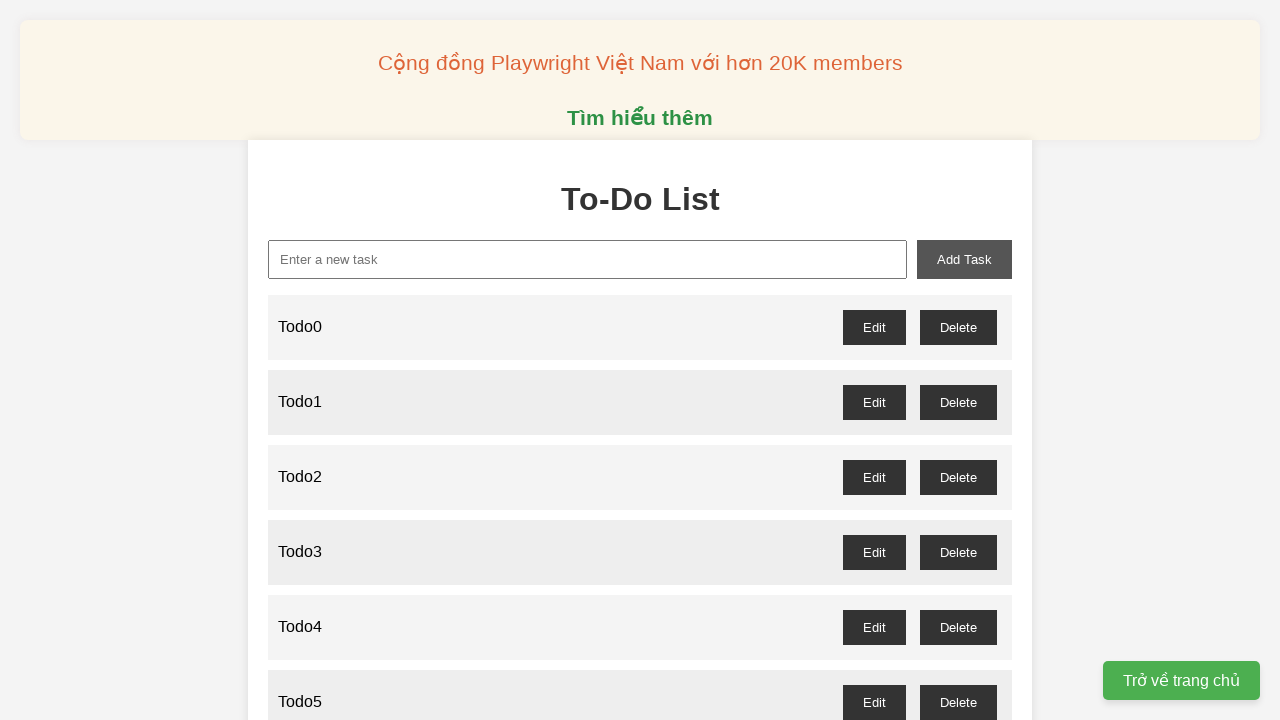

Filled input field with 'Todo63' on xpath=//input[@id='new-task']
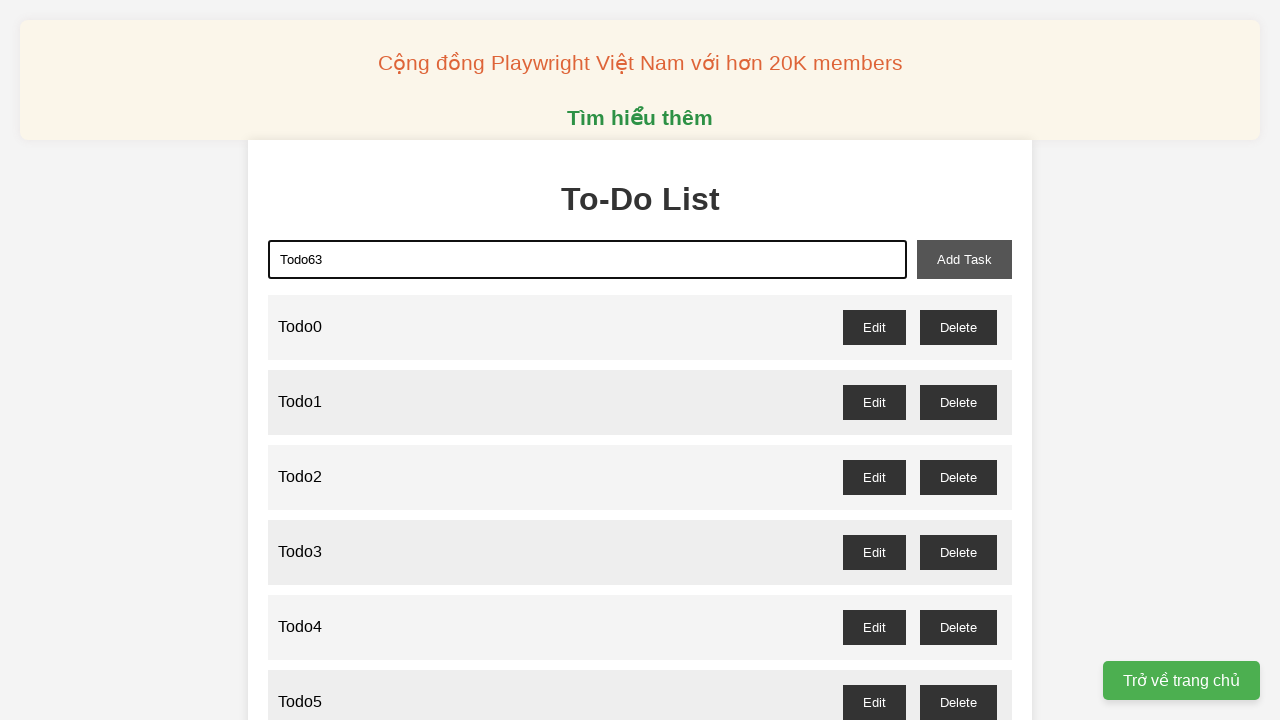

Clicked add task button for todo item 63 at (964, 259) on xpath=//button[@id='add-task']
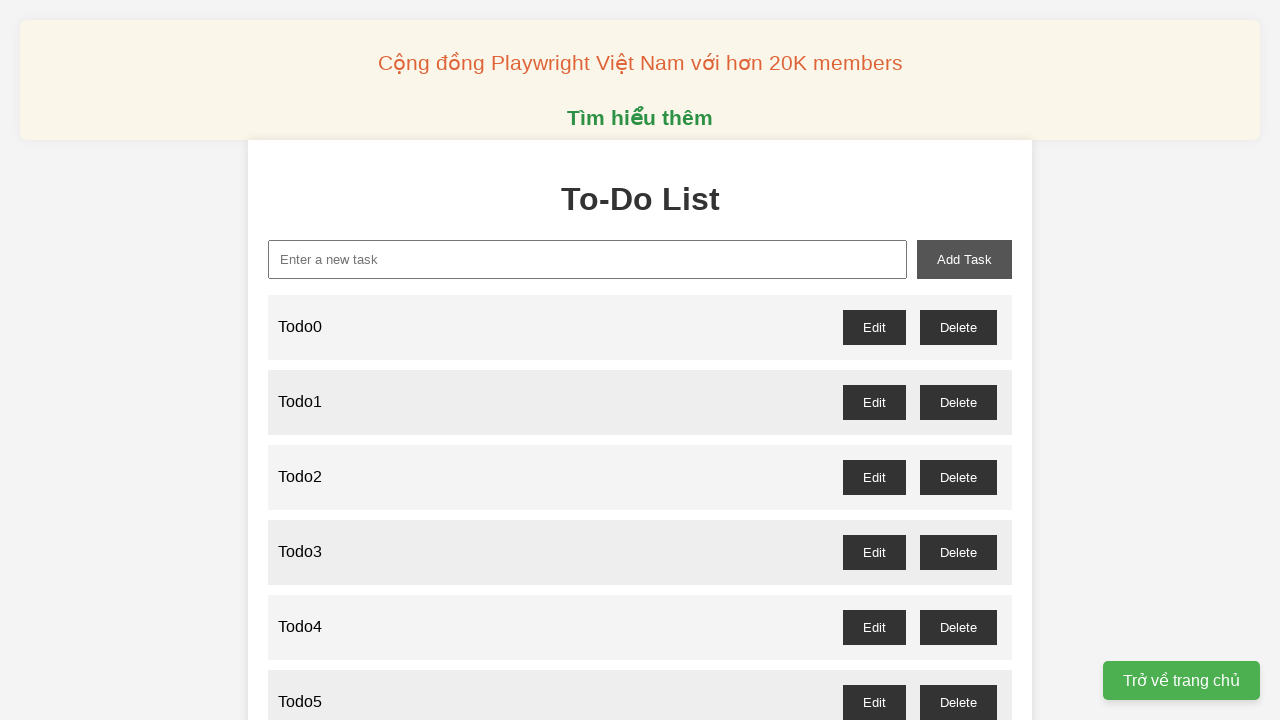

Filled input field with 'Todo64' on xpath=//input[@id='new-task']
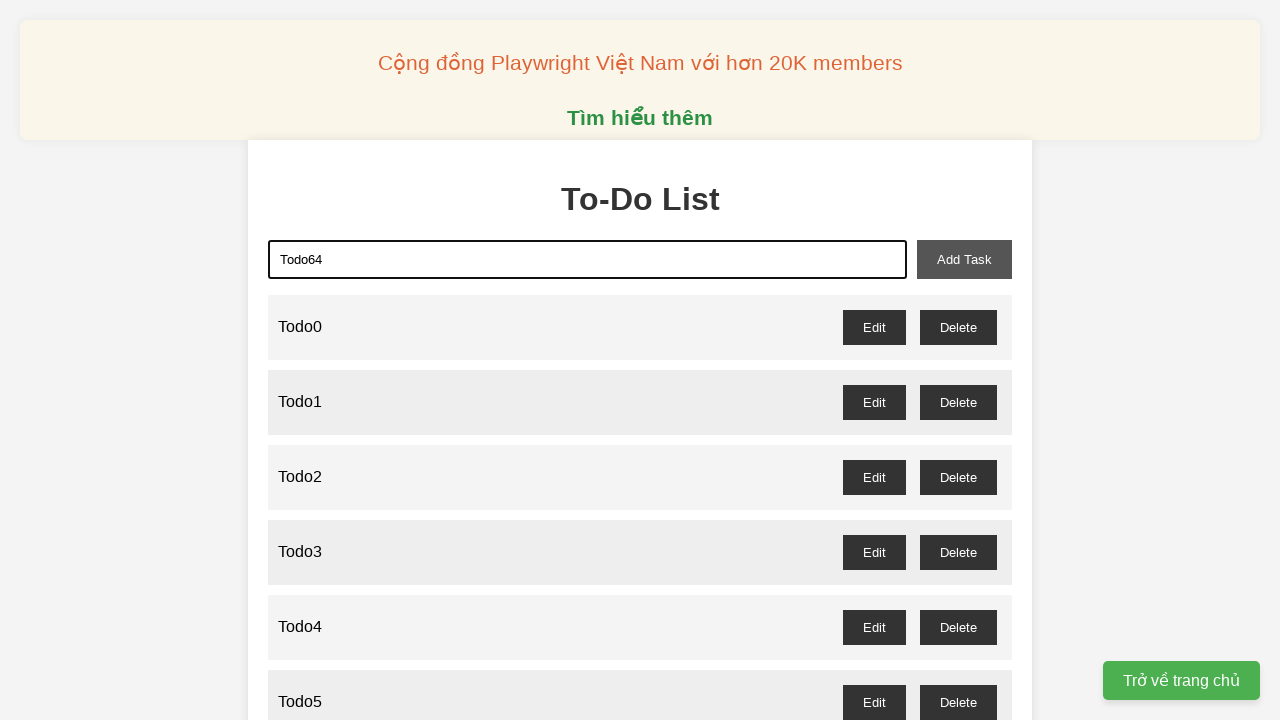

Clicked add task button for todo item 64 at (964, 259) on xpath=//button[@id='add-task']
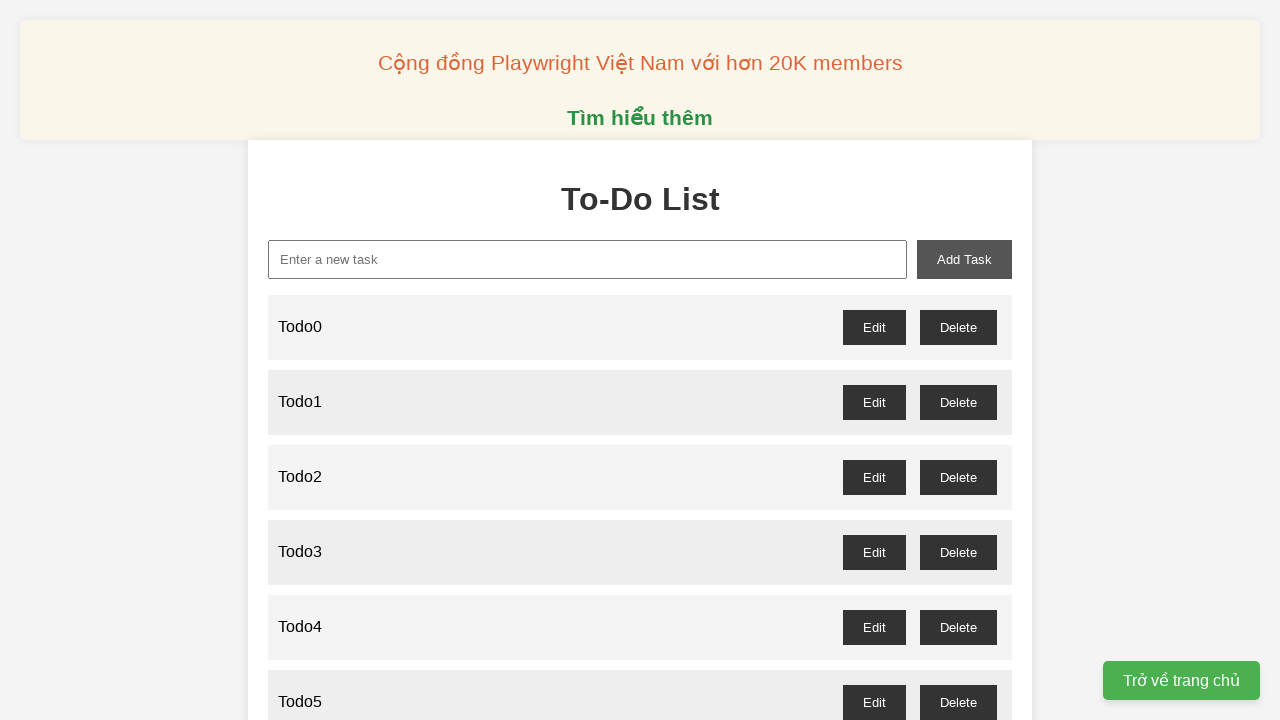

Filled input field with 'Todo65' on xpath=//input[@id='new-task']
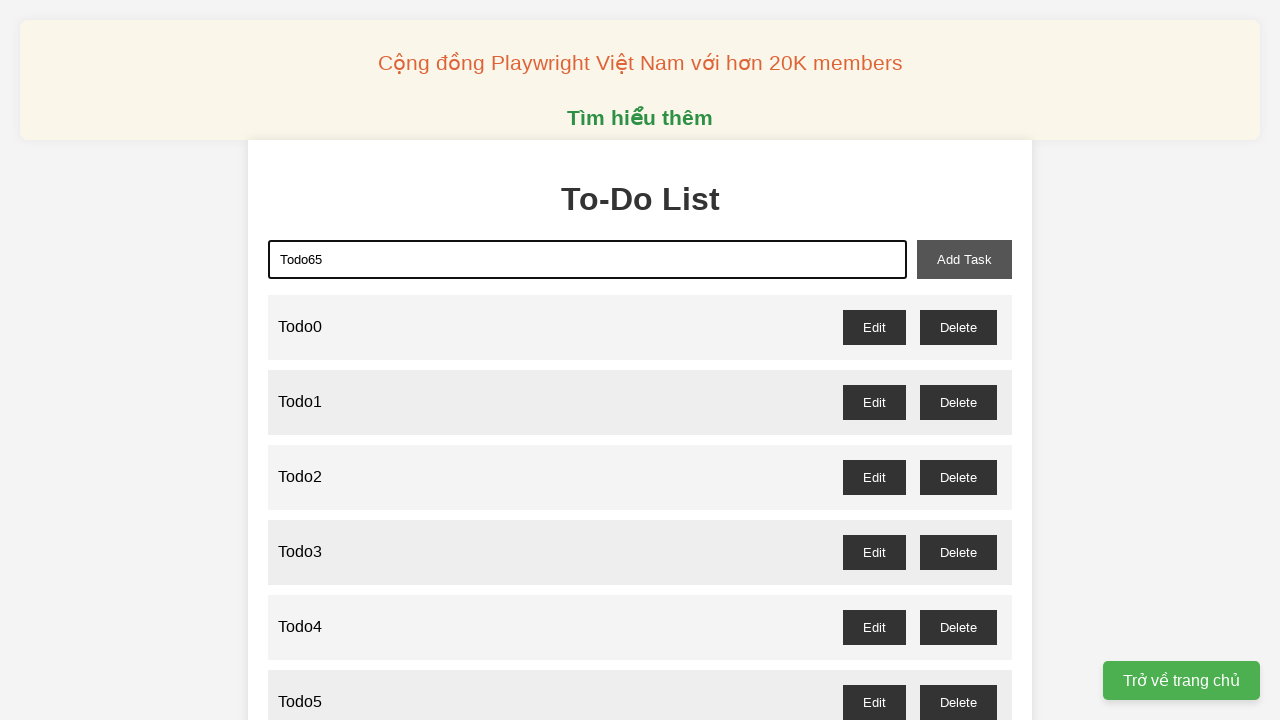

Clicked add task button for todo item 65 at (964, 259) on xpath=//button[@id='add-task']
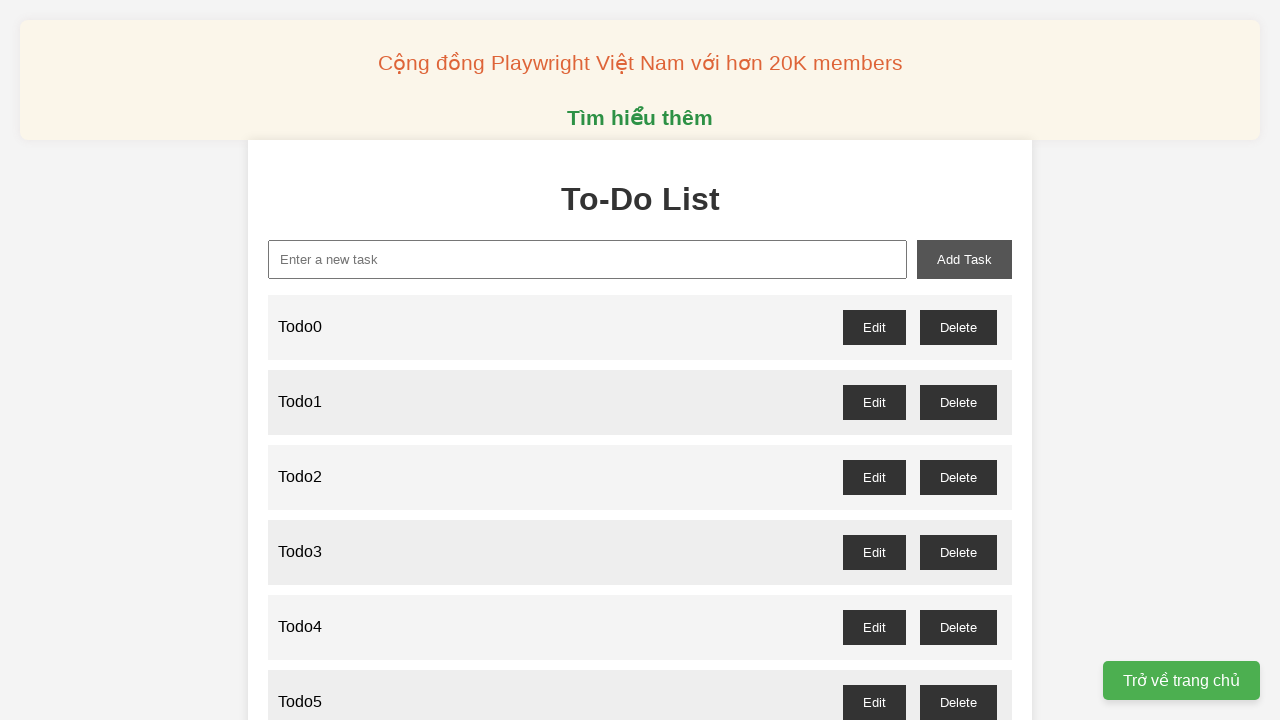

Filled input field with 'Todo66' on xpath=//input[@id='new-task']
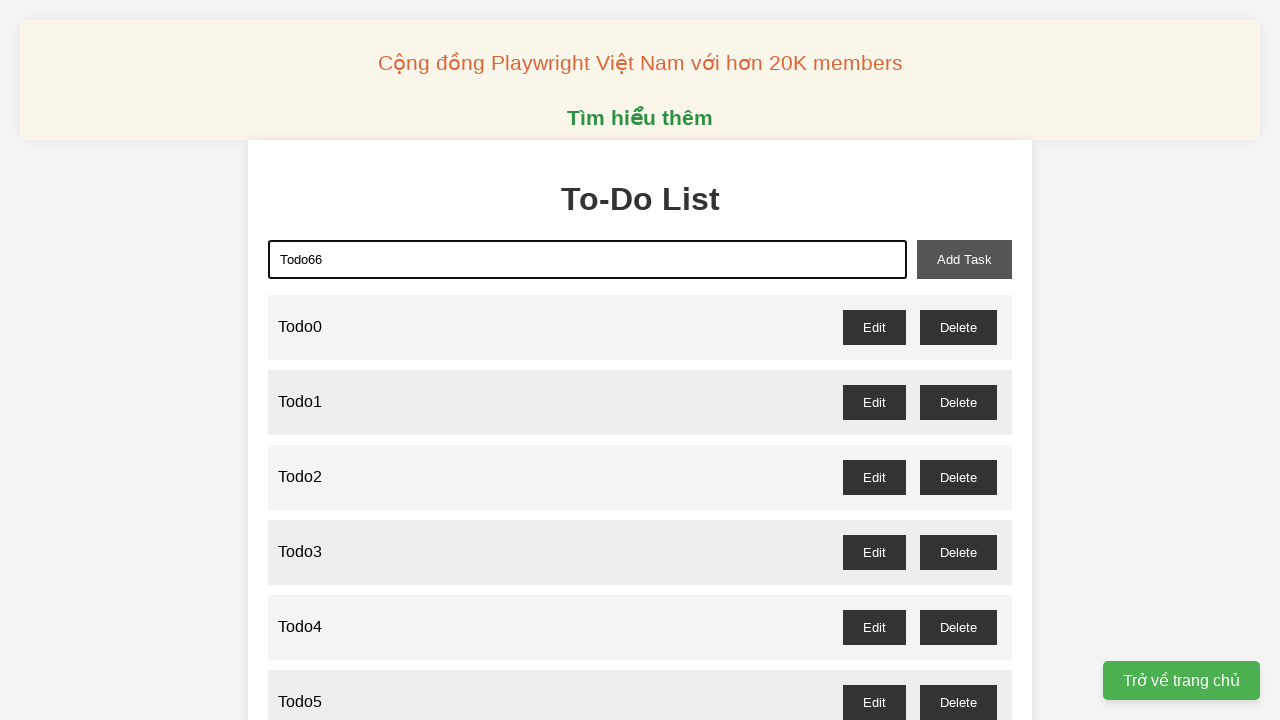

Clicked add task button for todo item 66 at (964, 259) on xpath=//button[@id='add-task']
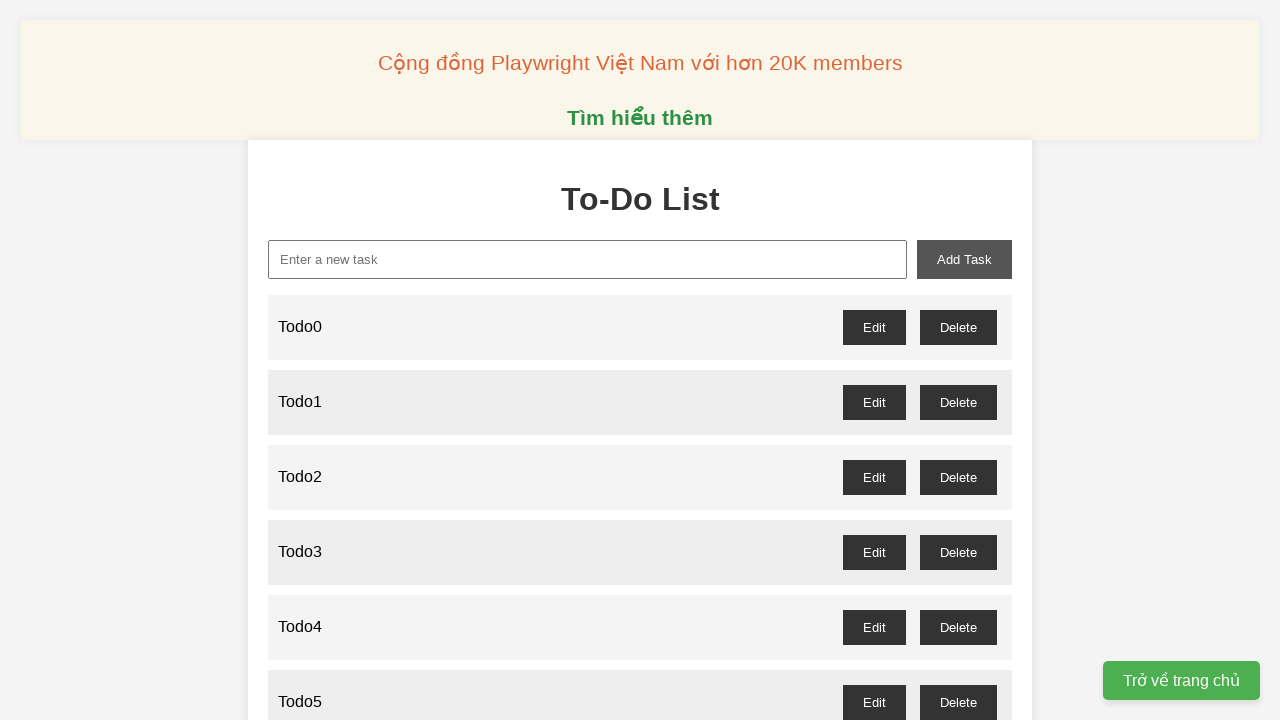

Filled input field with 'Todo67' on xpath=//input[@id='new-task']
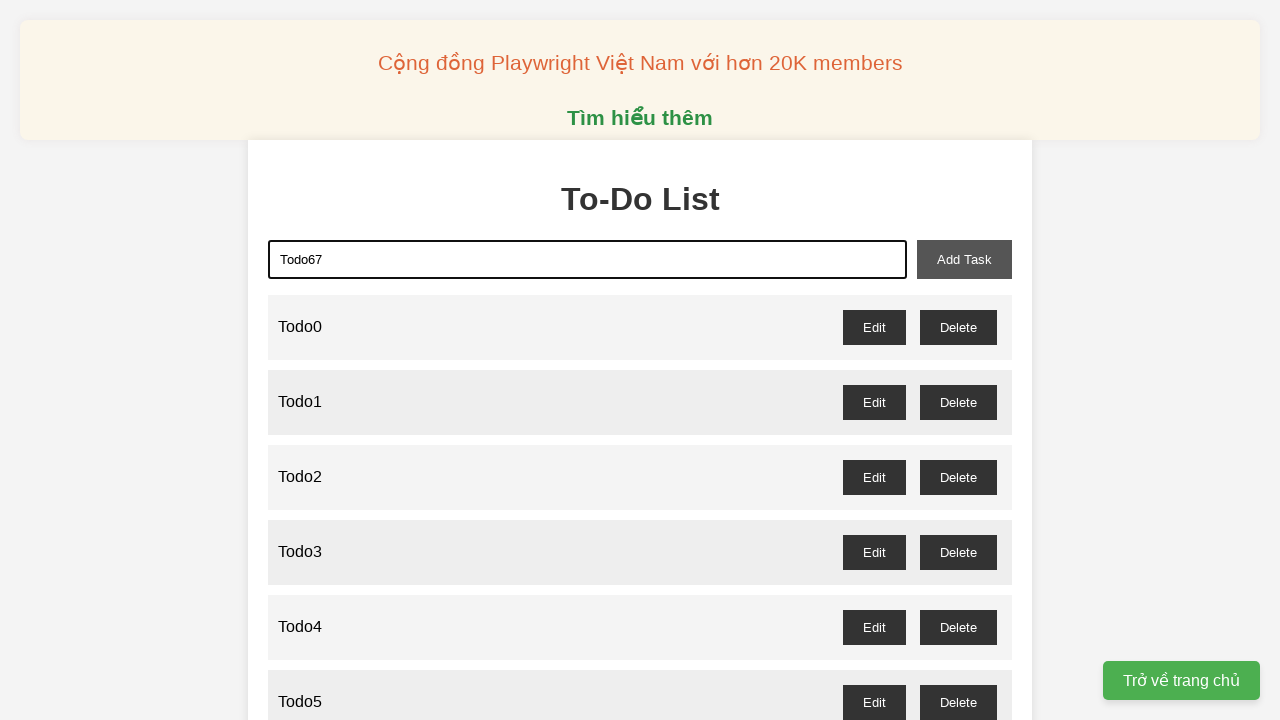

Clicked add task button for todo item 67 at (964, 259) on xpath=//button[@id='add-task']
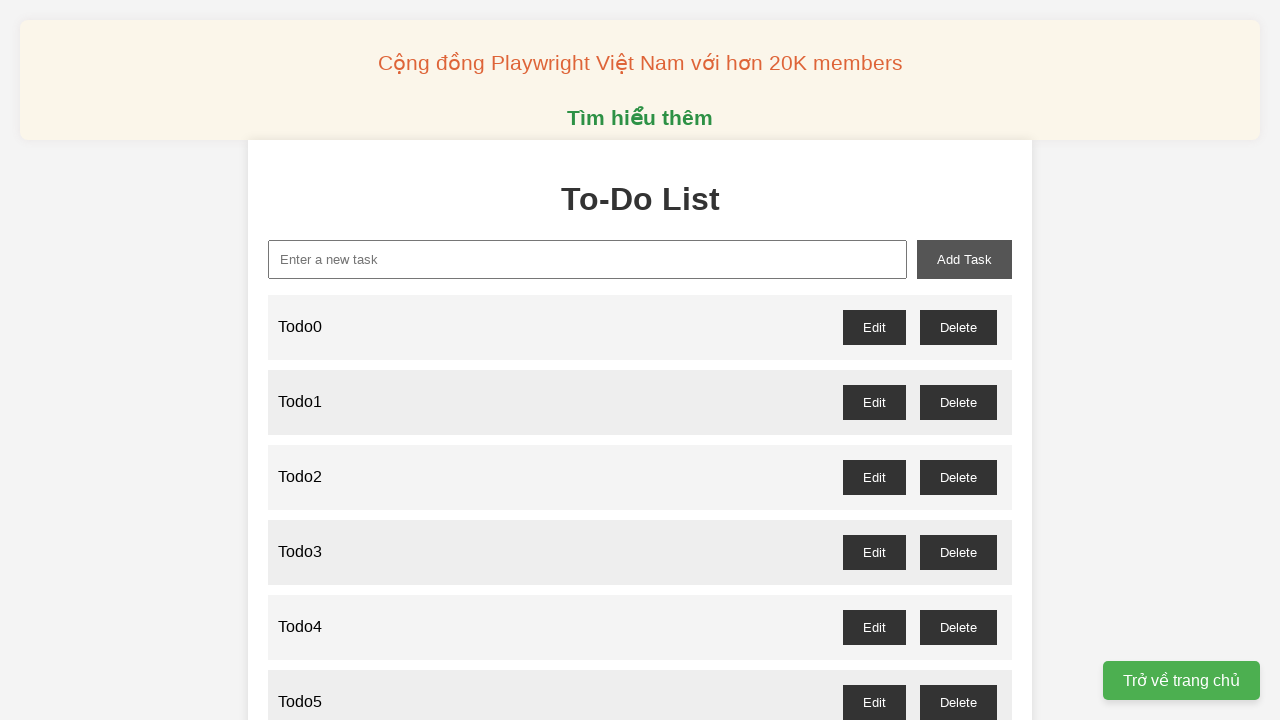

Filled input field with 'Todo68' on xpath=//input[@id='new-task']
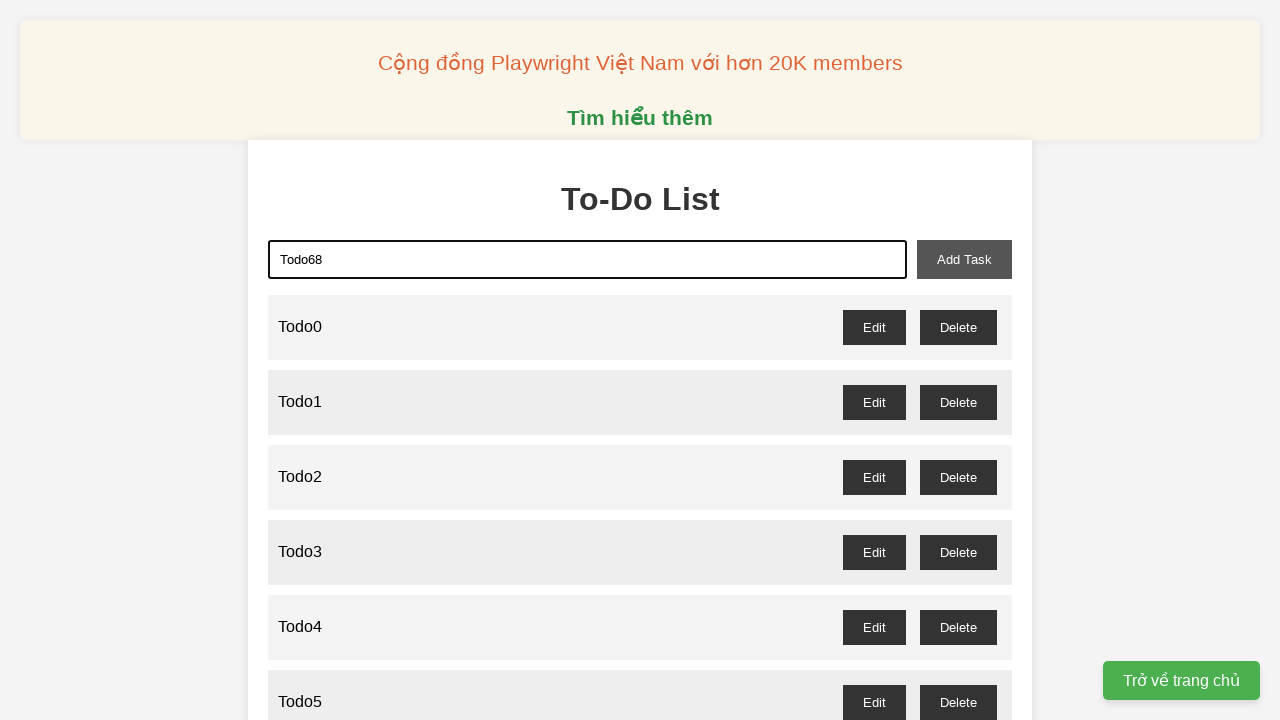

Clicked add task button for todo item 68 at (964, 259) on xpath=//button[@id='add-task']
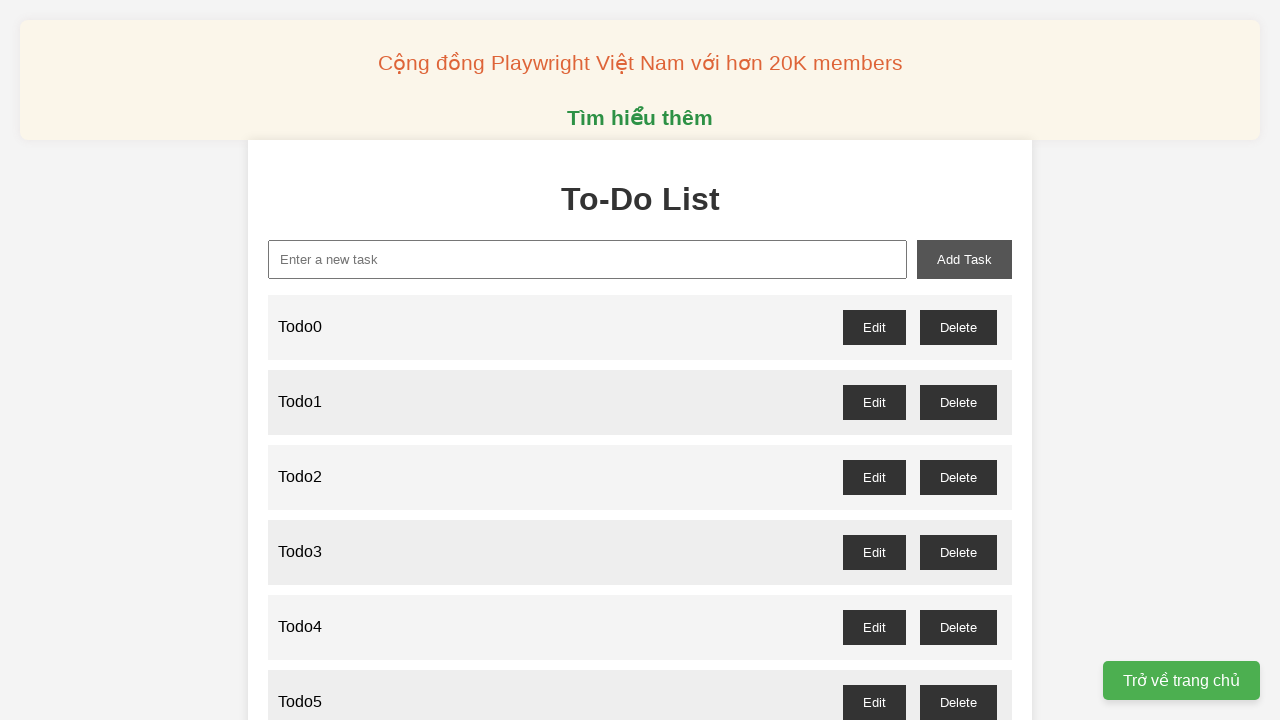

Filled input field with 'Todo69' on xpath=//input[@id='new-task']
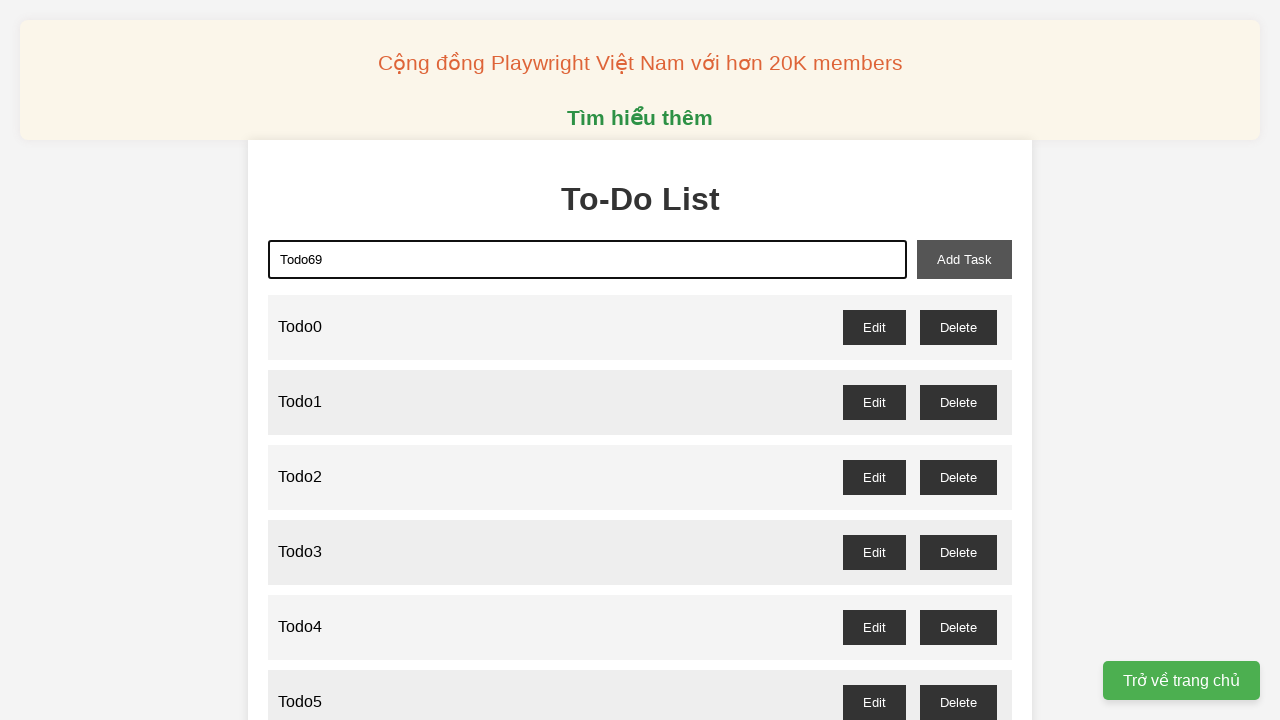

Clicked add task button for todo item 69 at (964, 259) on xpath=//button[@id='add-task']
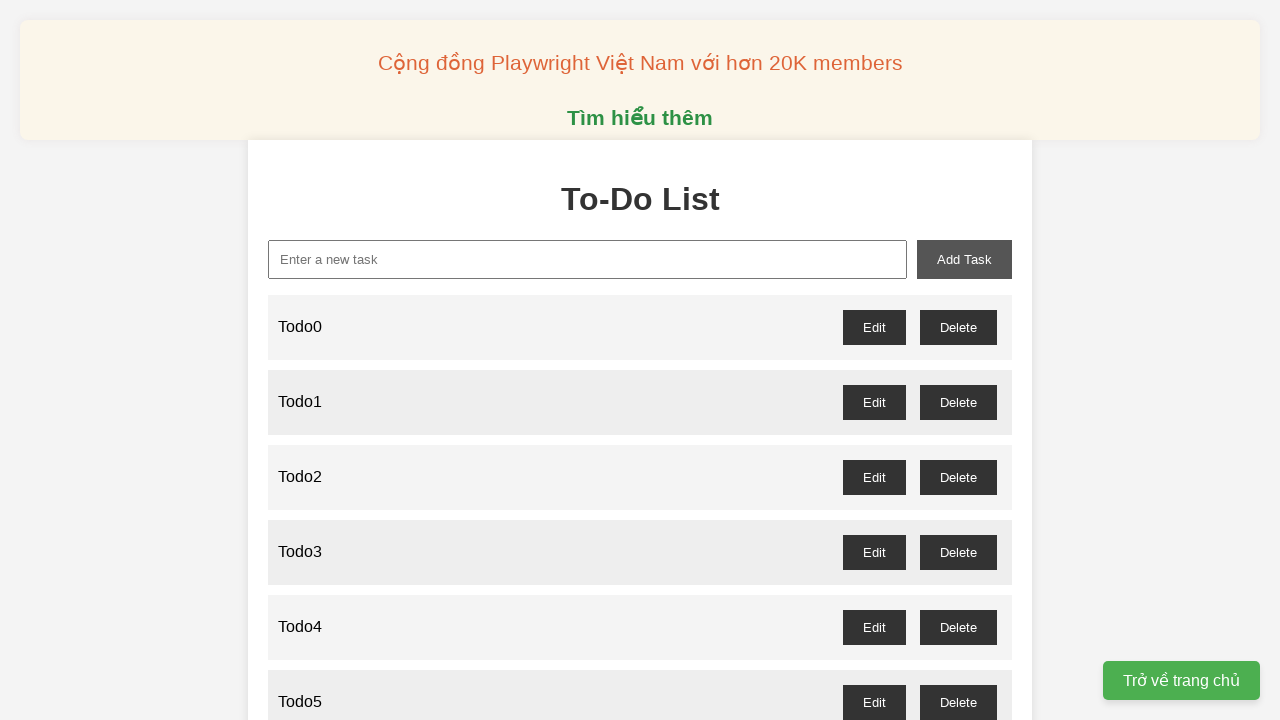

Filled input field with 'Todo70' on xpath=//input[@id='new-task']
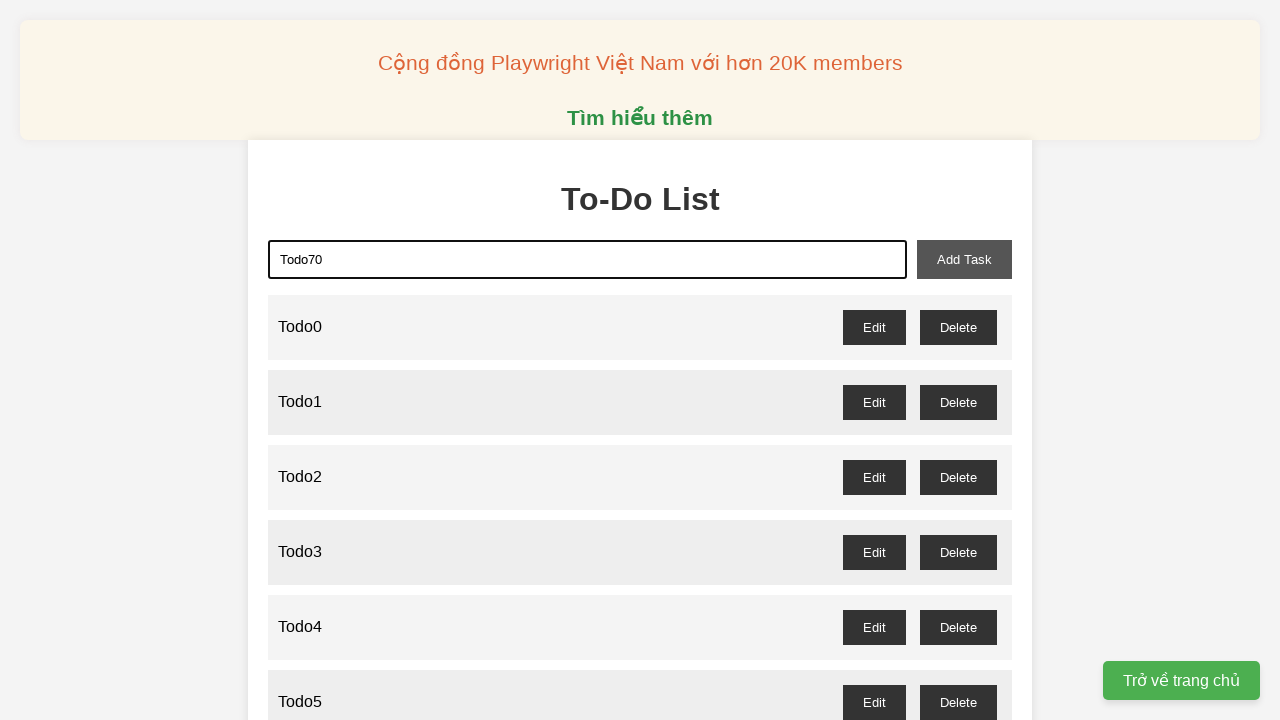

Clicked add task button for todo item 70 at (964, 259) on xpath=//button[@id='add-task']
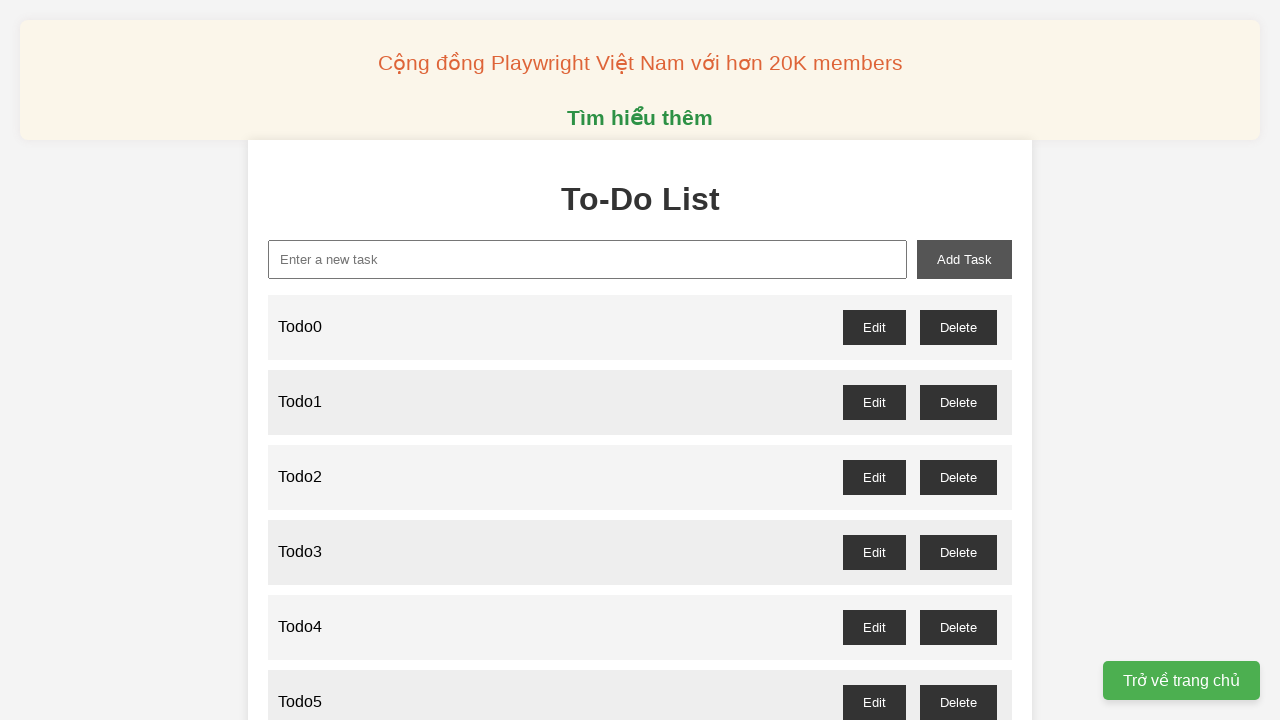

Filled input field with 'Todo71' on xpath=//input[@id='new-task']
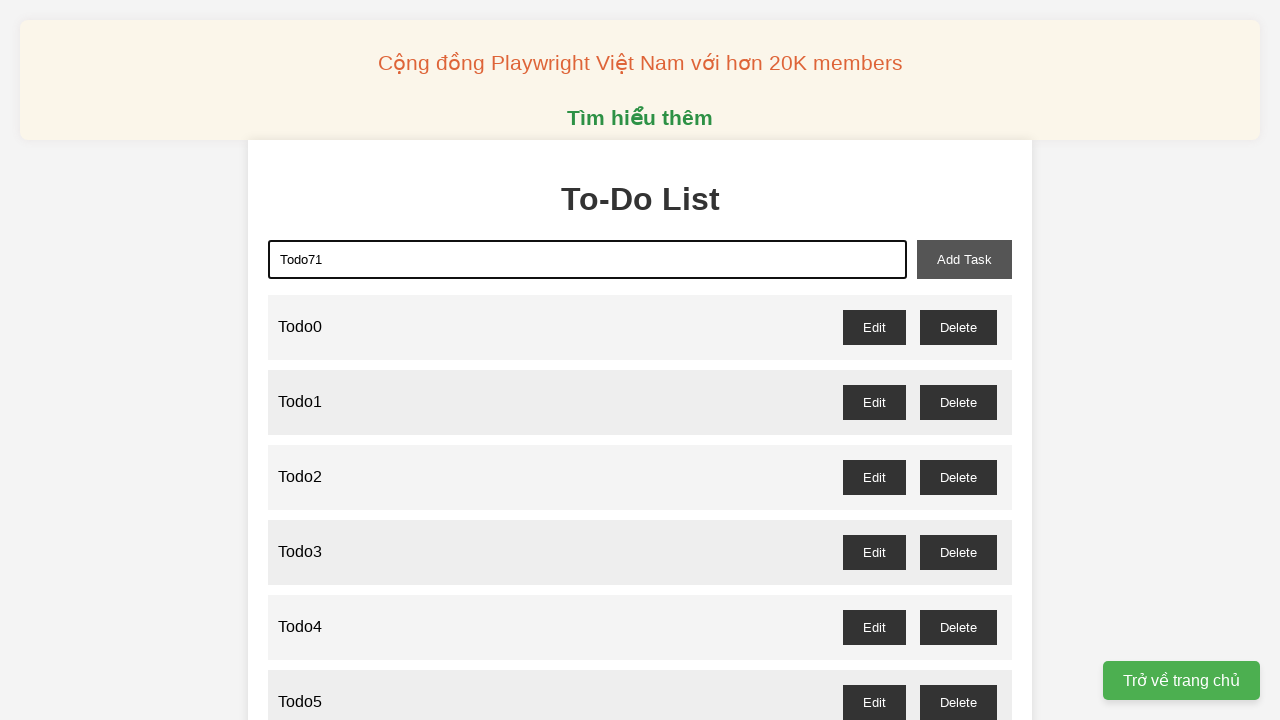

Clicked add task button for todo item 71 at (964, 259) on xpath=//button[@id='add-task']
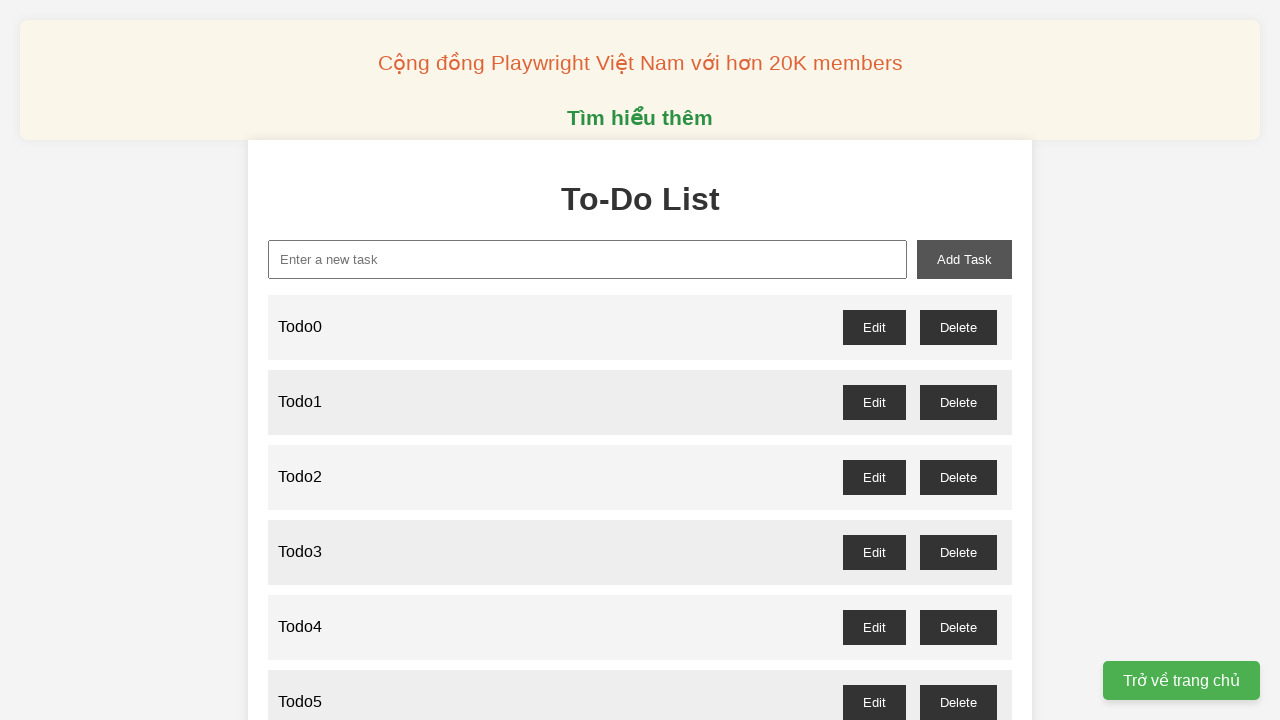

Filled input field with 'Todo72' on xpath=//input[@id='new-task']
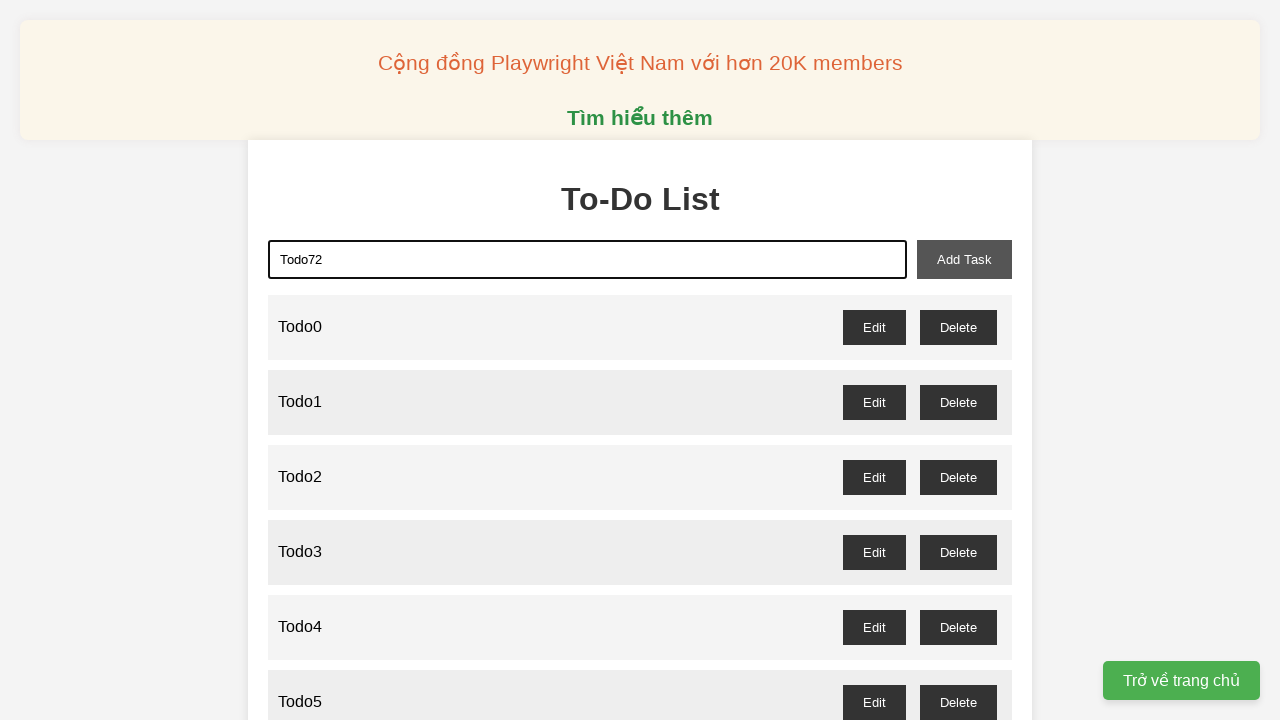

Clicked add task button for todo item 72 at (964, 259) on xpath=//button[@id='add-task']
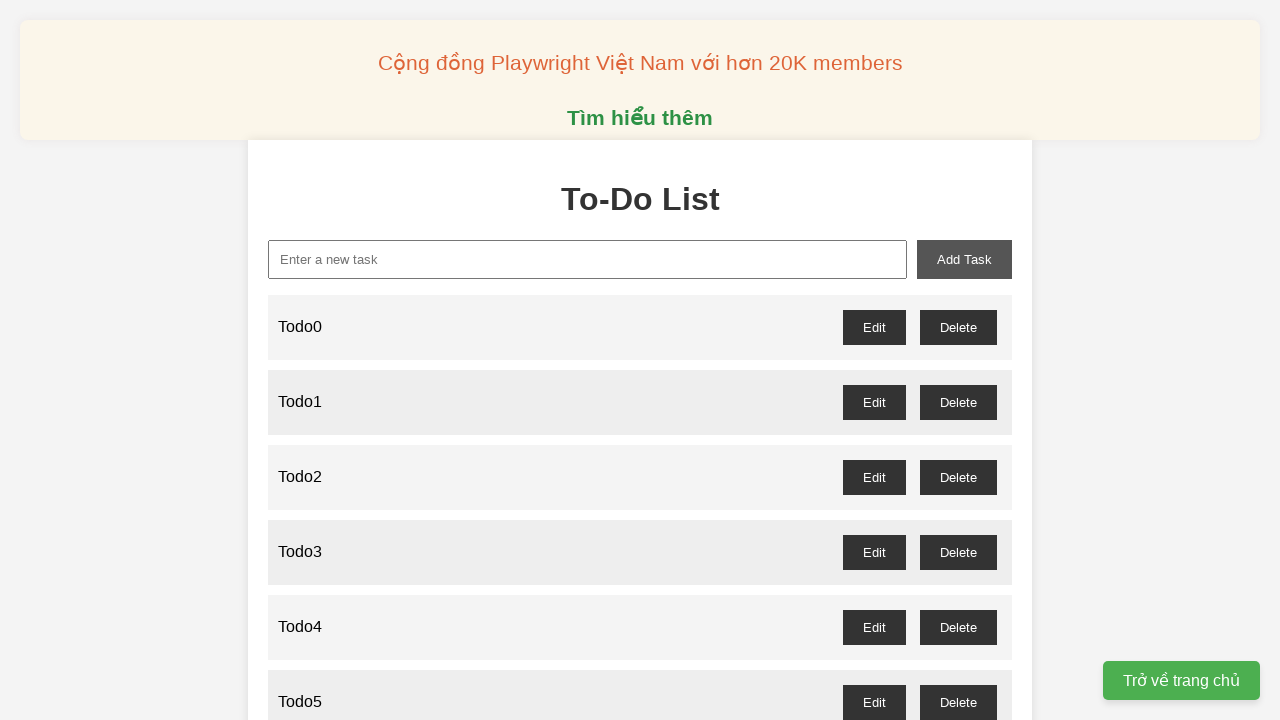

Filled input field with 'Todo73' on xpath=//input[@id='new-task']
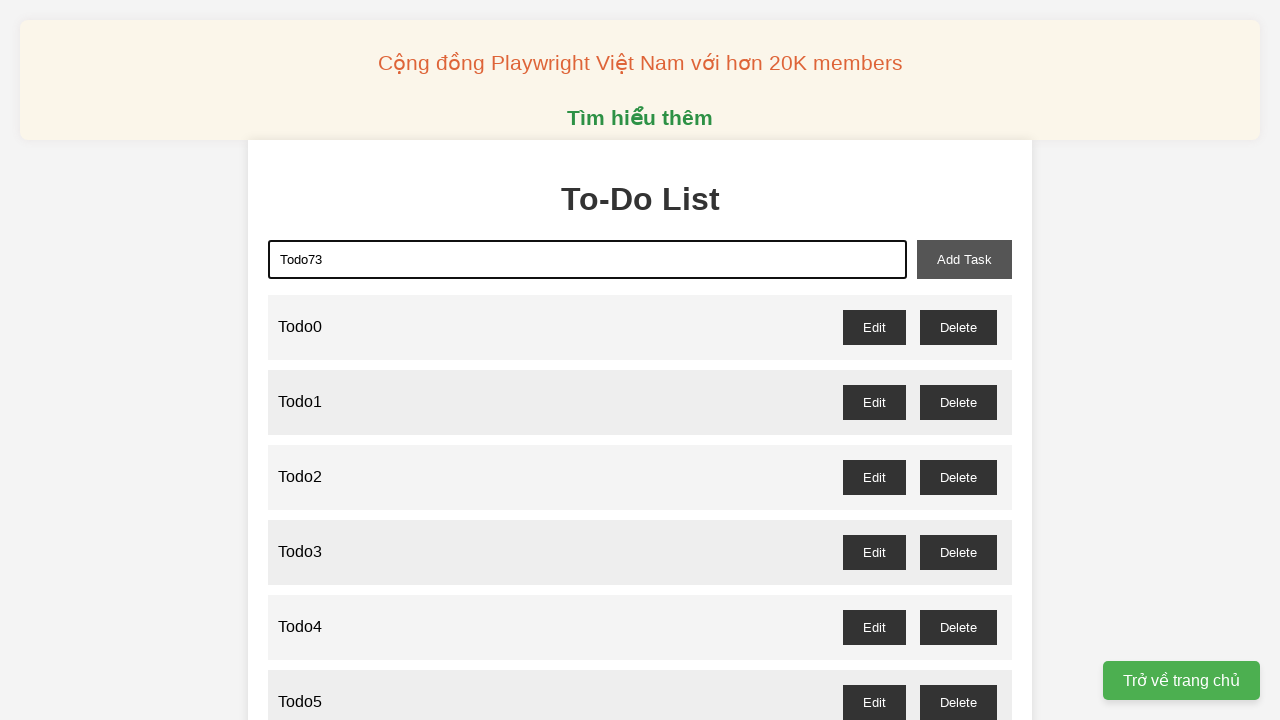

Clicked add task button for todo item 73 at (964, 259) on xpath=//button[@id='add-task']
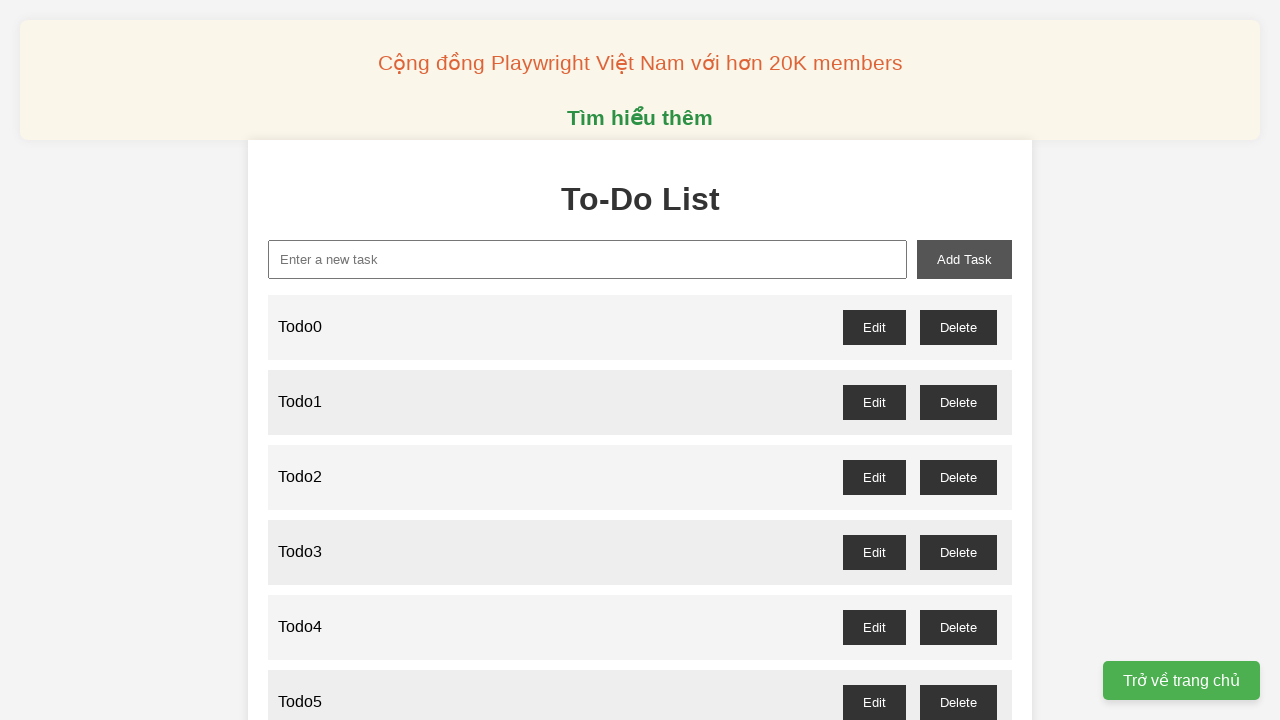

Filled input field with 'Todo74' on xpath=//input[@id='new-task']
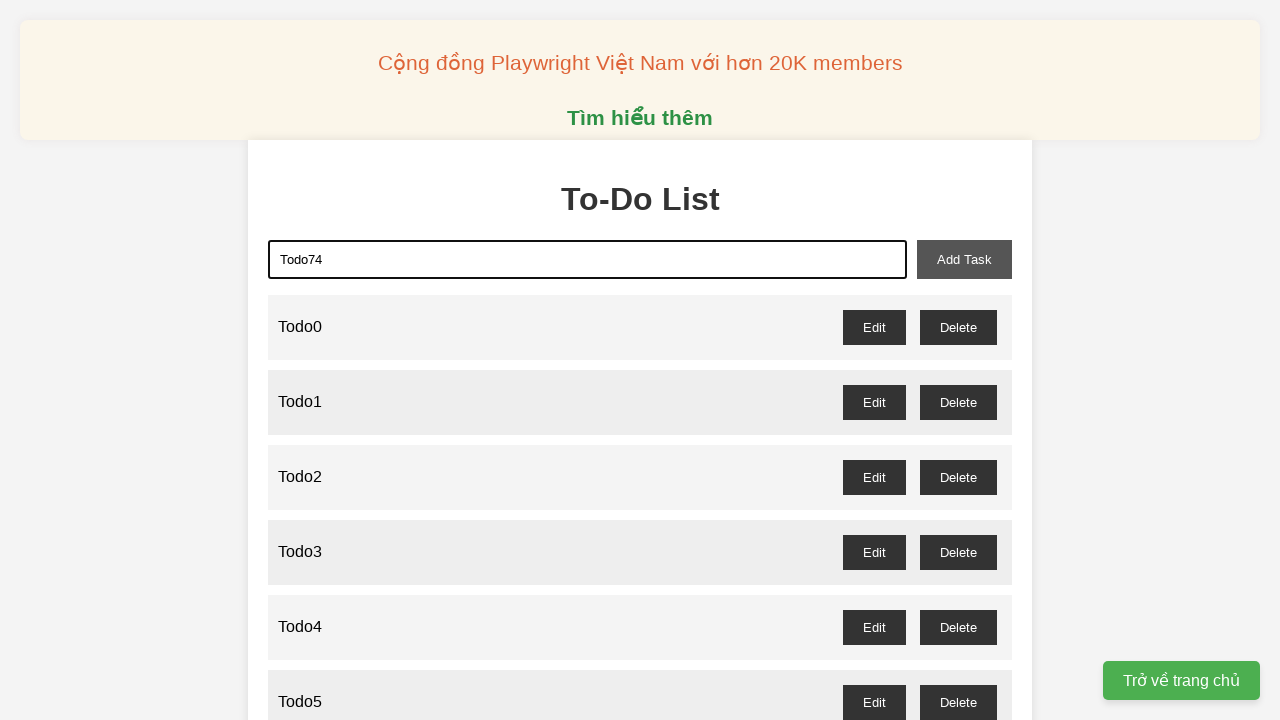

Clicked add task button for todo item 74 at (964, 259) on xpath=//button[@id='add-task']
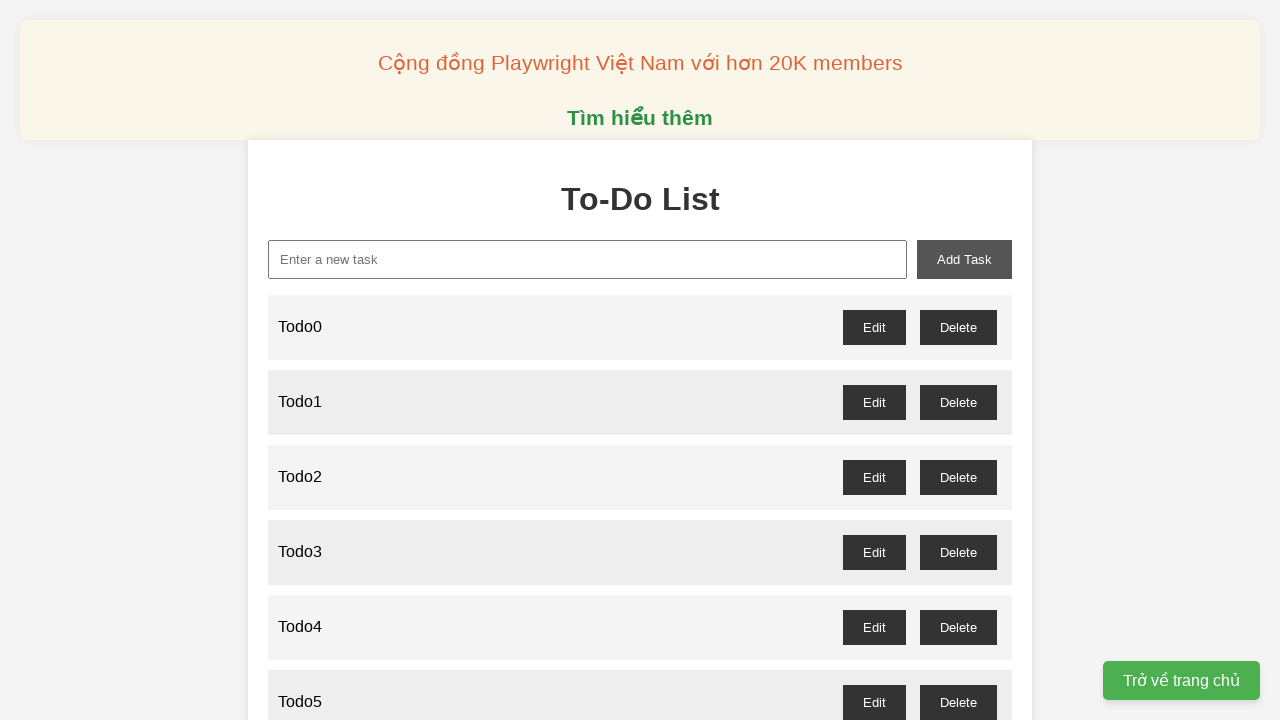

Filled input field with 'Todo75' on xpath=//input[@id='new-task']
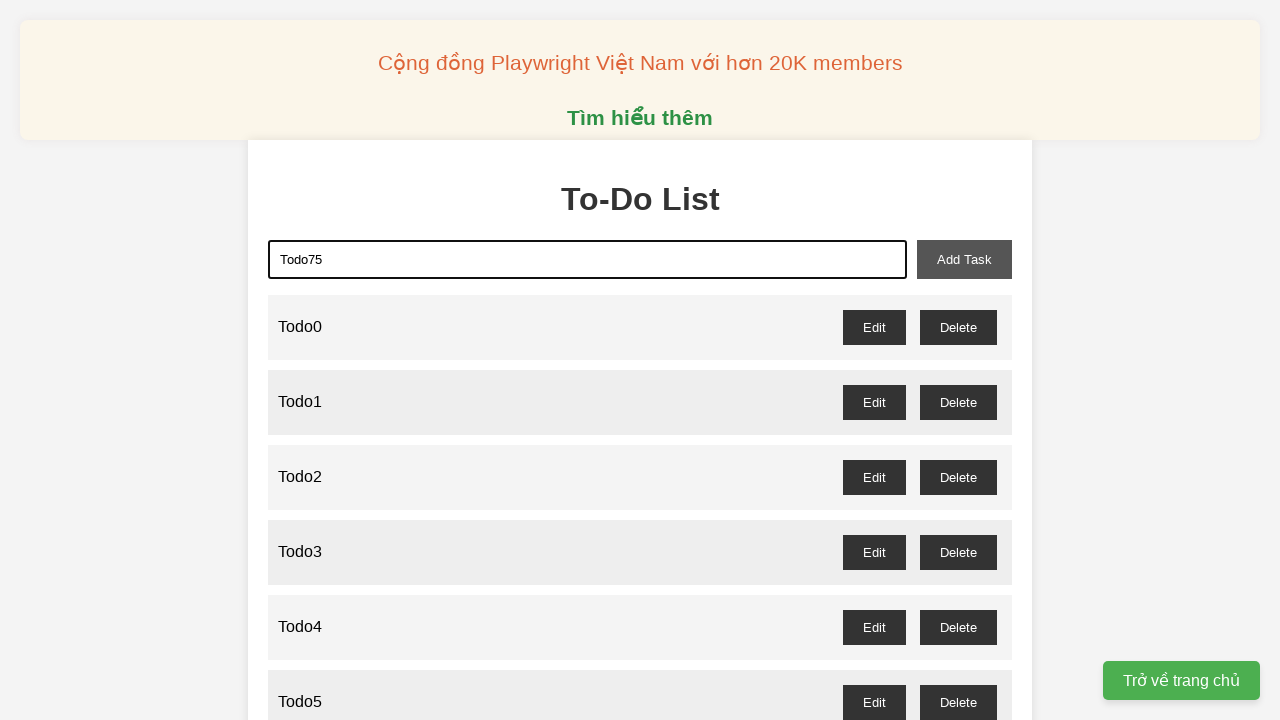

Clicked add task button for todo item 75 at (964, 259) on xpath=//button[@id='add-task']
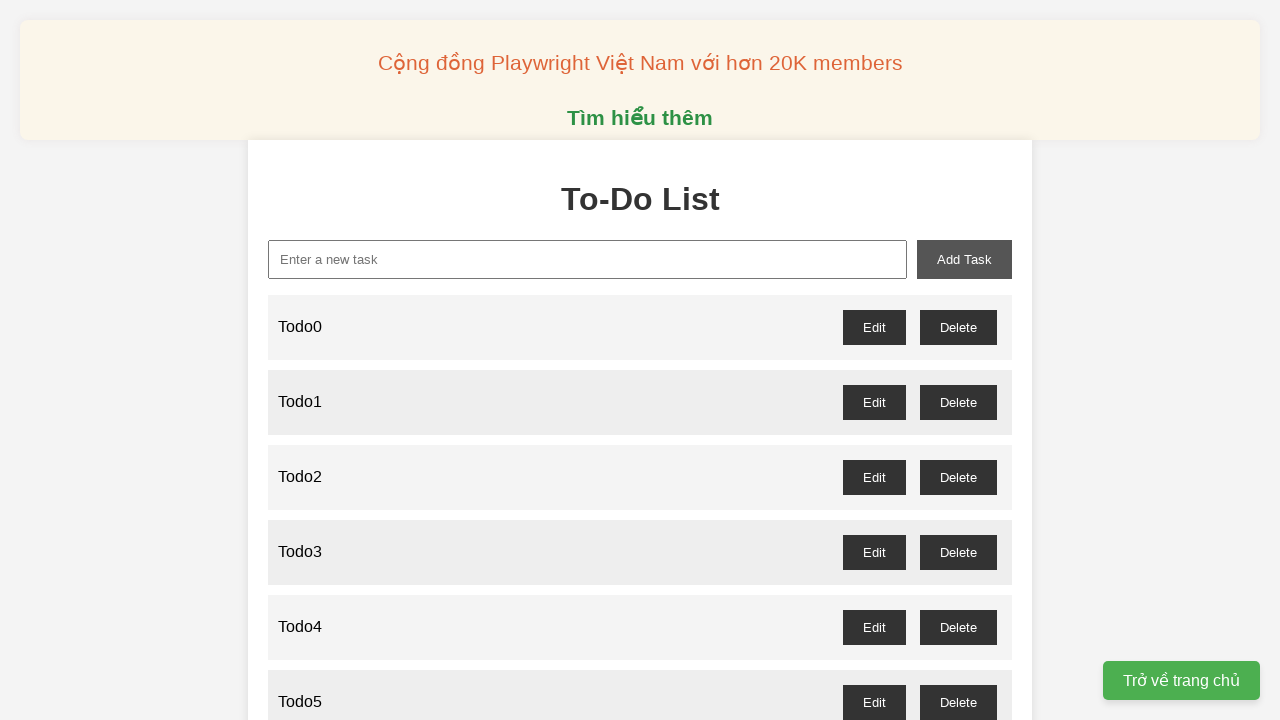

Filled input field with 'Todo76' on xpath=//input[@id='new-task']
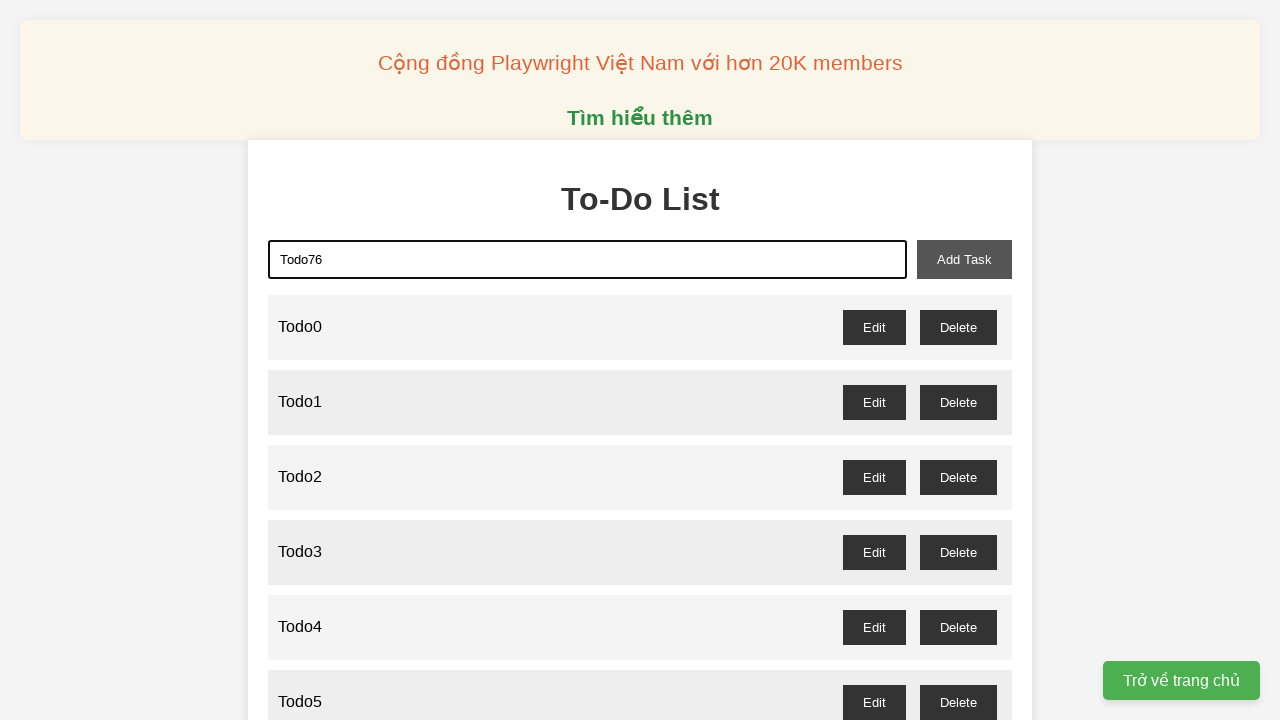

Clicked add task button for todo item 76 at (964, 259) on xpath=//button[@id='add-task']
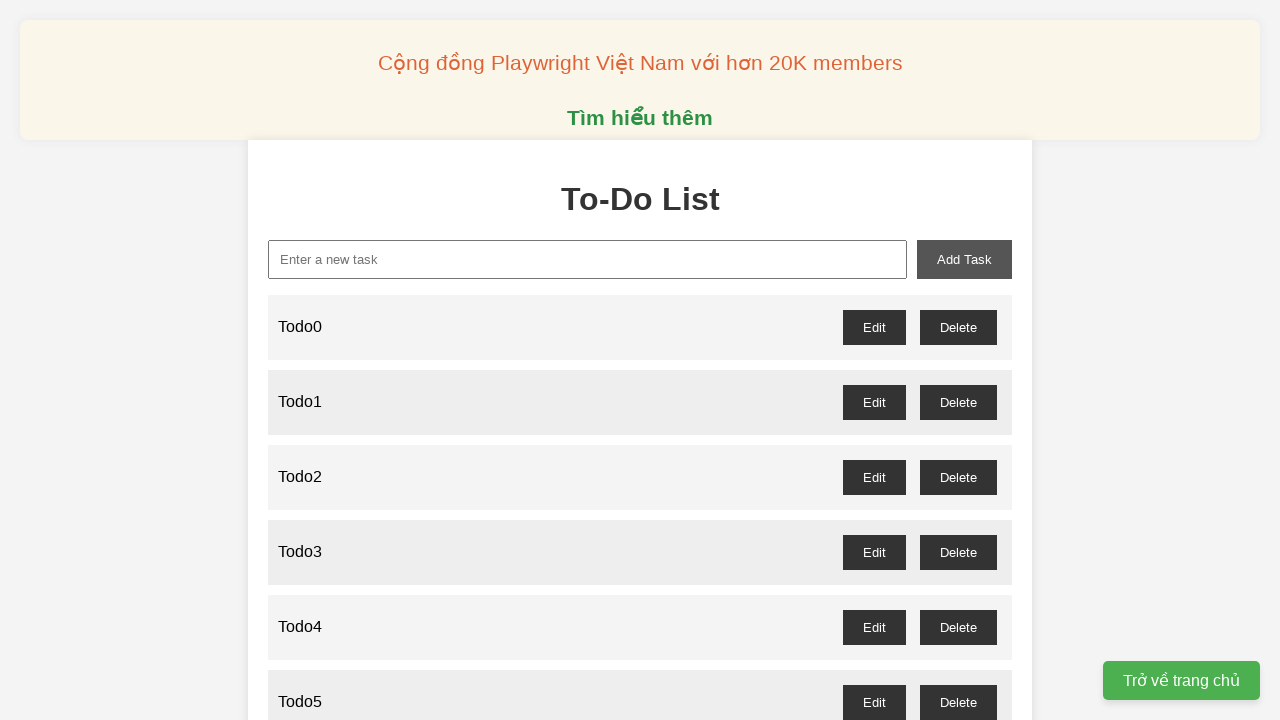

Filled input field with 'Todo77' on xpath=//input[@id='new-task']
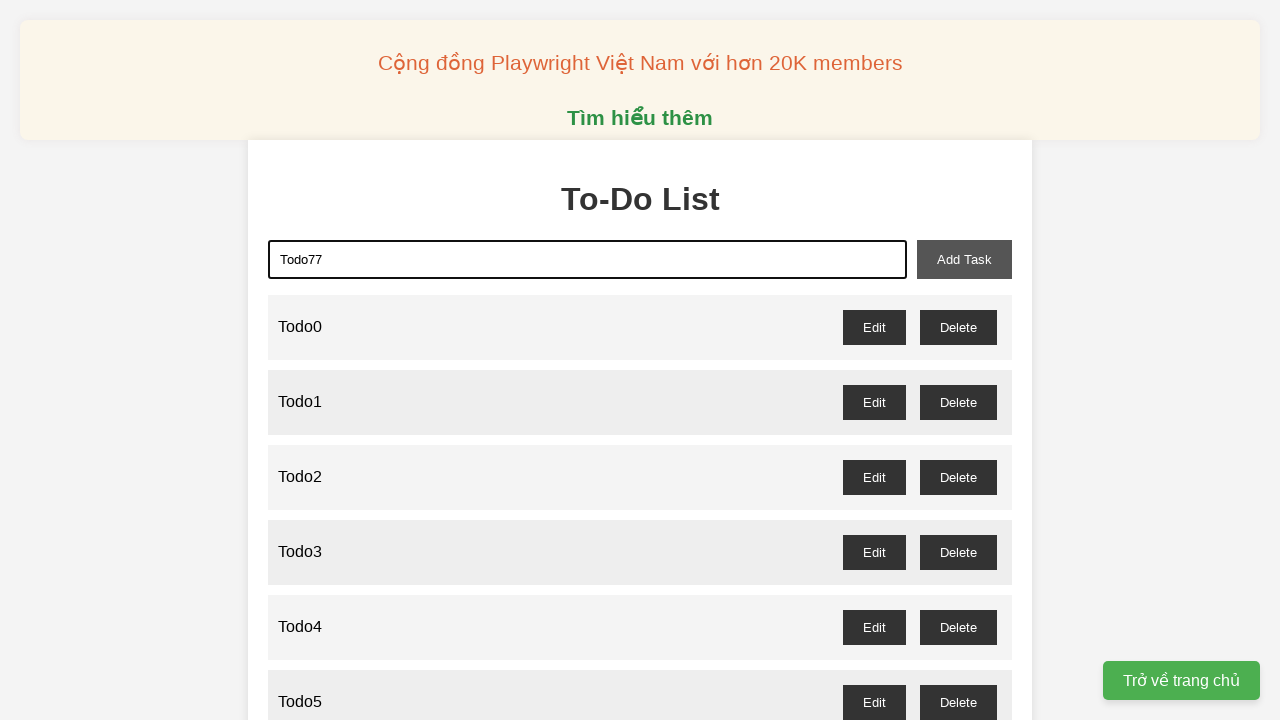

Clicked add task button for todo item 77 at (964, 259) on xpath=//button[@id='add-task']
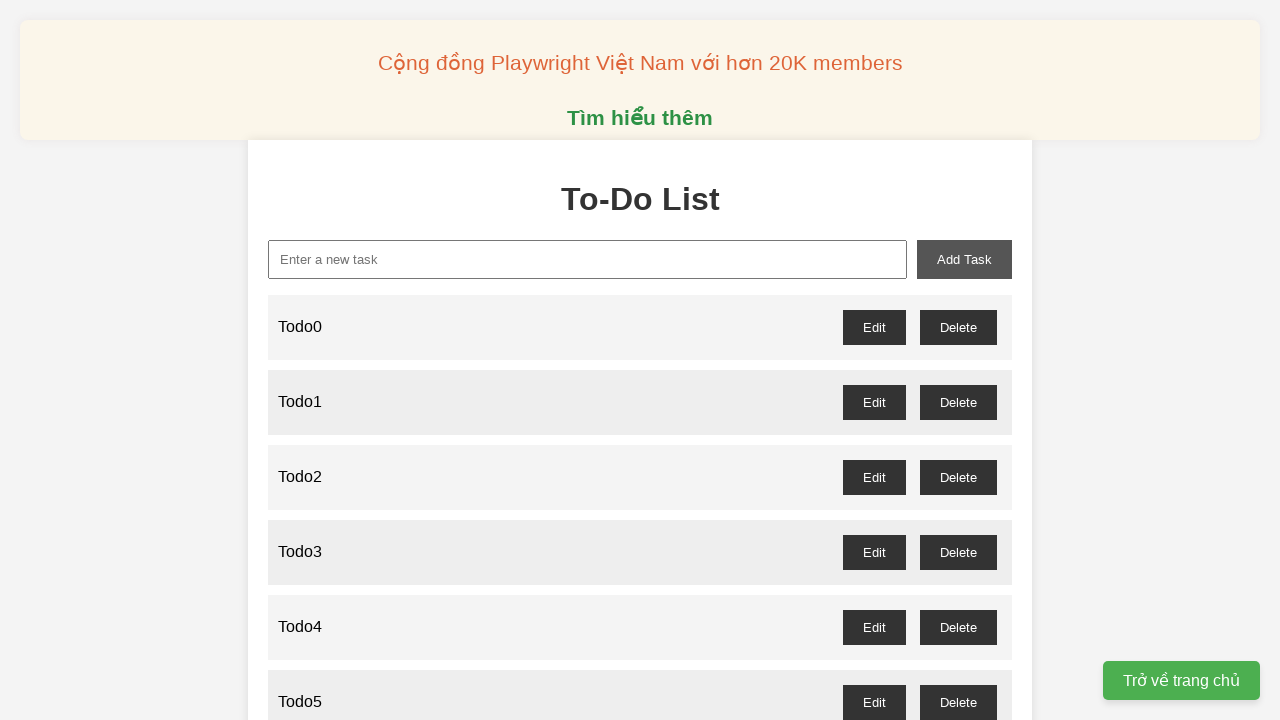

Filled input field with 'Todo78' on xpath=//input[@id='new-task']
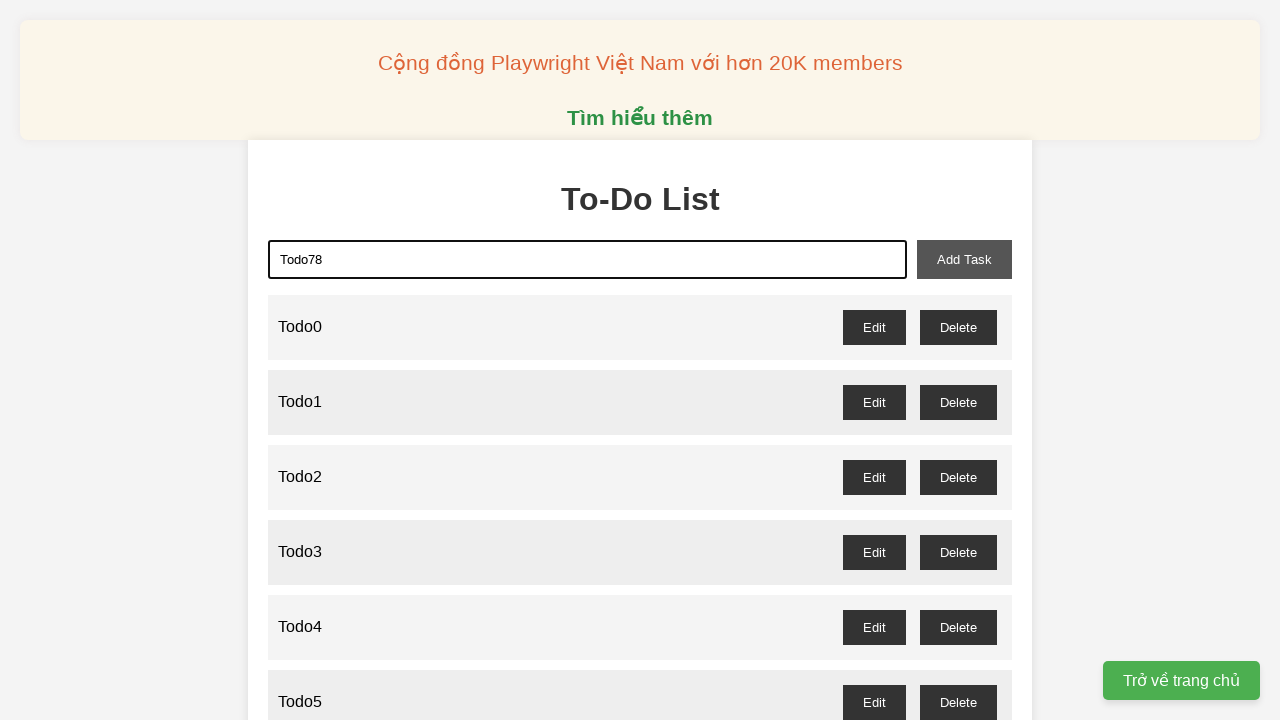

Clicked add task button for todo item 78 at (964, 259) on xpath=//button[@id='add-task']
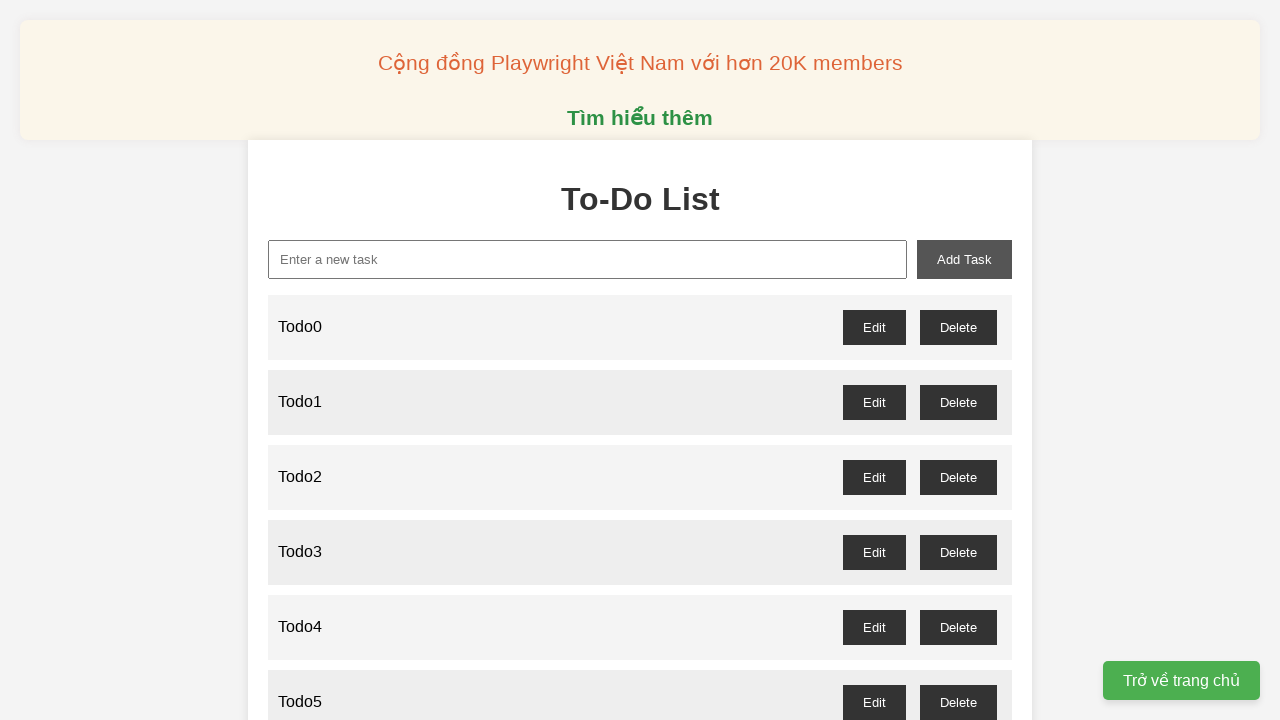

Filled input field with 'Todo79' on xpath=//input[@id='new-task']
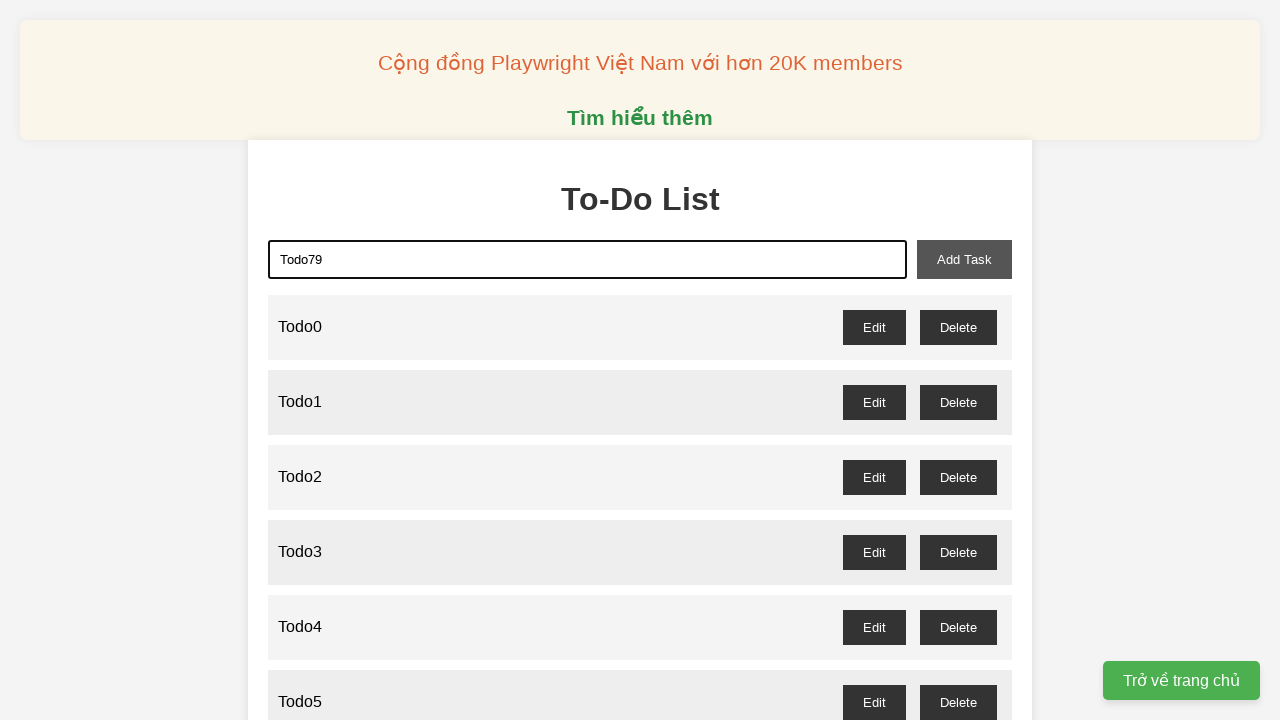

Clicked add task button for todo item 79 at (964, 259) on xpath=//button[@id='add-task']
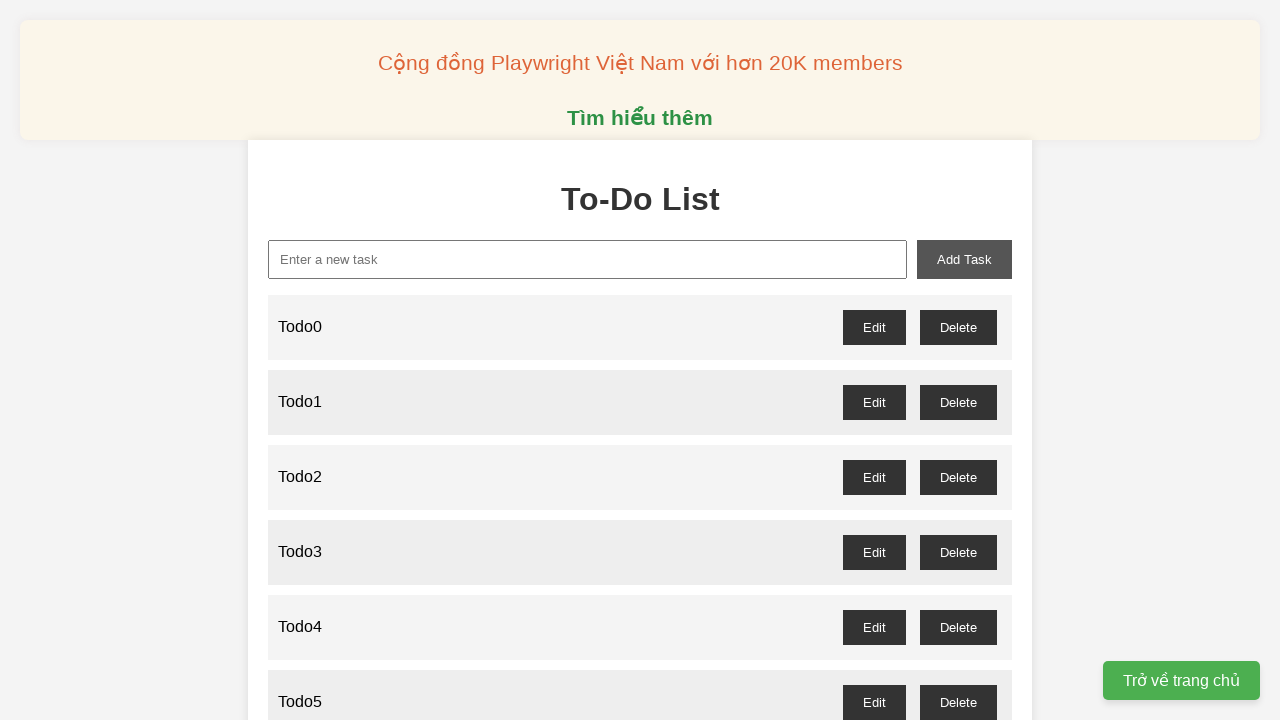

Filled input field with 'Todo80' on xpath=//input[@id='new-task']
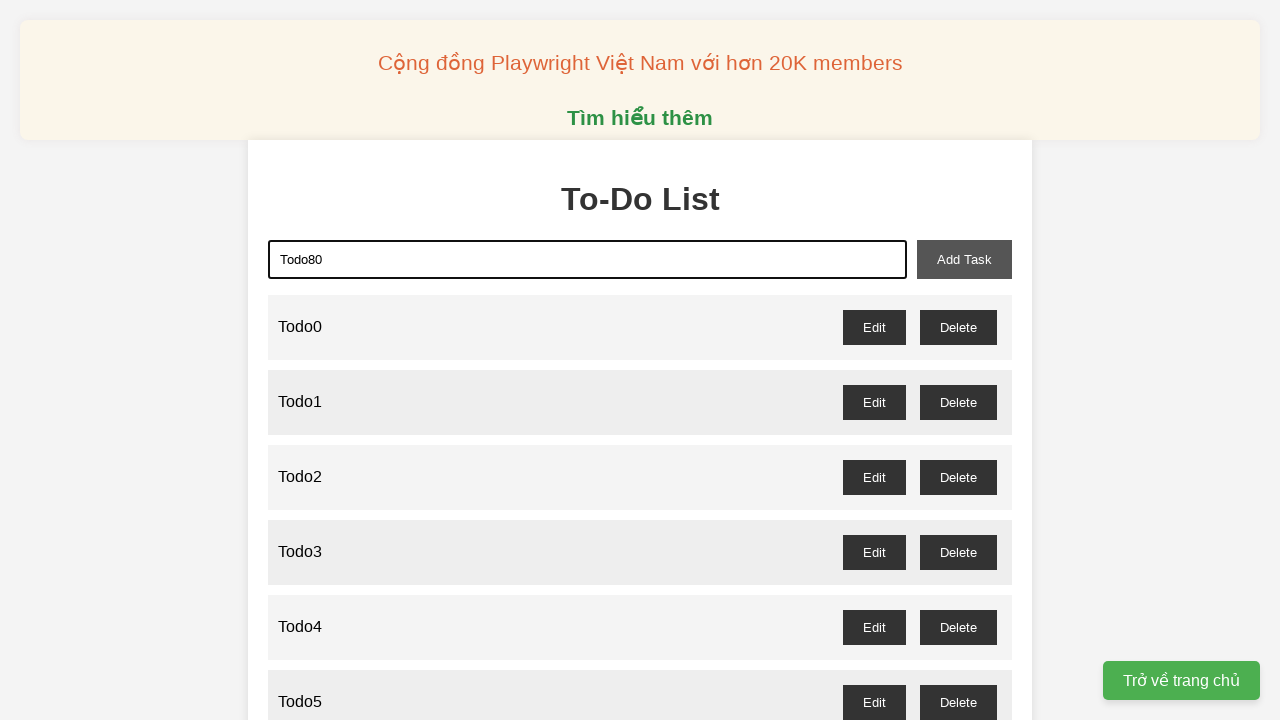

Clicked add task button for todo item 80 at (964, 259) on xpath=//button[@id='add-task']
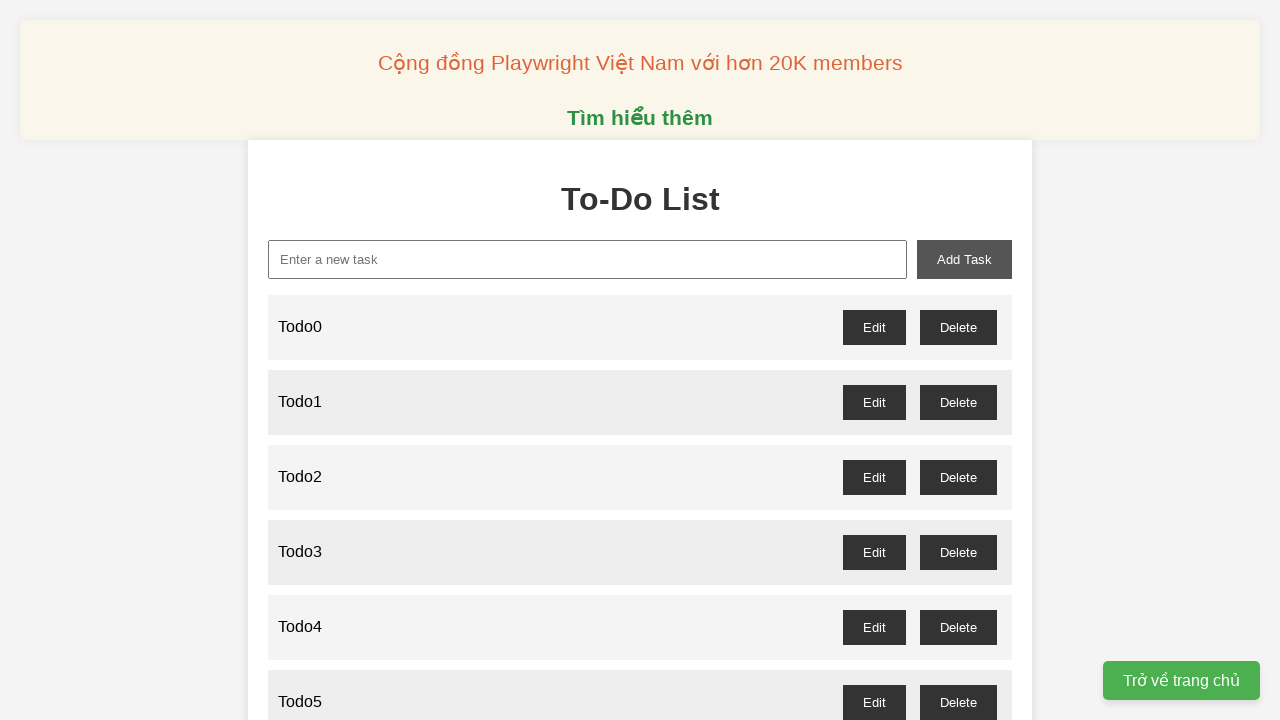

Filled input field with 'Todo81' on xpath=//input[@id='new-task']
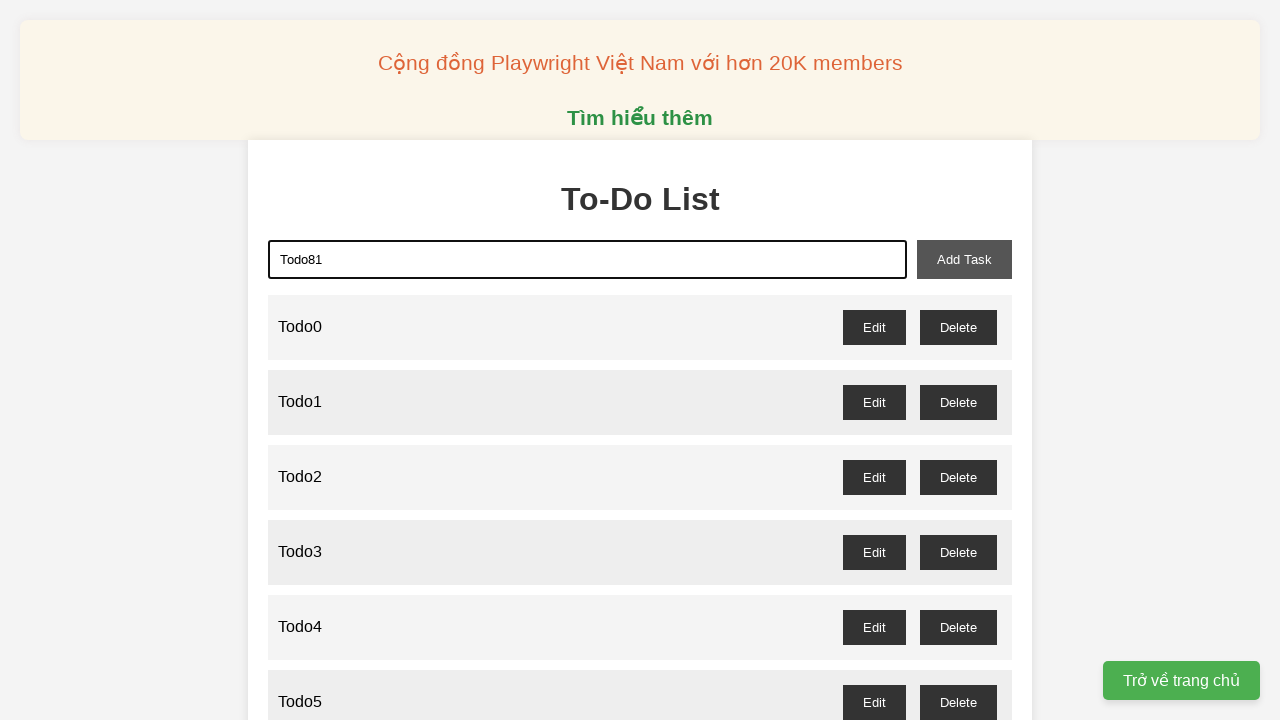

Clicked add task button for todo item 81 at (964, 259) on xpath=//button[@id='add-task']
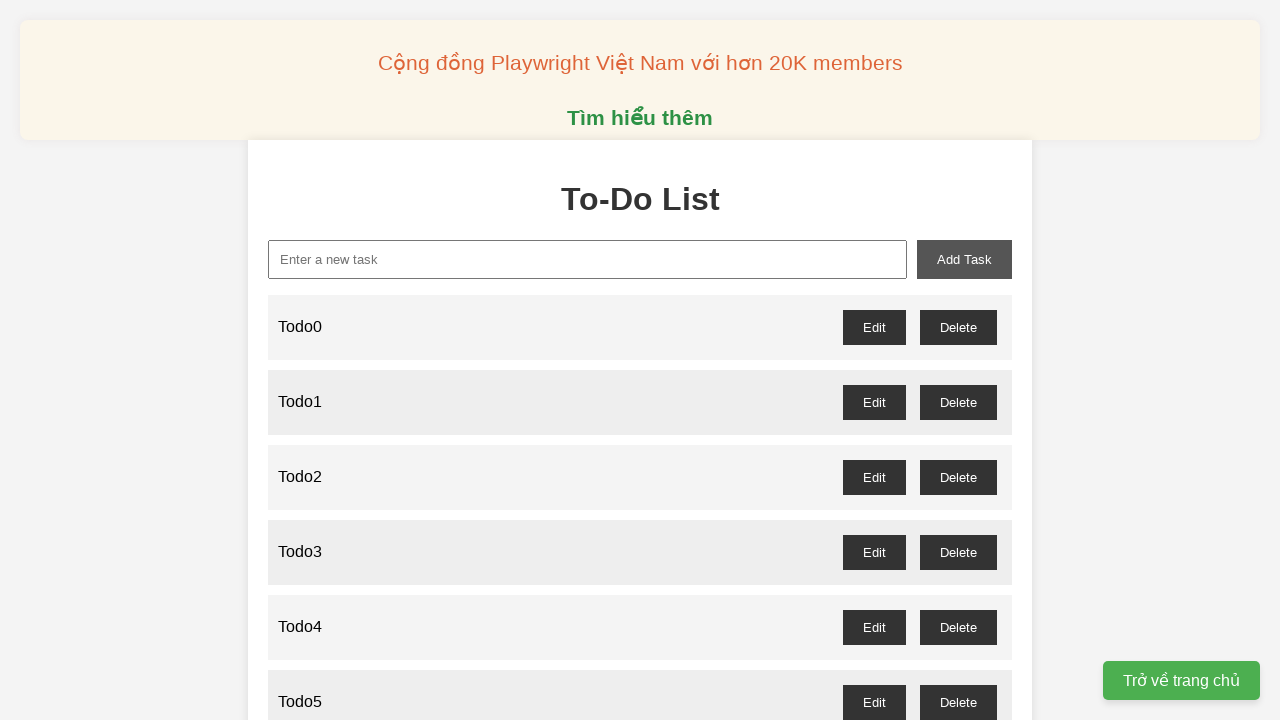

Filled input field with 'Todo82' on xpath=//input[@id='new-task']
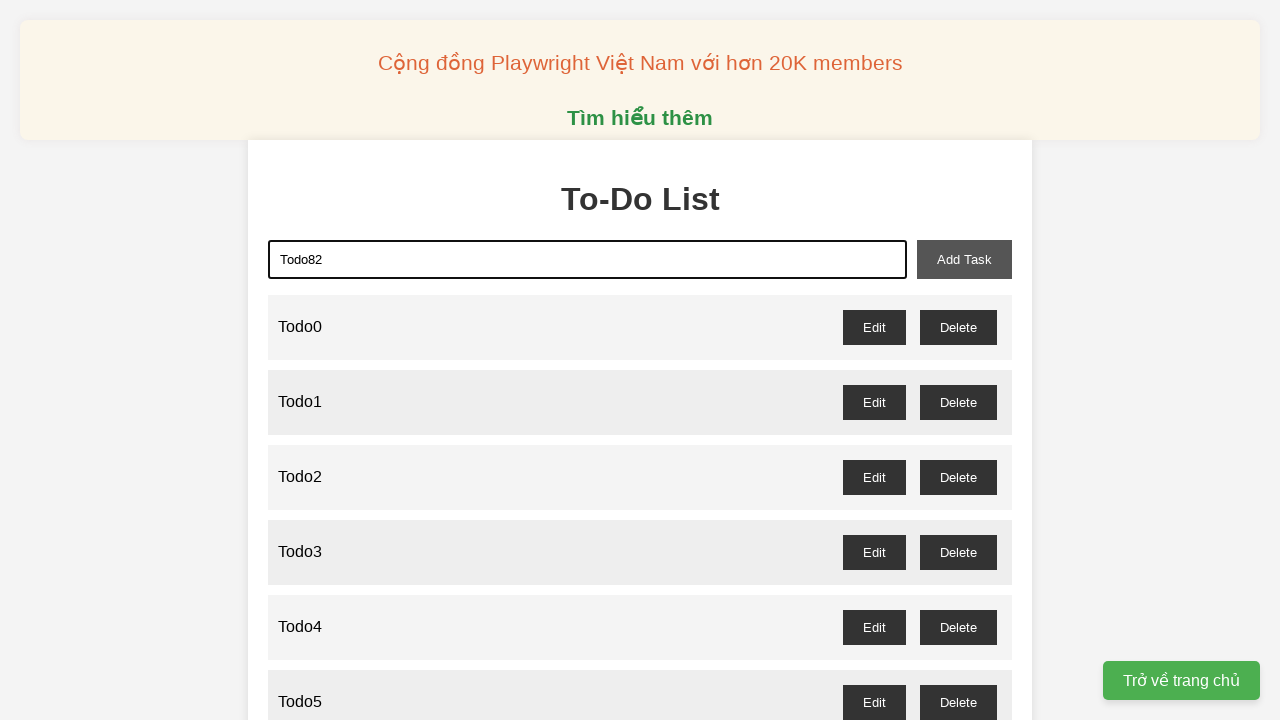

Clicked add task button for todo item 82 at (964, 259) on xpath=//button[@id='add-task']
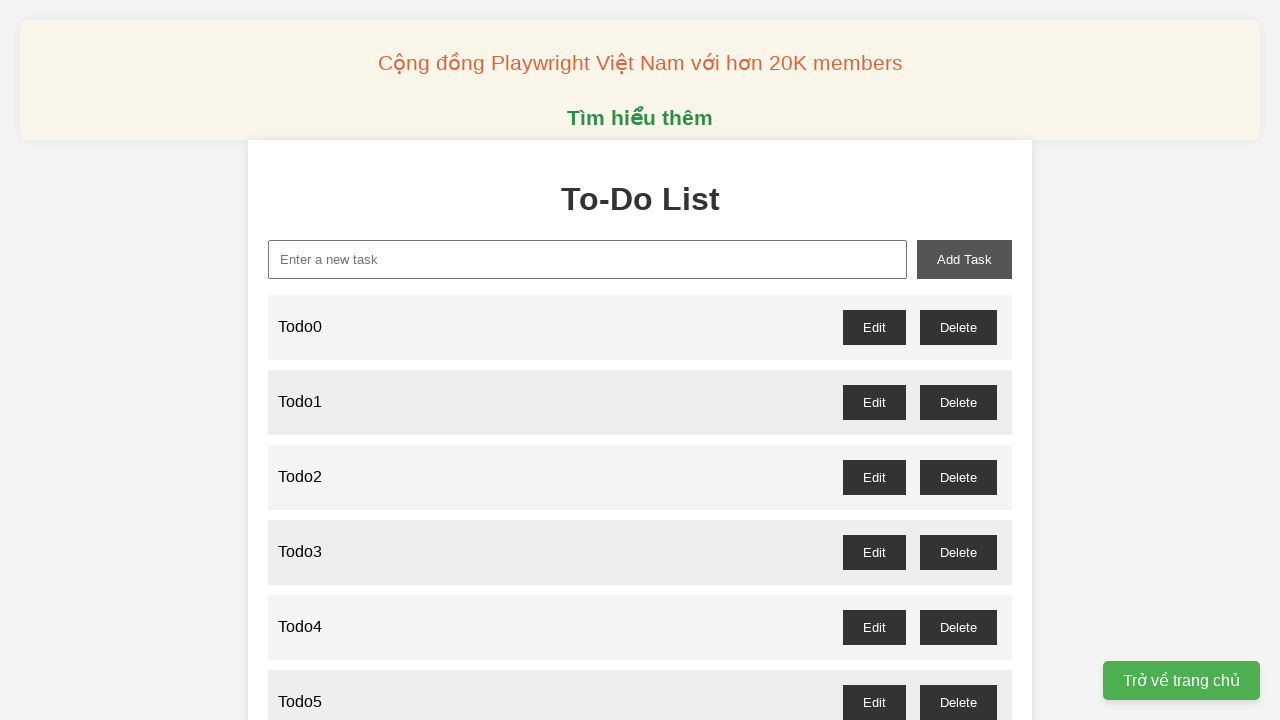

Filled input field with 'Todo83' on xpath=//input[@id='new-task']
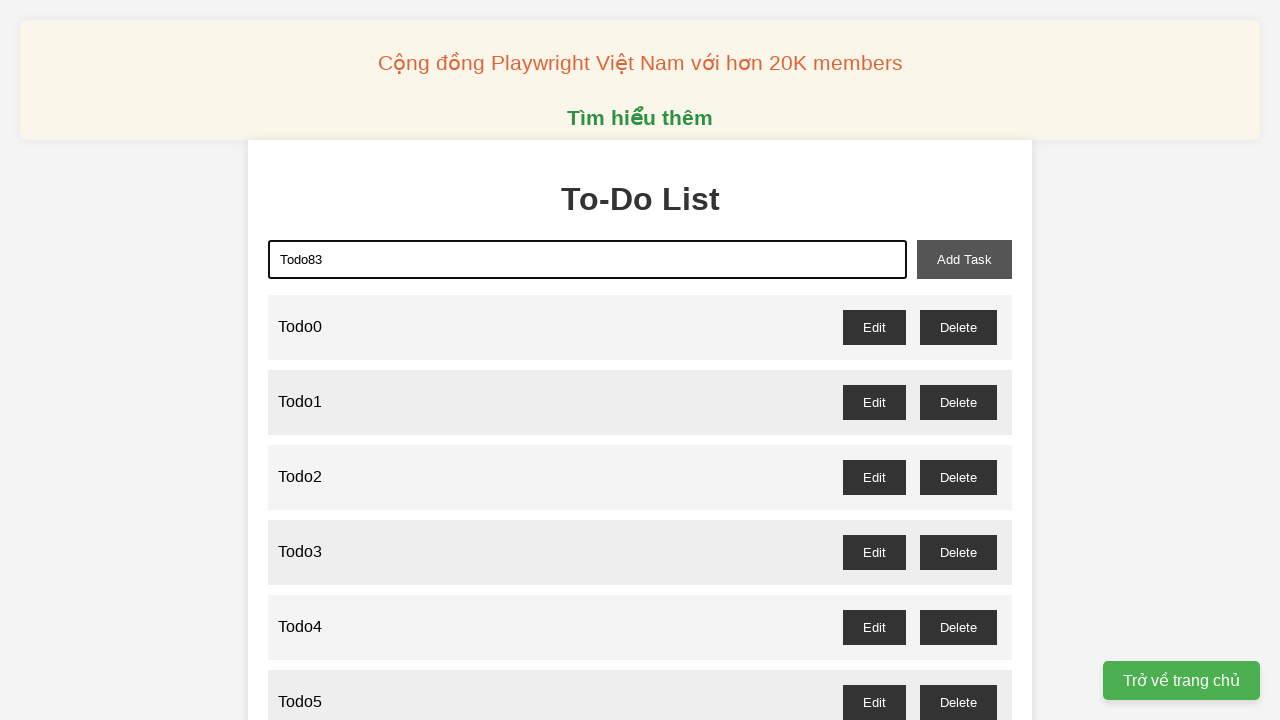

Clicked add task button for todo item 83 at (964, 259) on xpath=//button[@id='add-task']
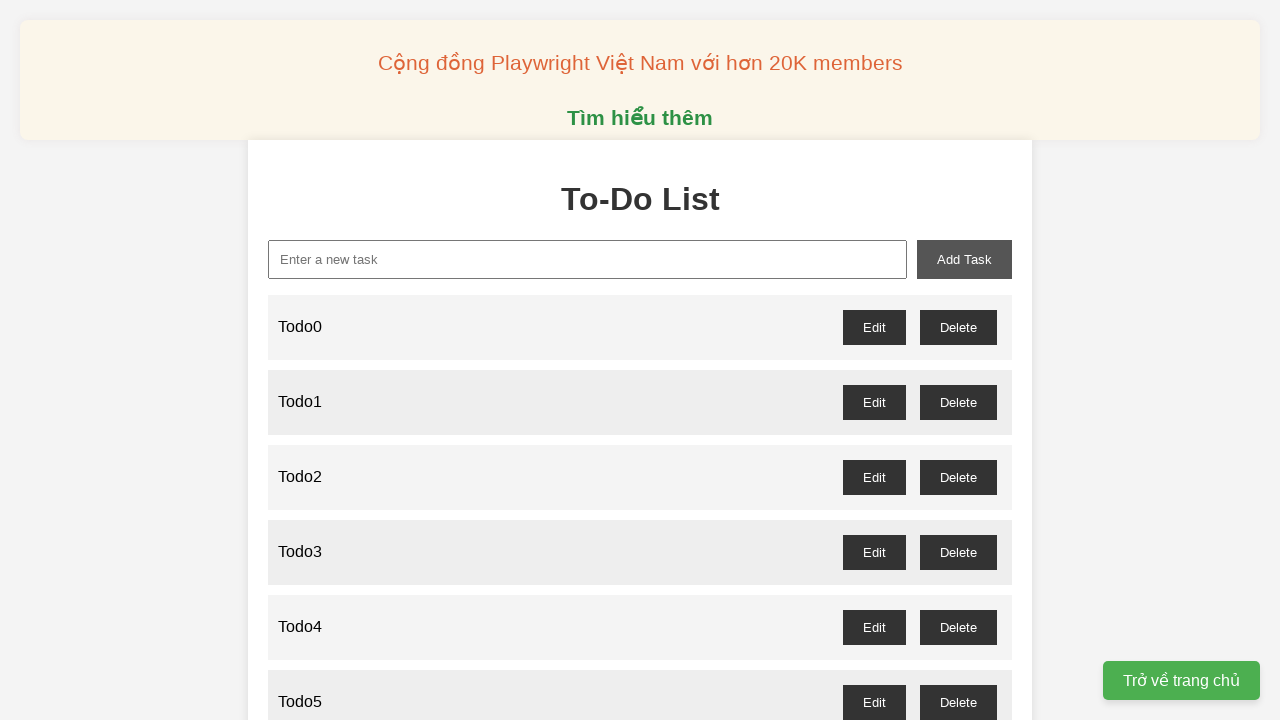

Filled input field with 'Todo84' on xpath=//input[@id='new-task']
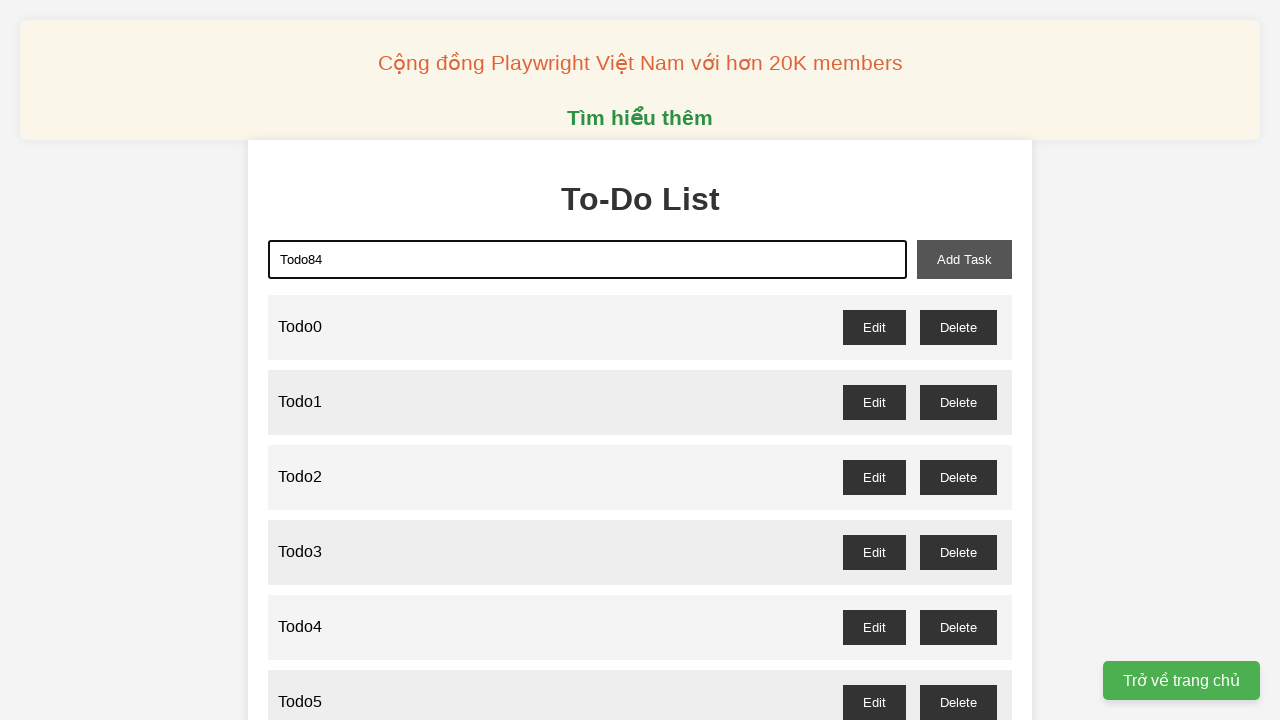

Clicked add task button for todo item 84 at (964, 259) on xpath=//button[@id='add-task']
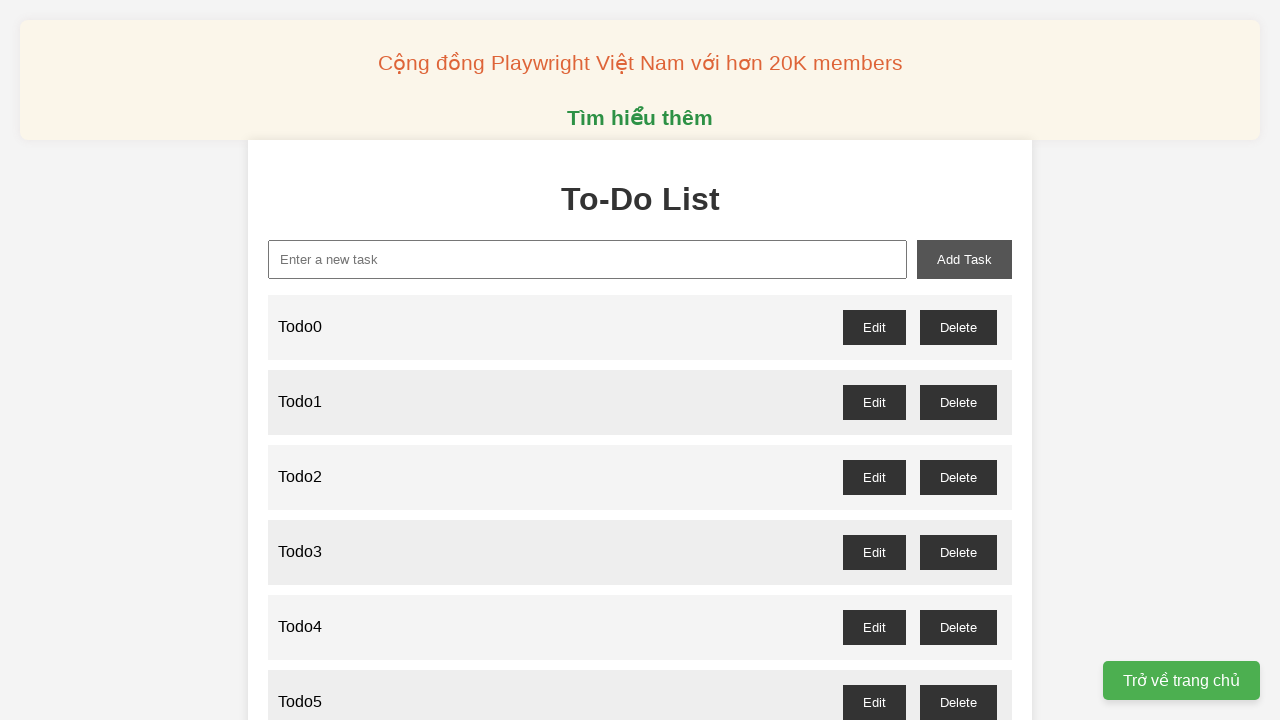

Filled input field with 'Todo85' on xpath=//input[@id='new-task']
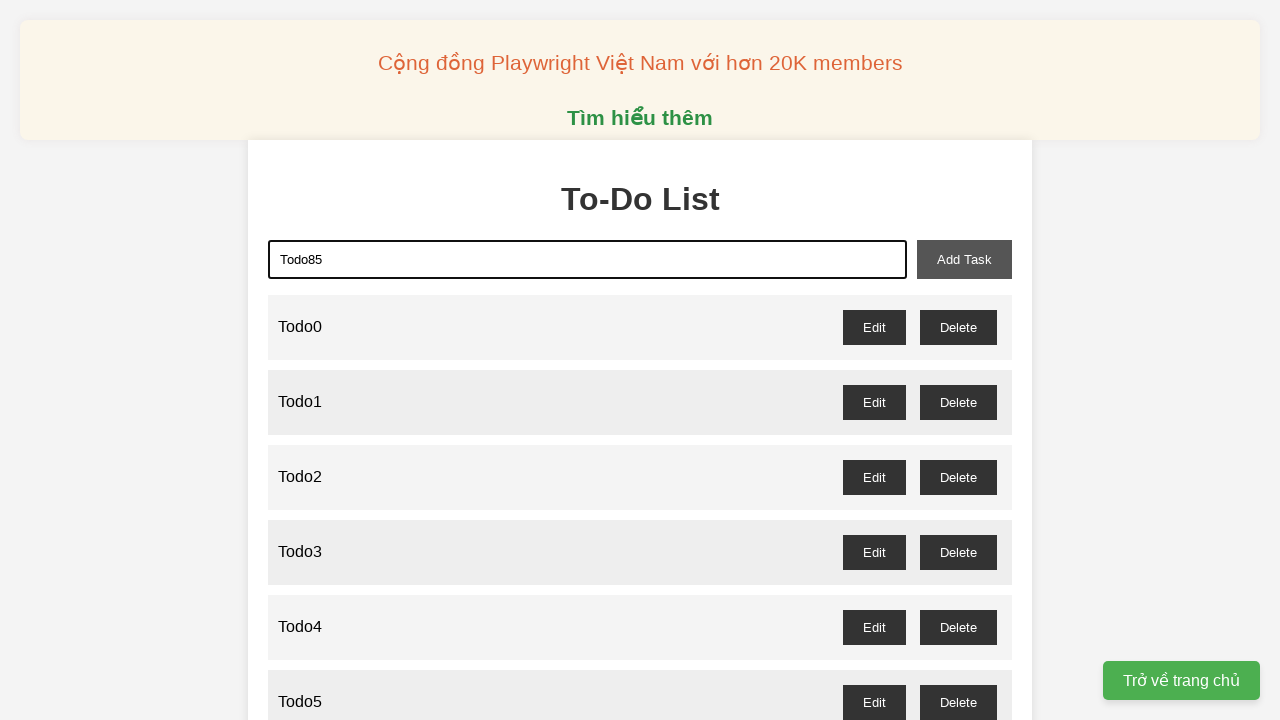

Clicked add task button for todo item 85 at (964, 259) on xpath=//button[@id='add-task']
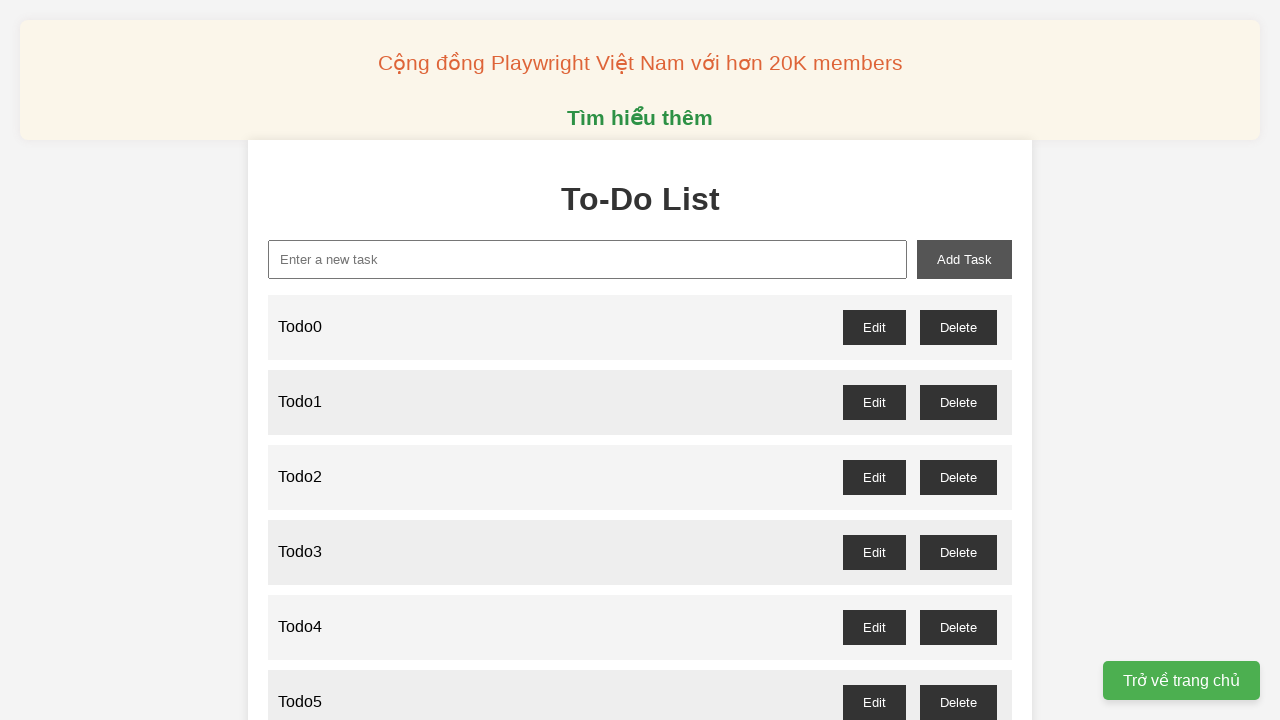

Filled input field with 'Todo86' on xpath=//input[@id='new-task']
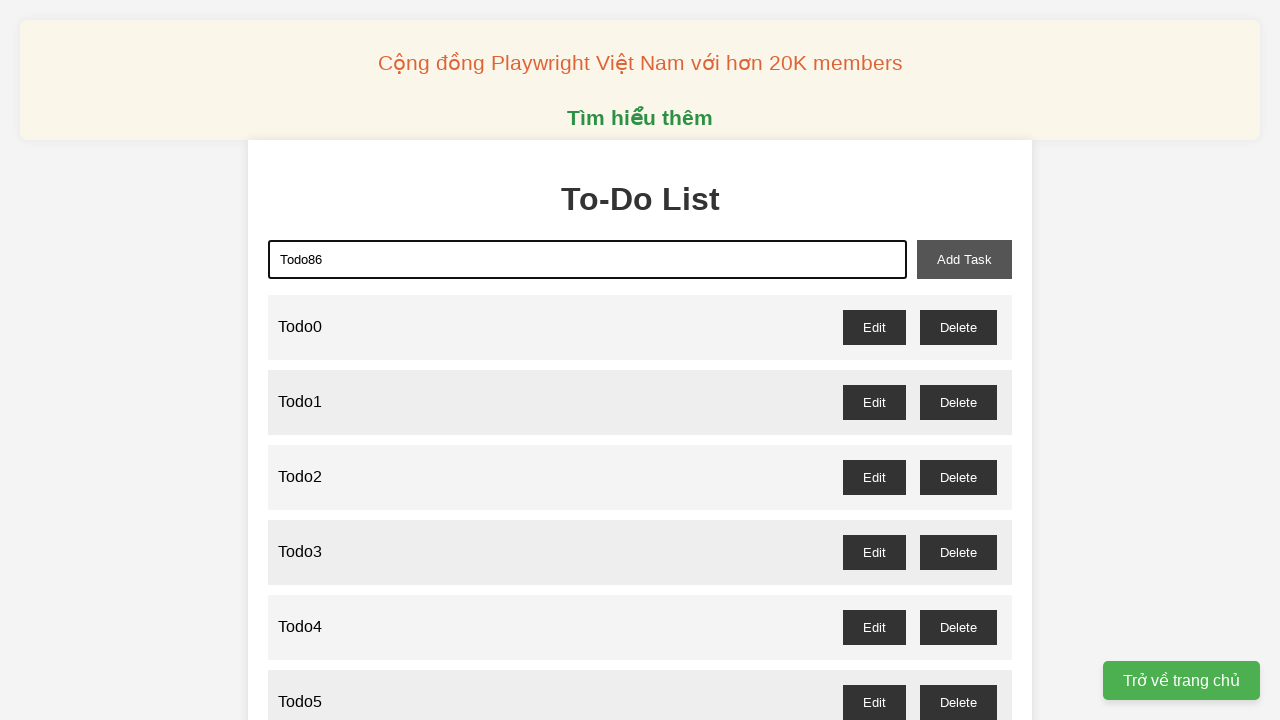

Clicked add task button for todo item 86 at (964, 259) on xpath=//button[@id='add-task']
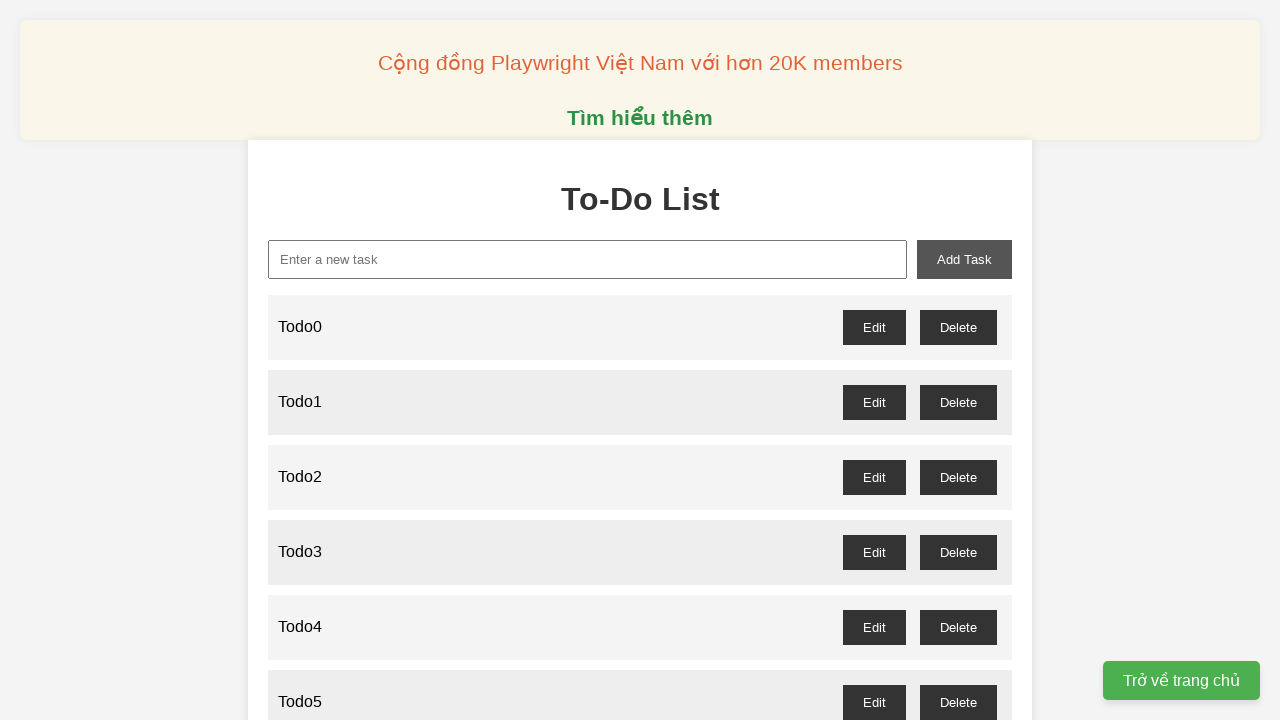

Filled input field with 'Todo87' on xpath=//input[@id='new-task']
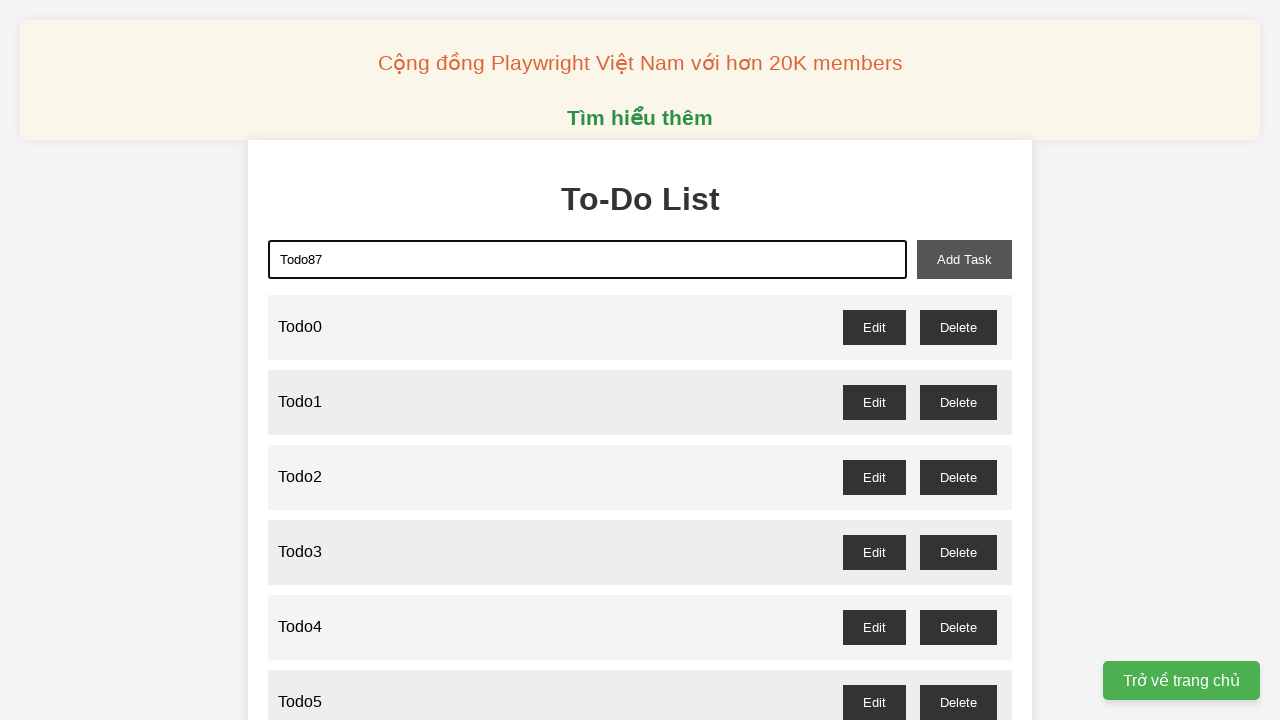

Clicked add task button for todo item 87 at (964, 259) on xpath=//button[@id='add-task']
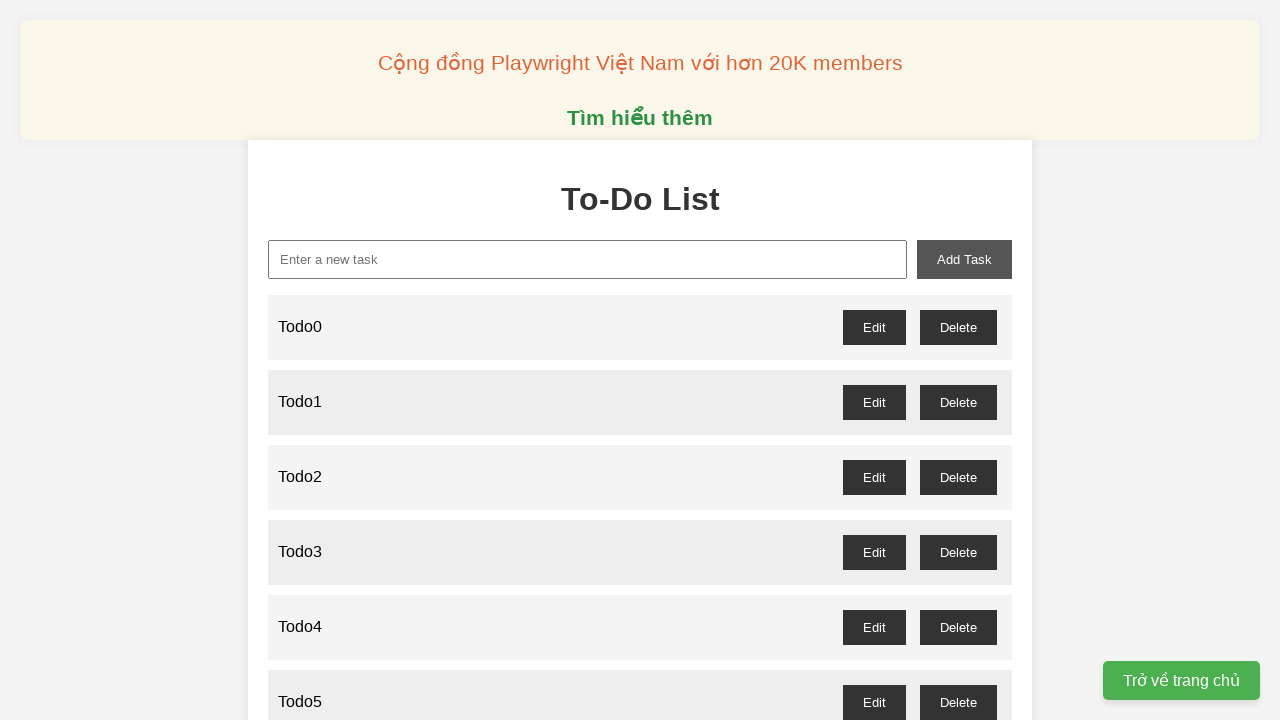

Filled input field with 'Todo88' on xpath=//input[@id='new-task']
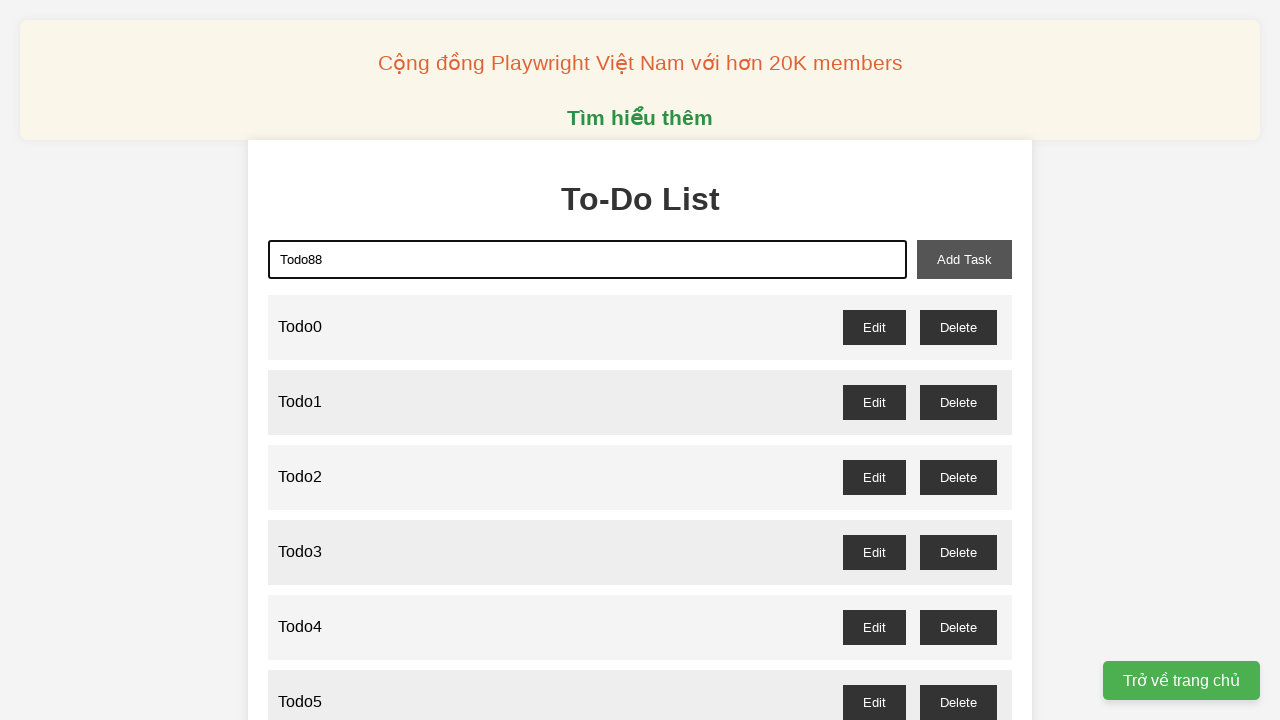

Clicked add task button for todo item 88 at (964, 259) on xpath=//button[@id='add-task']
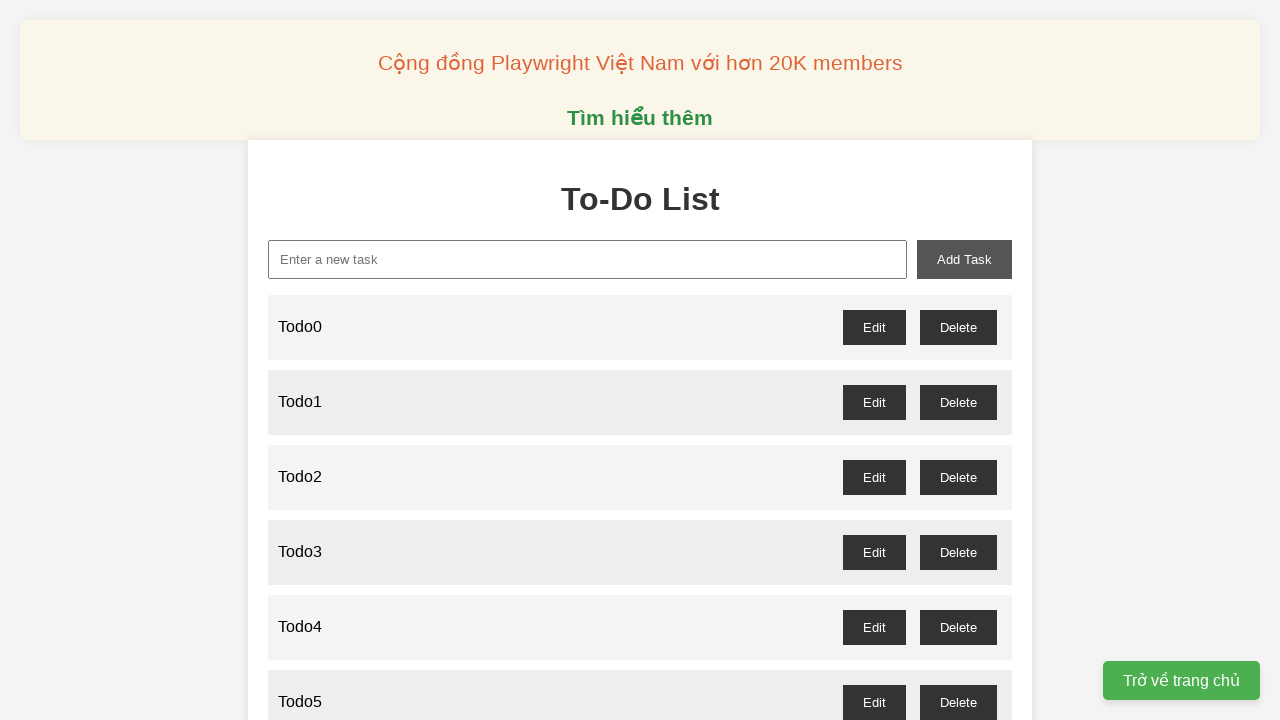

Filled input field with 'Todo89' on xpath=//input[@id='new-task']
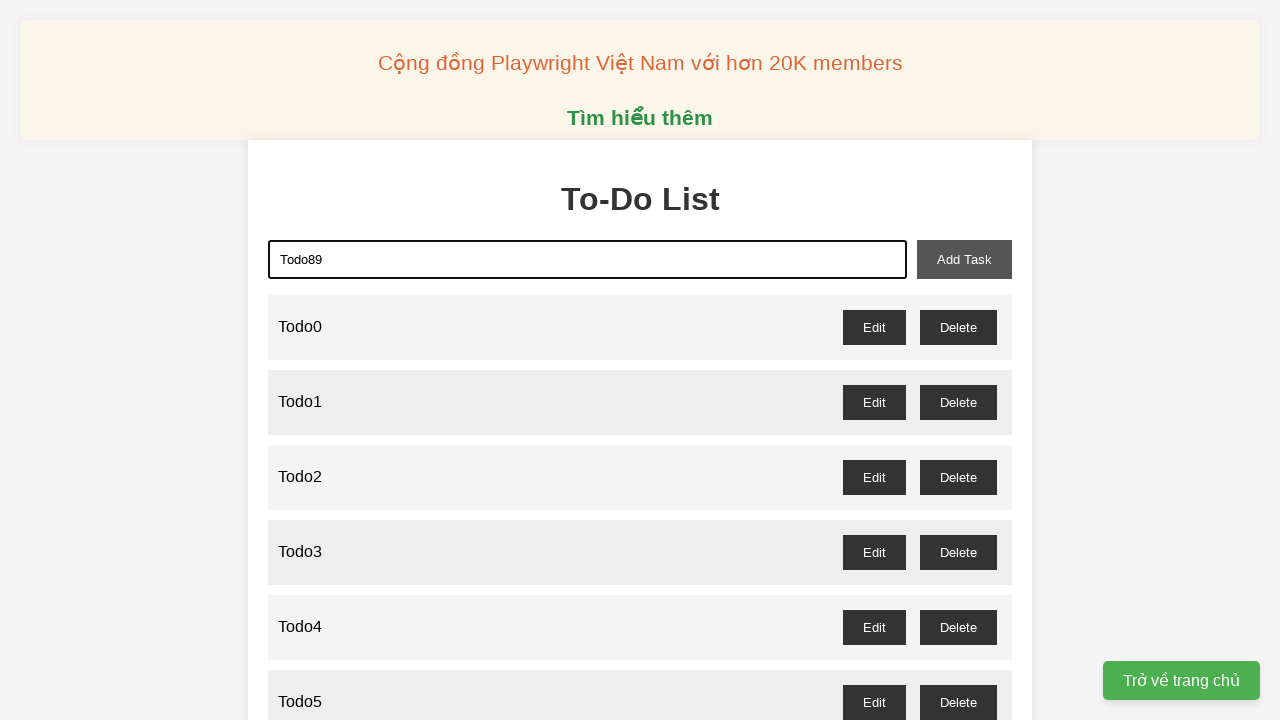

Clicked add task button for todo item 89 at (964, 259) on xpath=//button[@id='add-task']
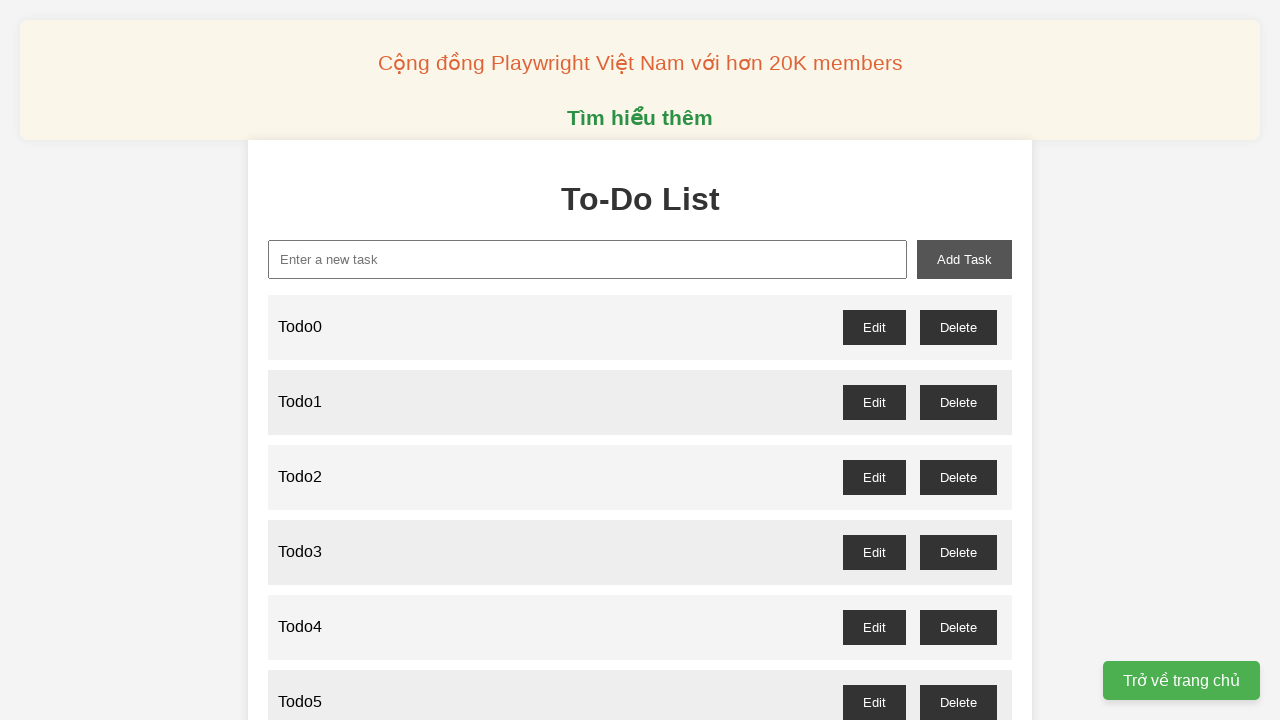

Filled input field with 'Todo90' on xpath=//input[@id='new-task']
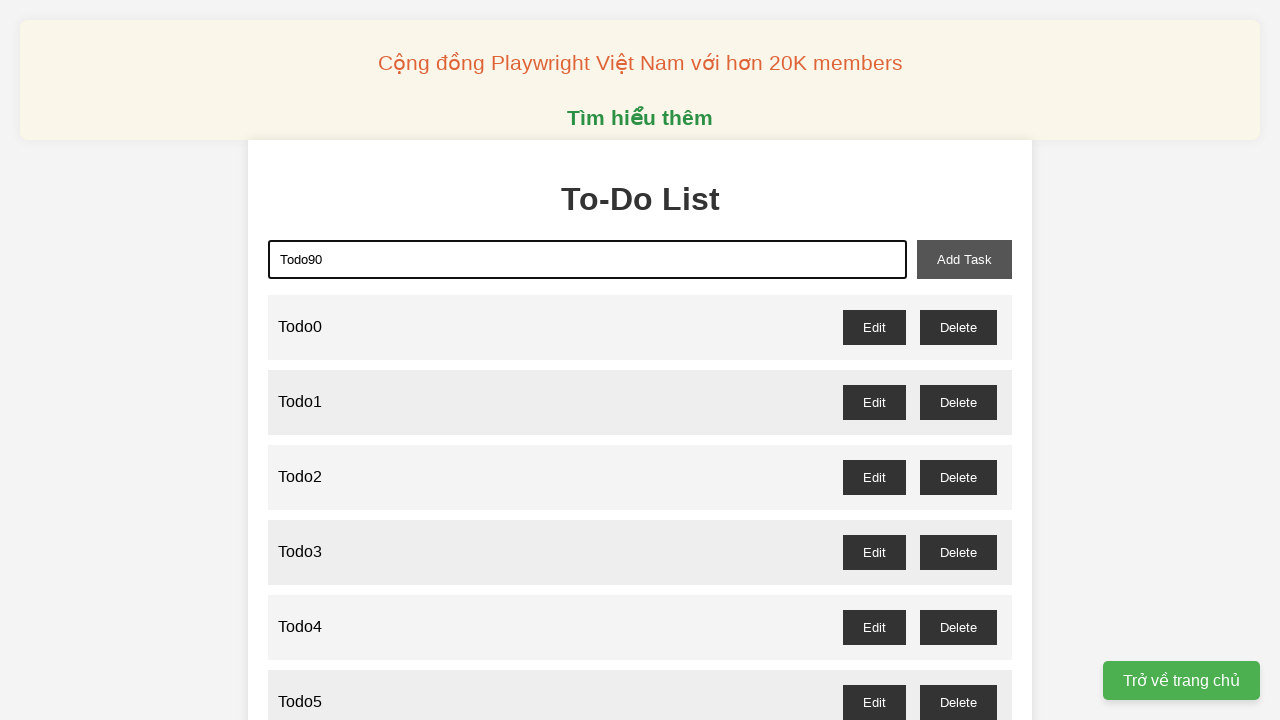

Clicked add task button for todo item 90 at (964, 259) on xpath=//button[@id='add-task']
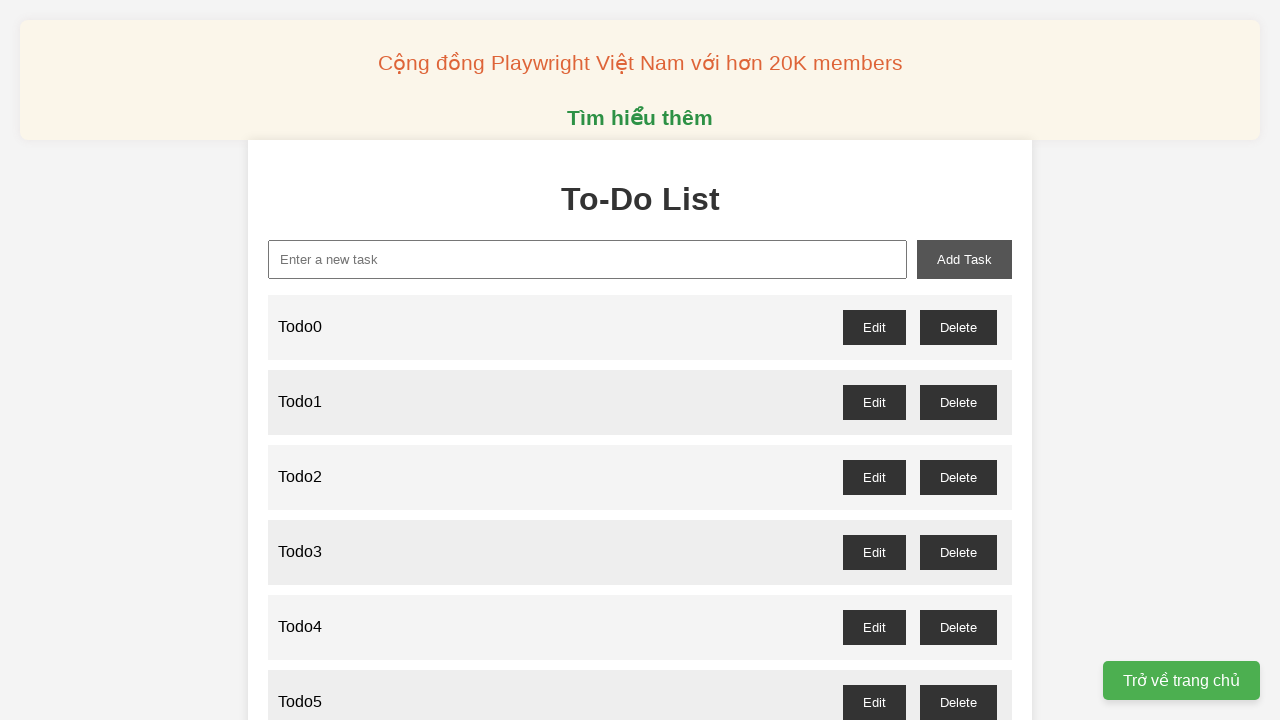

Filled input field with 'Todo91' on xpath=//input[@id='new-task']
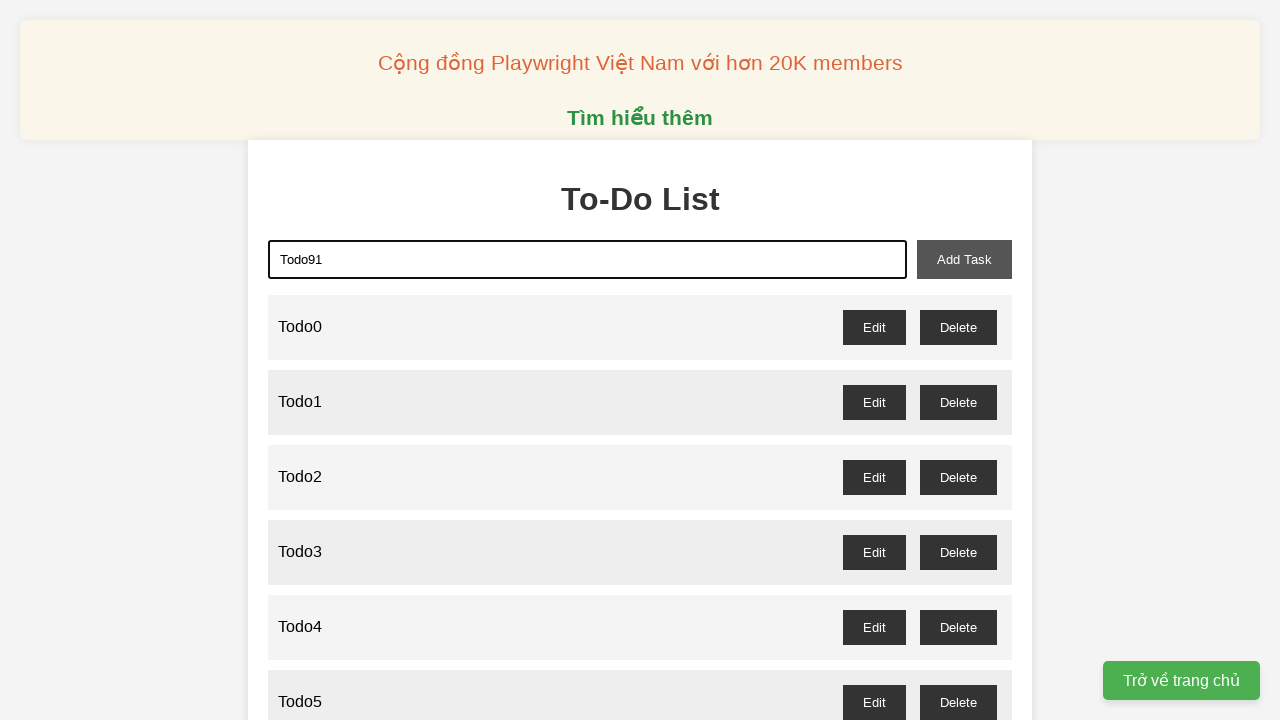

Clicked add task button for todo item 91 at (964, 259) on xpath=//button[@id='add-task']
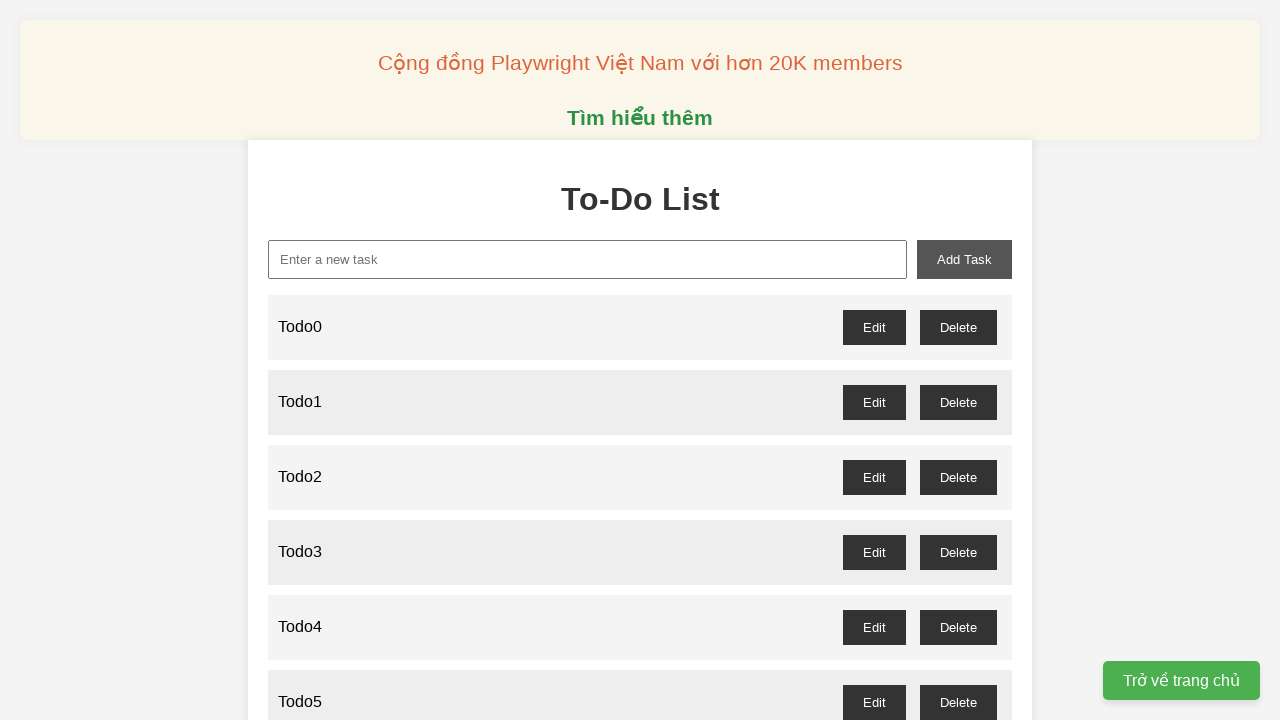

Filled input field with 'Todo92' on xpath=//input[@id='new-task']
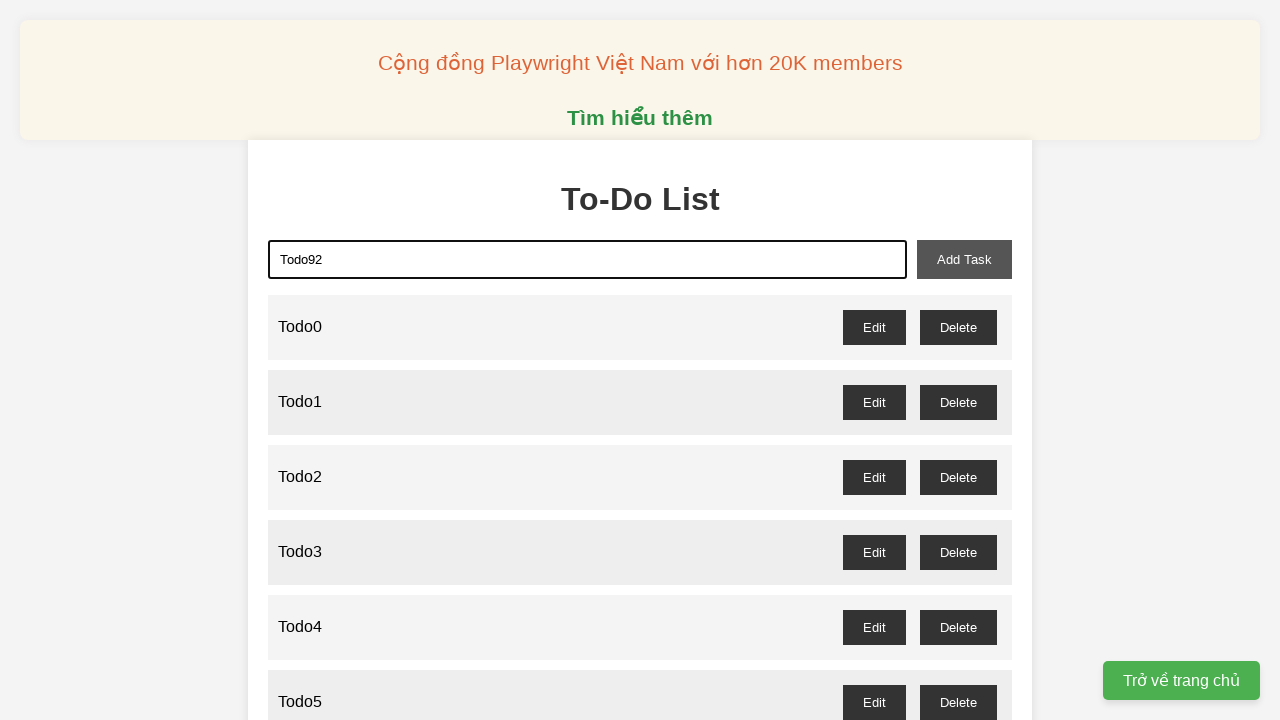

Clicked add task button for todo item 92 at (964, 259) on xpath=//button[@id='add-task']
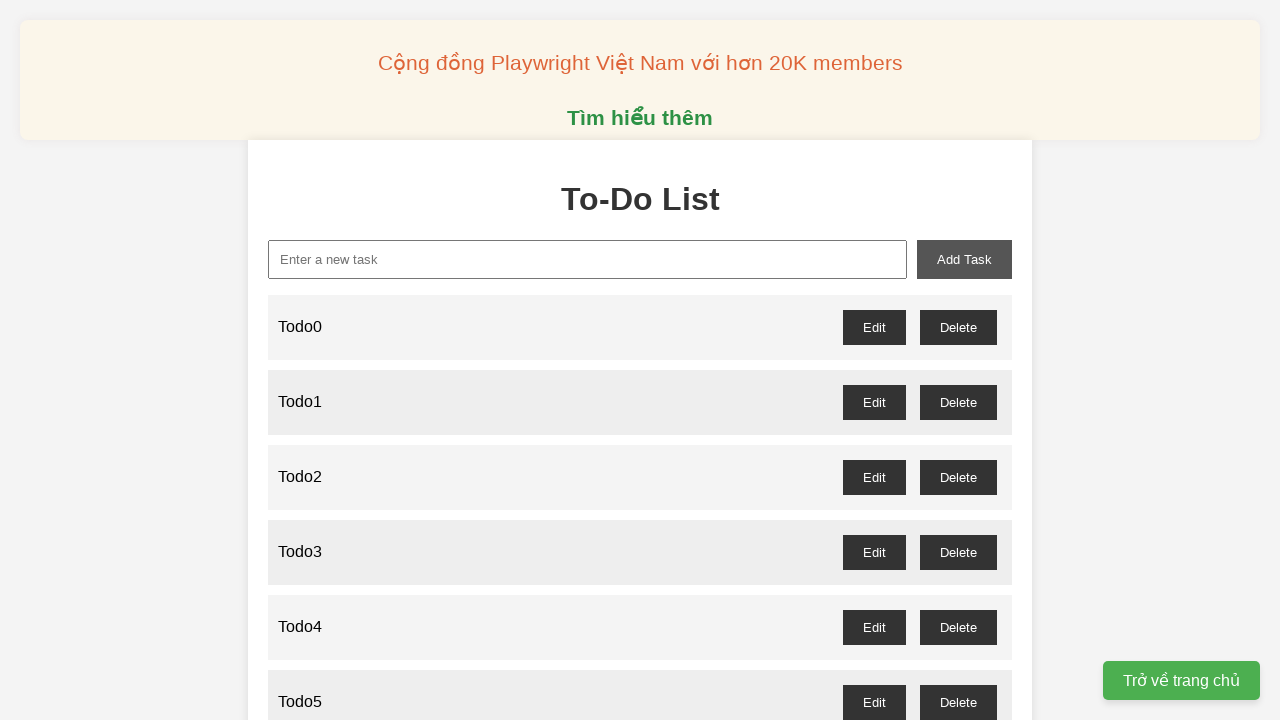

Filled input field with 'Todo93' on xpath=//input[@id='new-task']
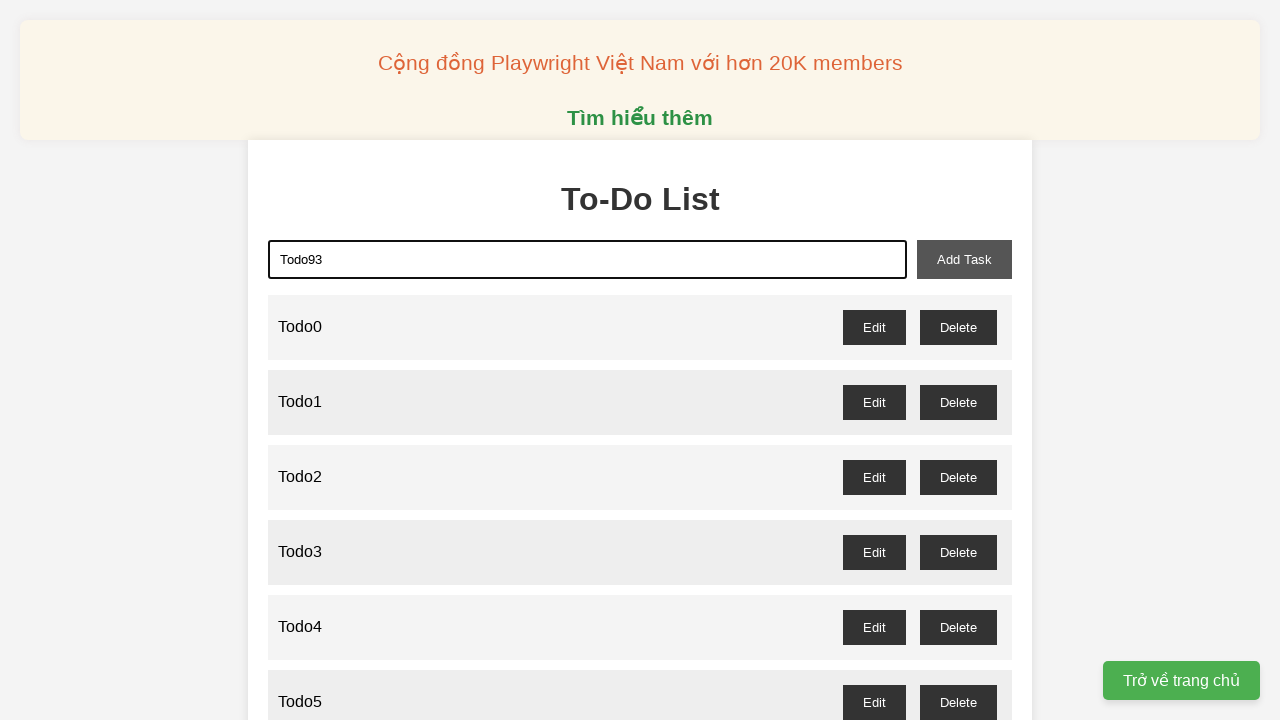

Clicked add task button for todo item 93 at (964, 259) on xpath=//button[@id='add-task']
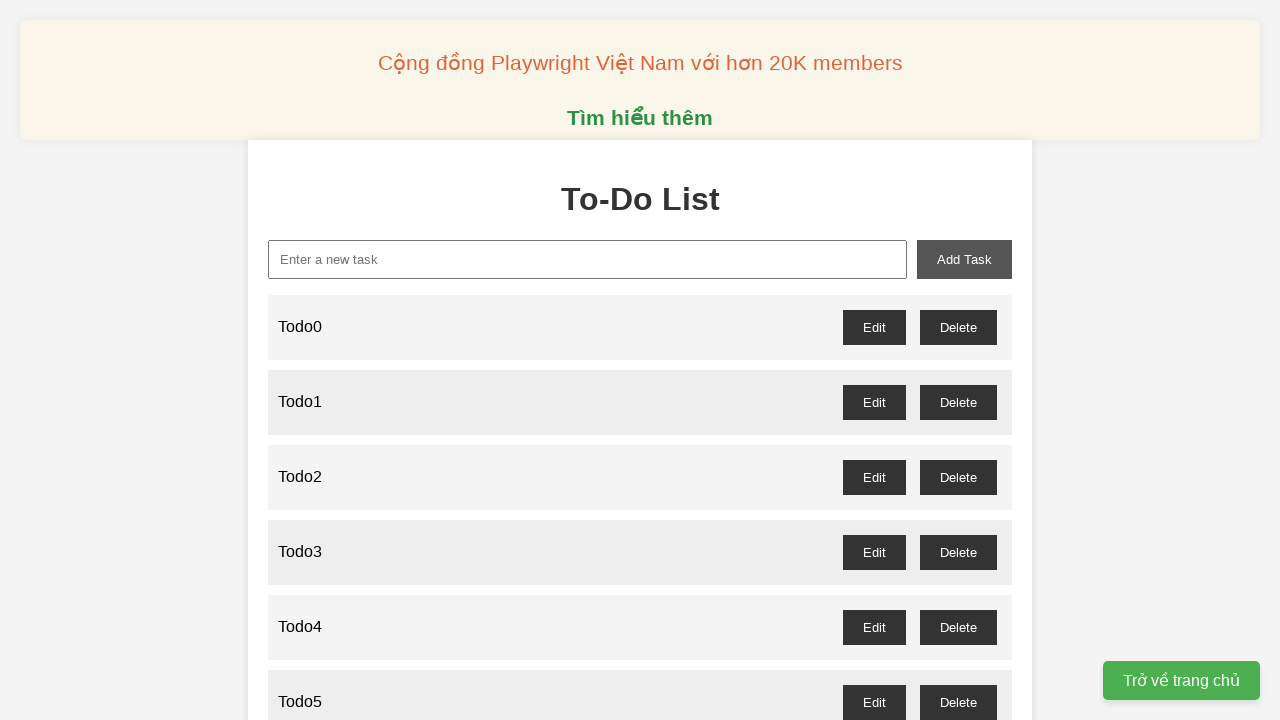

Filled input field with 'Todo94' on xpath=//input[@id='new-task']
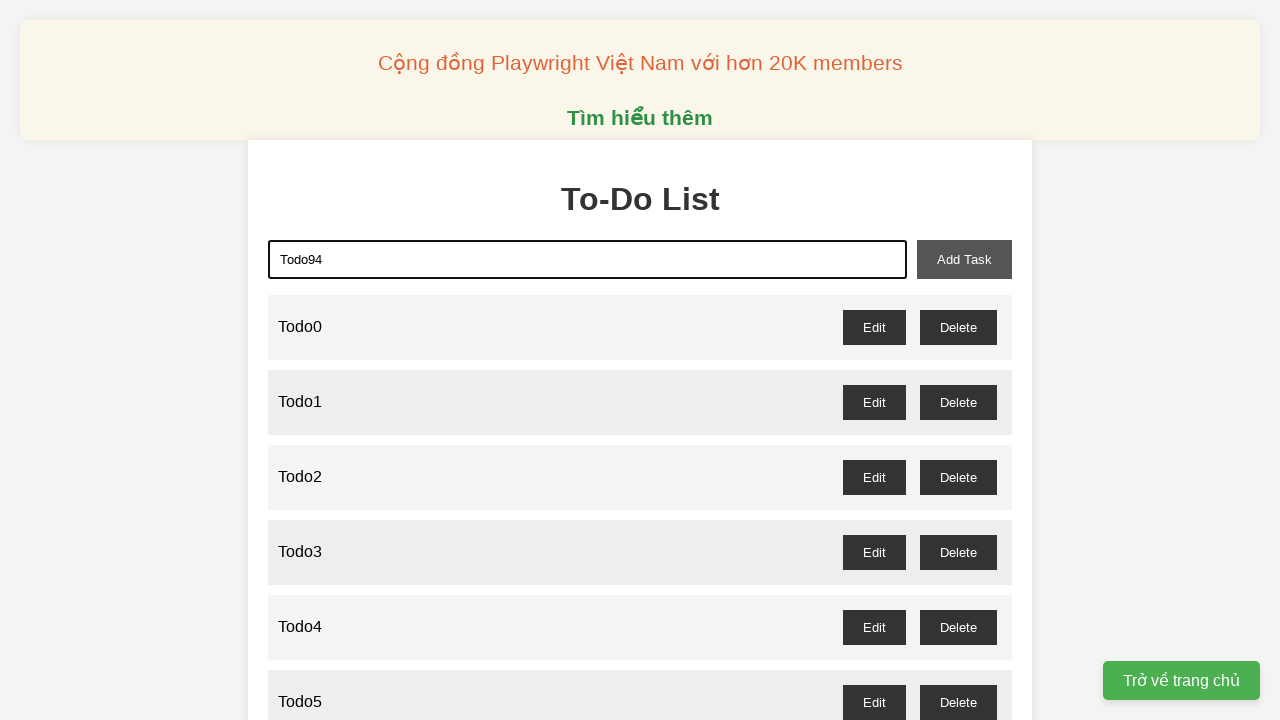

Clicked add task button for todo item 94 at (964, 259) on xpath=//button[@id='add-task']
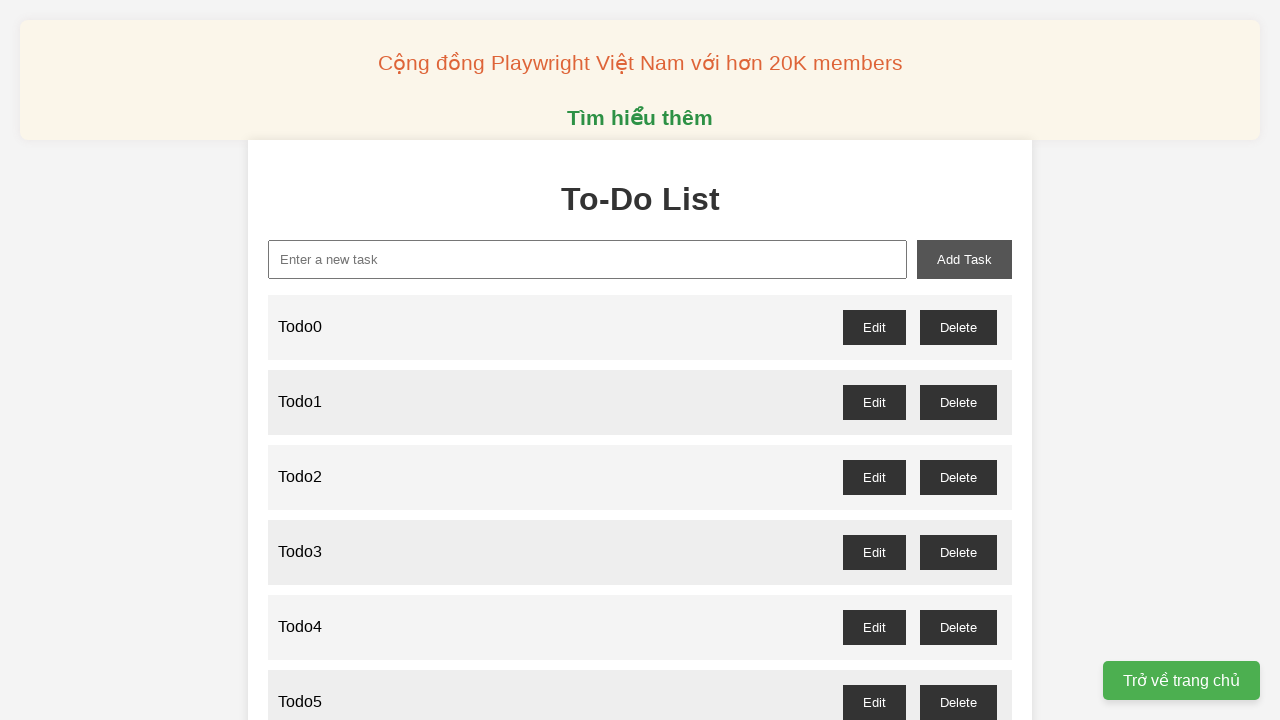

Filled input field with 'Todo95' on xpath=//input[@id='new-task']
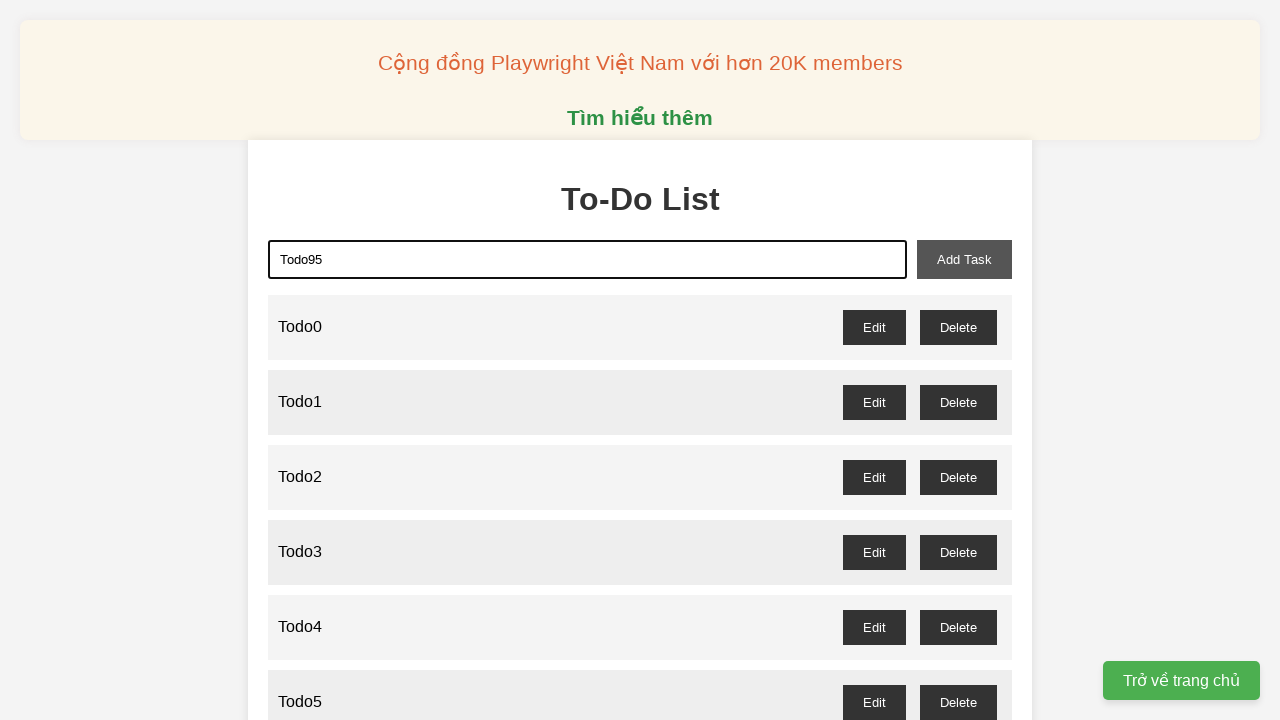

Clicked add task button for todo item 95 at (964, 259) on xpath=//button[@id='add-task']
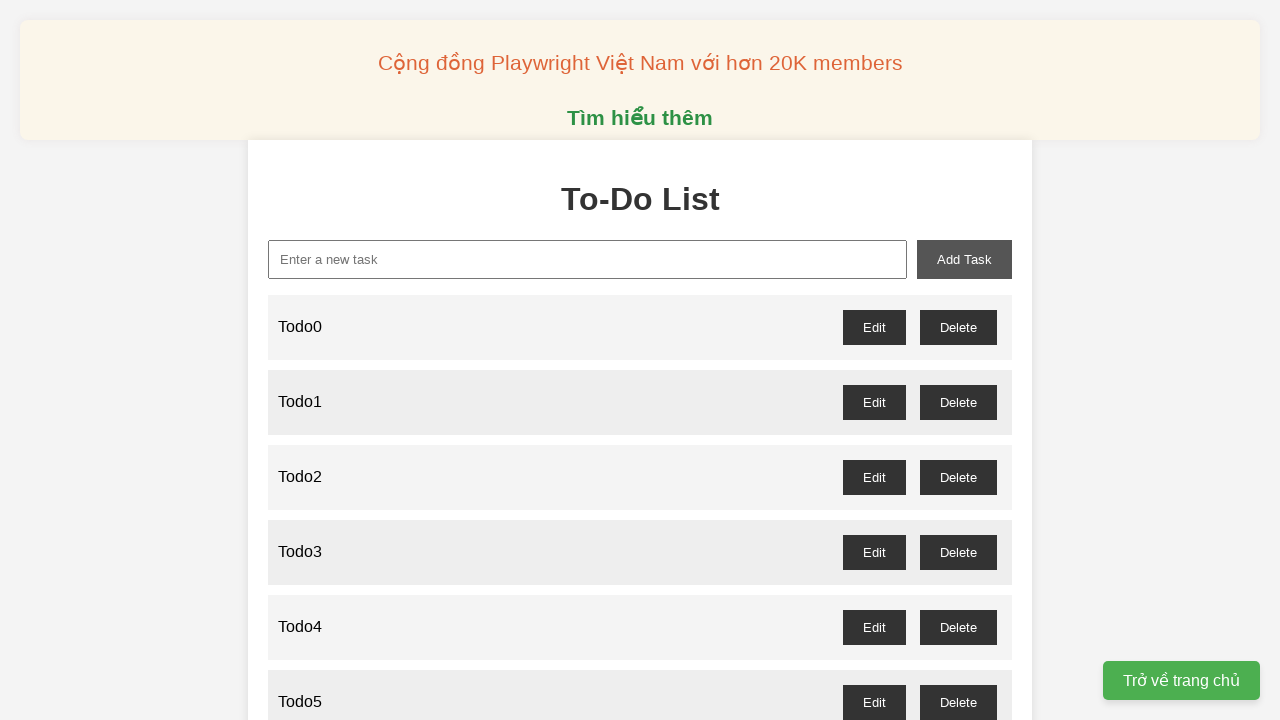

Filled input field with 'Todo96' on xpath=//input[@id='new-task']
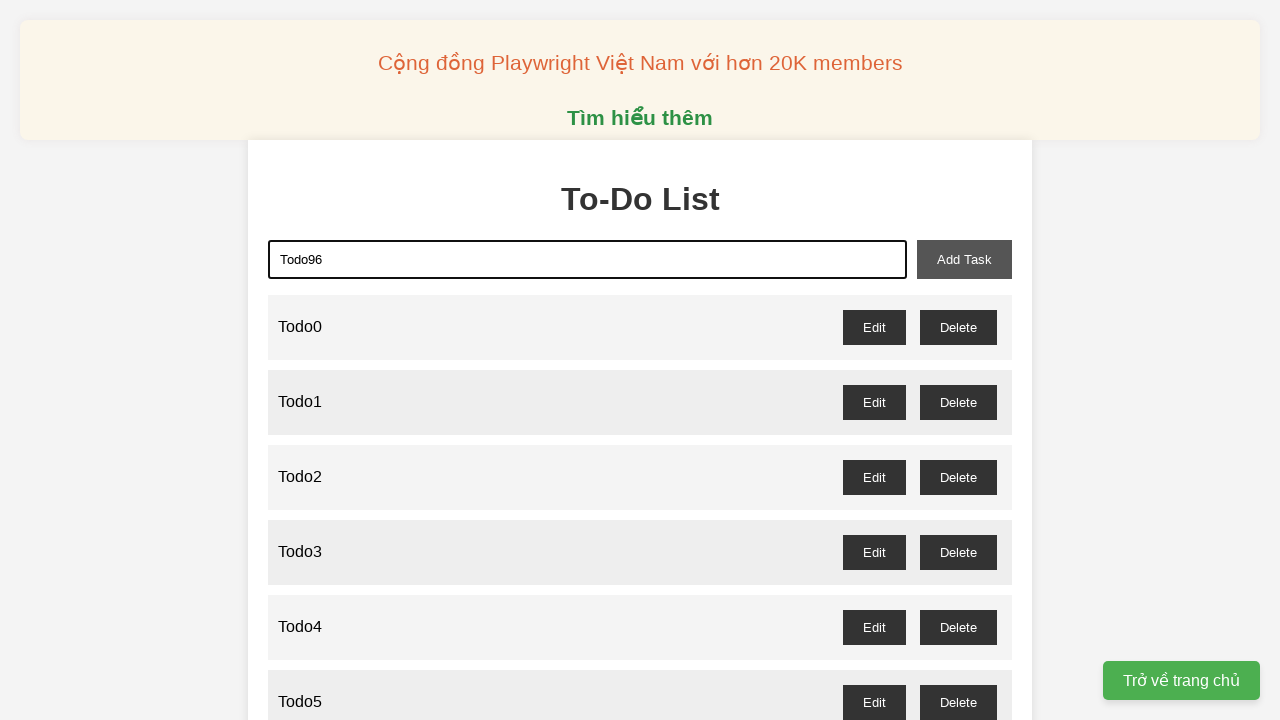

Clicked add task button for todo item 96 at (964, 259) on xpath=//button[@id='add-task']
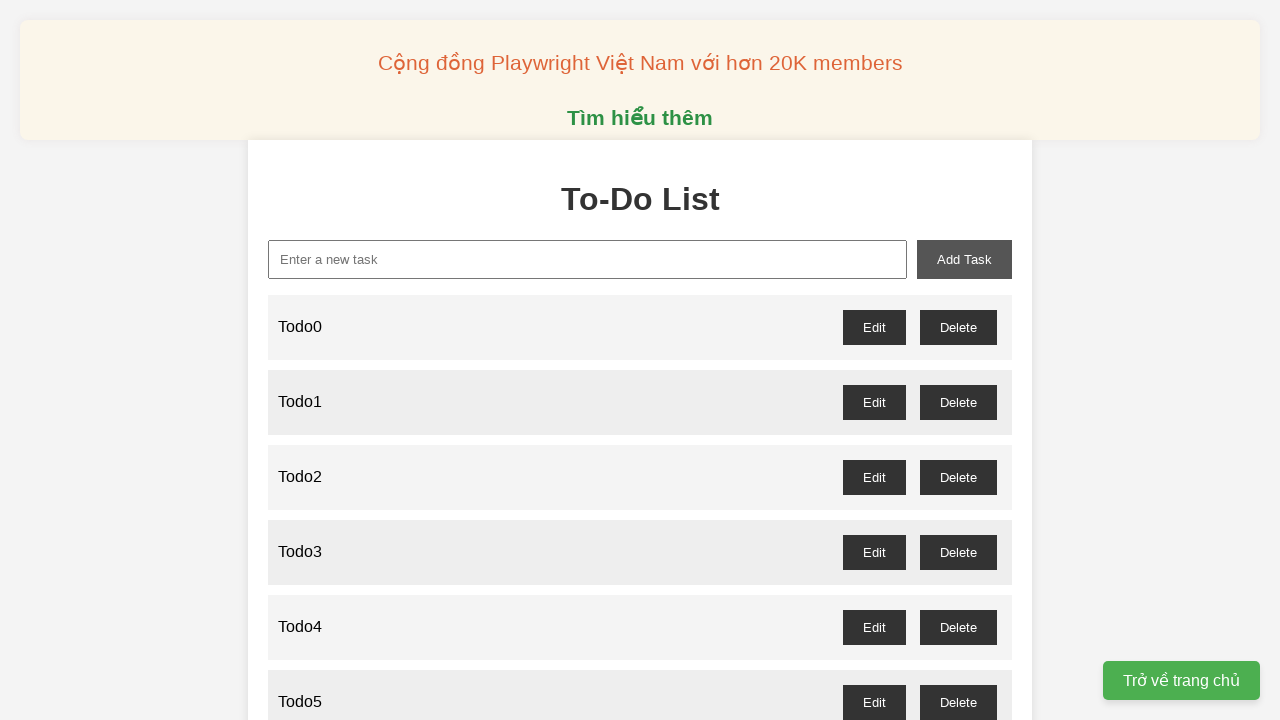

Filled input field with 'Todo97' on xpath=//input[@id='new-task']
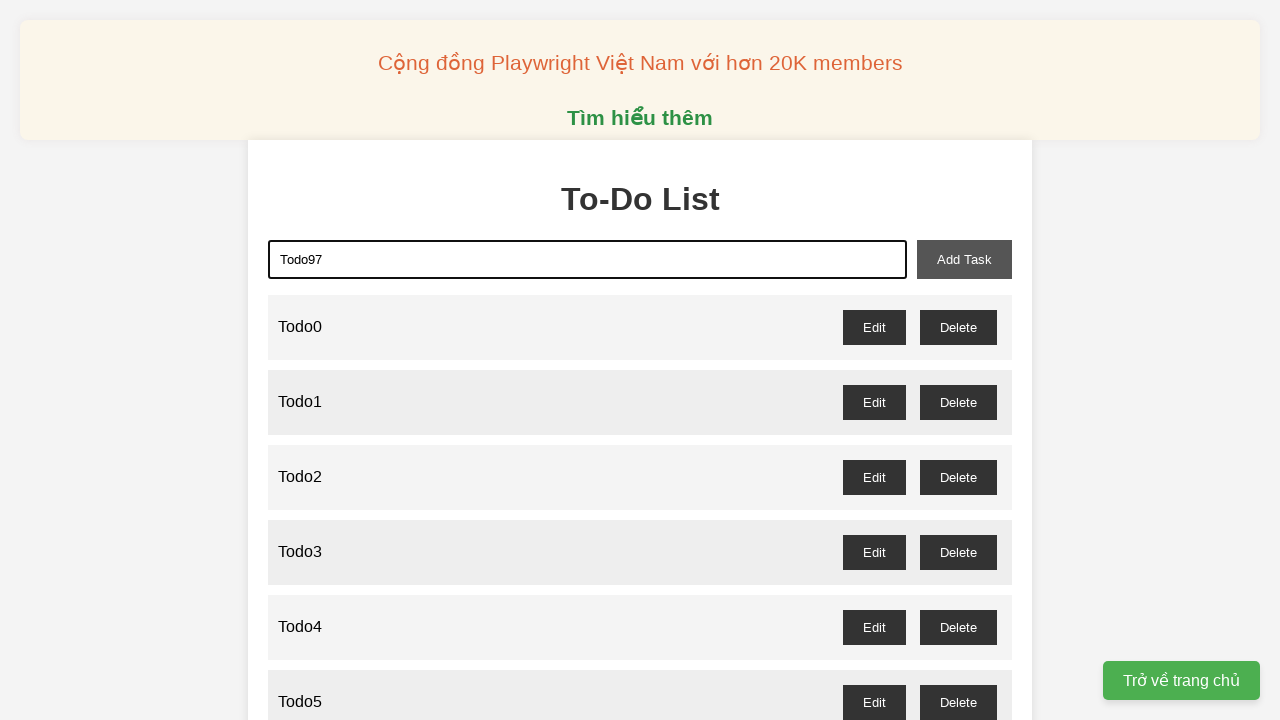

Clicked add task button for todo item 97 at (964, 259) on xpath=//button[@id='add-task']
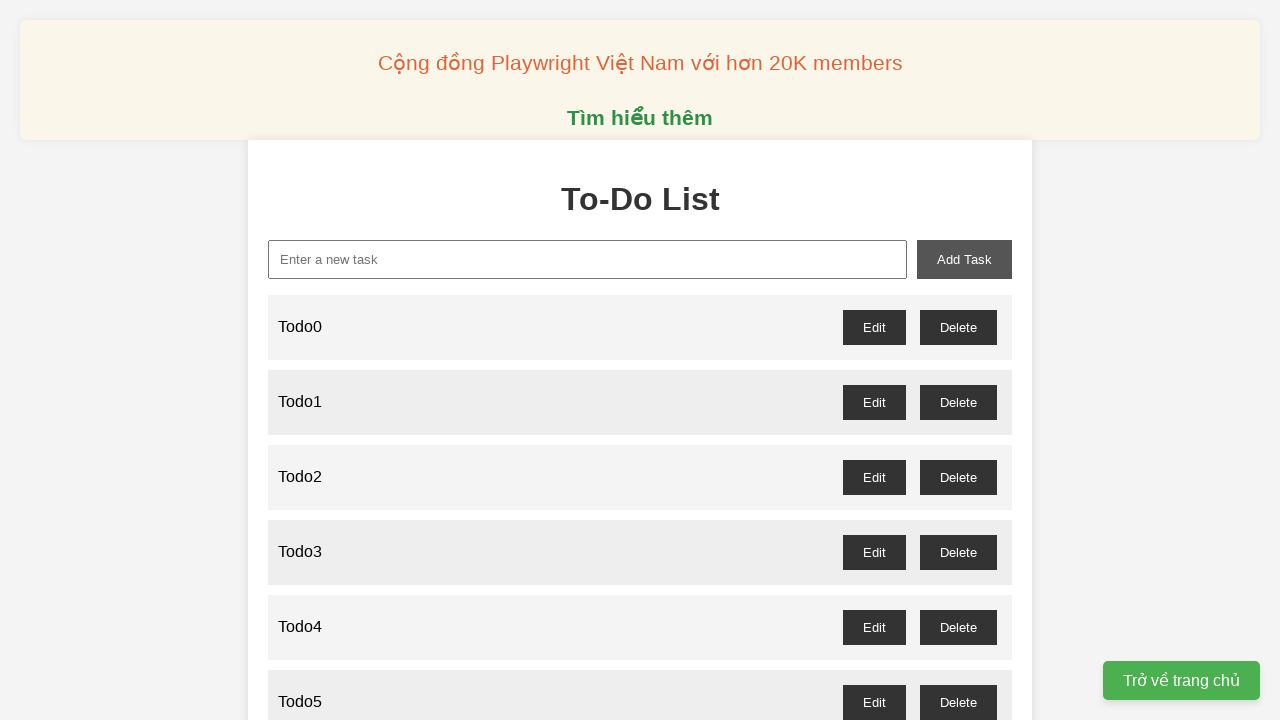

Filled input field with 'Todo98' on xpath=//input[@id='new-task']
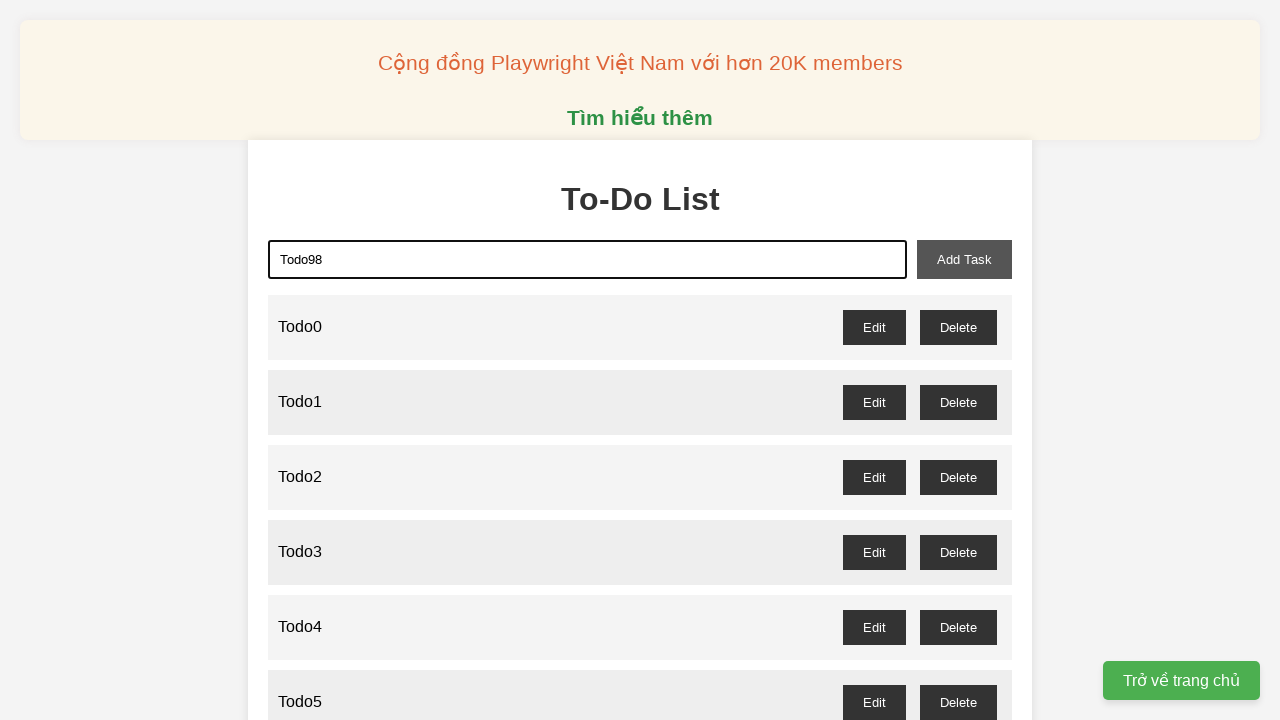

Clicked add task button for todo item 98 at (964, 259) on xpath=//button[@id='add-task']
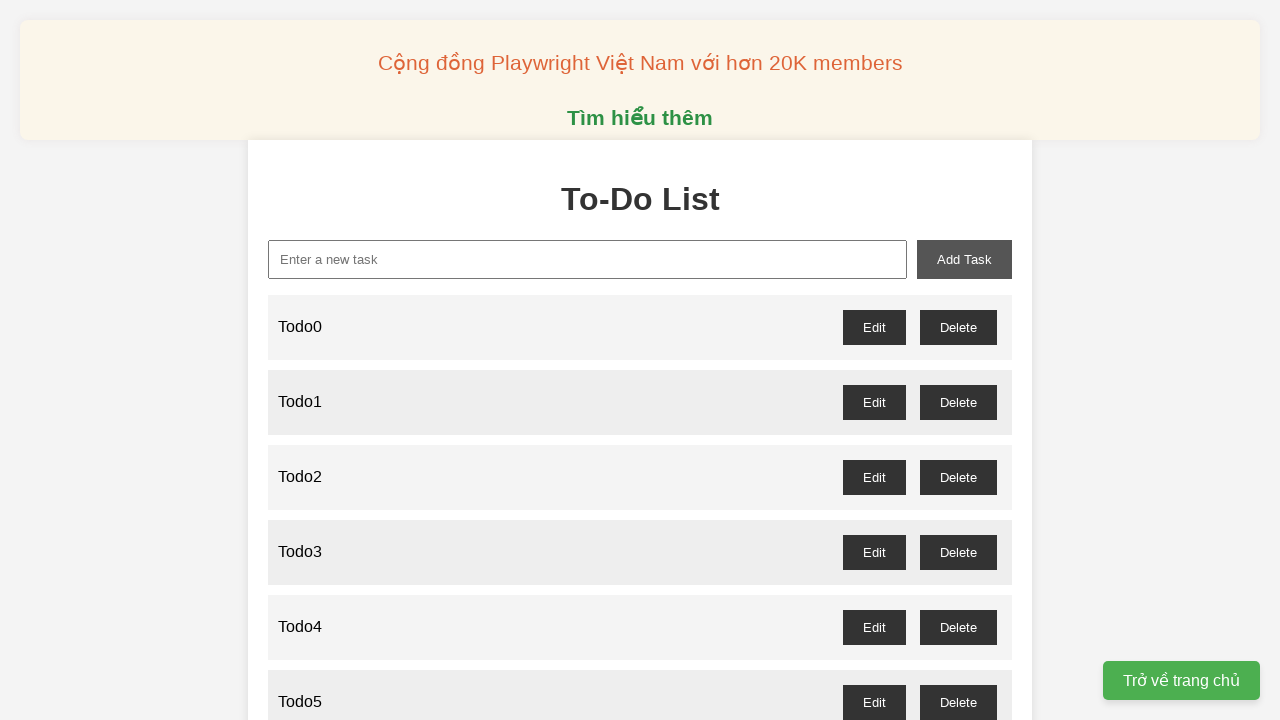

Filled input field with 'Todo99' on xpath=//input[@id='new-task']
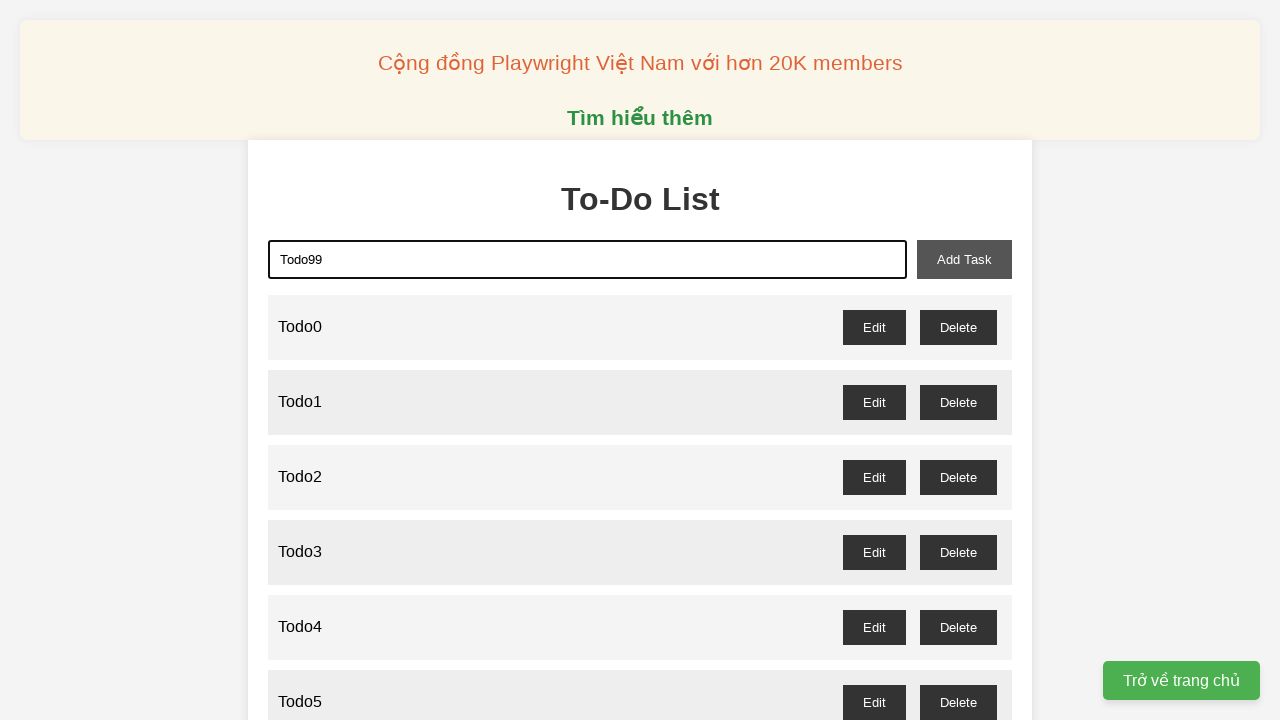

Clicked add task button for todo item 99 at (964, 259) on xpath=//button[@id='add-task']
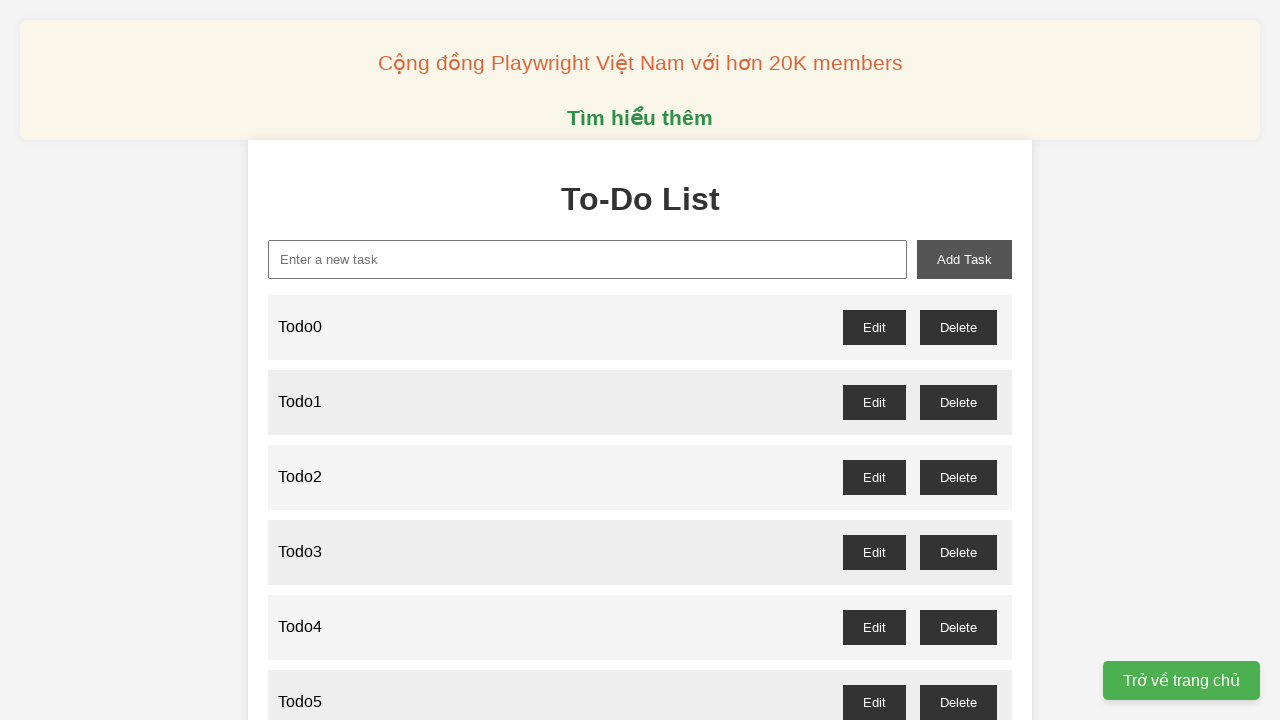

Filled input field with 'Todo100' on xpath=//input[@id='new-task']
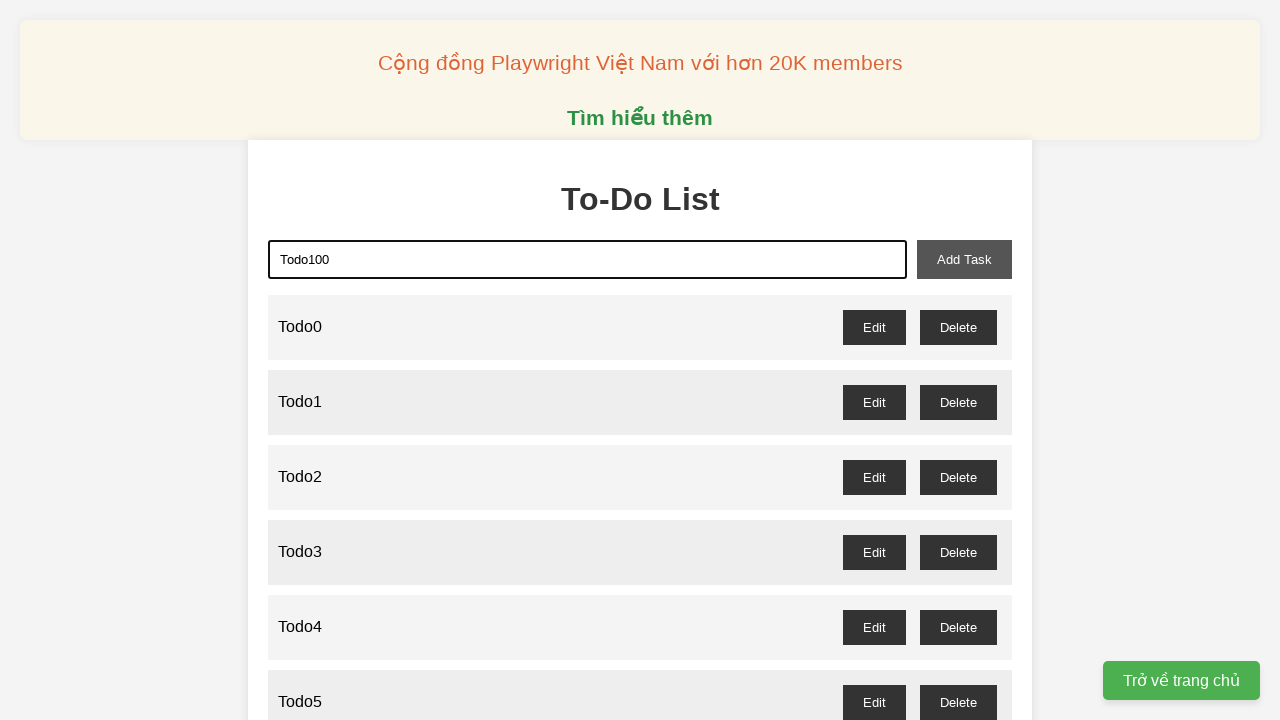

Clicked add task button for todo item 100 at (964, 259) on xpath=//button[@id='add-task']
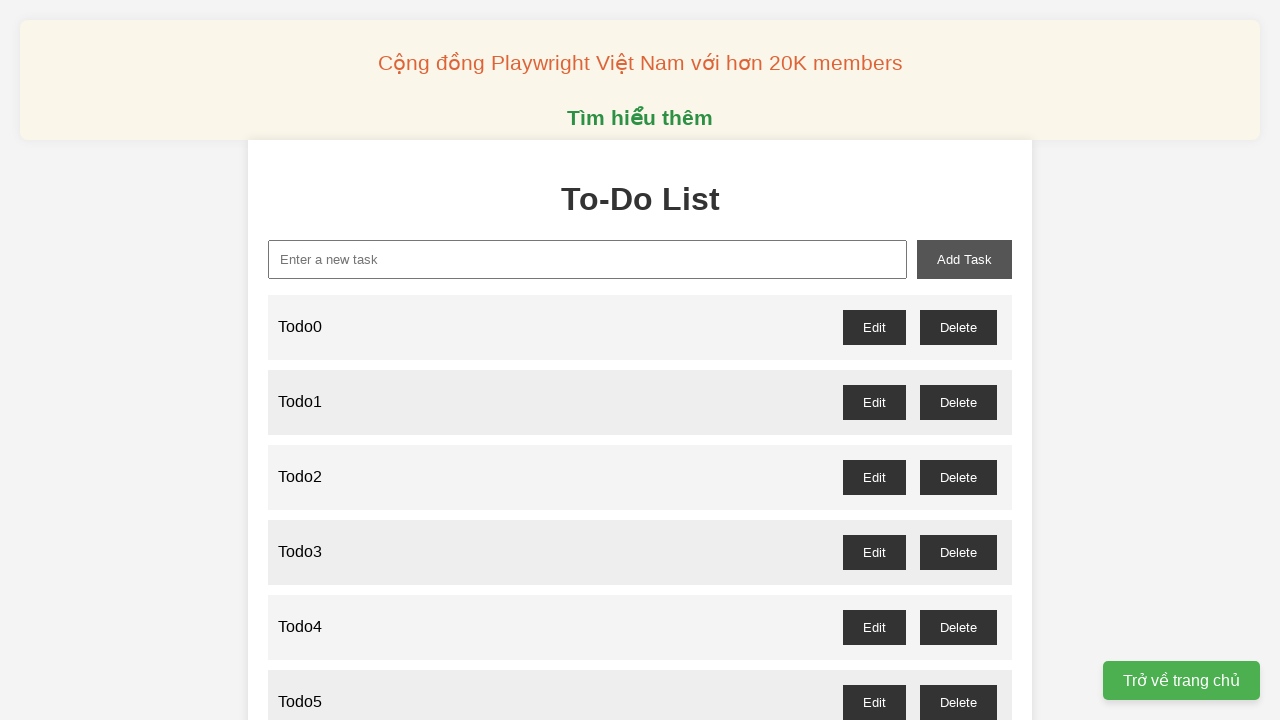

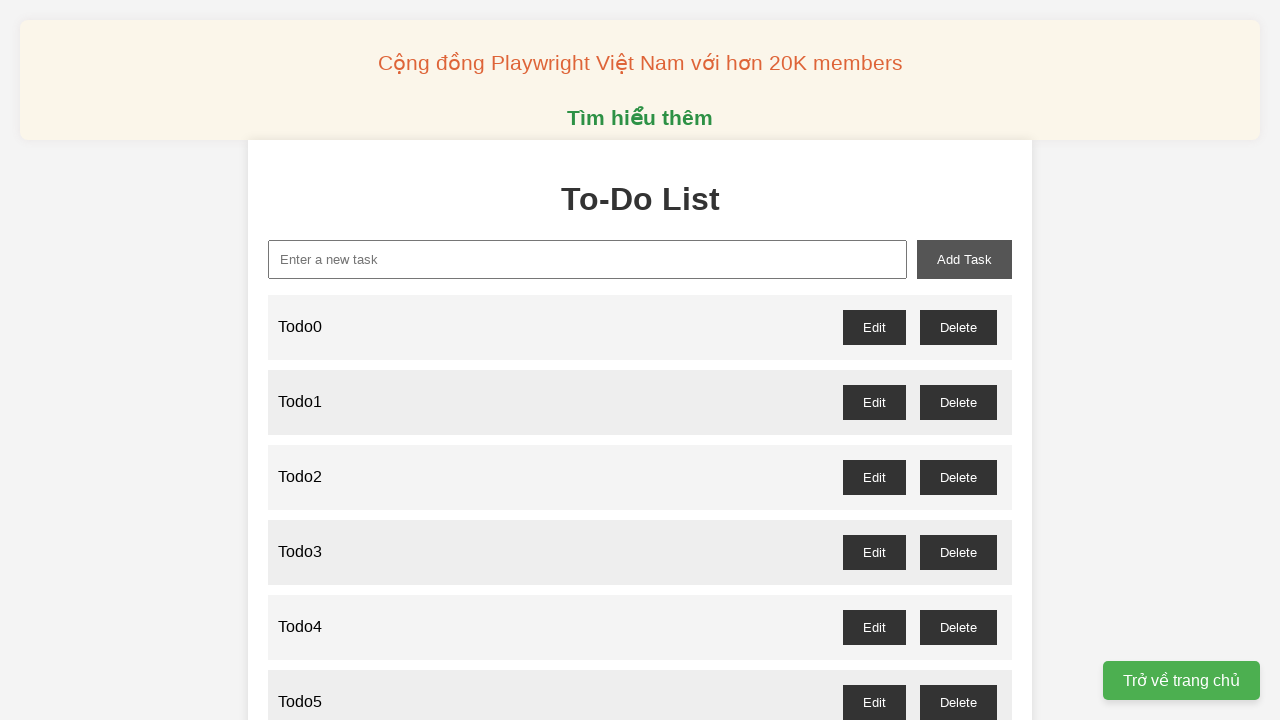